Tests date picker functionality by opening a calendar widget and navigating through months/years to select a specific date (June 22, 2020)

Starting URL: https://testautomationpractice.blogspot.com/

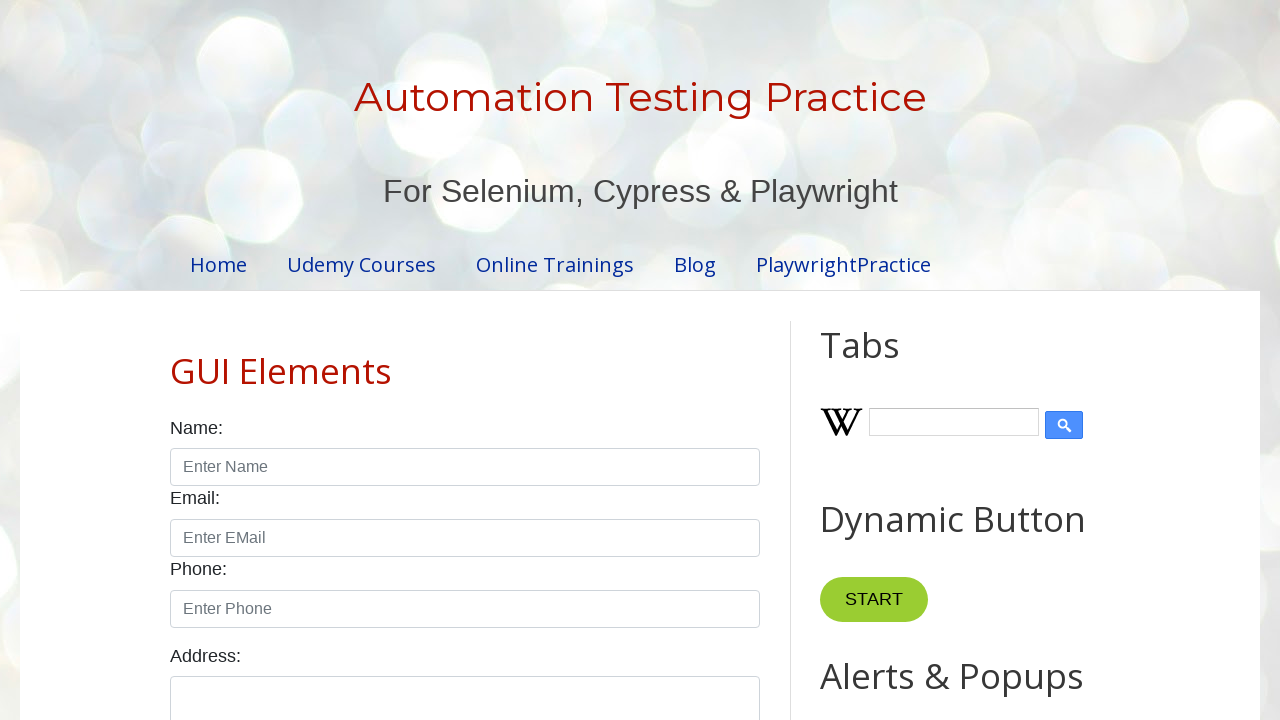

Clicked datepicker input to open calendar widget at (515, 360) on input#datepicker
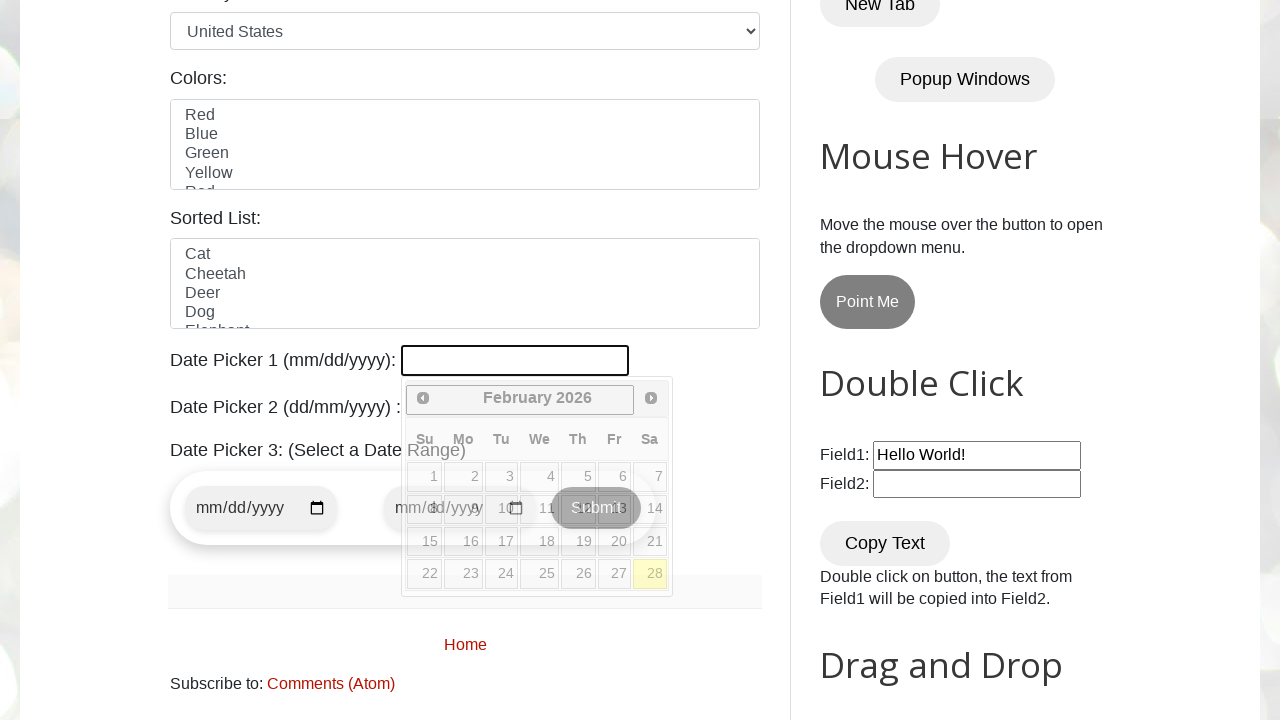

Calendar widget loaded and month selector appeared
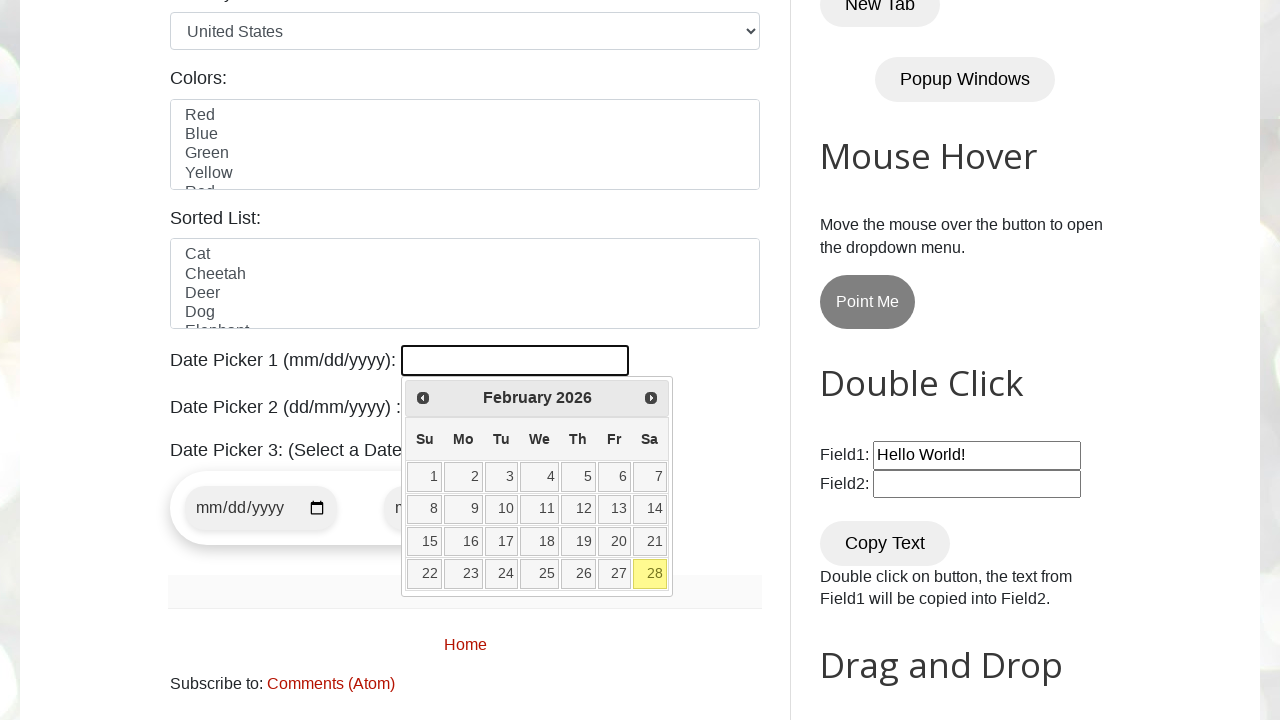

Read current calendar date: February 2026
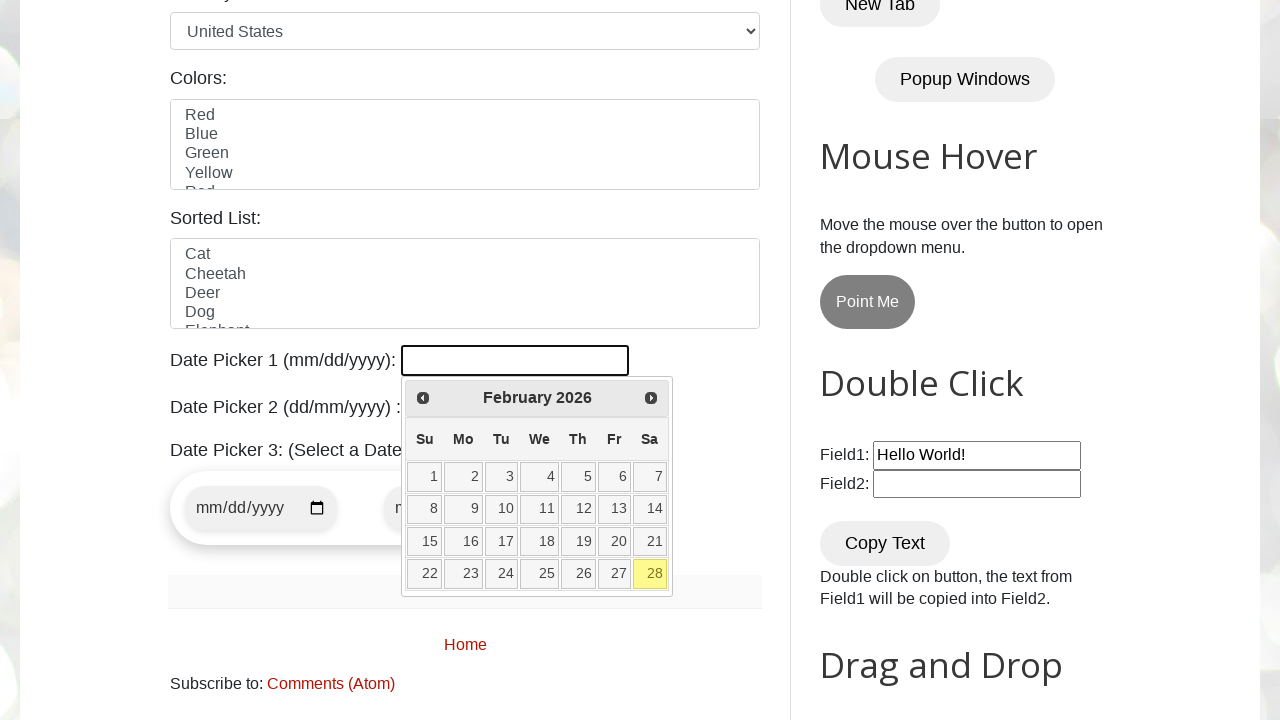

Clicked previous month button to navigate backwards at (423, 398) on span.ui-icon-circle-triangle-w
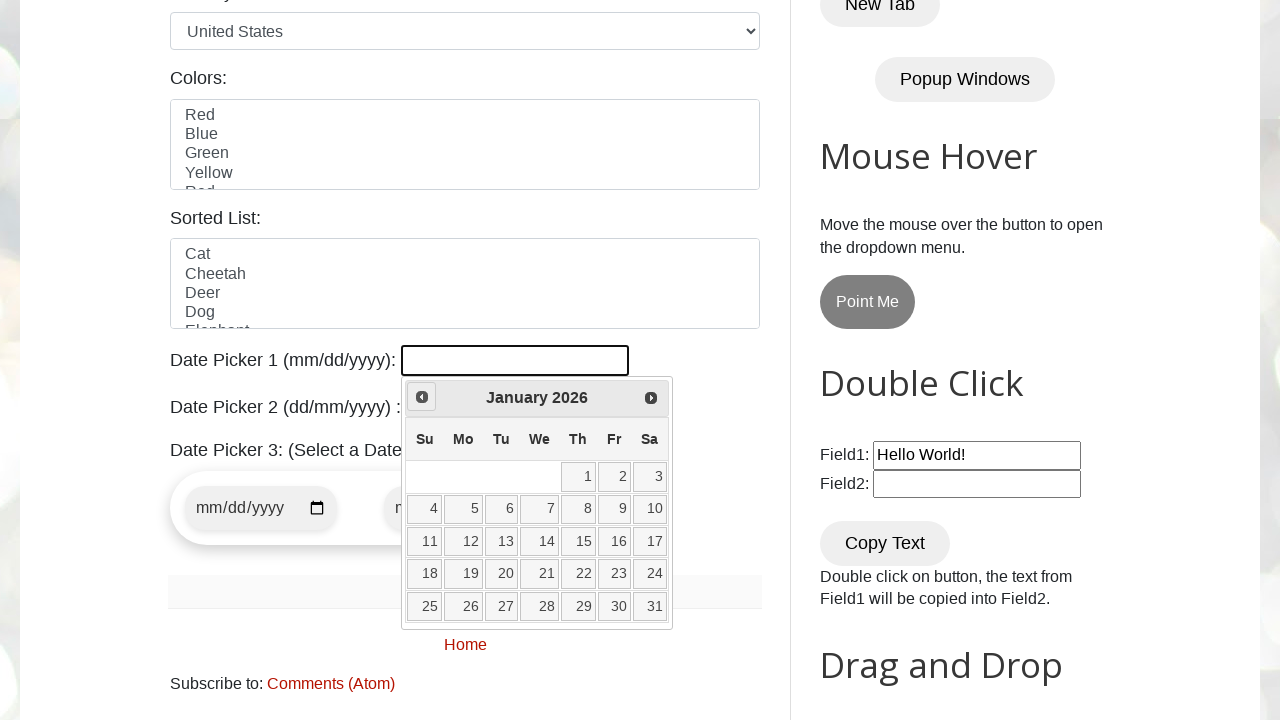

Waited for calendar to update after month navigation
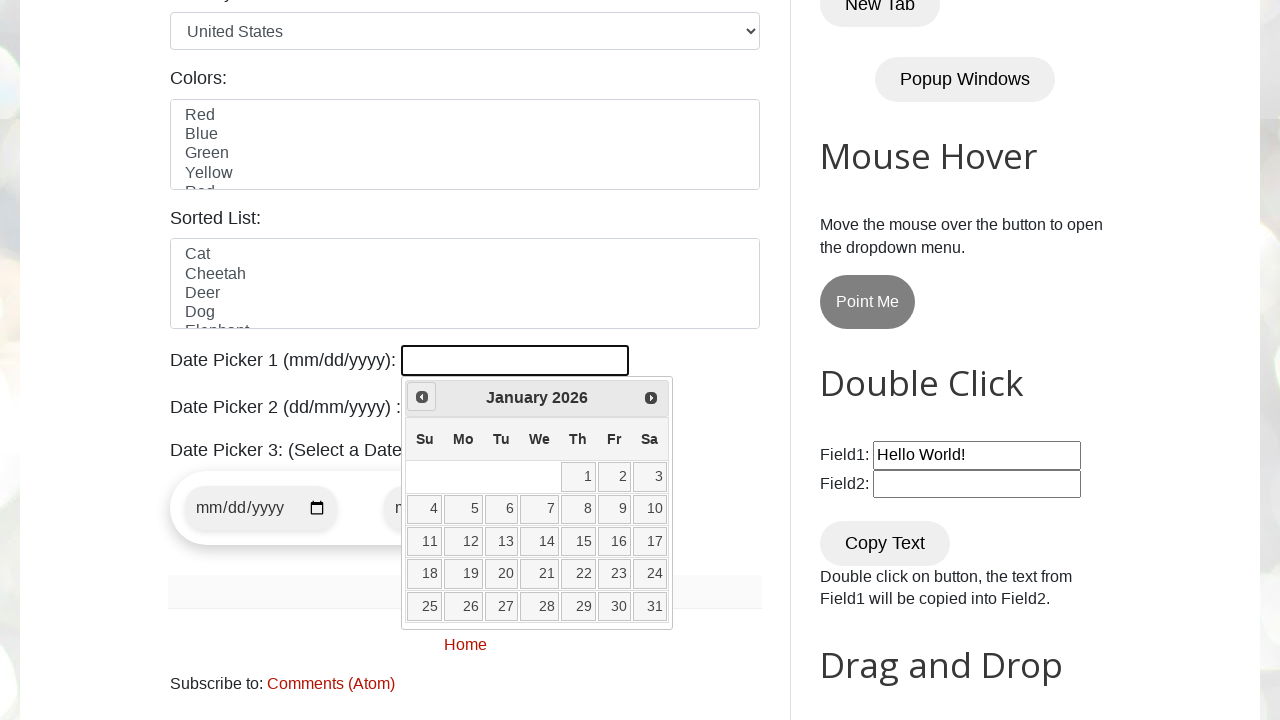

Read current calendar date: January 2026
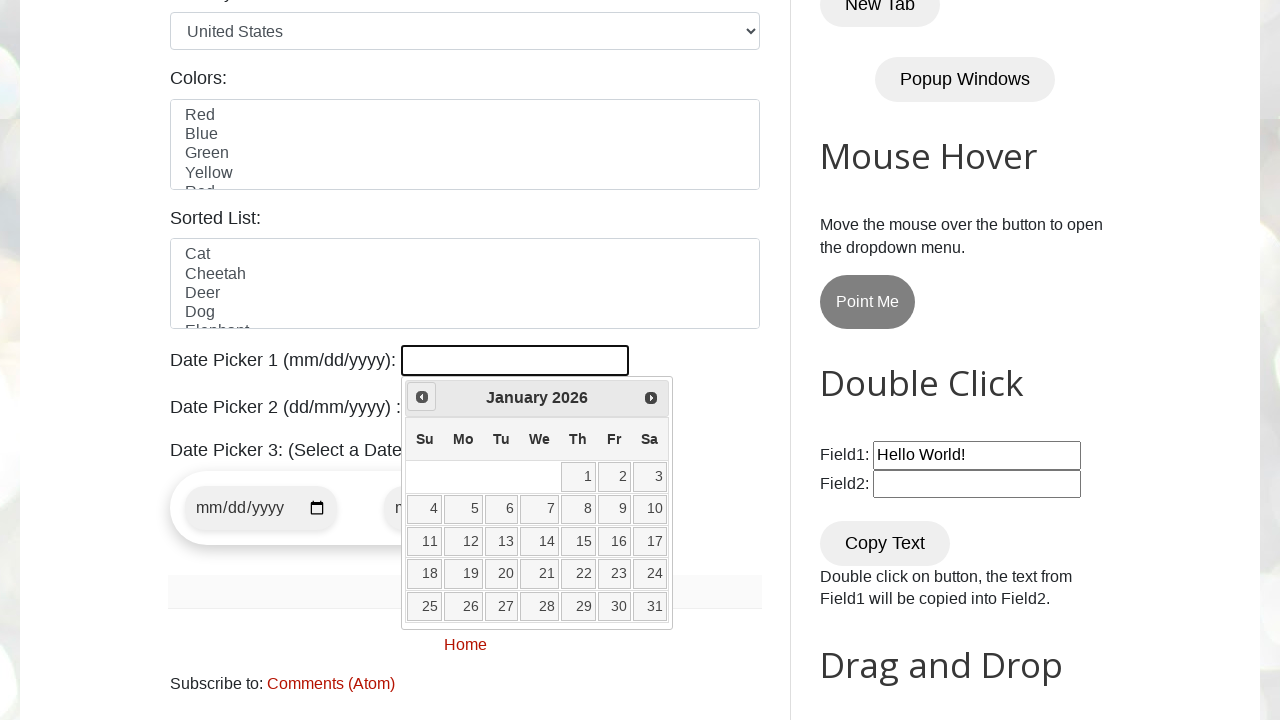

Clicked previous month button to navigate backwards at (422, 397) on span.ui-icon-circle-triangle-w
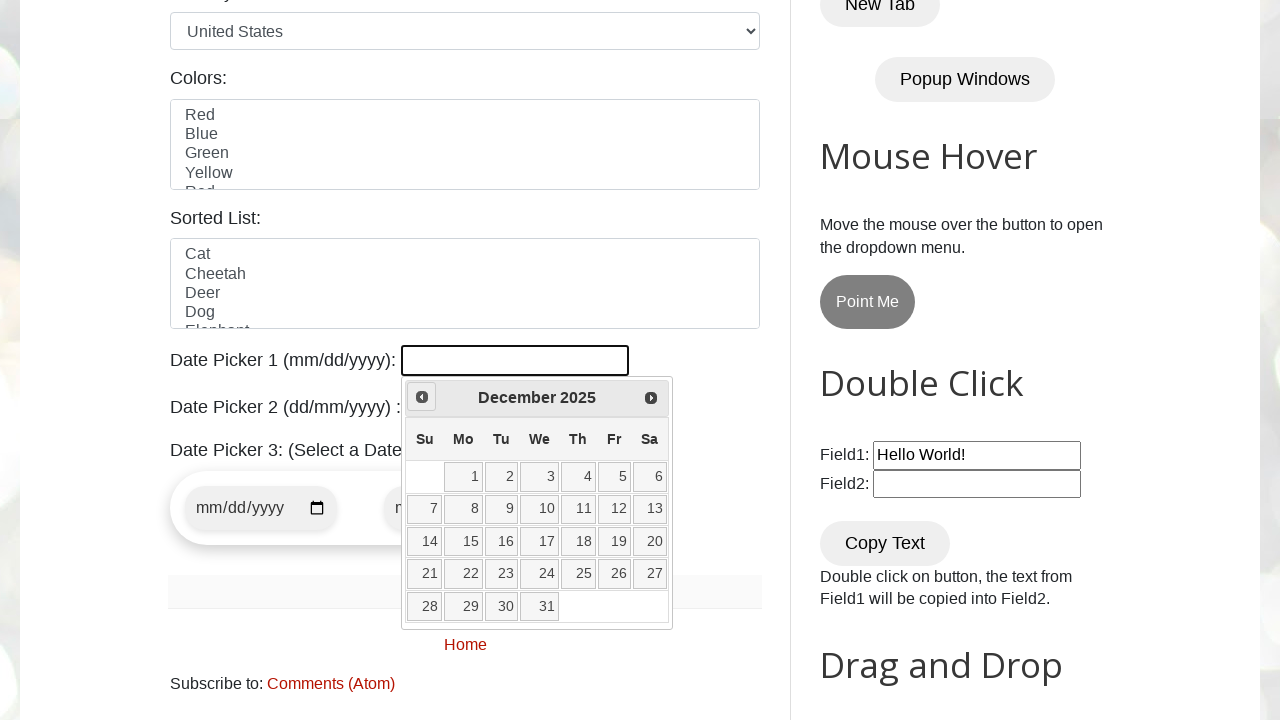

Waited for calendar to update after month navigation
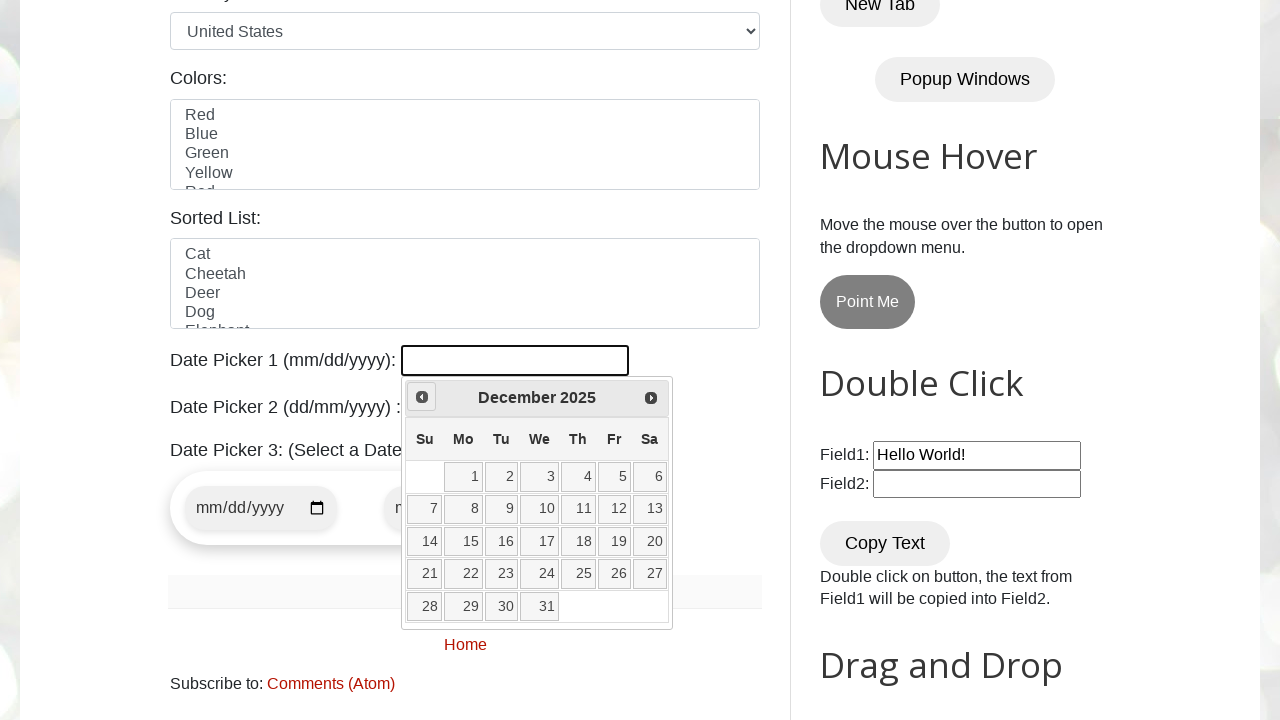

Read current calendar date: December 2025
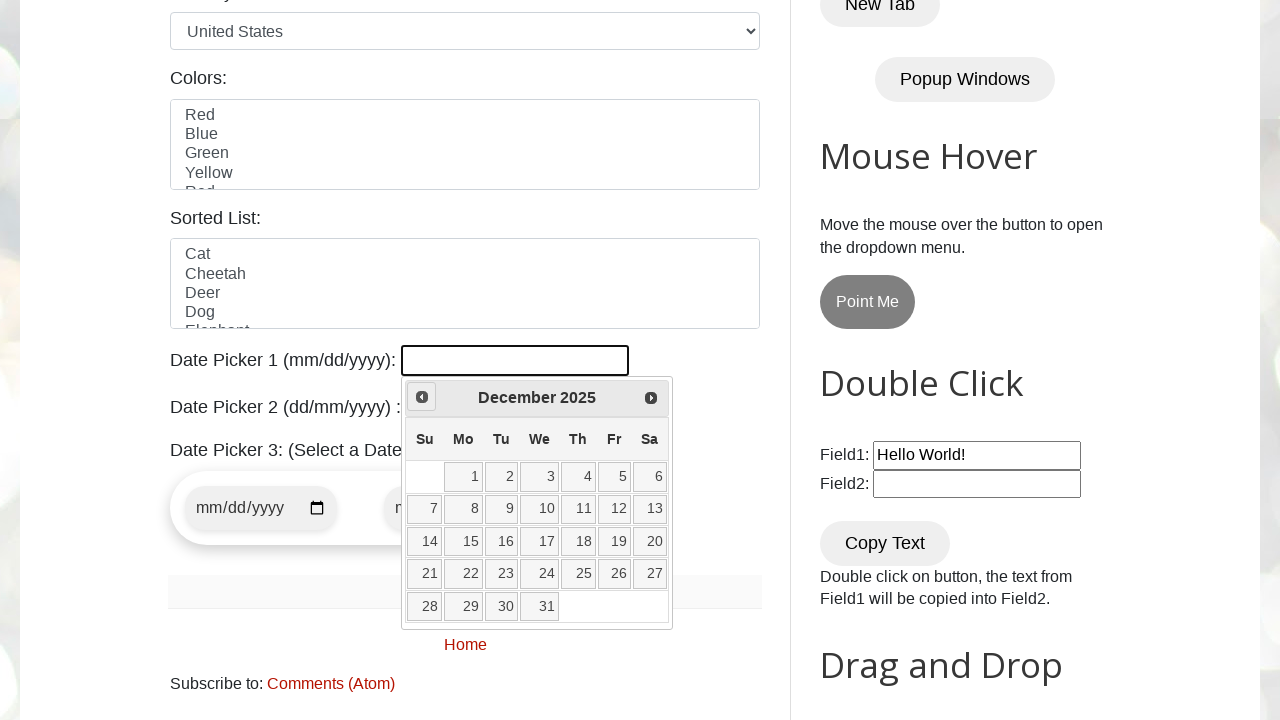

Clicked previous month button to navigate backwards at (422, 397) on span.ui-icon-circle-triangle-w
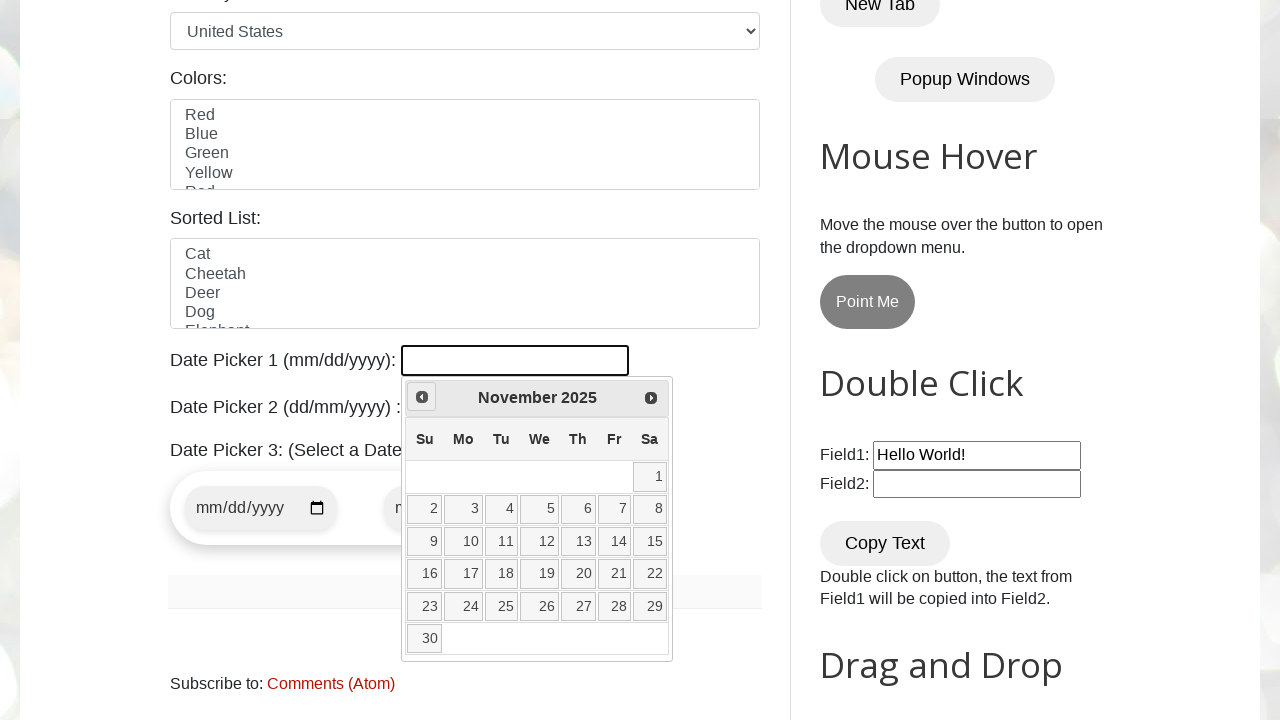

Waited for calendar to update after month navigation
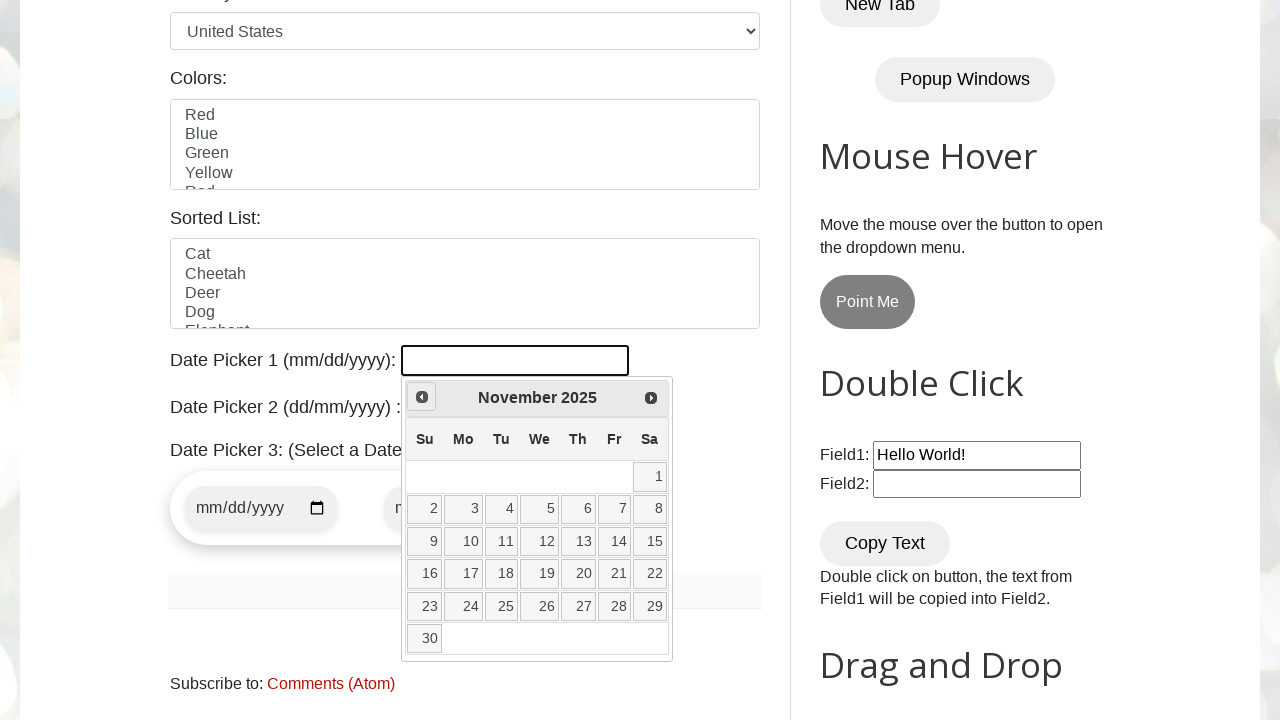

Read current calendar date: November 2025
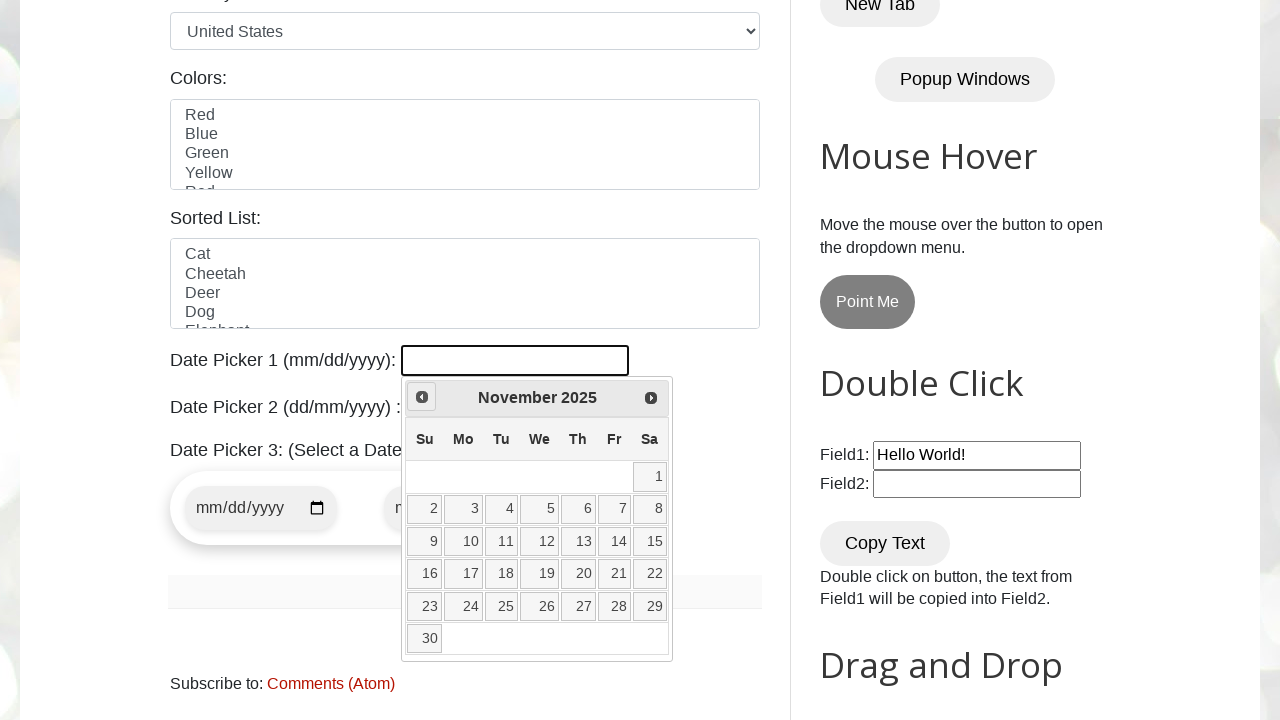

Clicked previous month button to navigate backwards at (422, 397) on span.ui-icon-circle-triangle-w
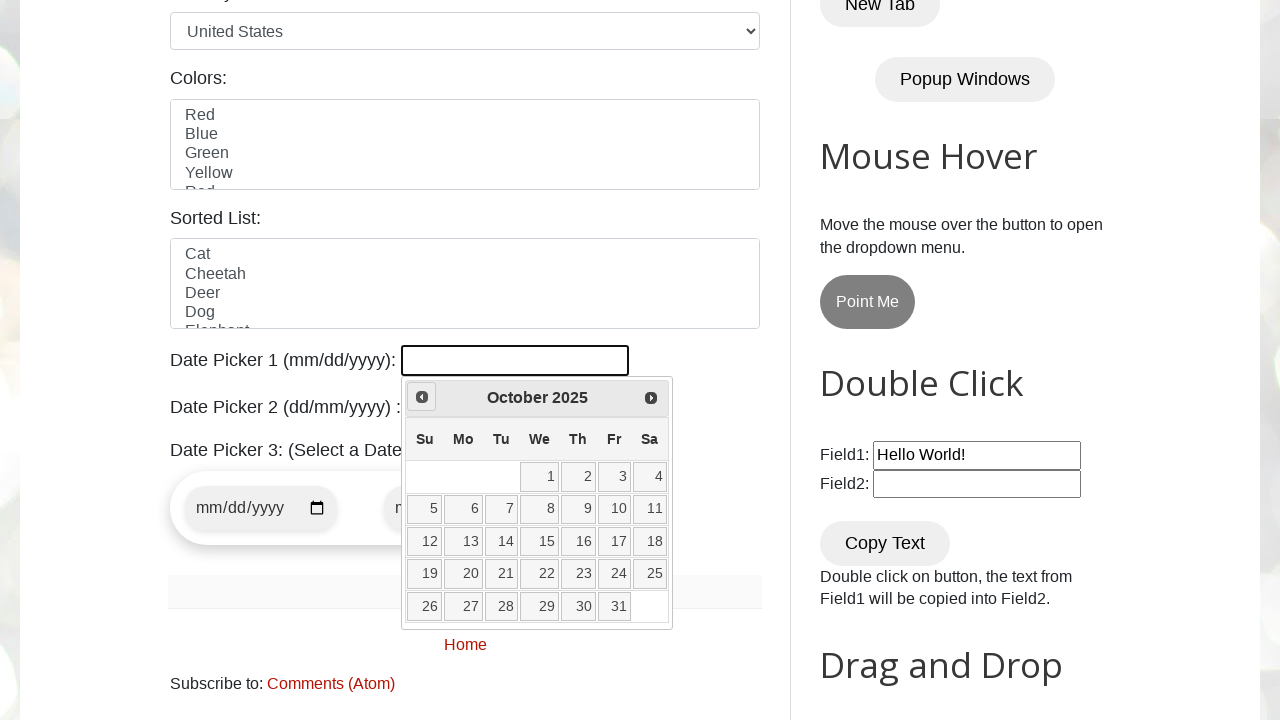

Waited for calendar to update after month navigation
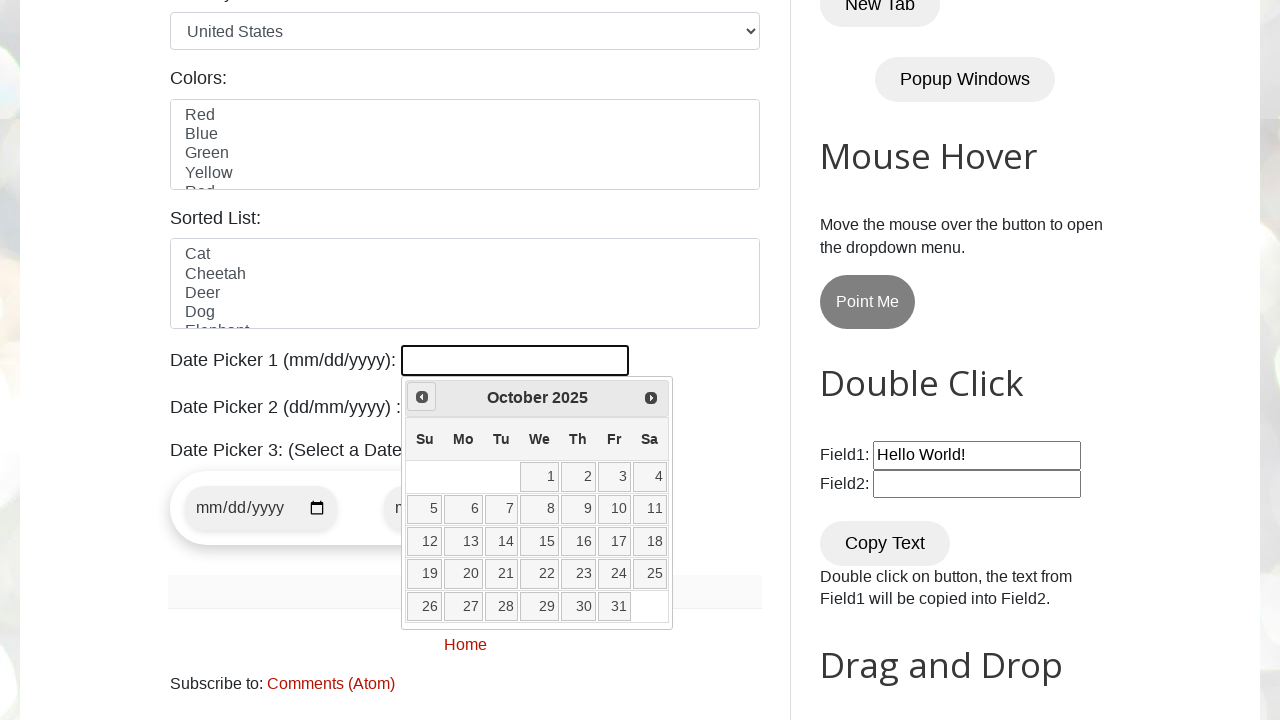

Read current calendar date: October 2025
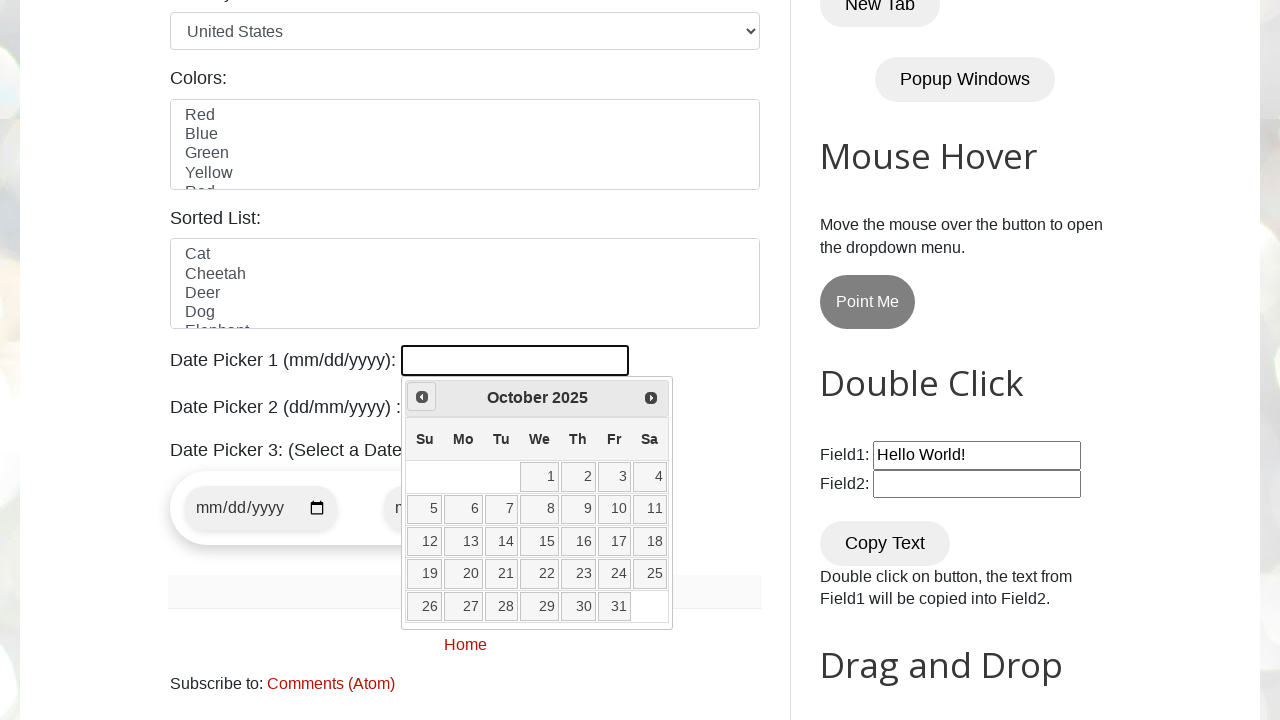

Clicked previous month button to navigate backwards at (422, 397) on span.ui-icon-circle-triangle-w
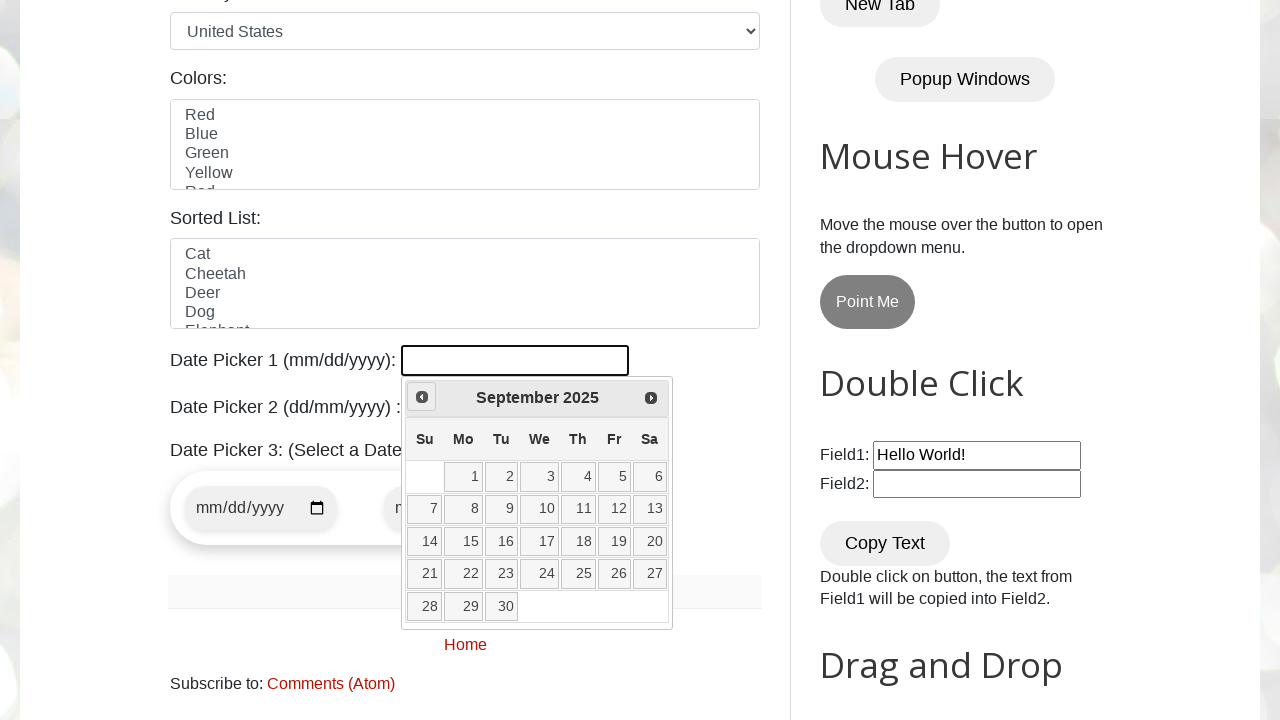

Waited for calendar to update after month navigation
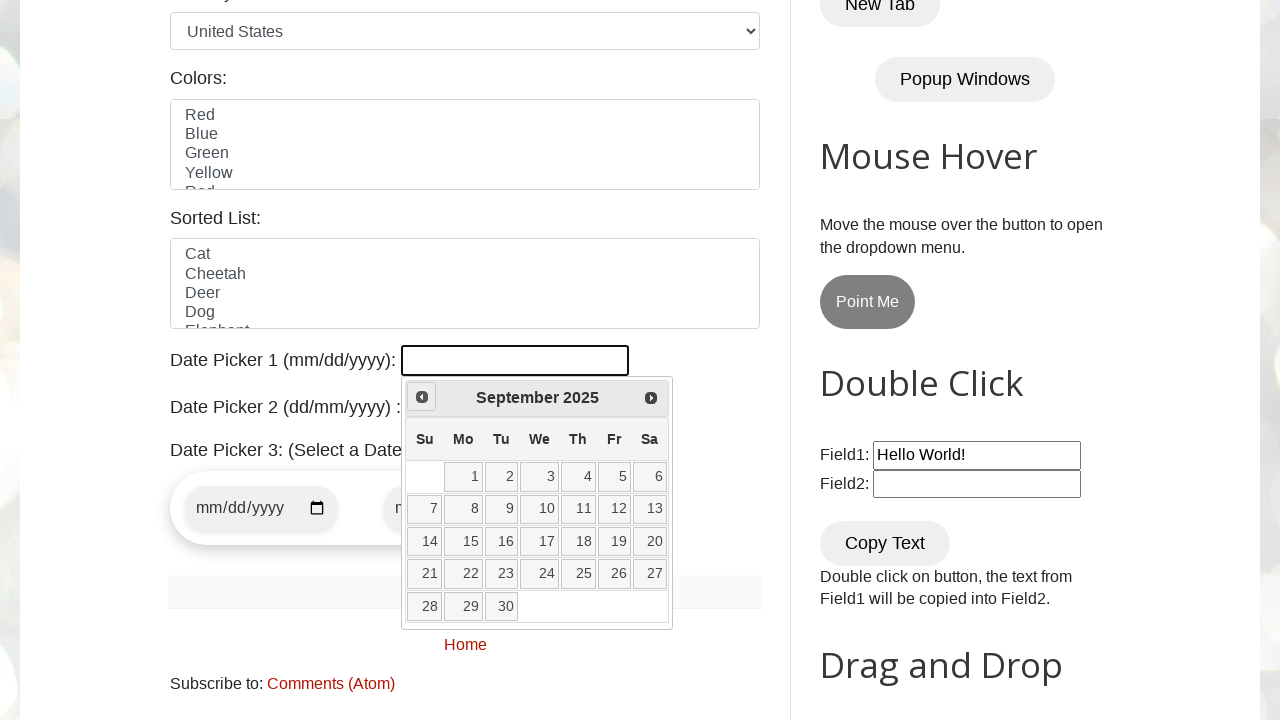

Read current calendar date: September 2025
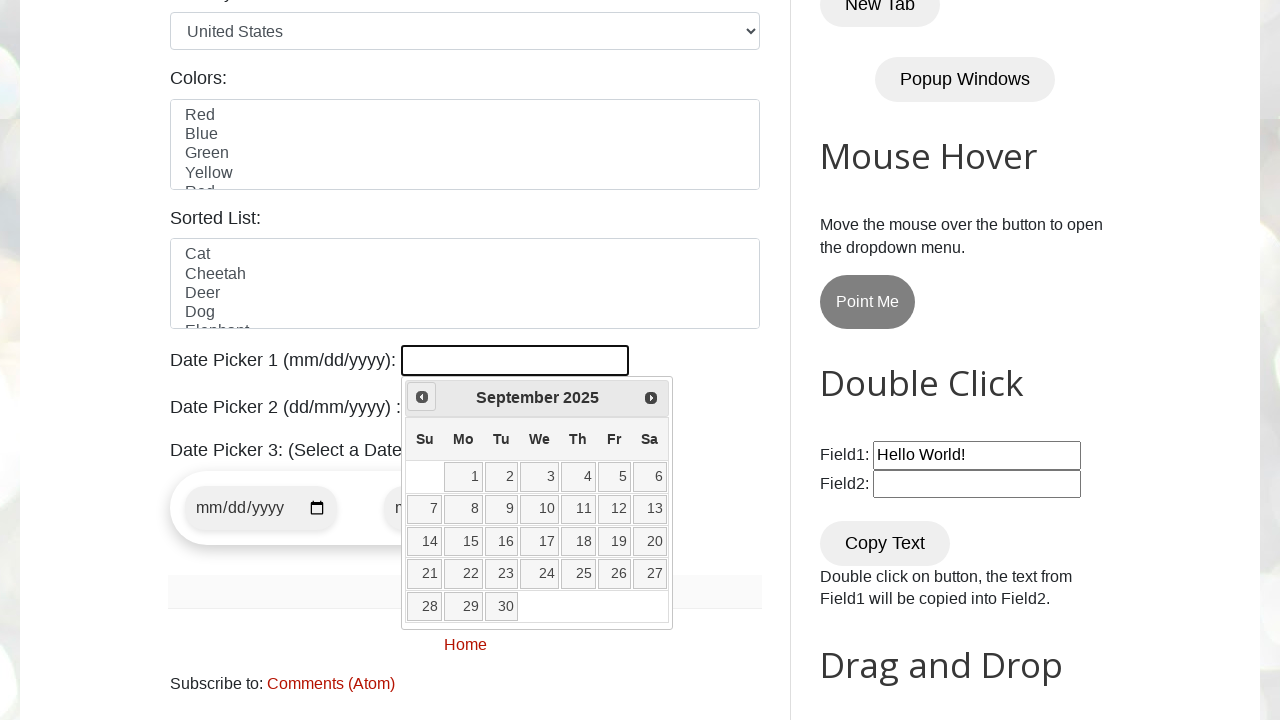

Clicked previous month button to navigate backwards at (422, 397) on span.ui-icon-circle-triangle-w
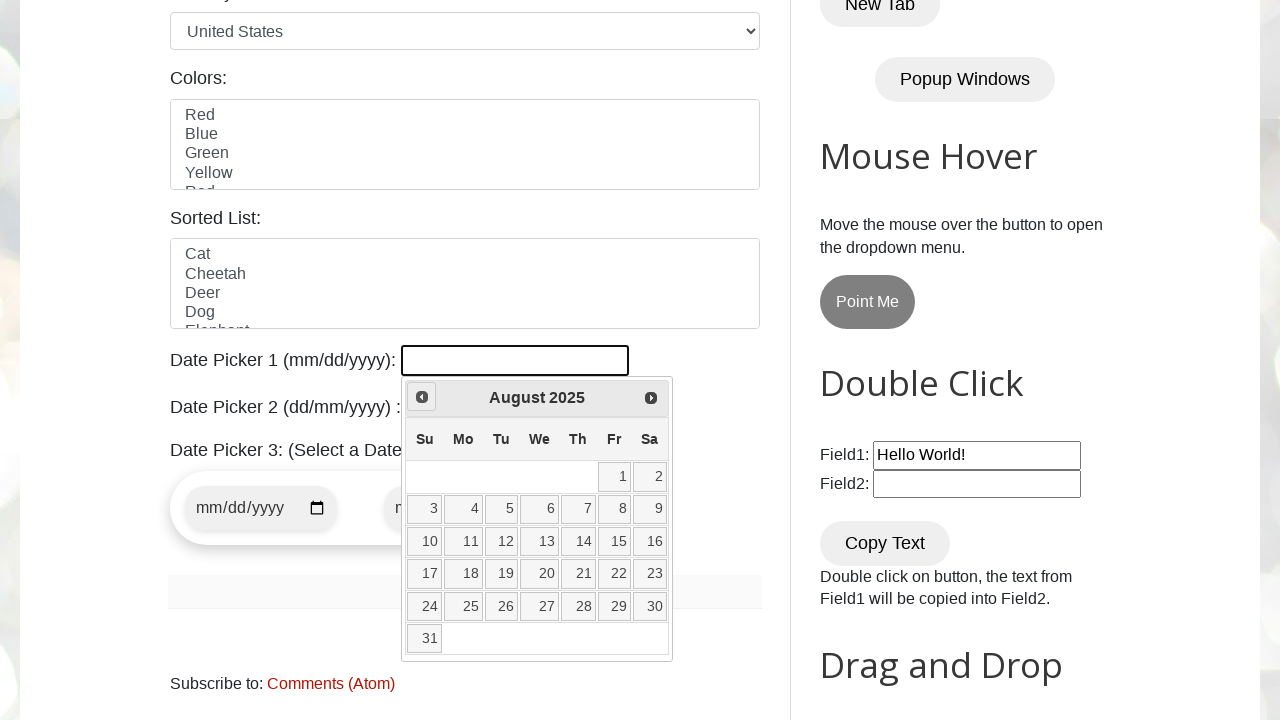

Waited for calendar to update after month navigation
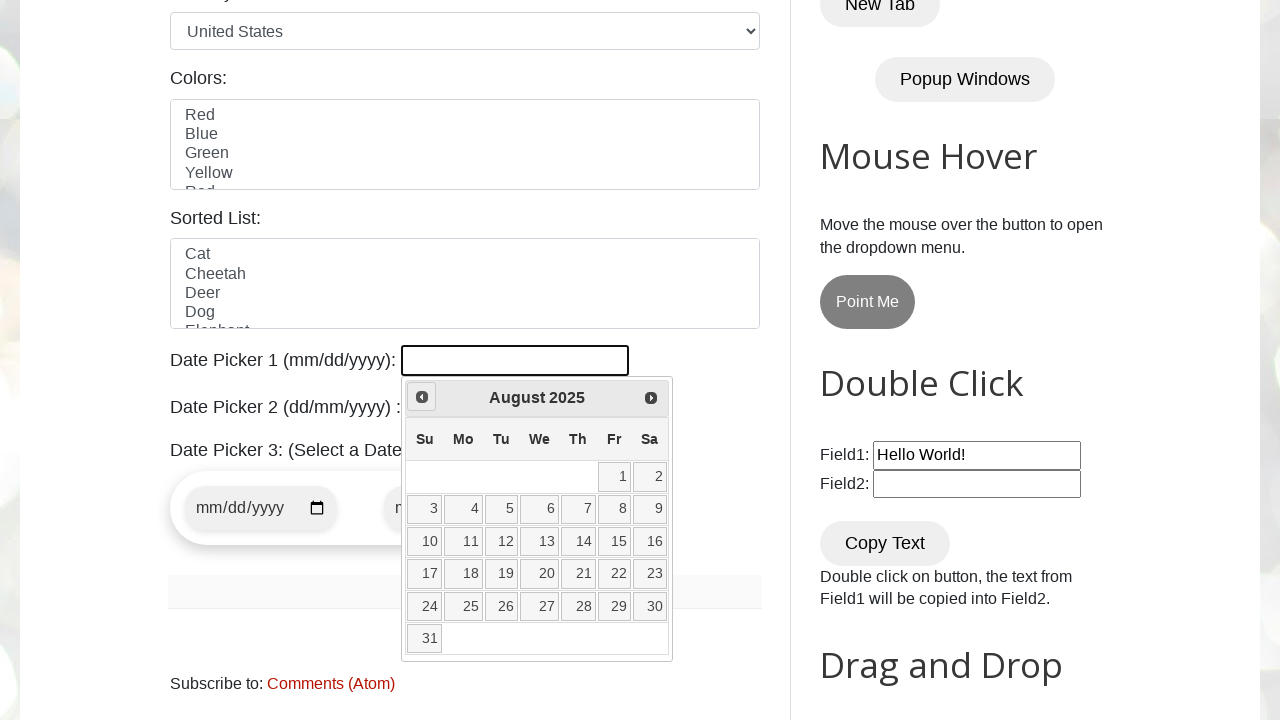

Read current calendar date: August 2025
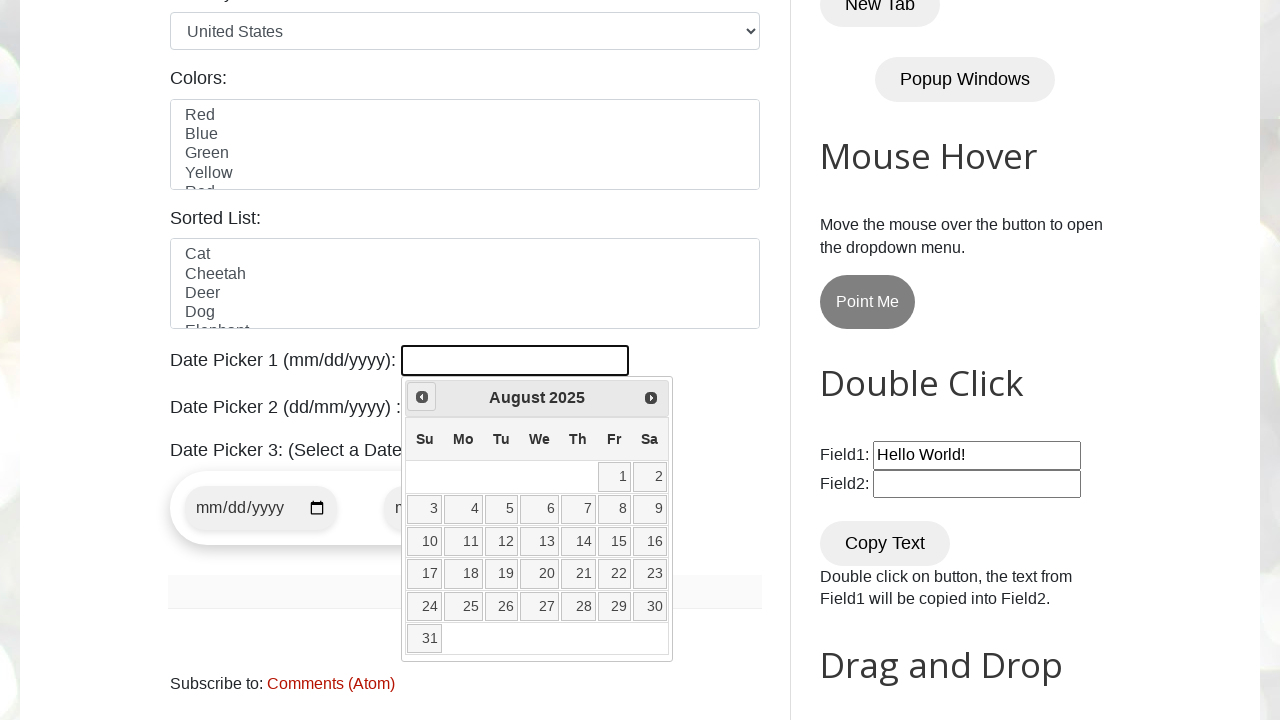

Clicked previous month button to navigate backwards at (422, 397) on span.ui-icon-circle-triangle-w
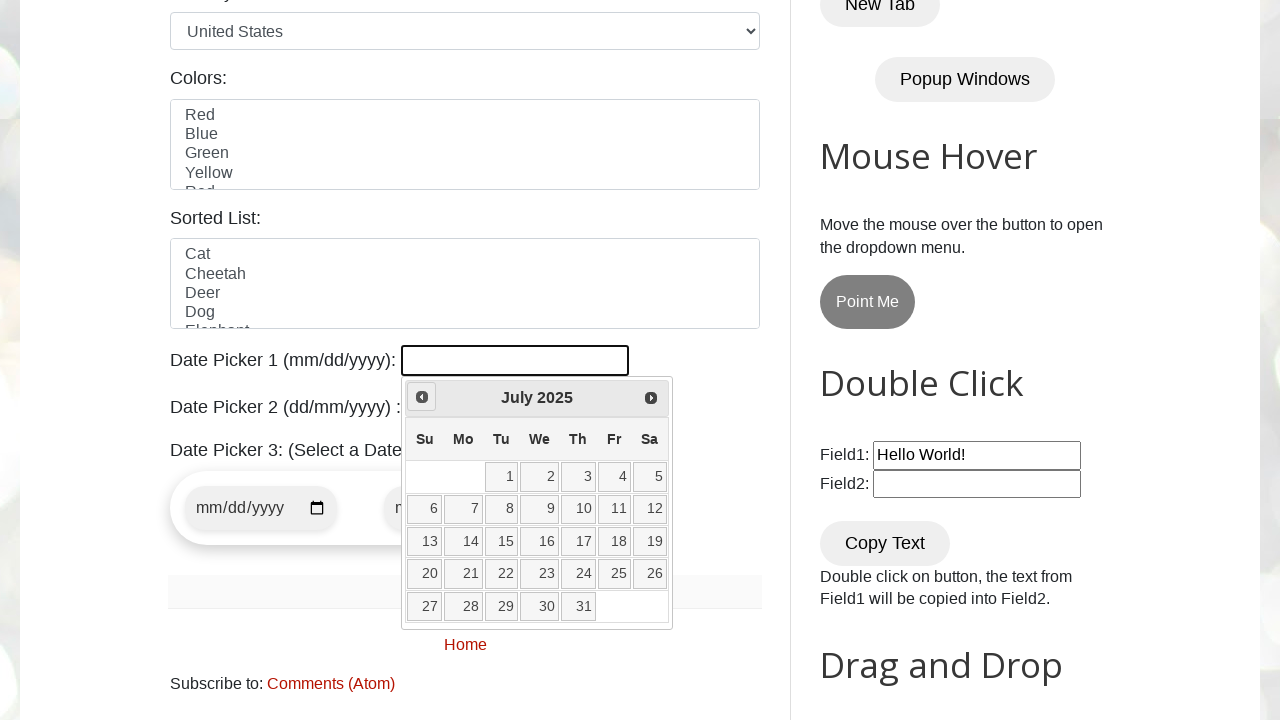

Waited for calendar to update after month navigation
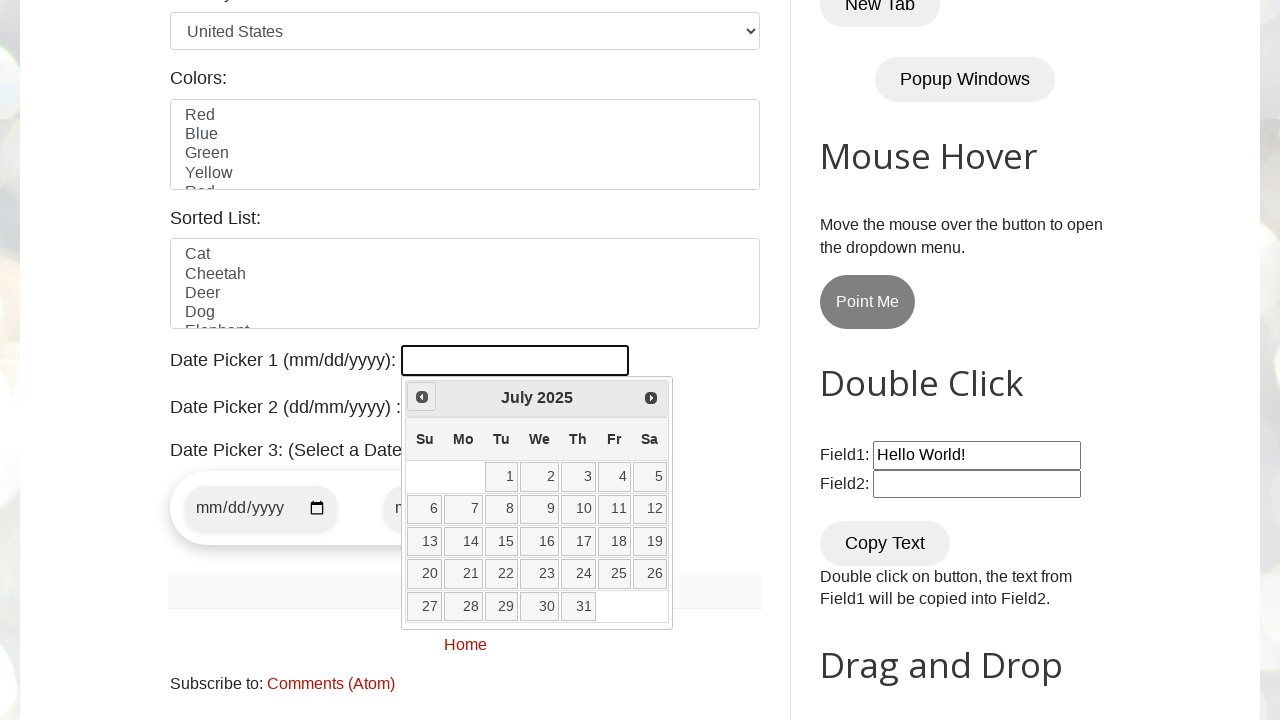

Read current calendar date: July 2025
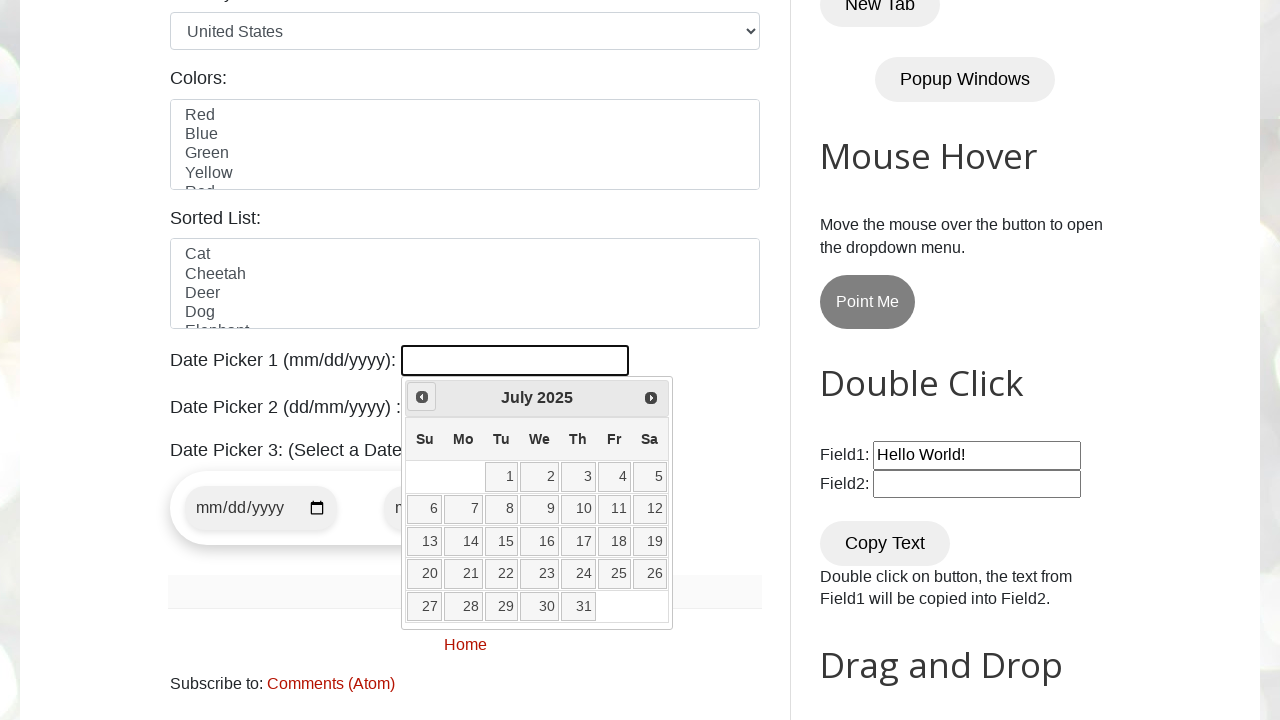

Clicked previous month button to navigate backwards at (422, 397) on span.ui-icon-circle-triangle-w
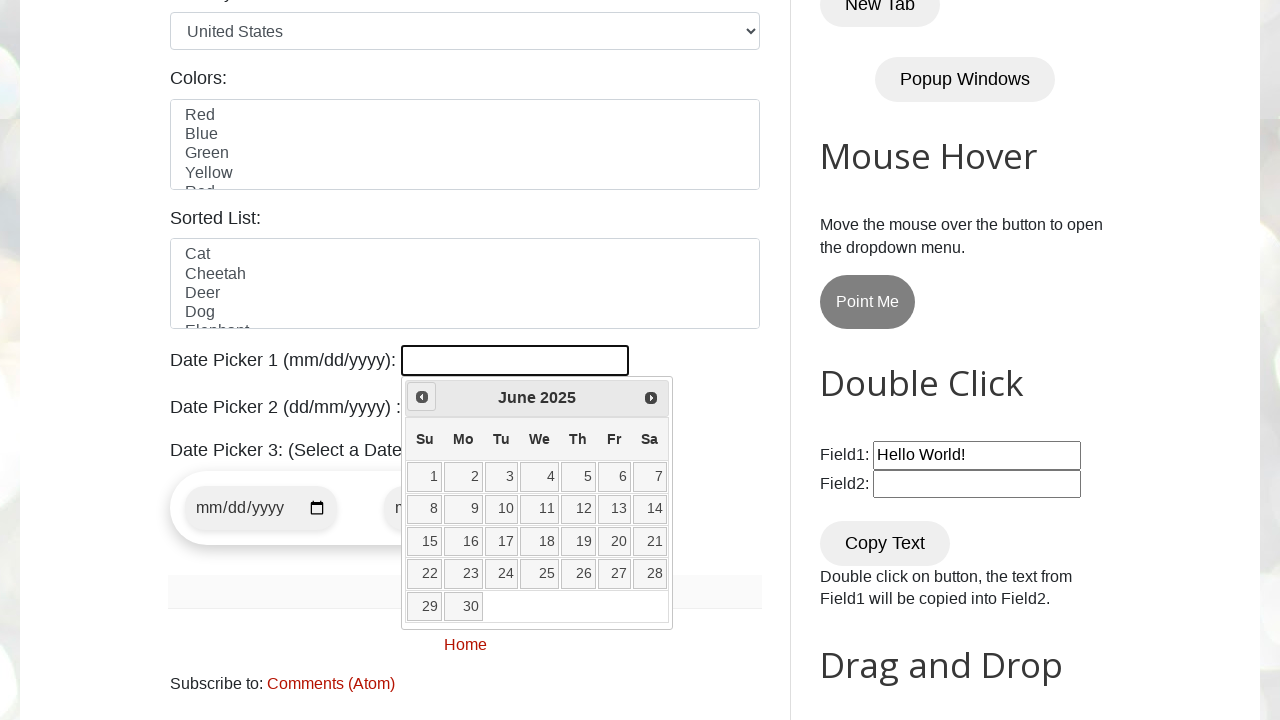

Waited for calendar to update after month navigation
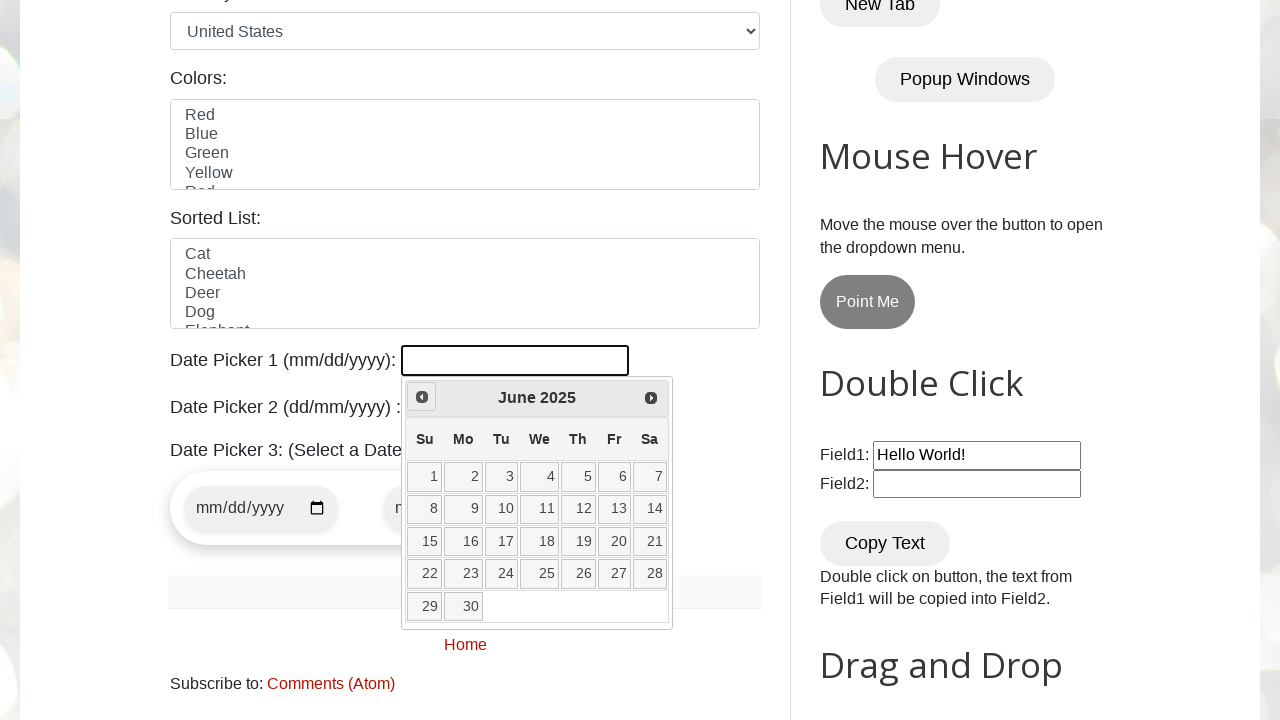

Read current calendar date: June 2025
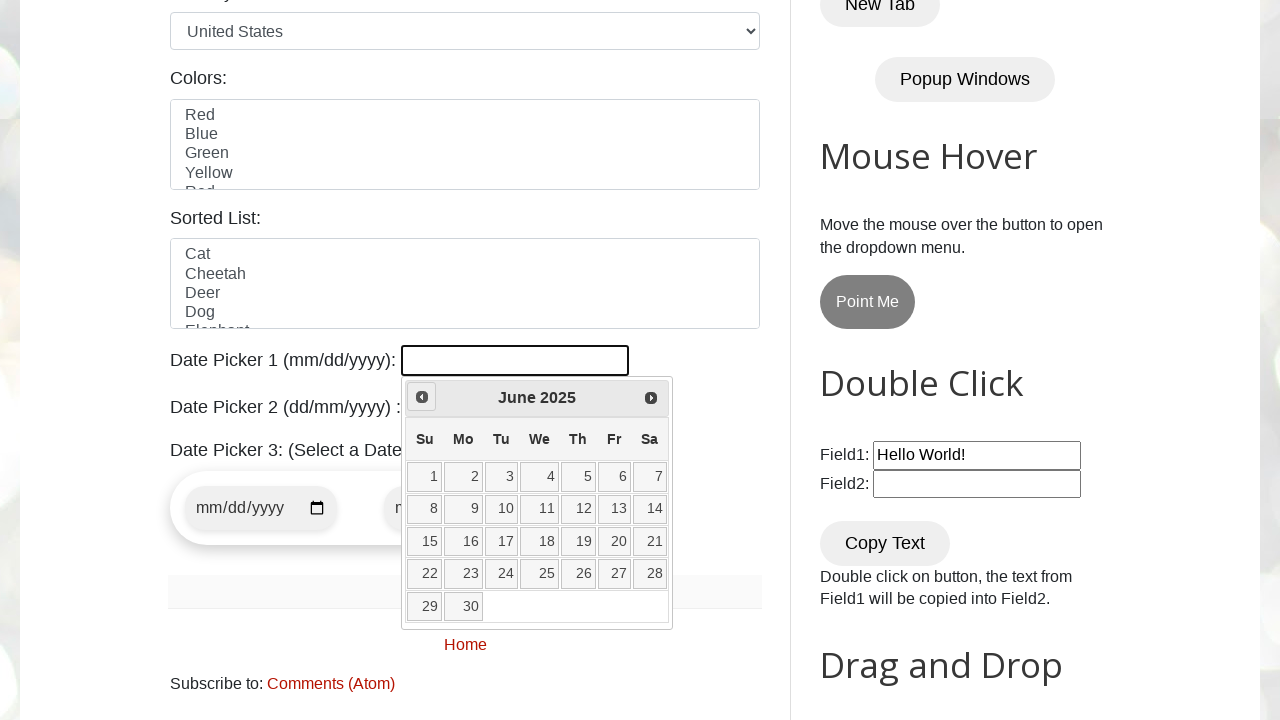

Clicked previous month button to navigate backwards at (422, 397) on span.ui-icon-circle-triangle-w
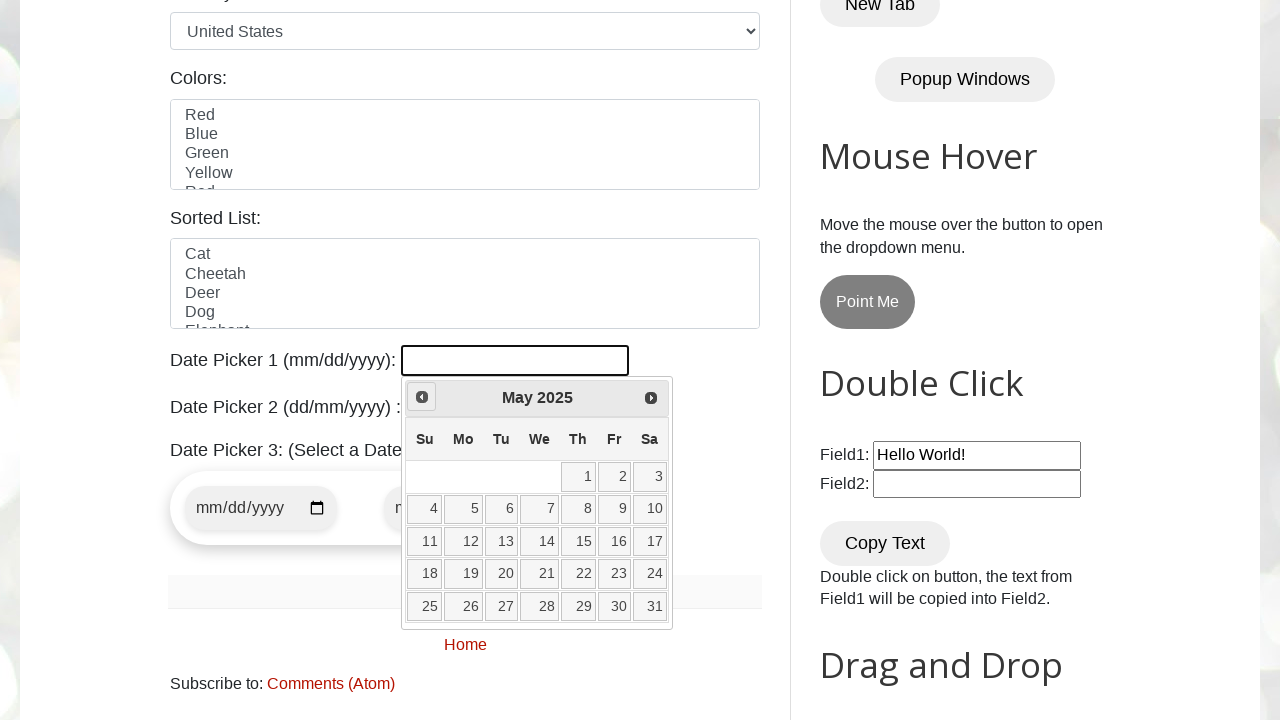

Waited for calendar to update after month navigation
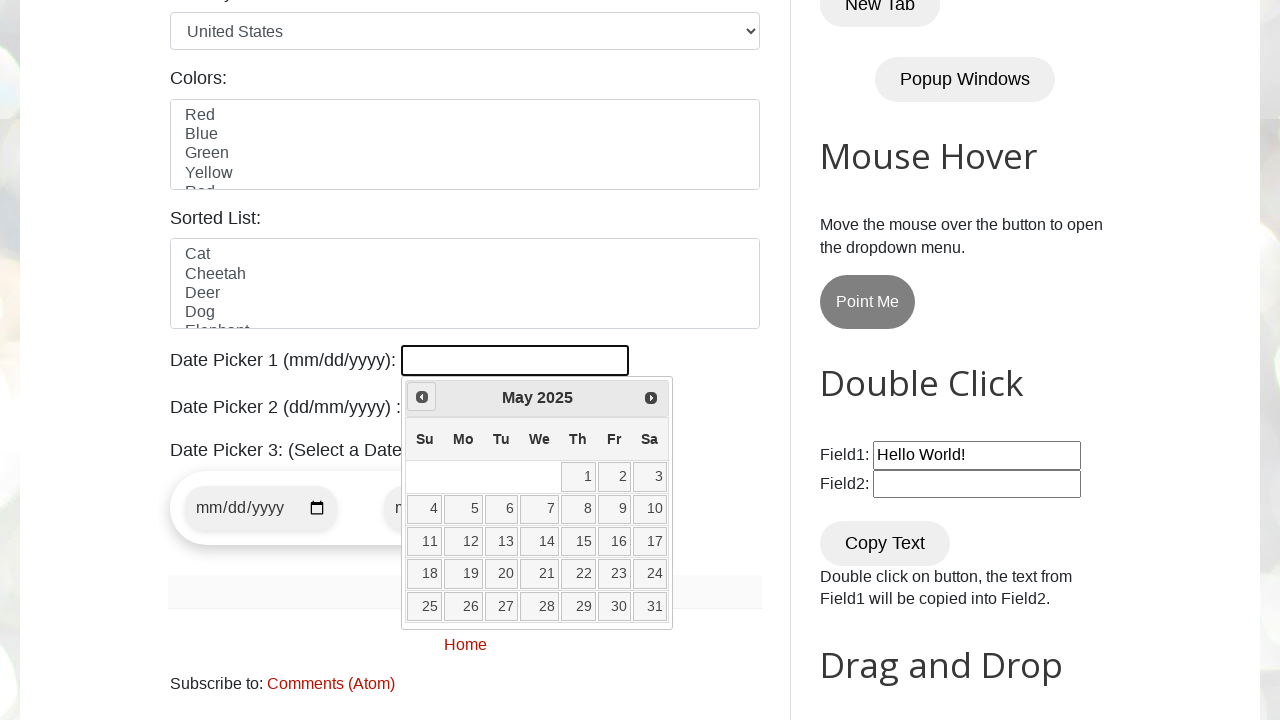

Read current calendar date: May 2025
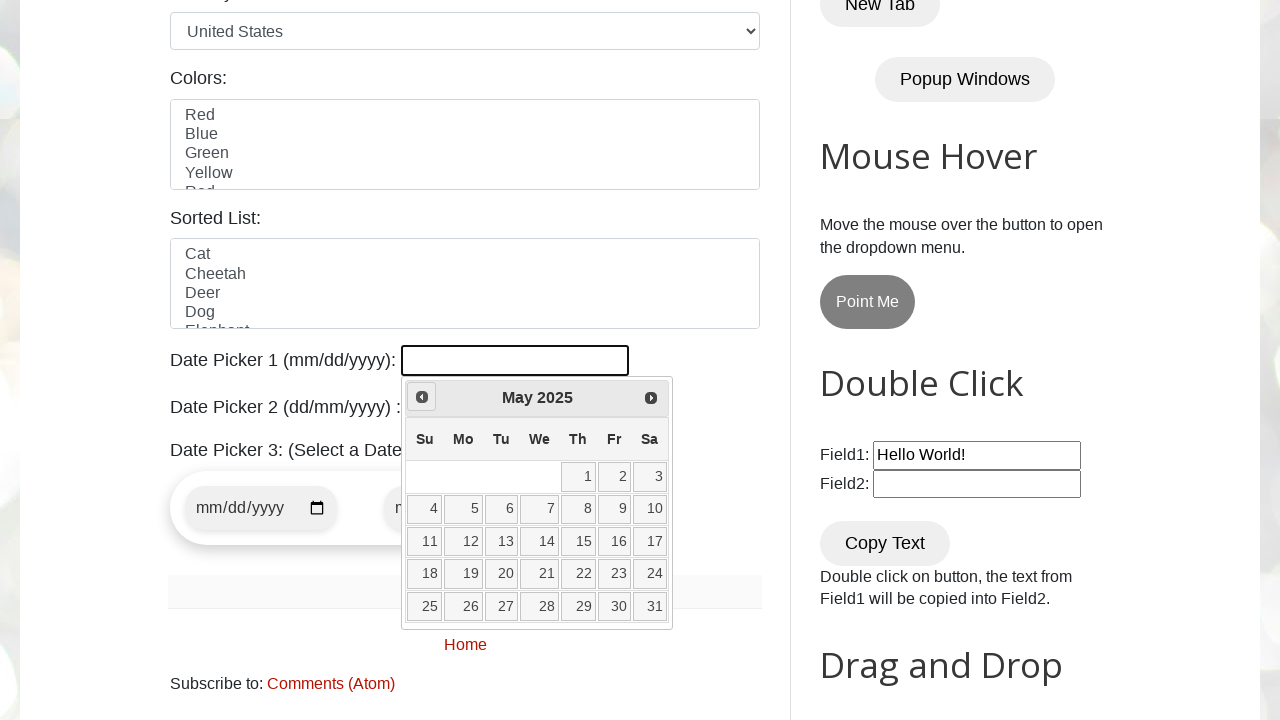

Clicked previous month button to navigate backwards at (422, 397) on span.ui-icon-circle-triangle-w
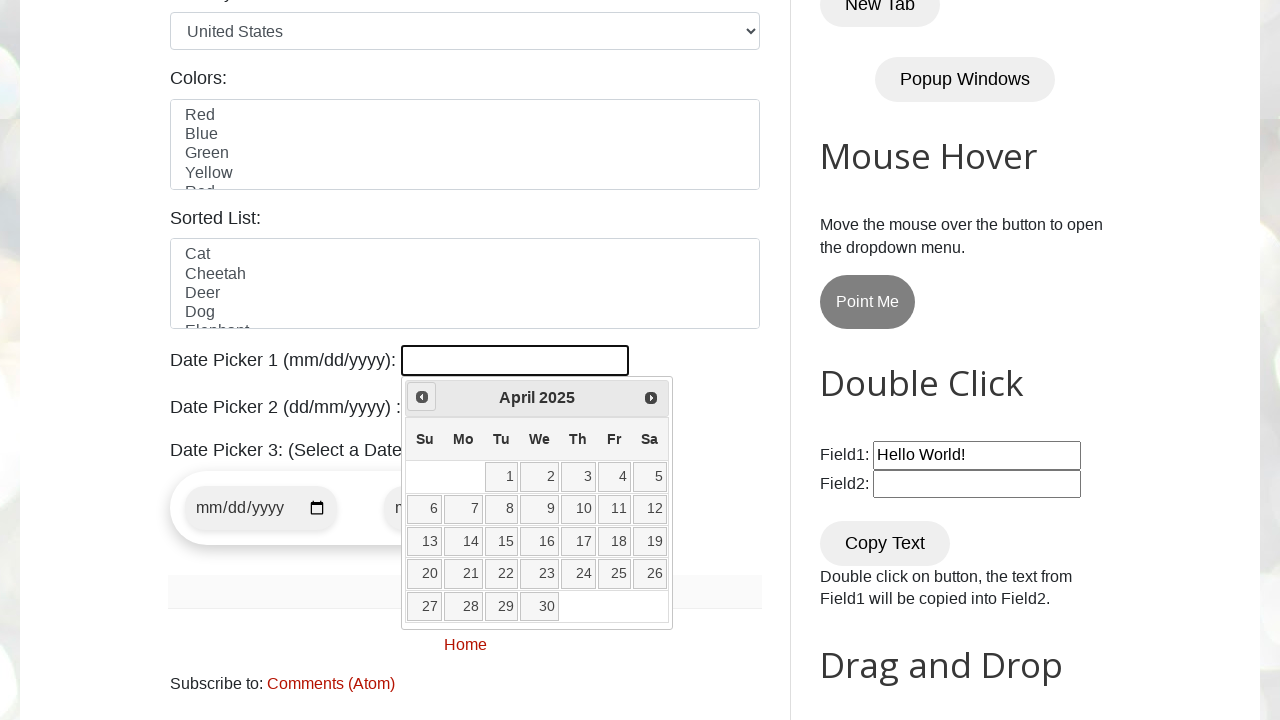

Waited for calendar to update after month navigation
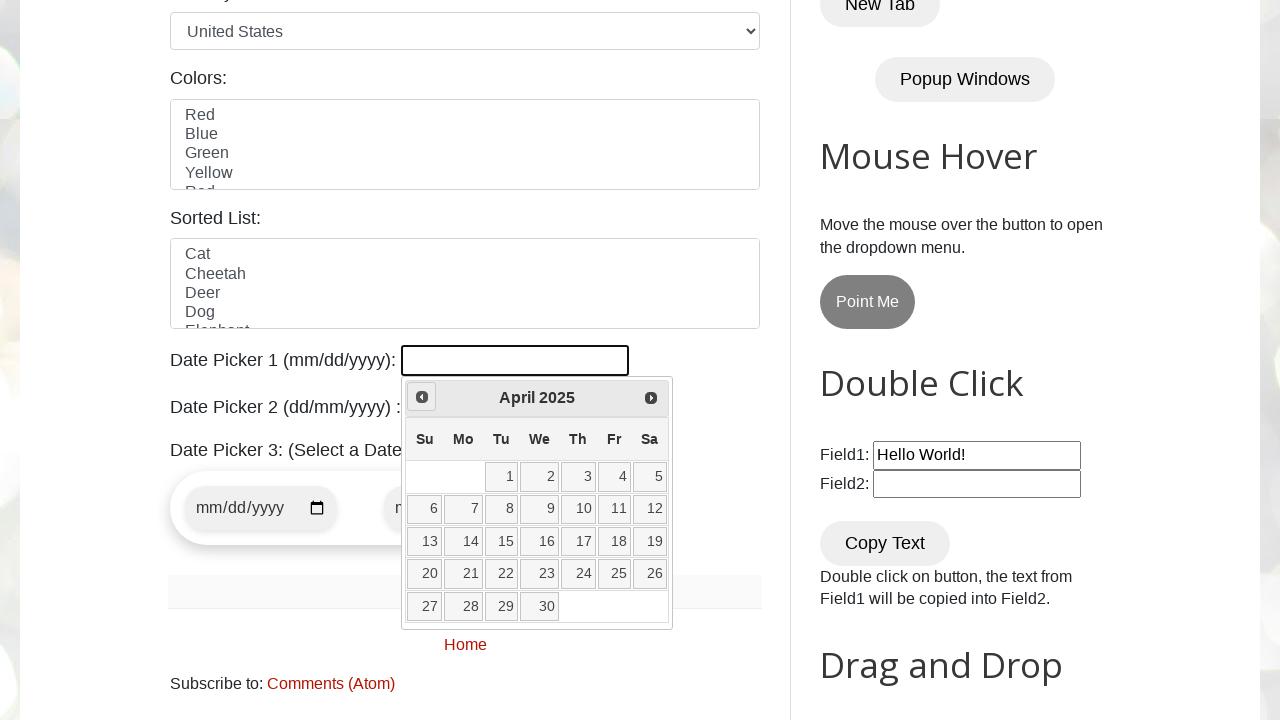

Read current calendar date: April 2025
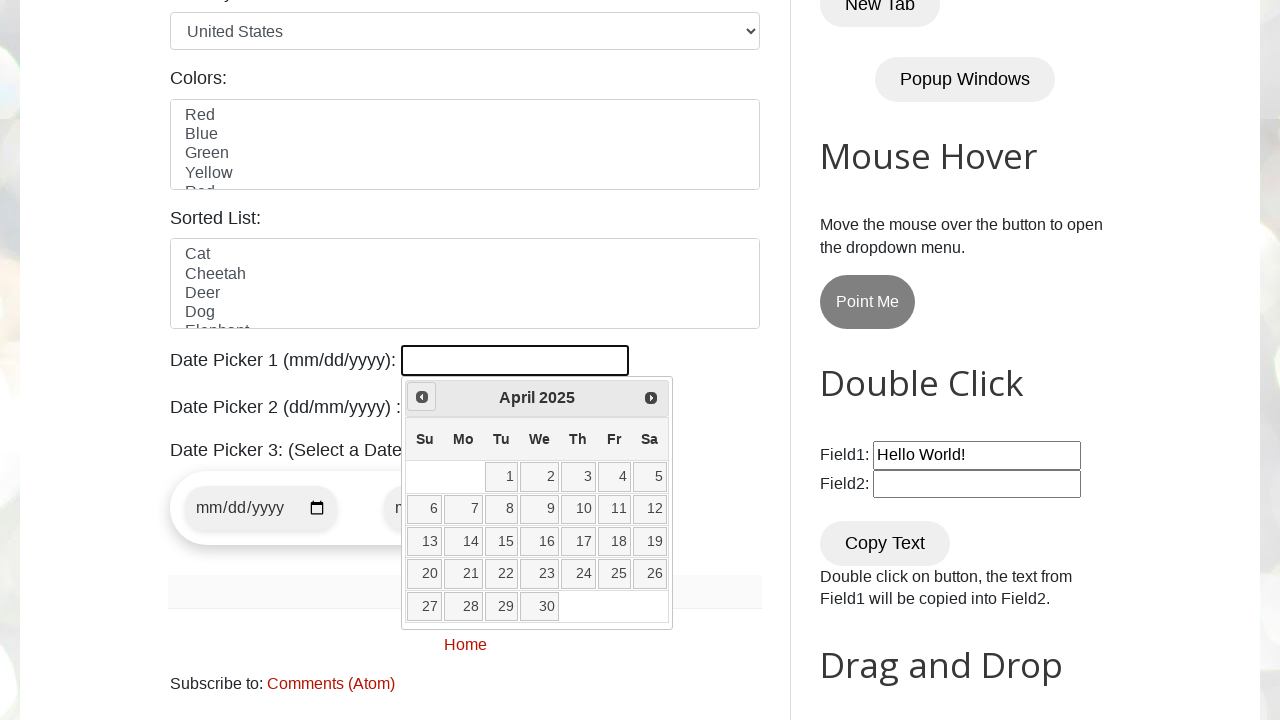

Clicked previous month button to navigate backwards at (422, 397) on span.ui-icon-circle-triangle-w
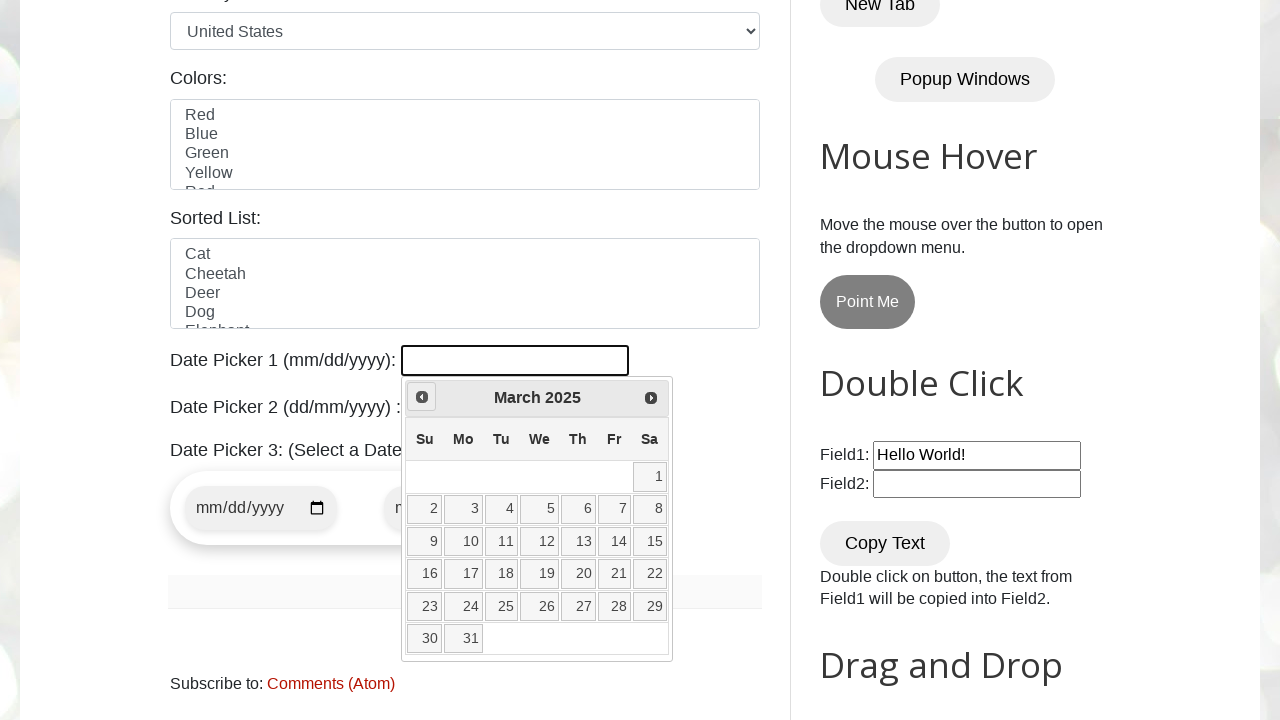

Waited for calendar to update after month navigation
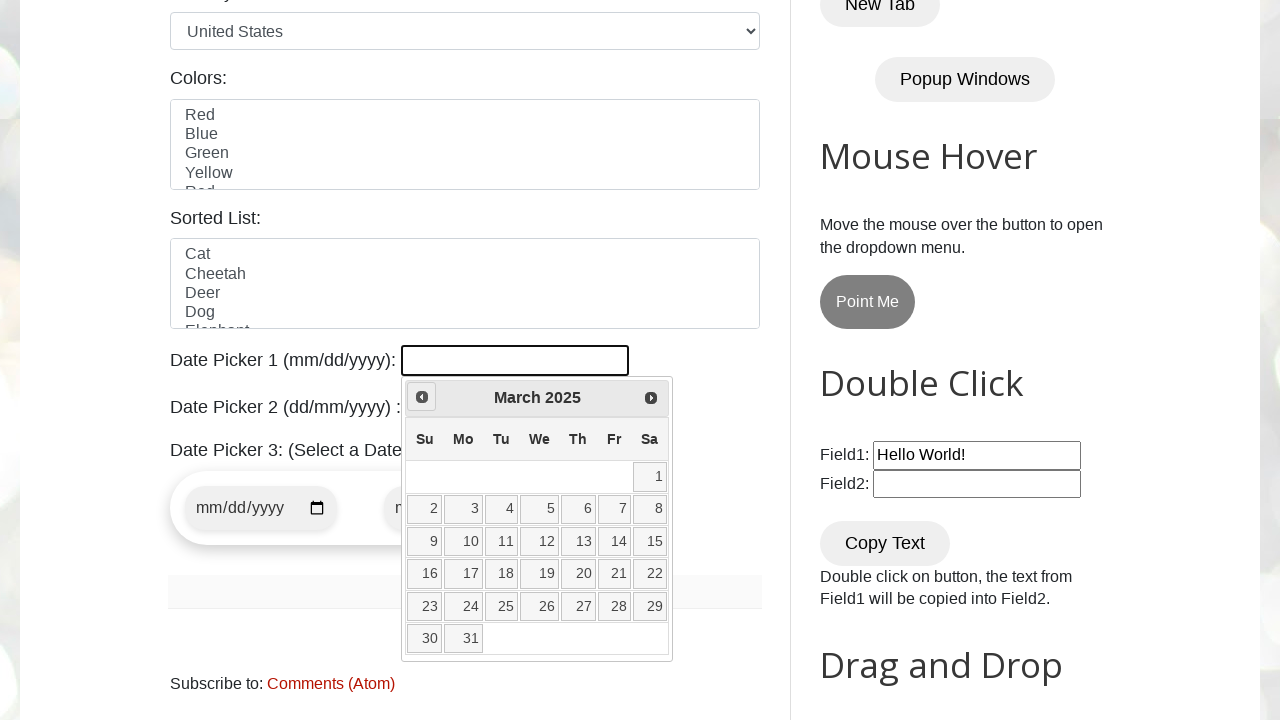

Read current calendar date: March 2025
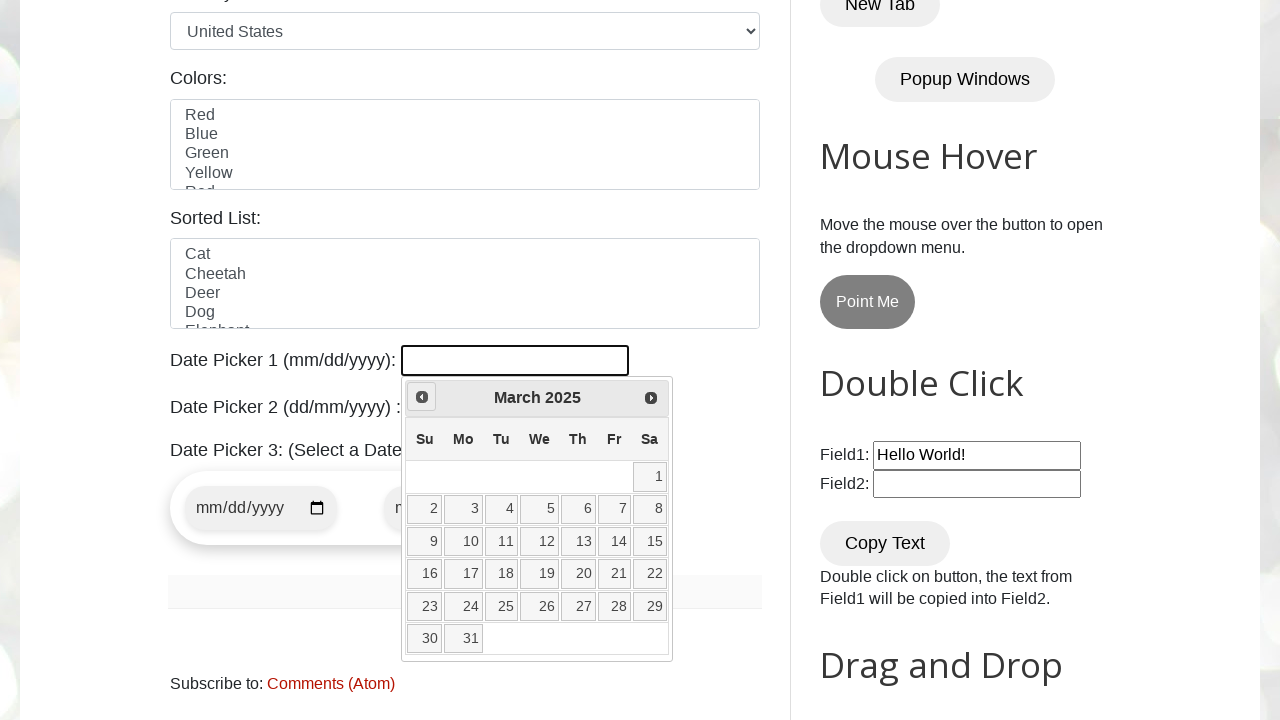

Clicked previous month button to navigate backwards at (422, 397) on span.ui-icon-circle-triangle-w
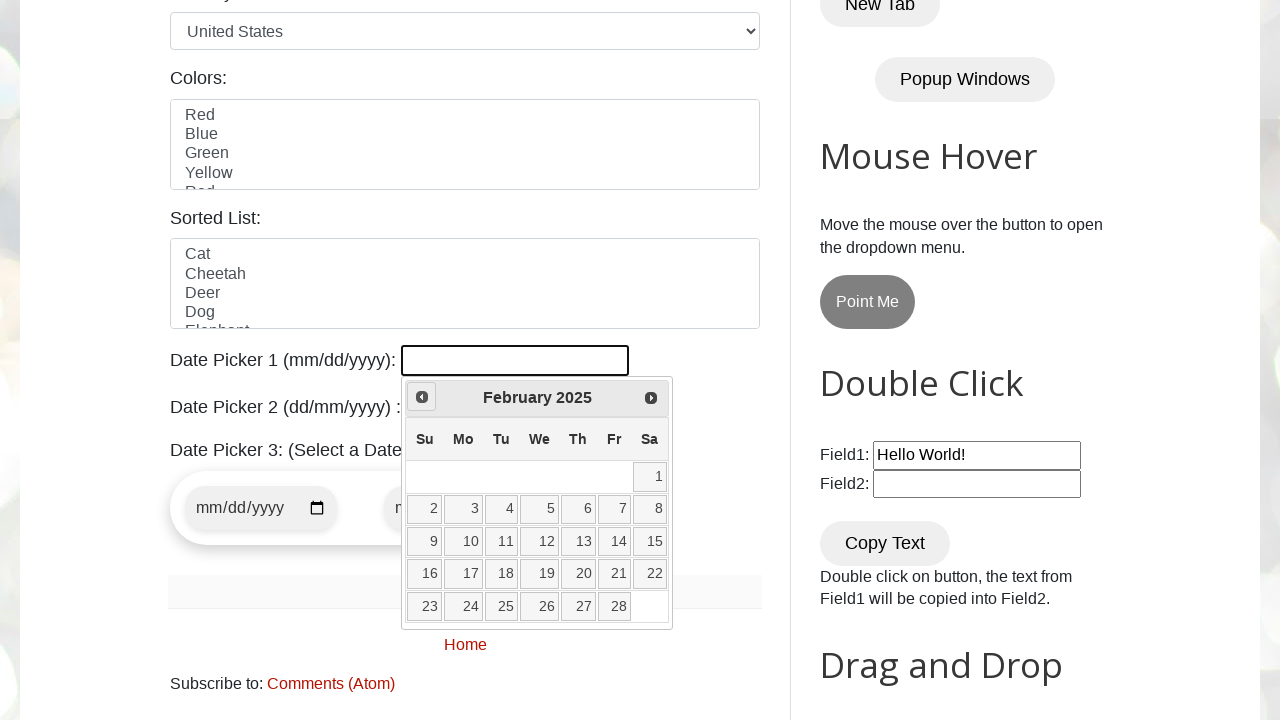

Waited for calendar to update after month navigation
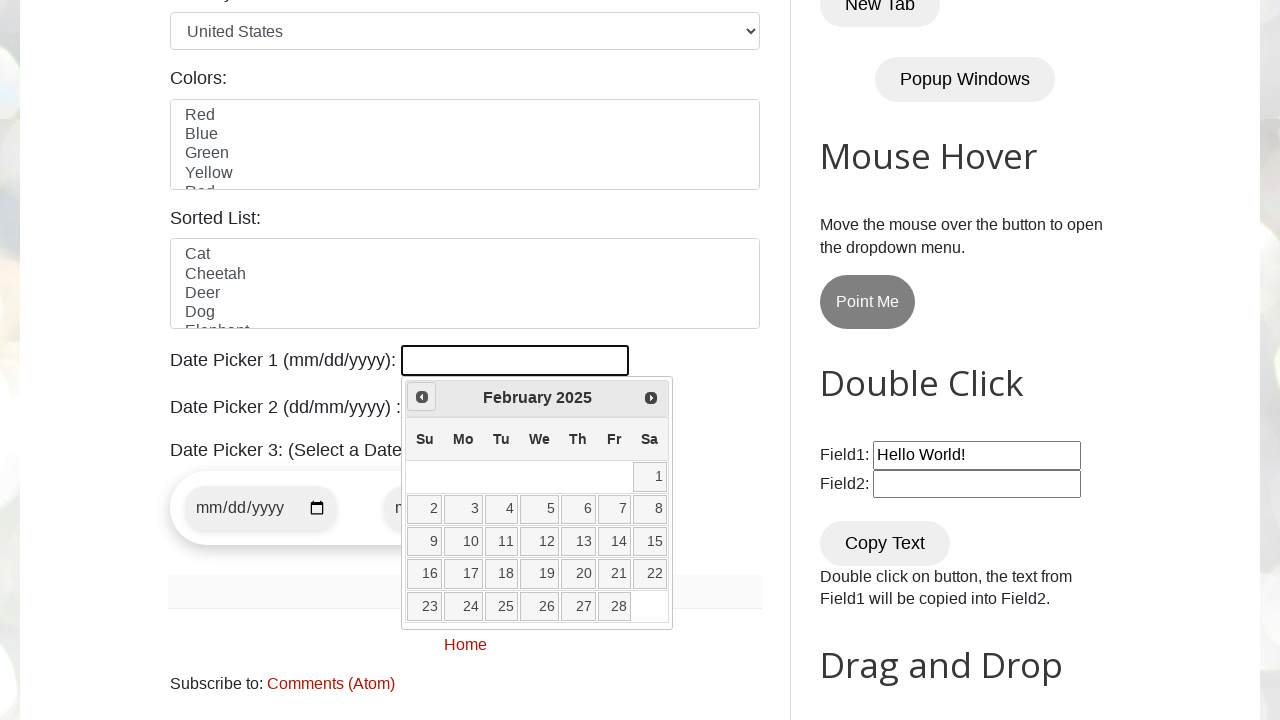

Read current calendar date: February 2025
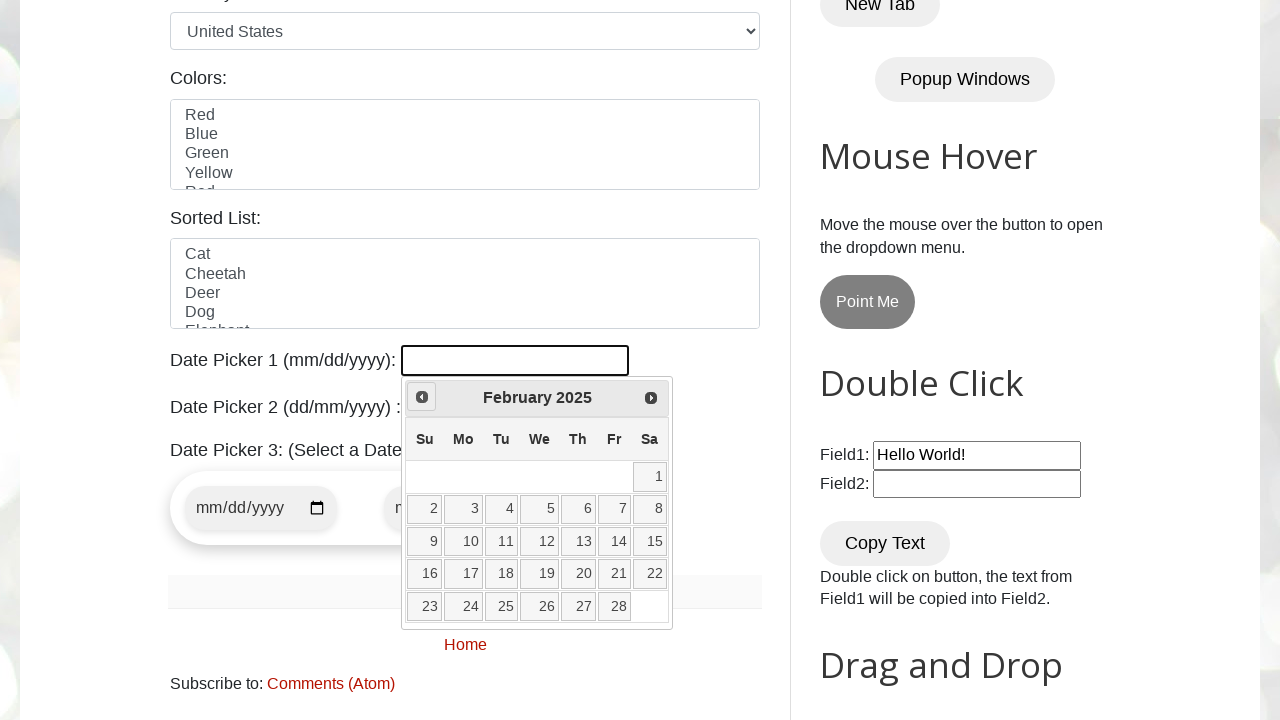

Clicked previous month button to navigate backwards at (422, 397) on span.ui-icon-circle-triangle-w
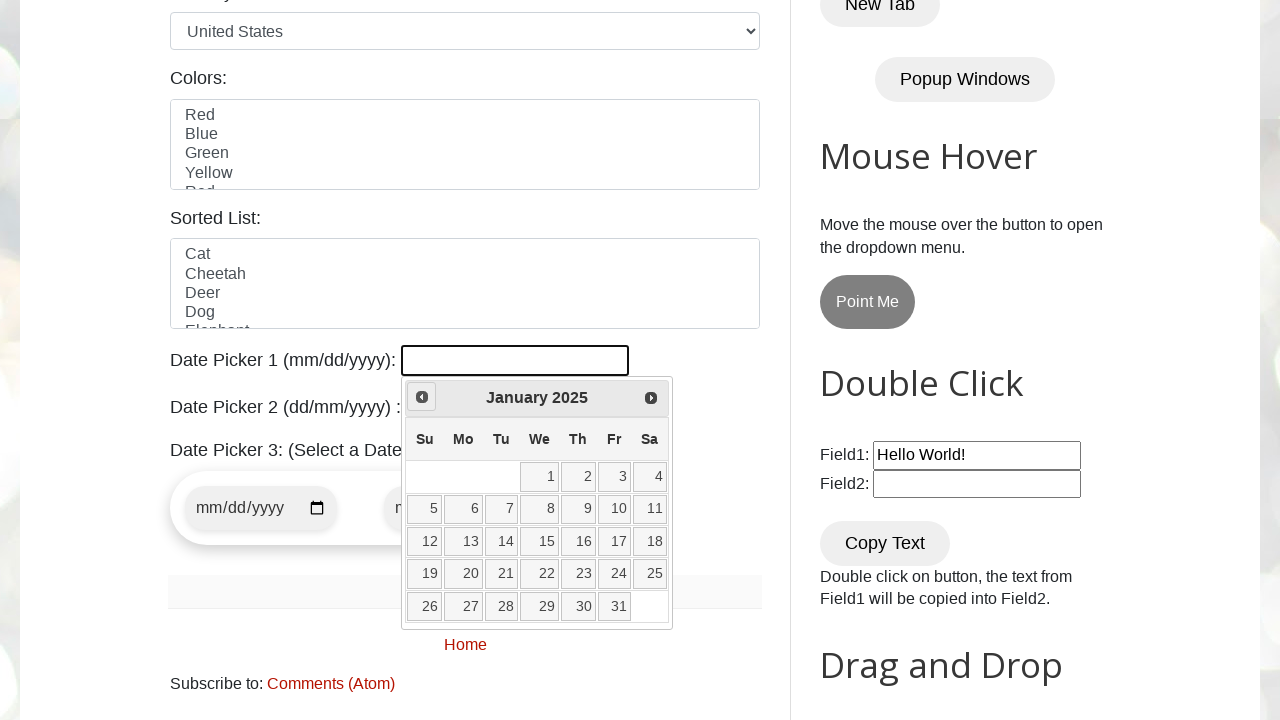

Waited for calendar to update after month navigation
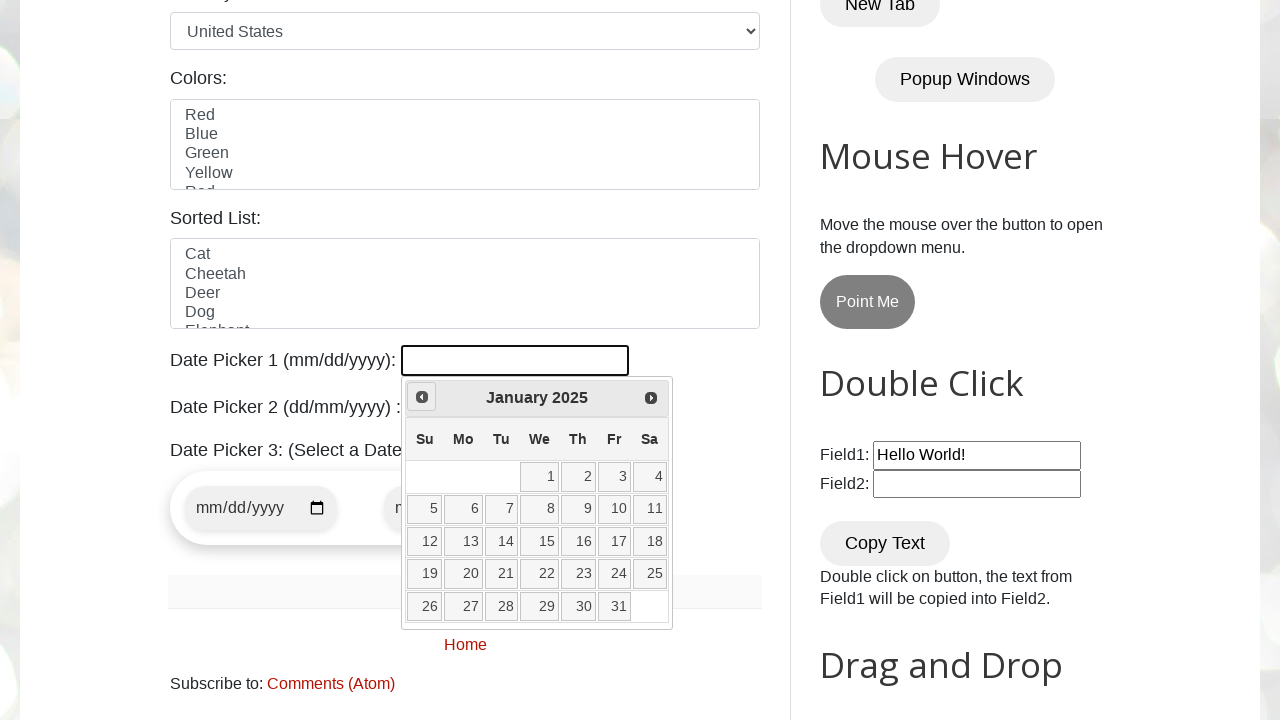

Read current calendar date: January 2025
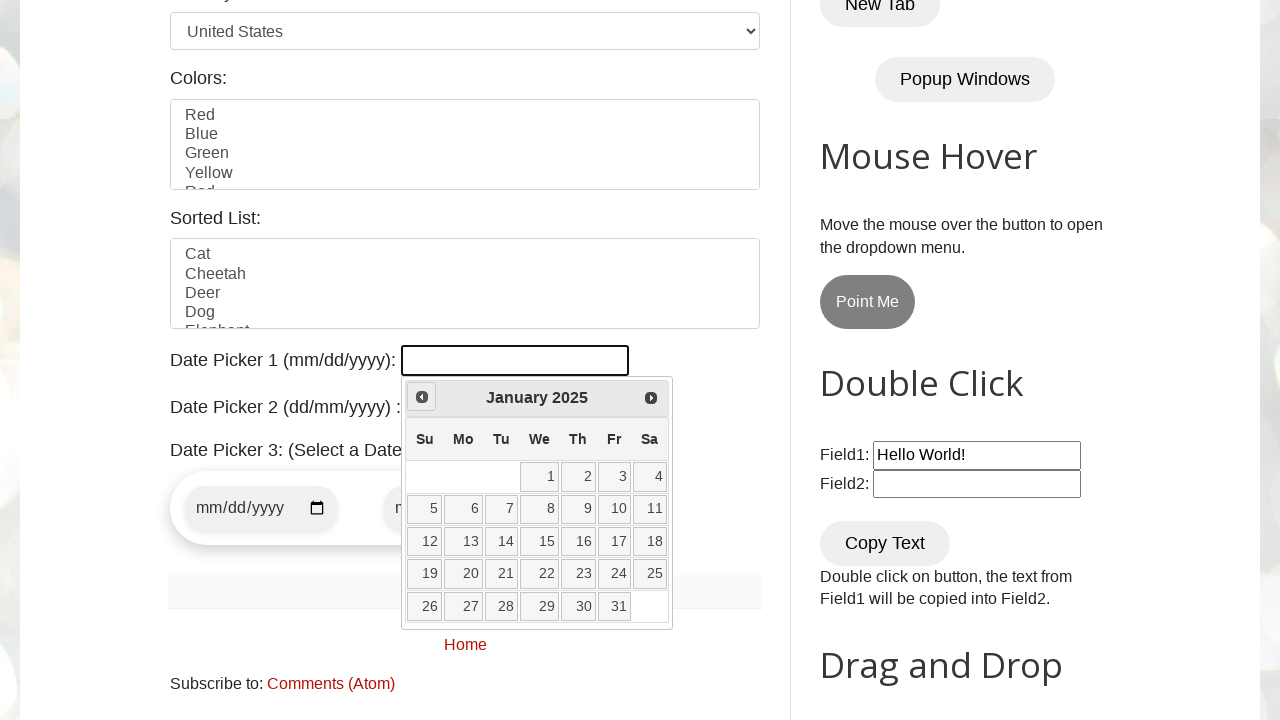

Clicked previous month button to navigate backwards at (422, 397) on span.ui-icon-circle-triangle-w
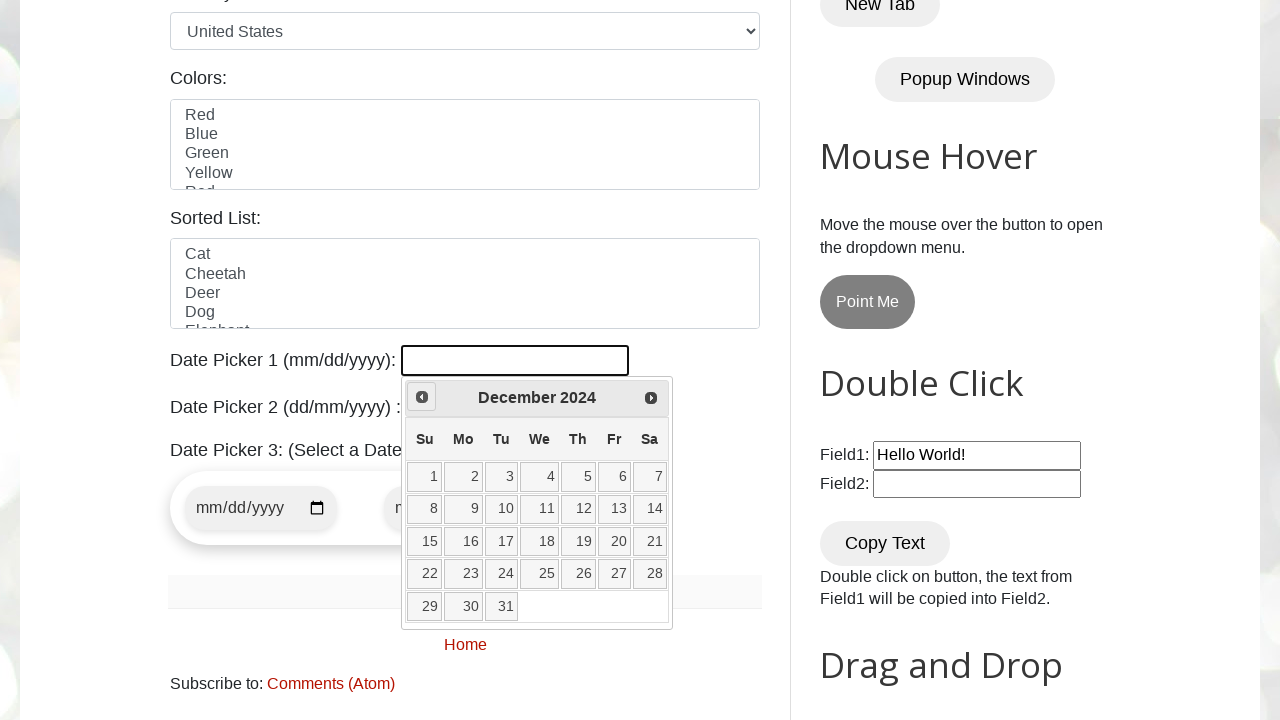

Waited for calendar to update after month navigation
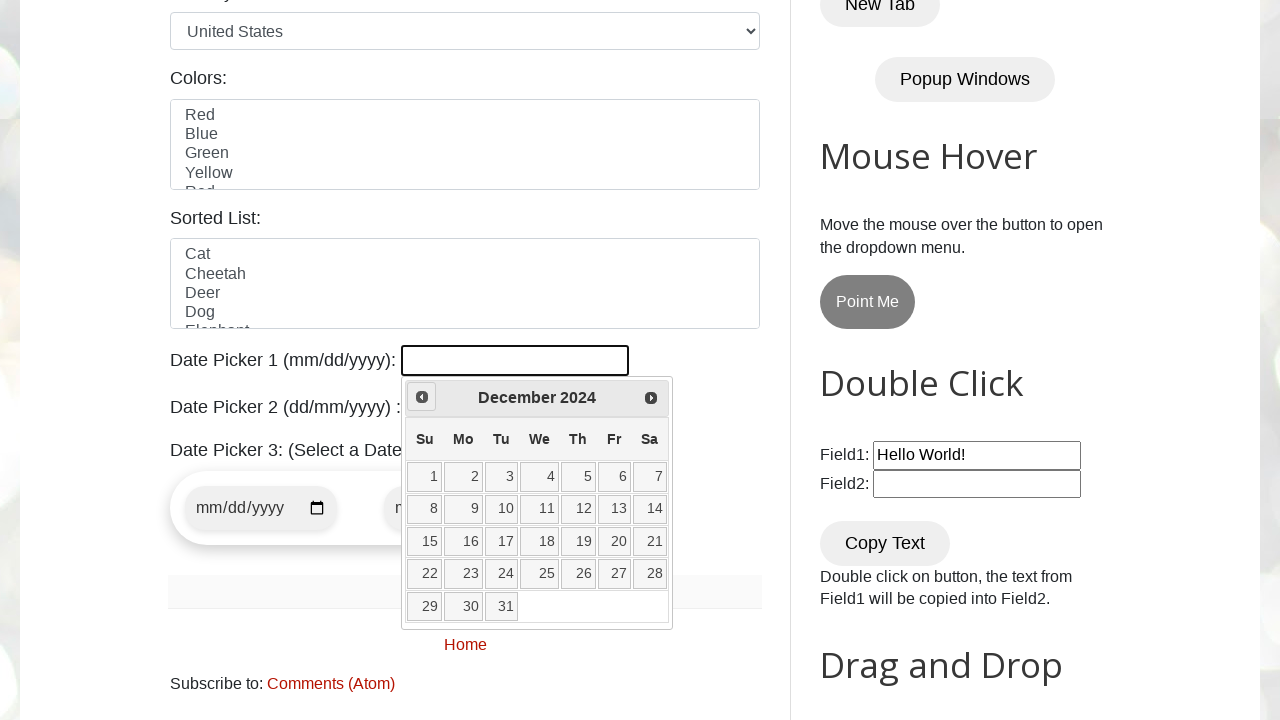

Read current calendar date: December 2024
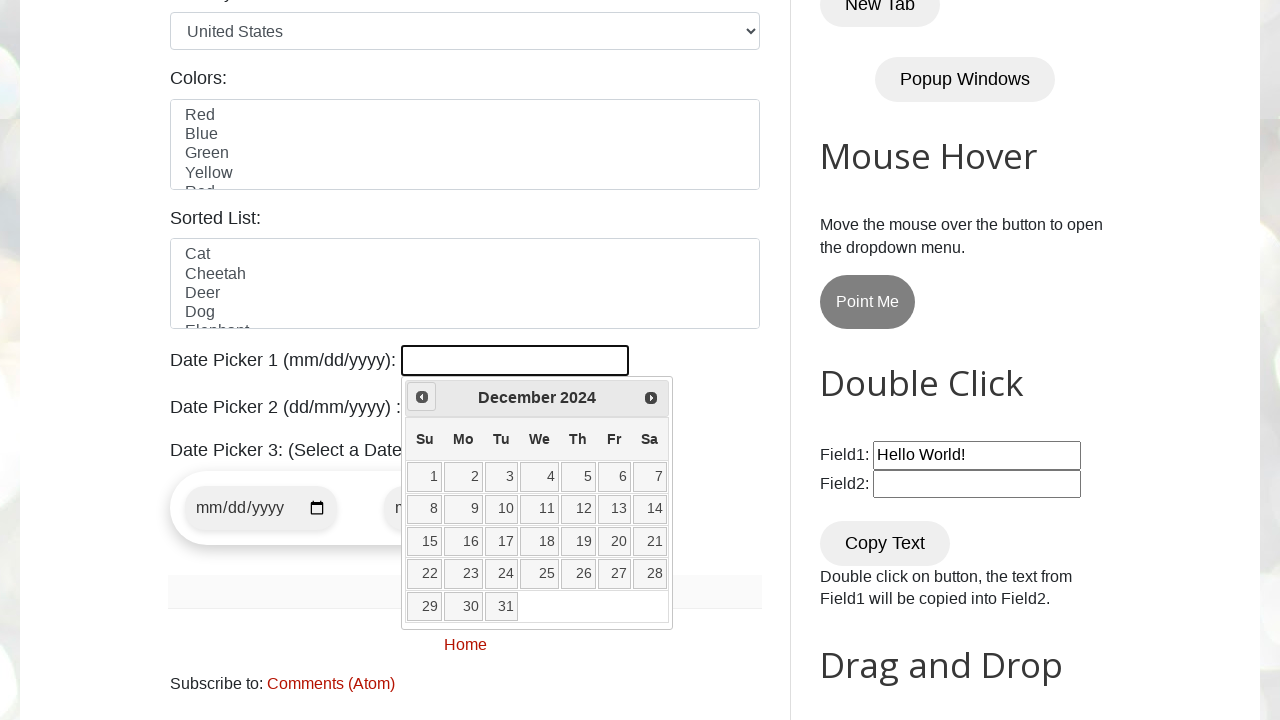

Clicked previous month button to navigate backwards at (422, 397) on span.ui-icon-circle-triangle-w
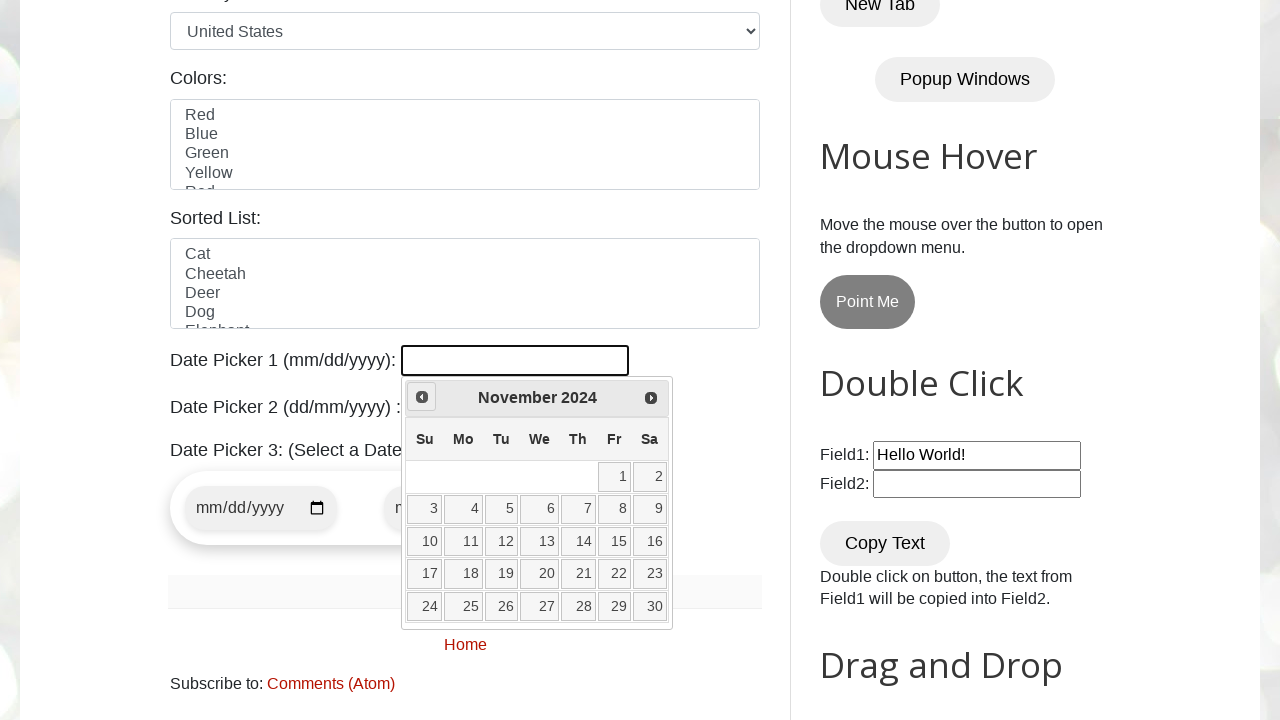

Waited for calendar to update after month navigation
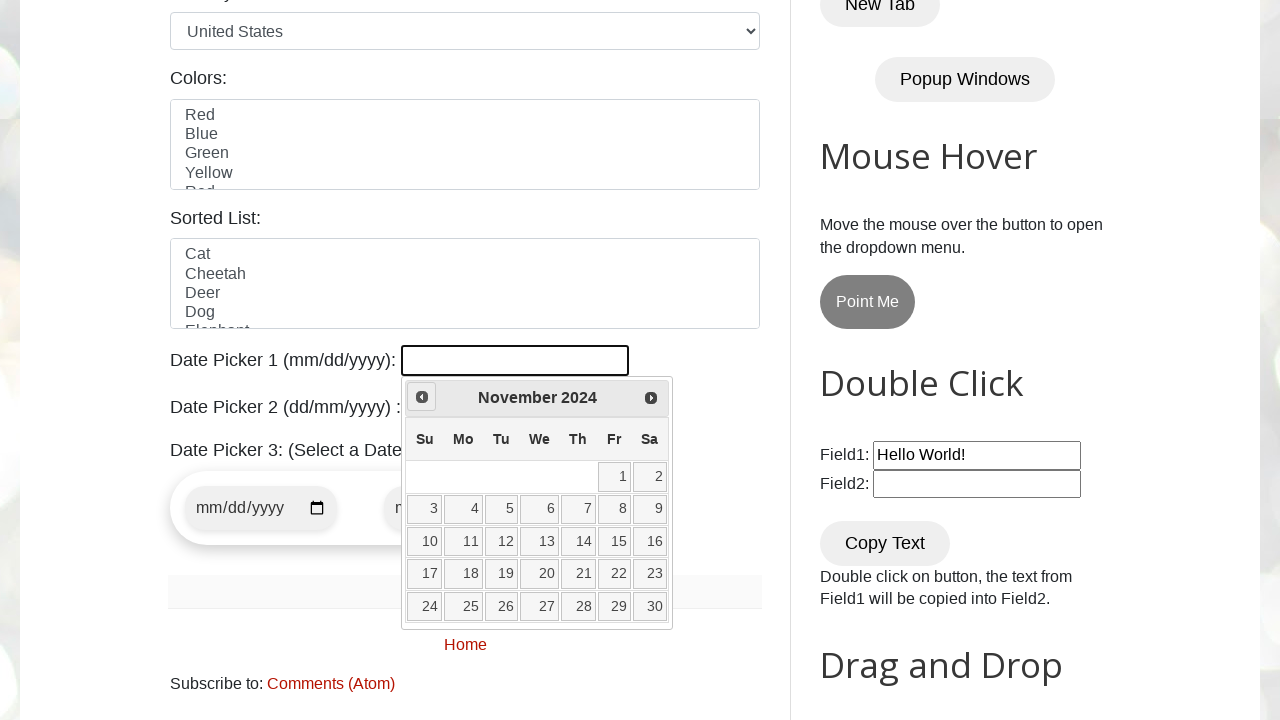

Read current calendar date: November 2024
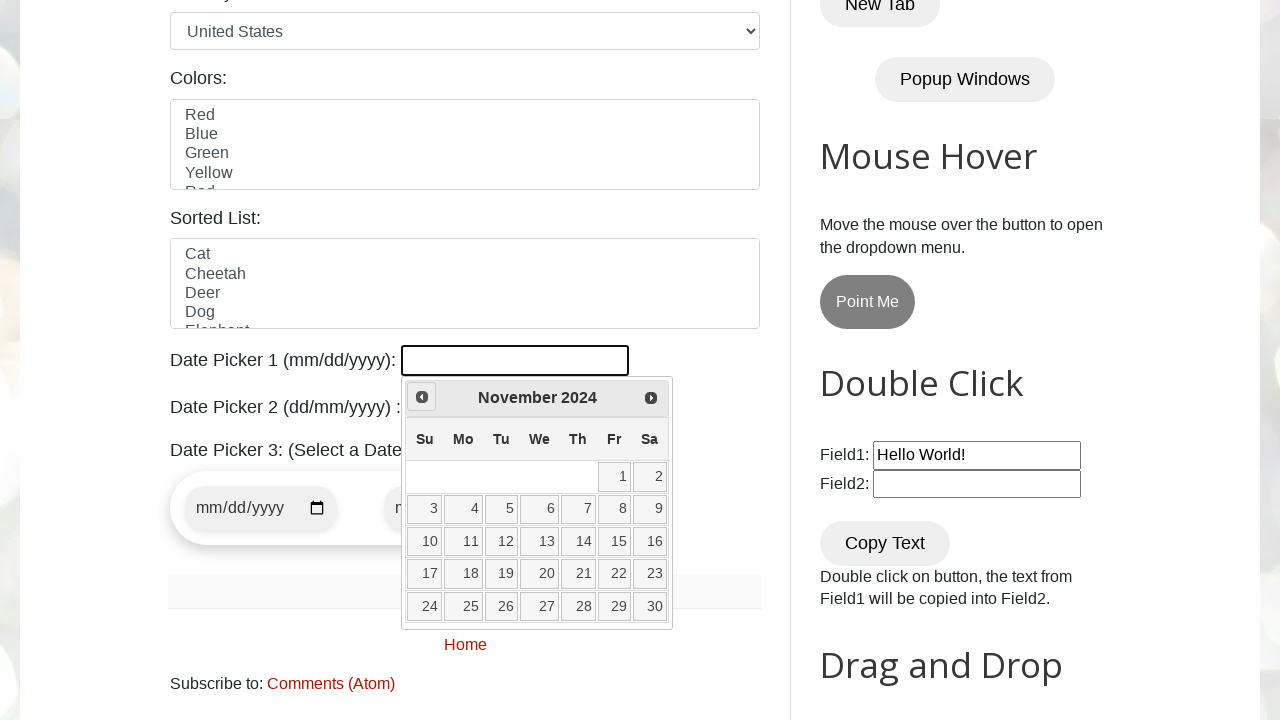

Clicked previous month button to navigate backwards at (422, 397) on span.ui-icon-circle-triangle-w
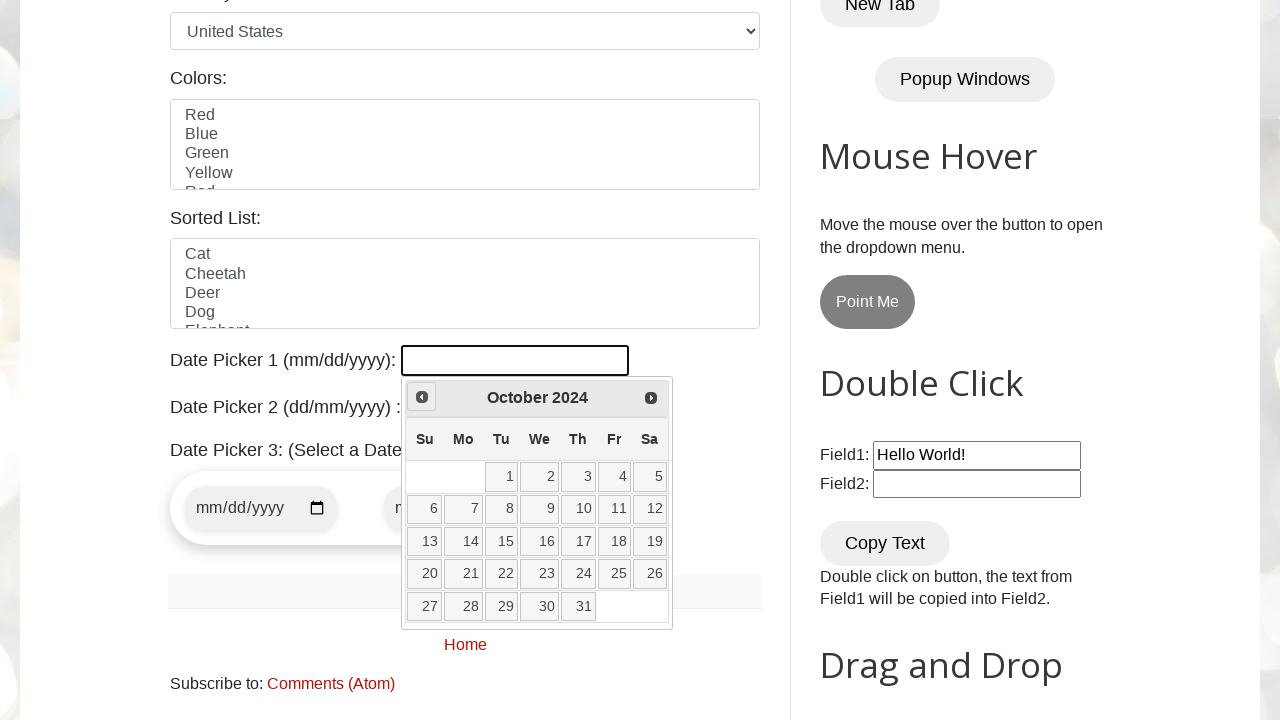

Waited for calendar to update after month navigation
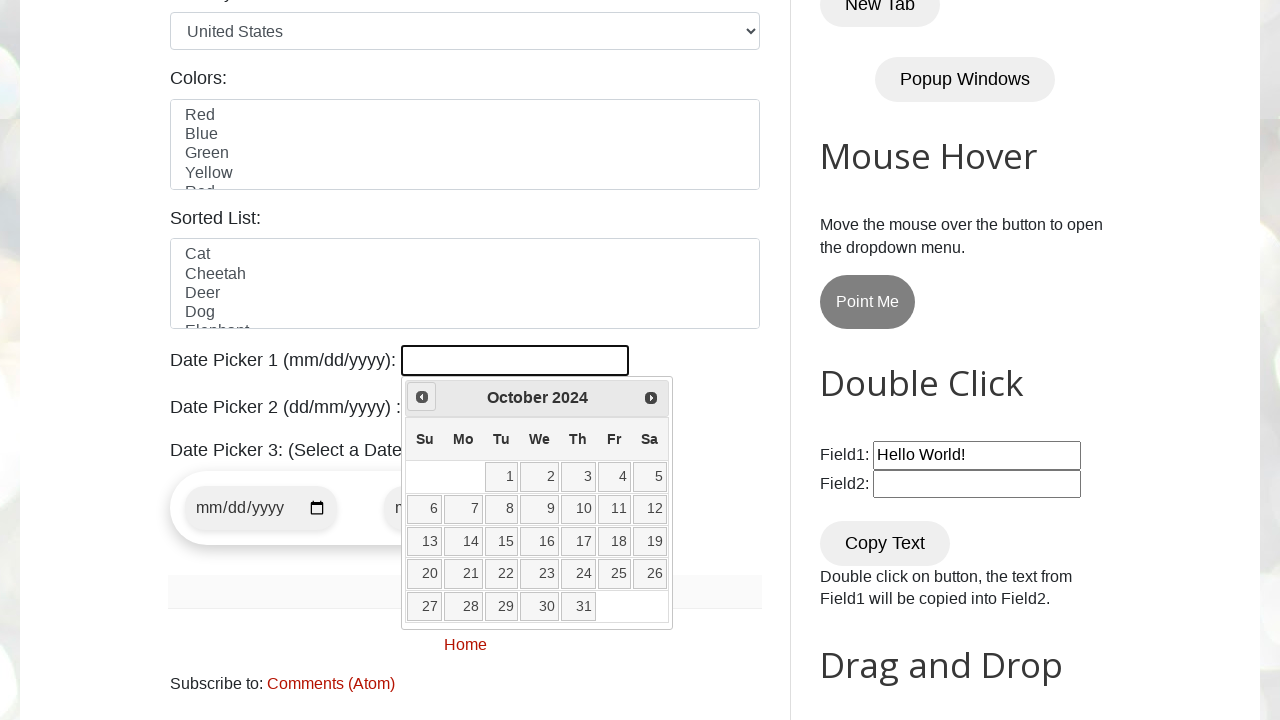

Read current calendar date: October 2024
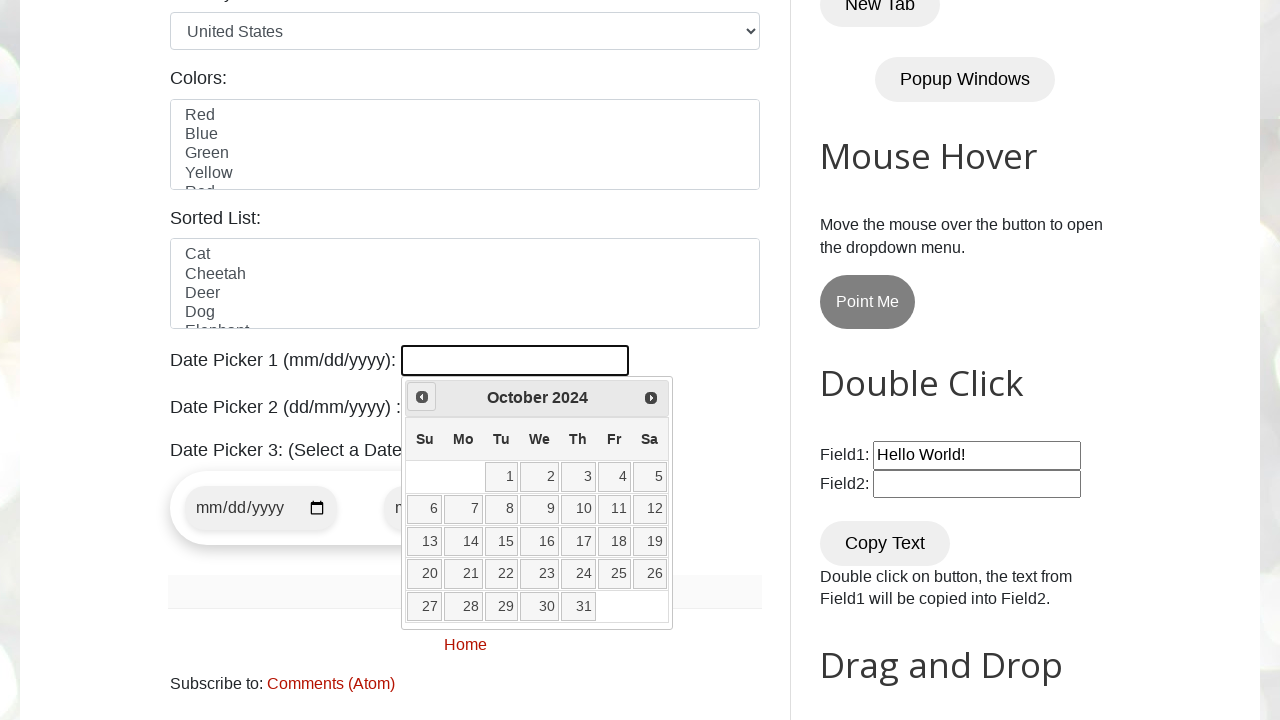

Clicked previous month button to navigate backwards at (422, 397) on span.ui-icon-circle-triangle-w
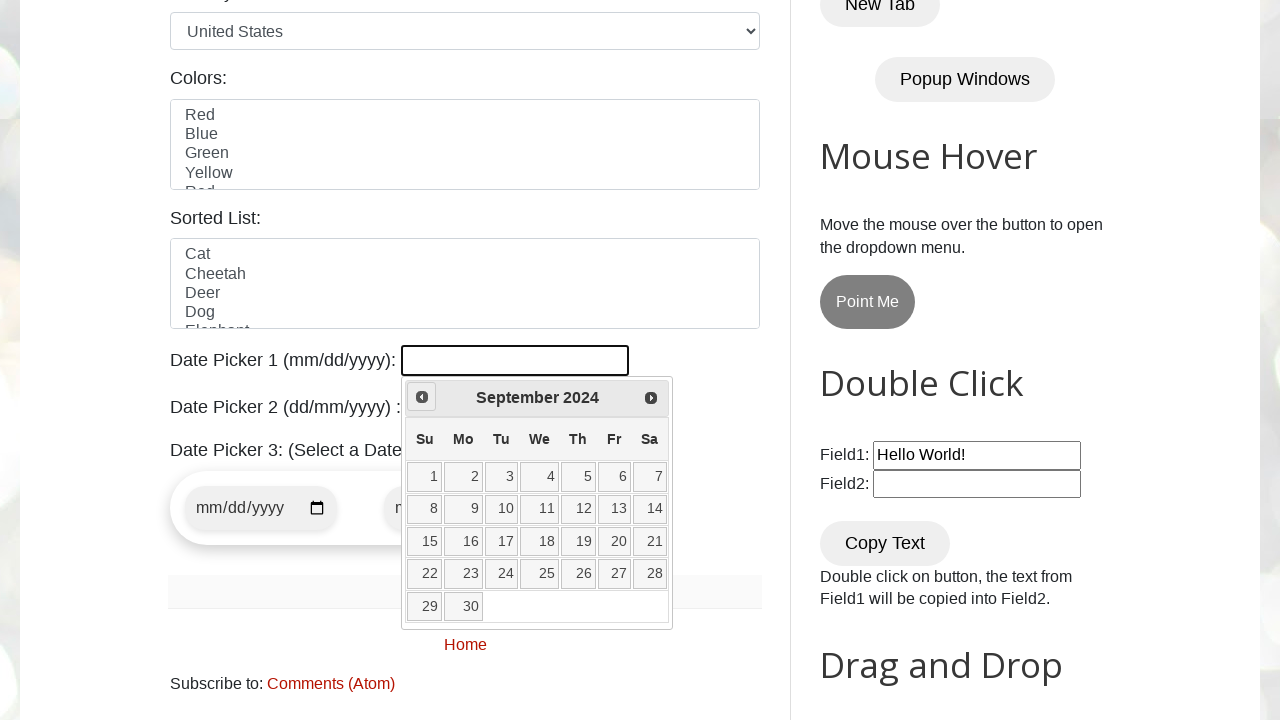

Waited for calendar to update after month navigation
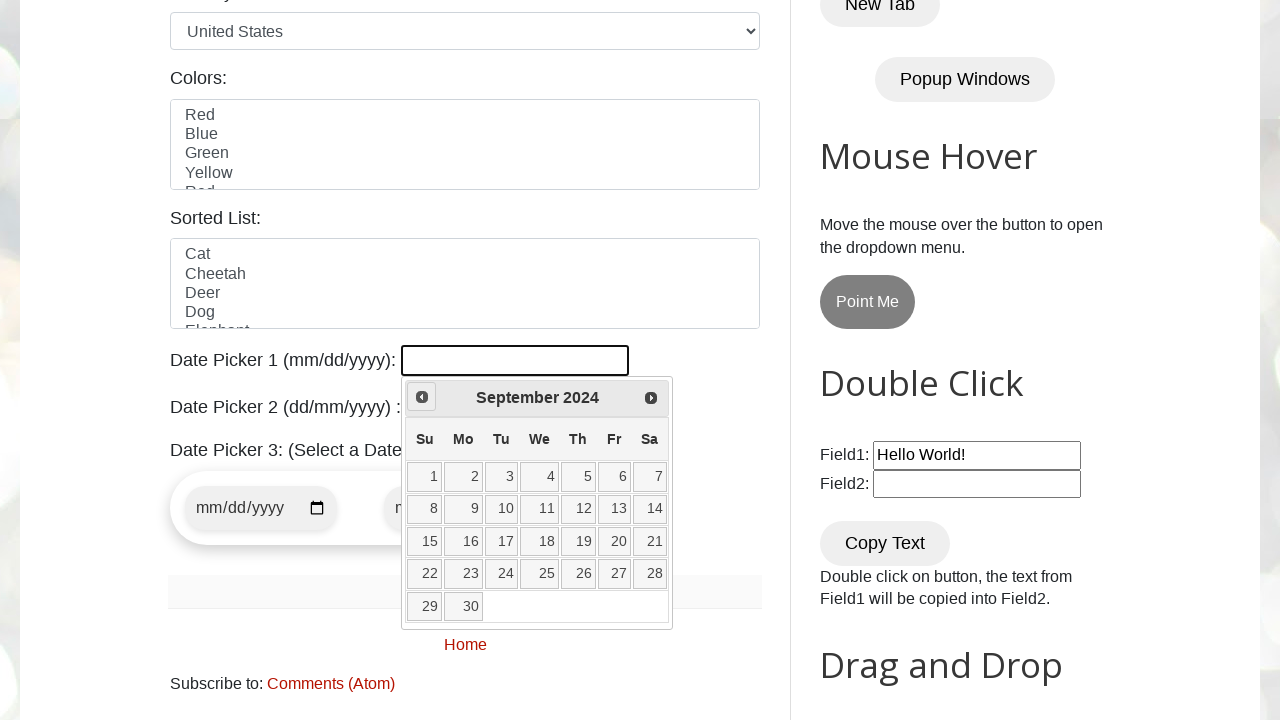

Read current calendar date: September 2024
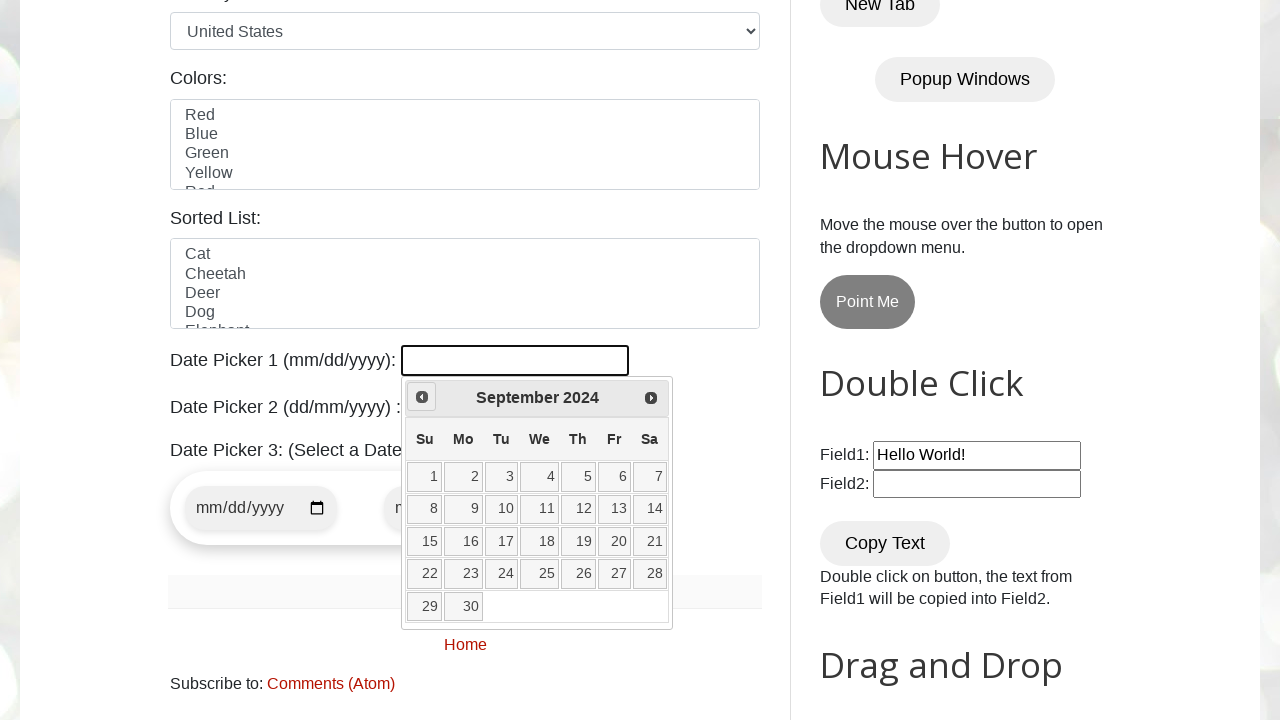

Clicked previous month button to navigate backwards at (422, 397) on span.ui-icon-circle-triangle-w
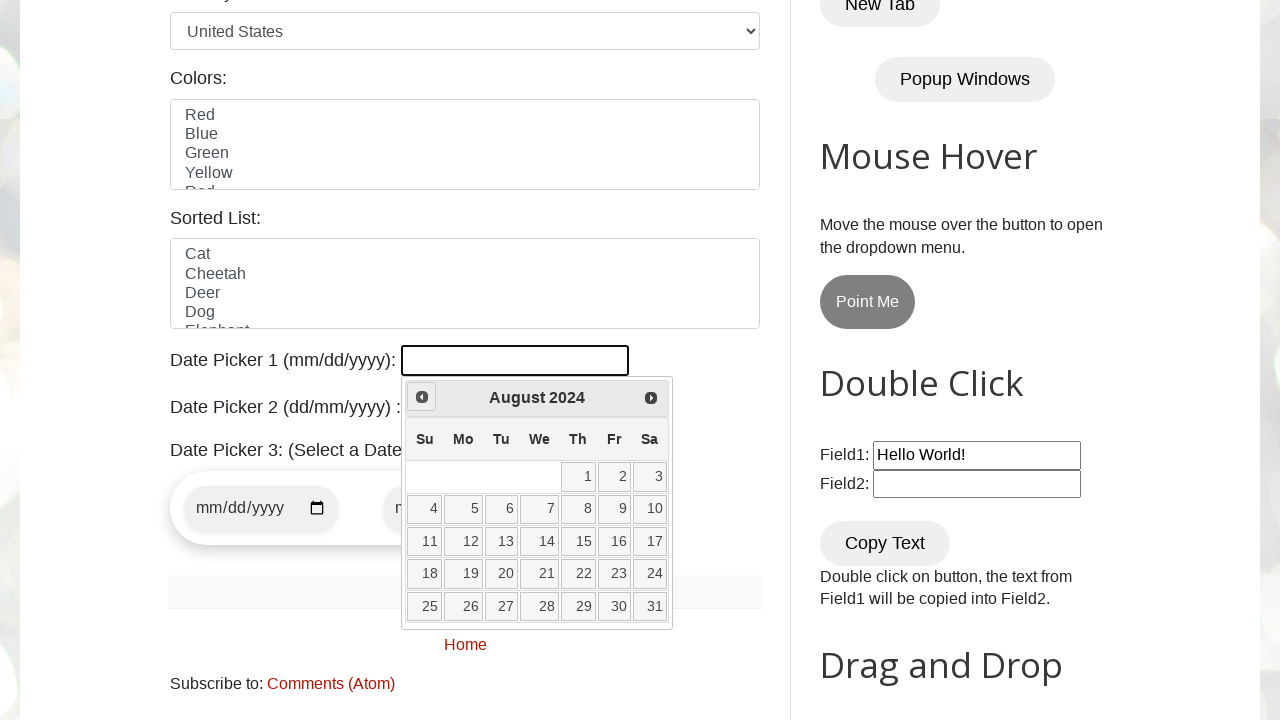

Waited for calendar to update after month navigation
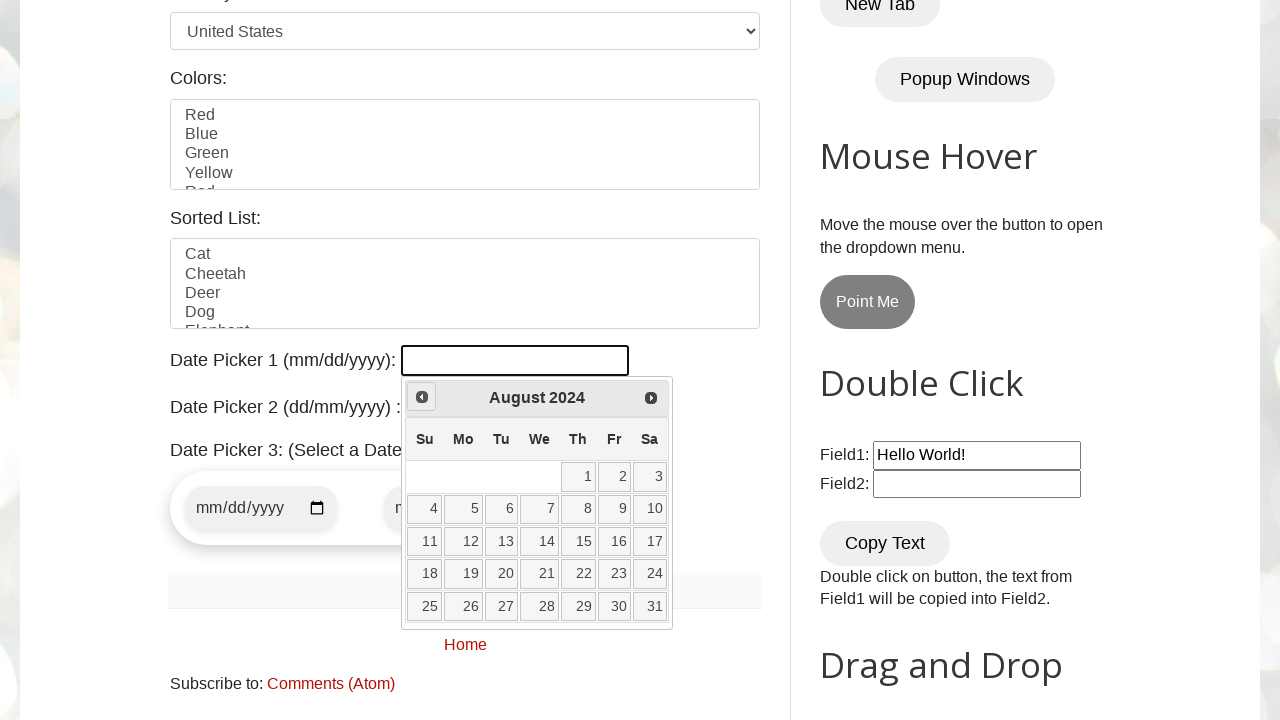

Read current calendar date: August 2024
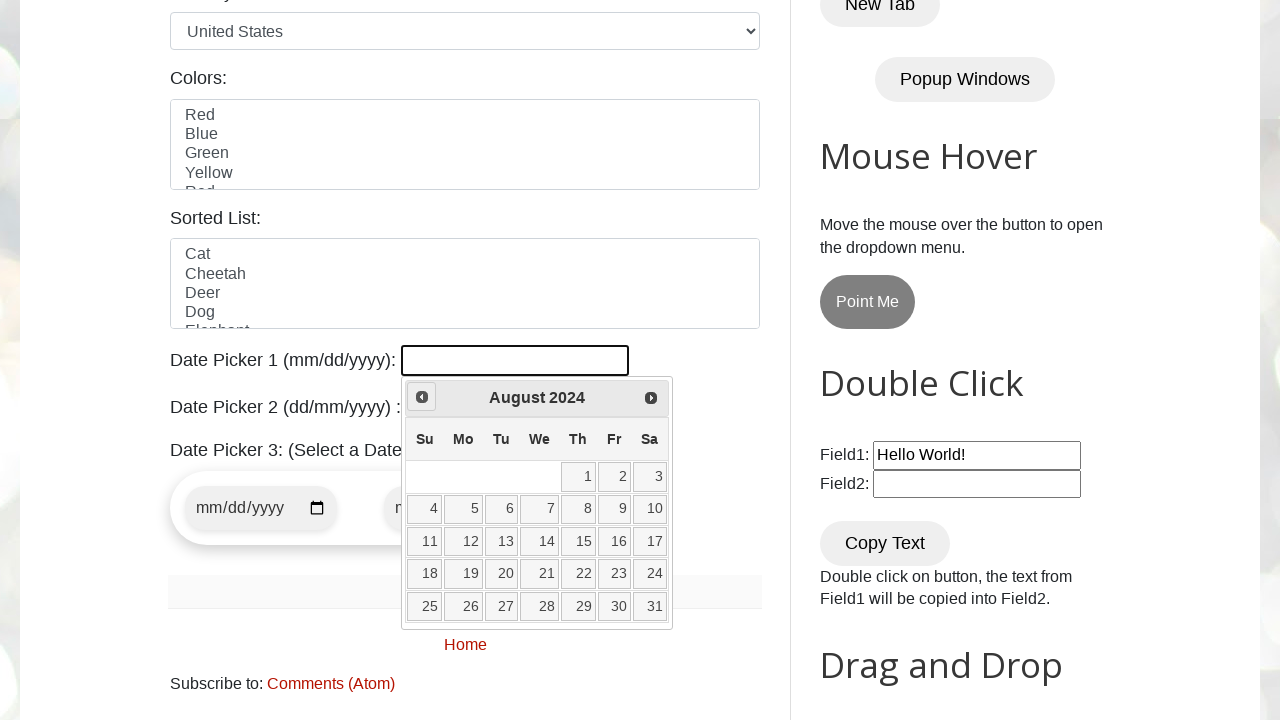

Clicked previous month button to navigate backwards at (422, 397) on span.ui-icon-circle-triangle-w
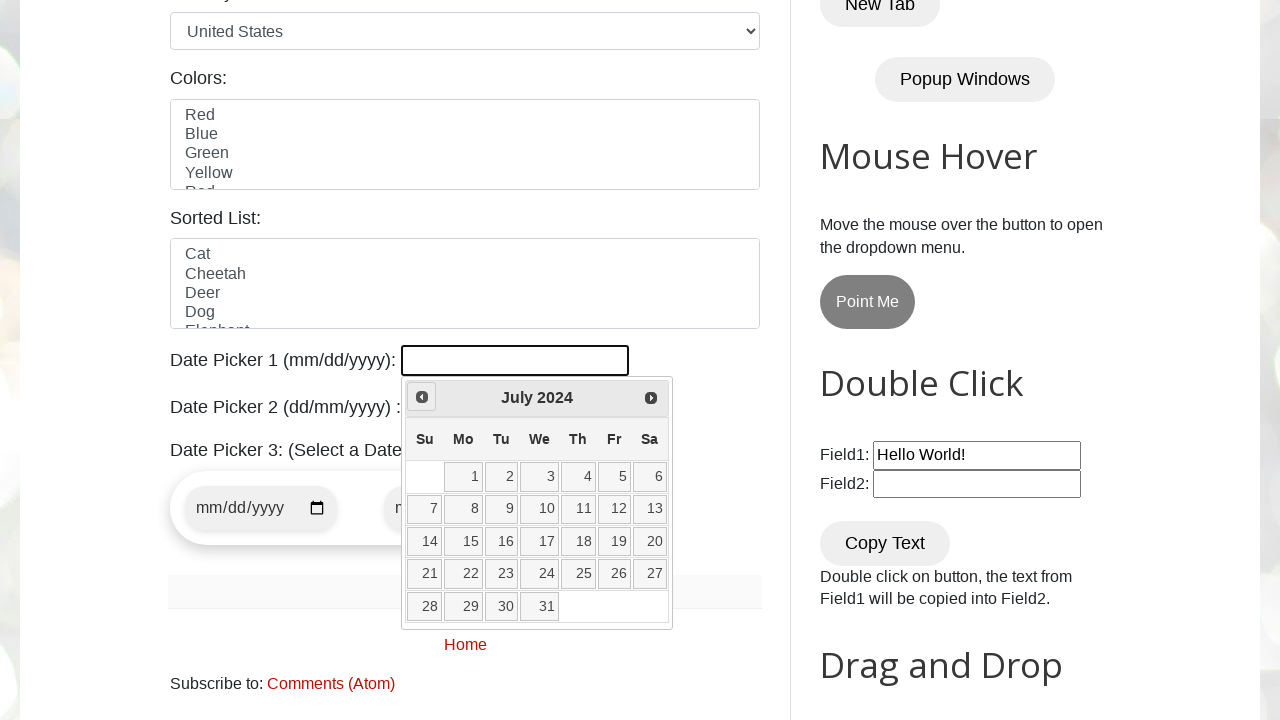

Waited for calendar to update after month navigation
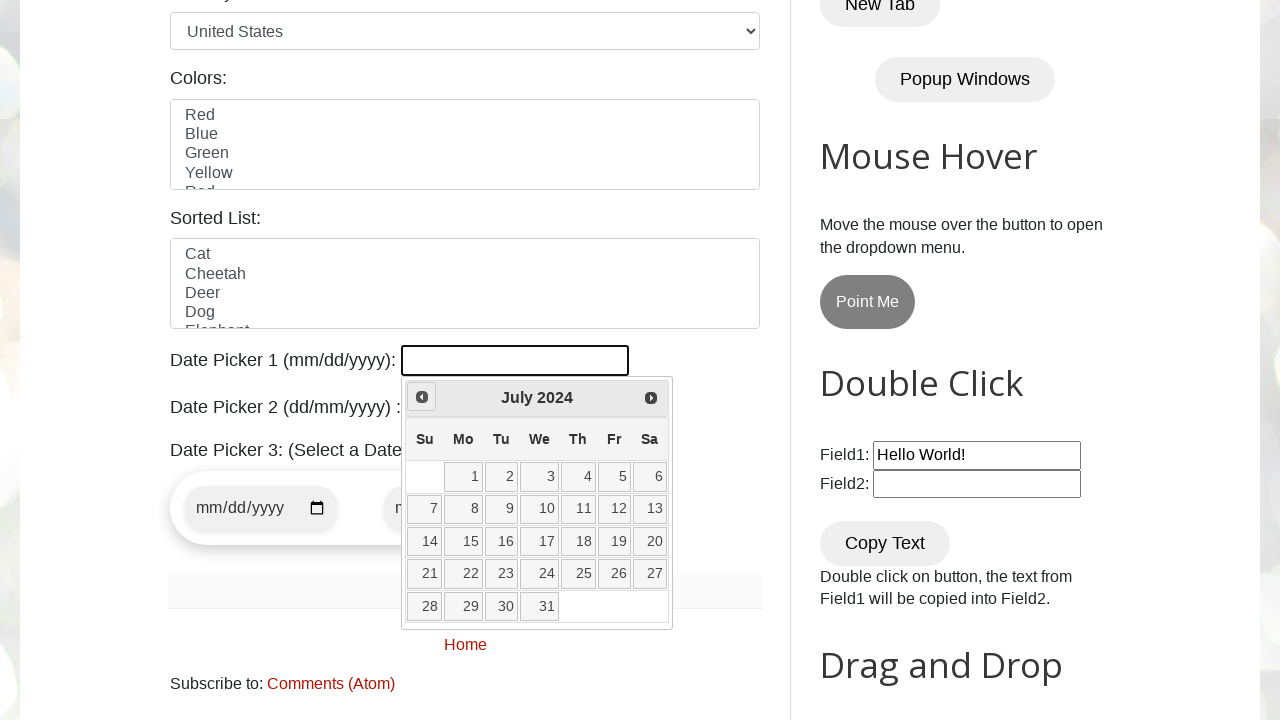

Read current calendar date: July 2024
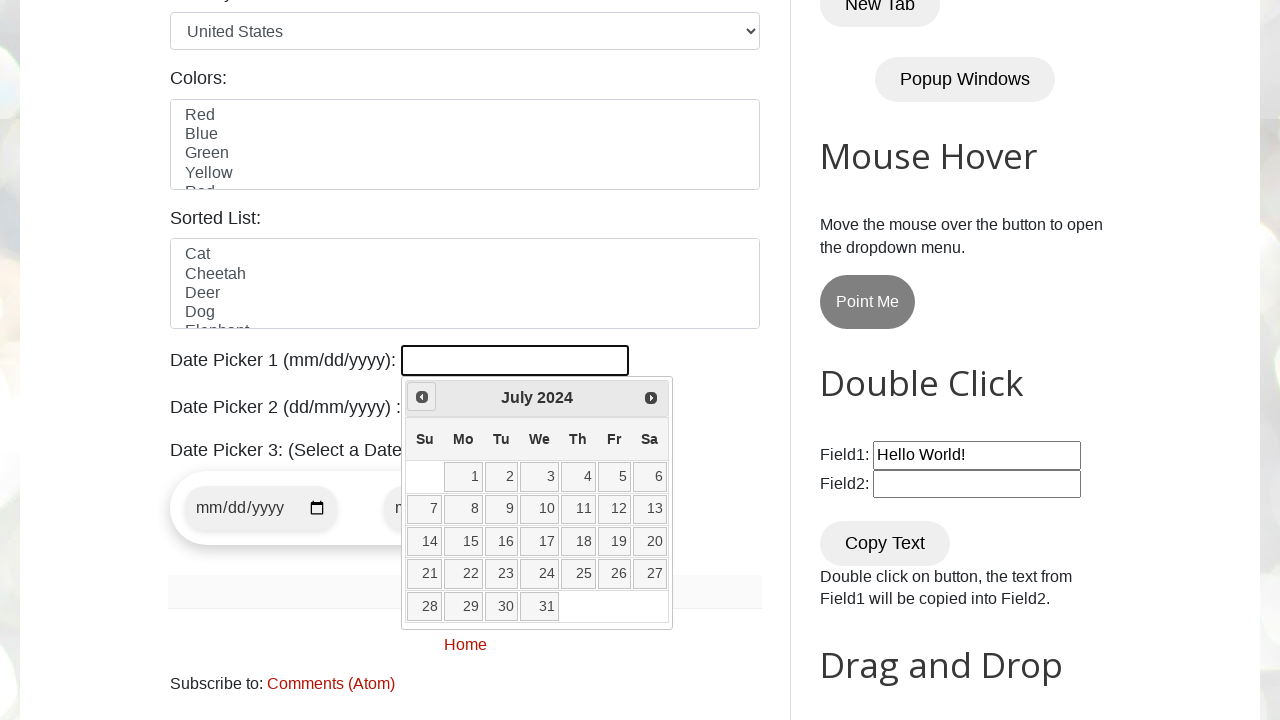

Clicked previous month button to navigate backwards at (422, 397) on span.ui-icon-circle-triangle-w
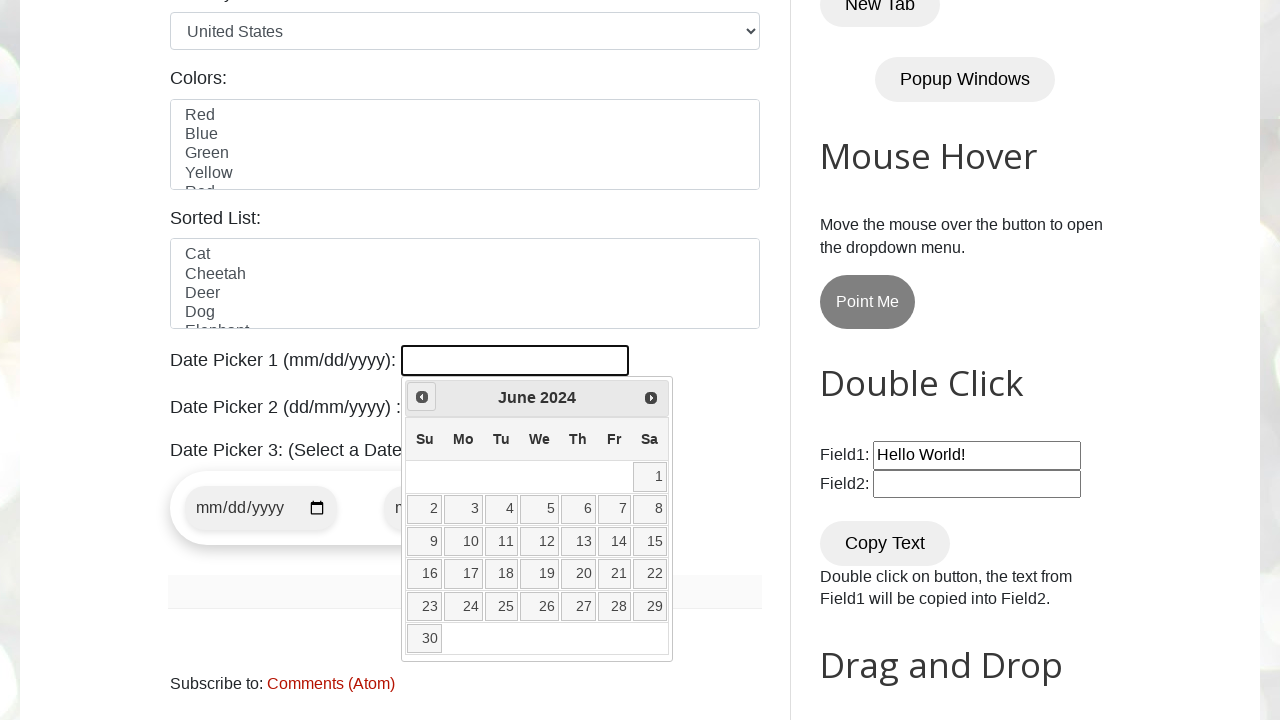

Waited for calendar to update after month navigation
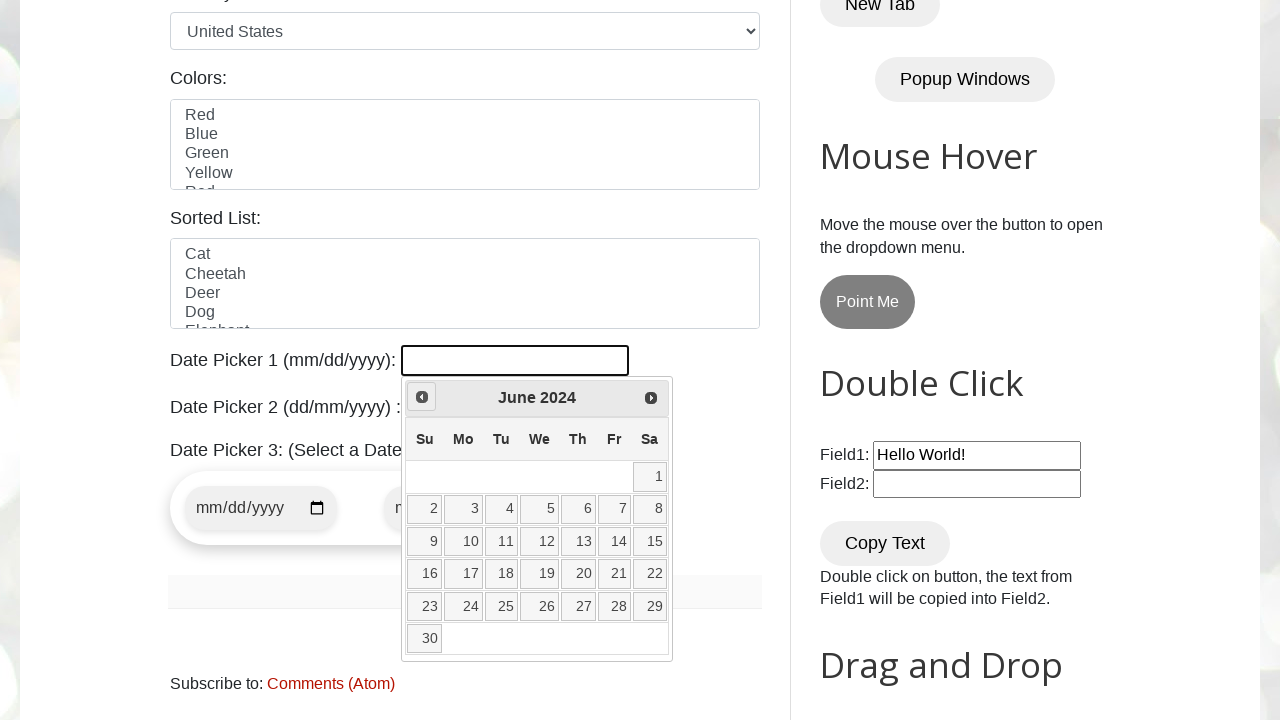

Read current calendar date: June 2024
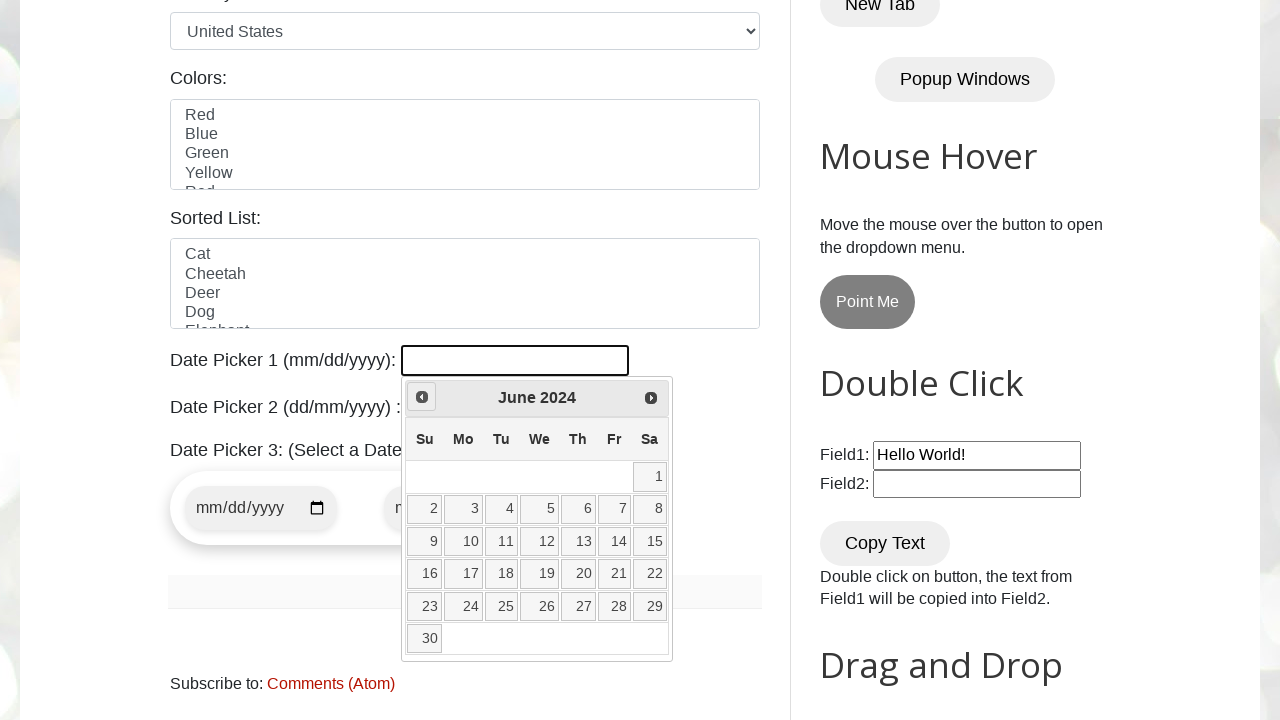

Clicked previous month button to navigate backwards at (422, 397) on span.ui-icon-circle-triangle-w
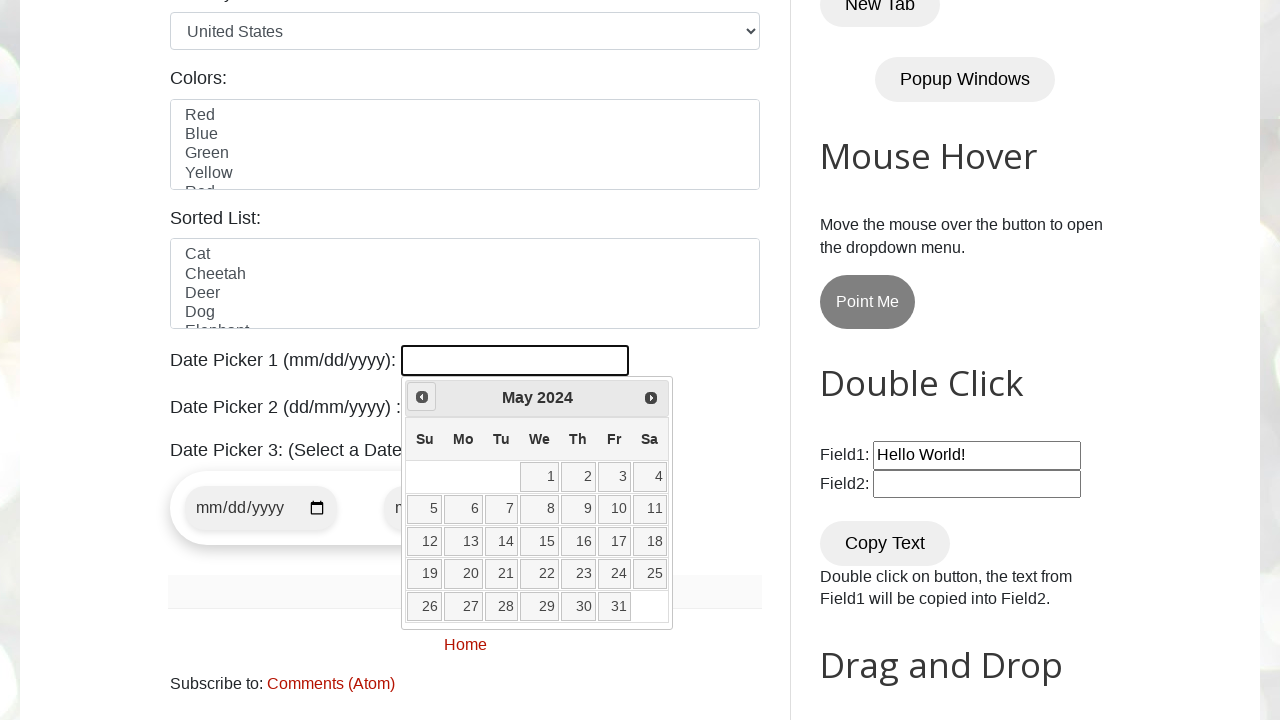

Waited for calendar to update after month navigation
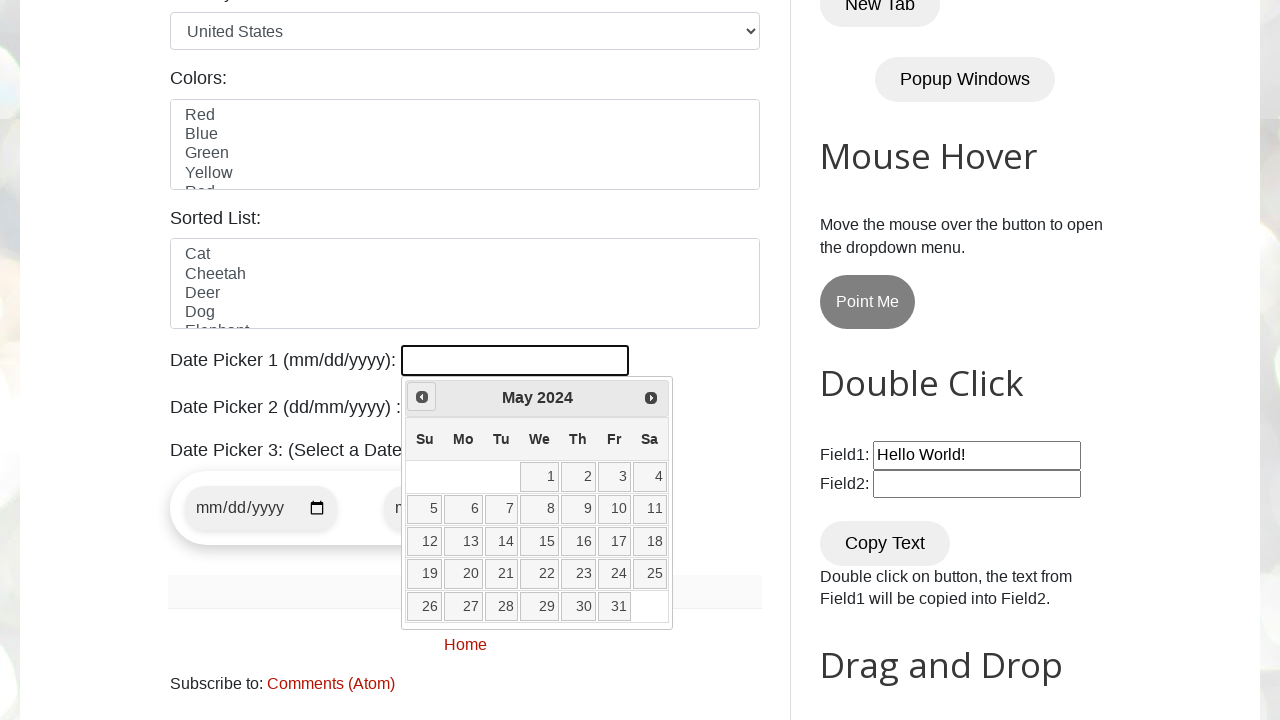

Read current calendar date: May 2024
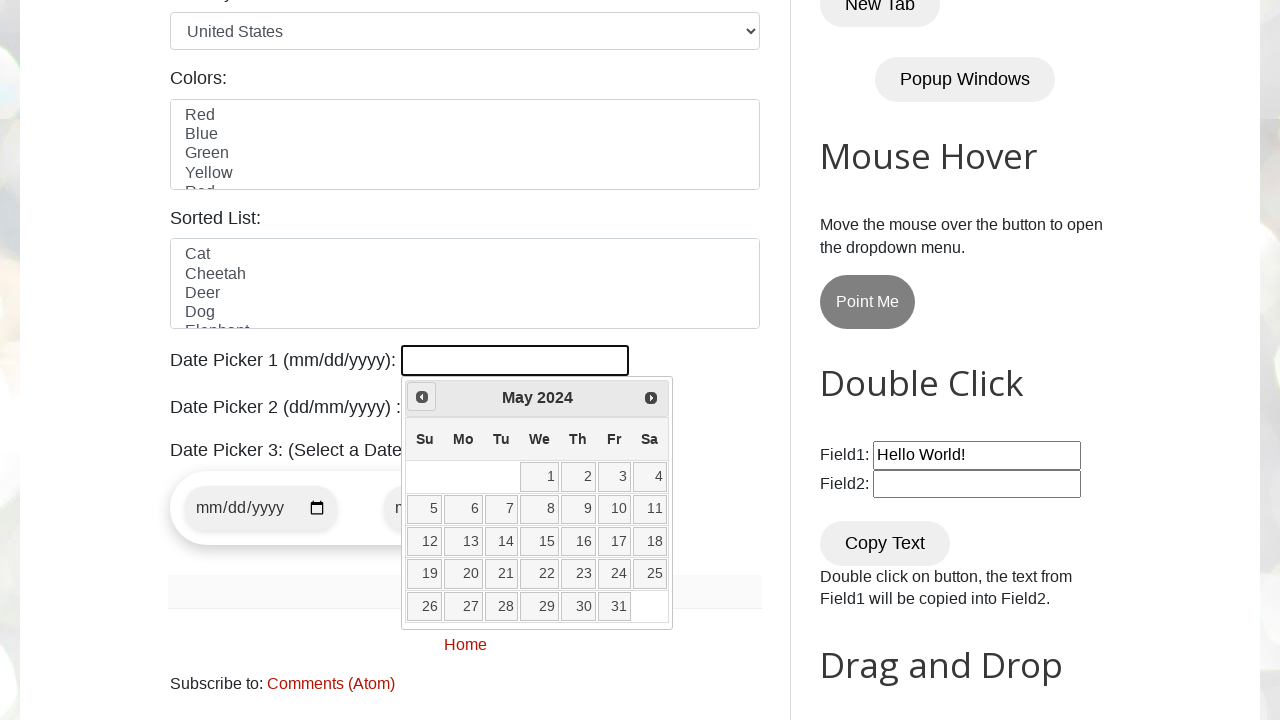

Clicked previous month button to navigate backwards at (422, 397) on span.ui-icon-circle-triangle-w
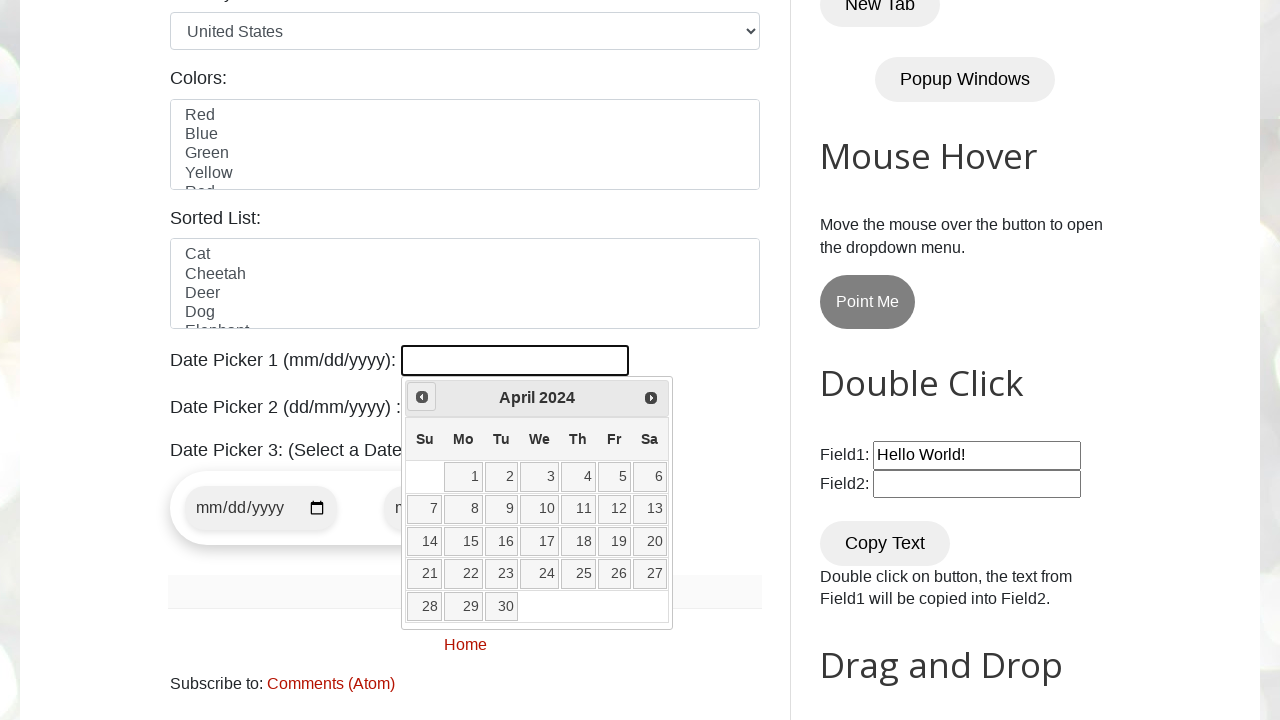

Waited for calendar to update after month navigation
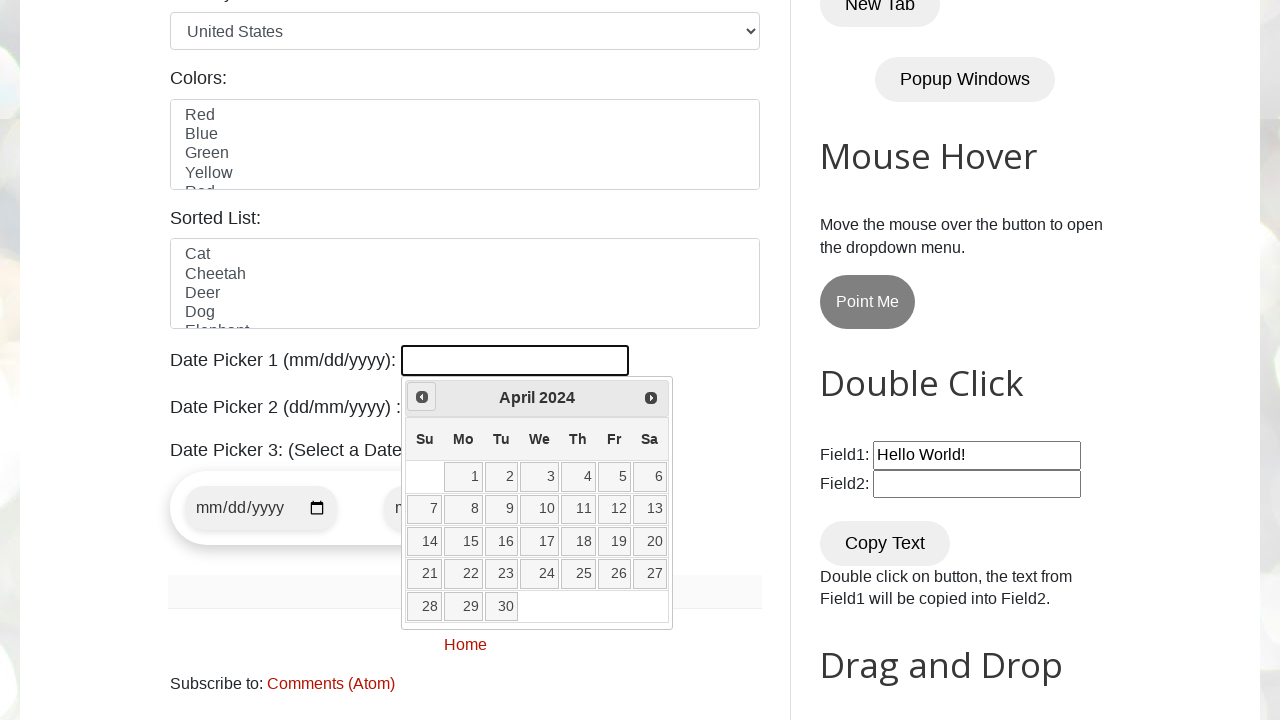

Read current calendar date: April 2024
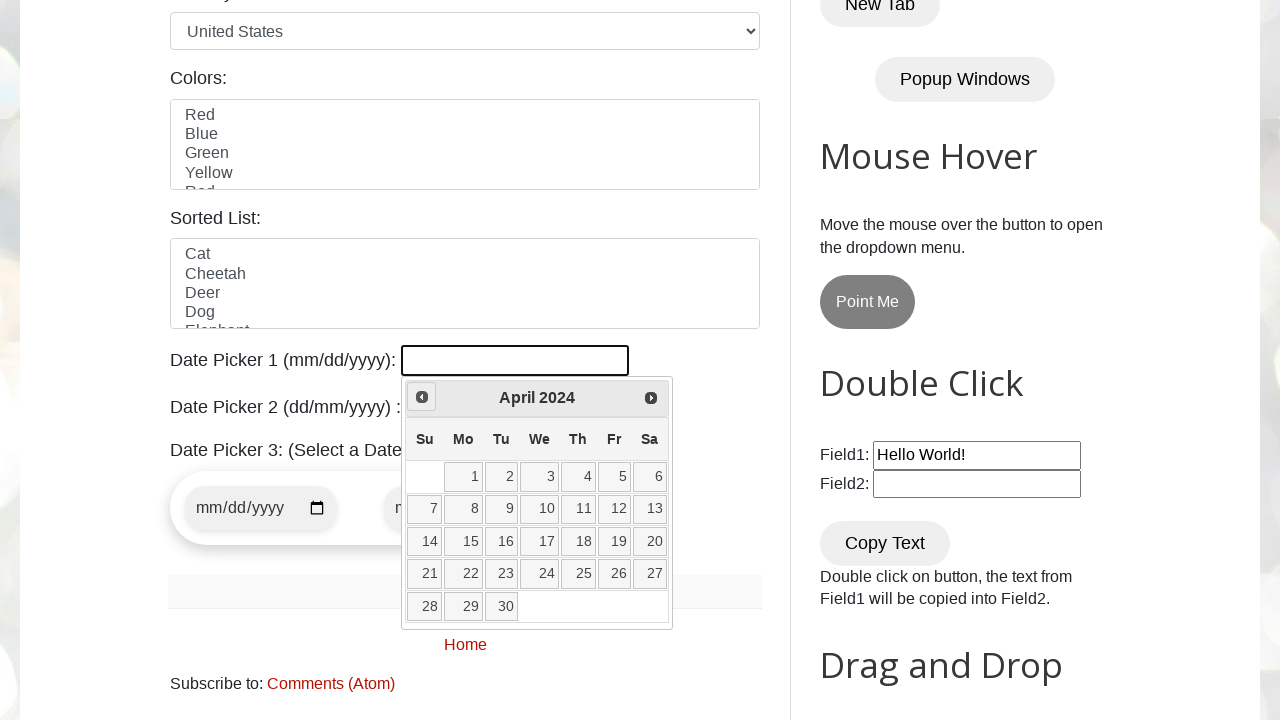

Clicked previous month button to navigate backwards at (422, 397) on span.ui-icon-circle-triangle-w
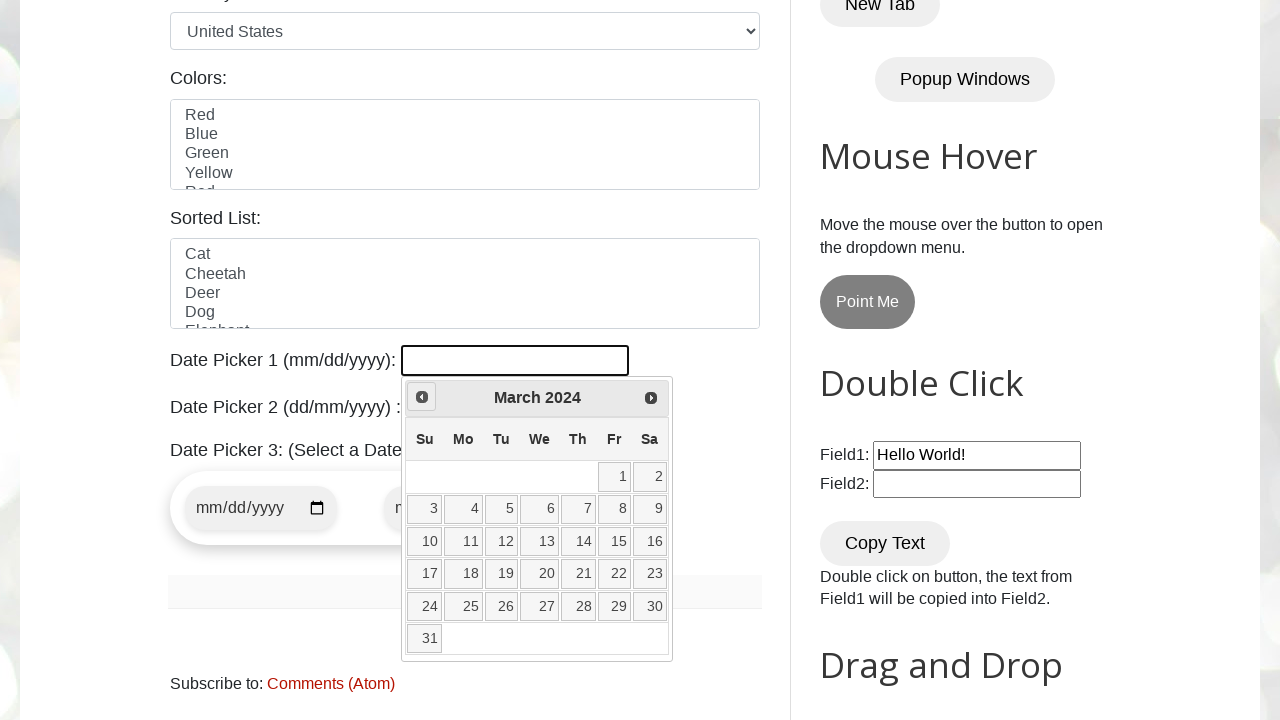

Waited for calendar to update after month navigation
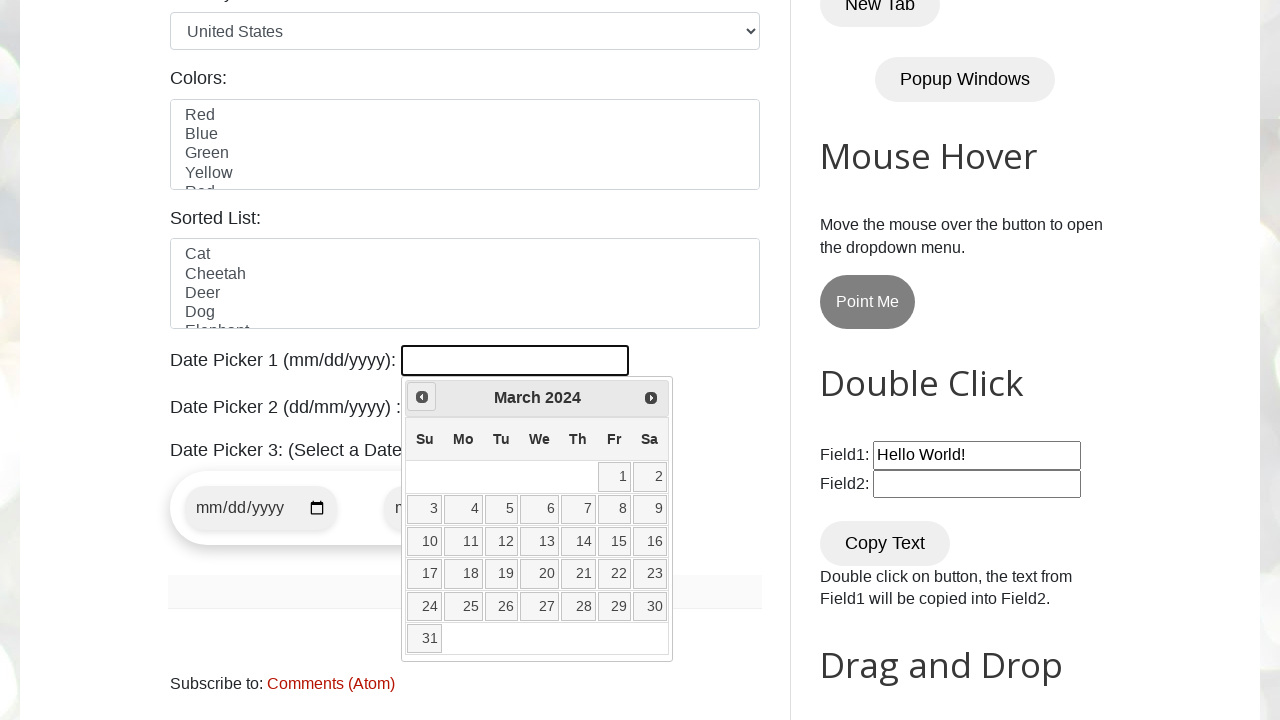

Read current calendar date: March 2024
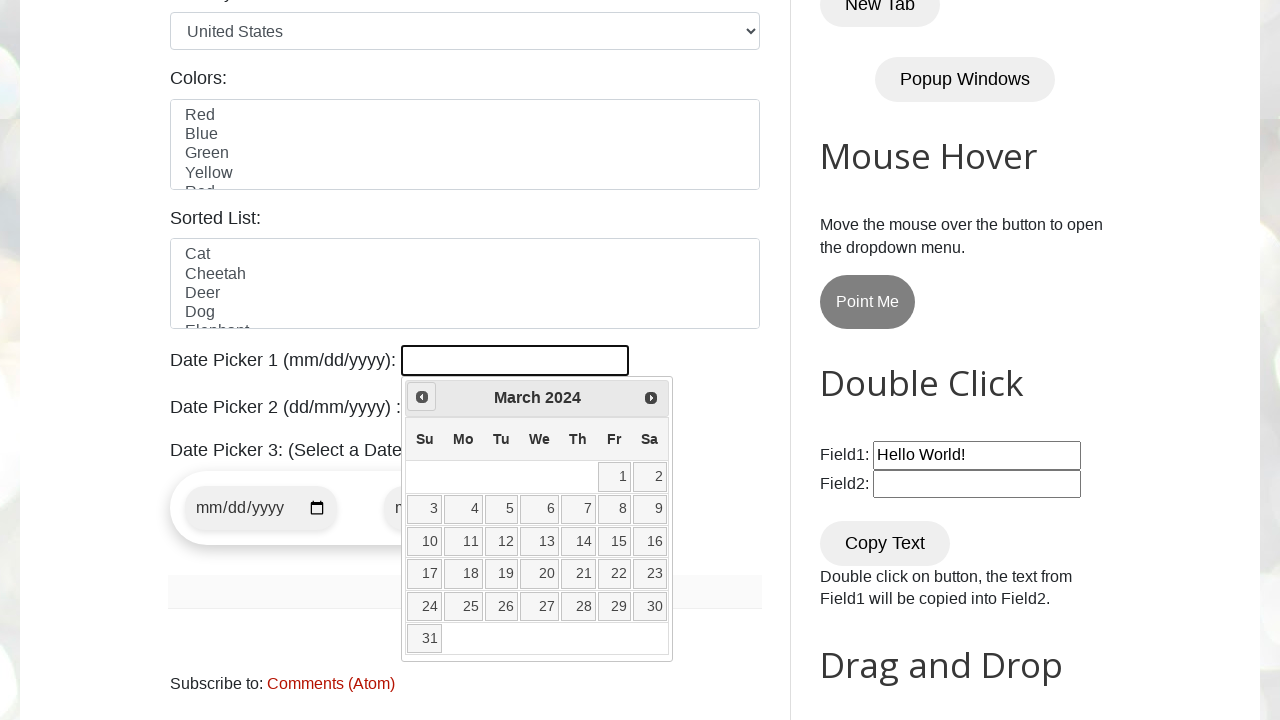

Clicked previous month button to navigate backwards at (422, 397) on span.ui-icon-circle-triangle-w
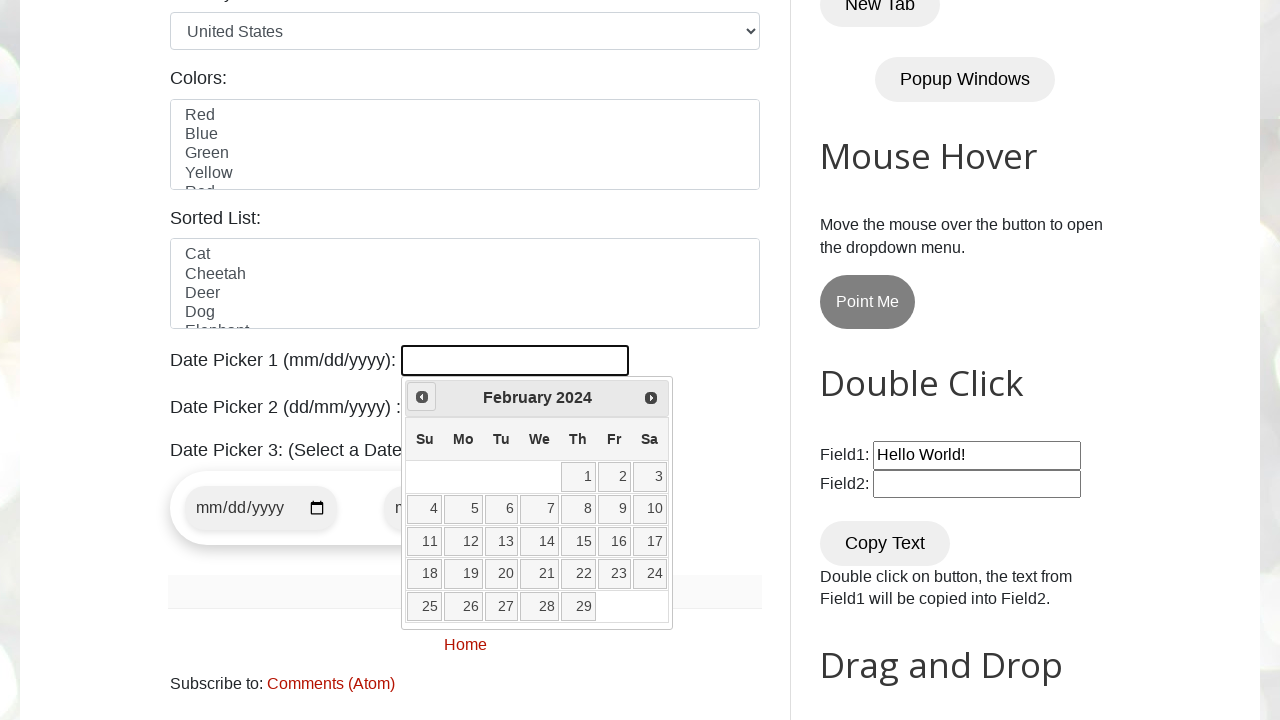

Waited for calendar to update after month navigation
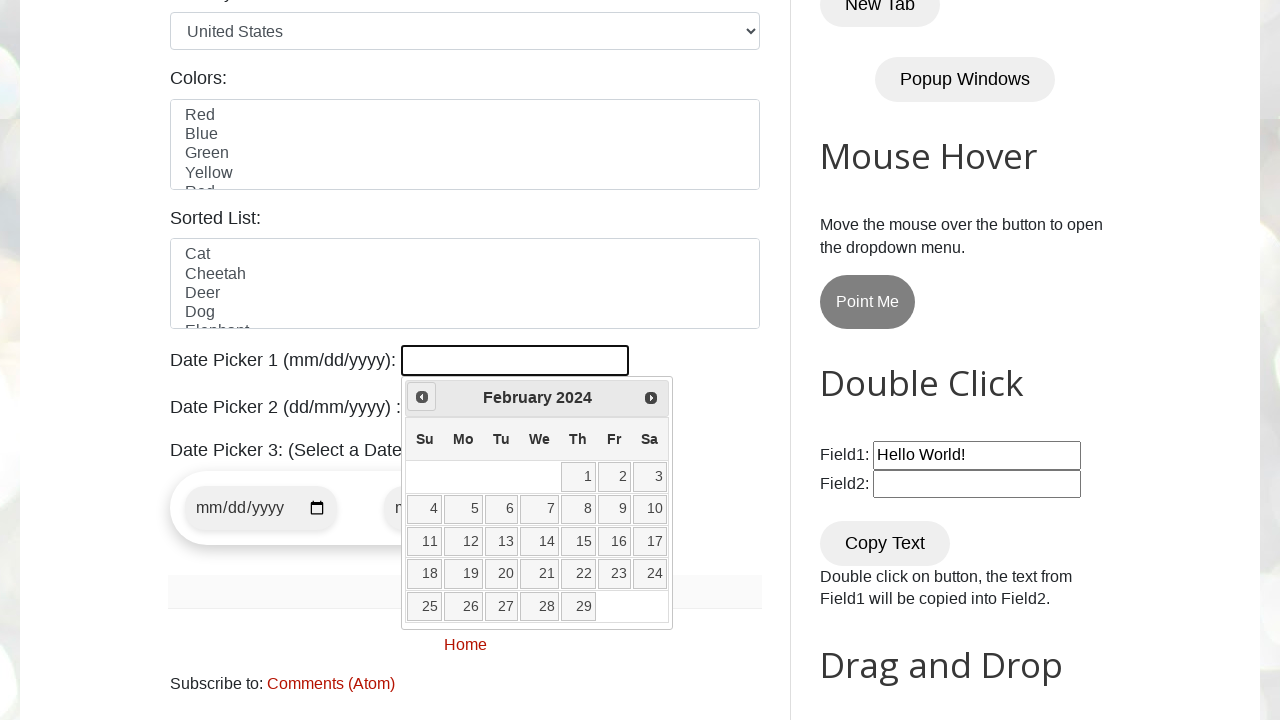

Read current calendar date: February 2024
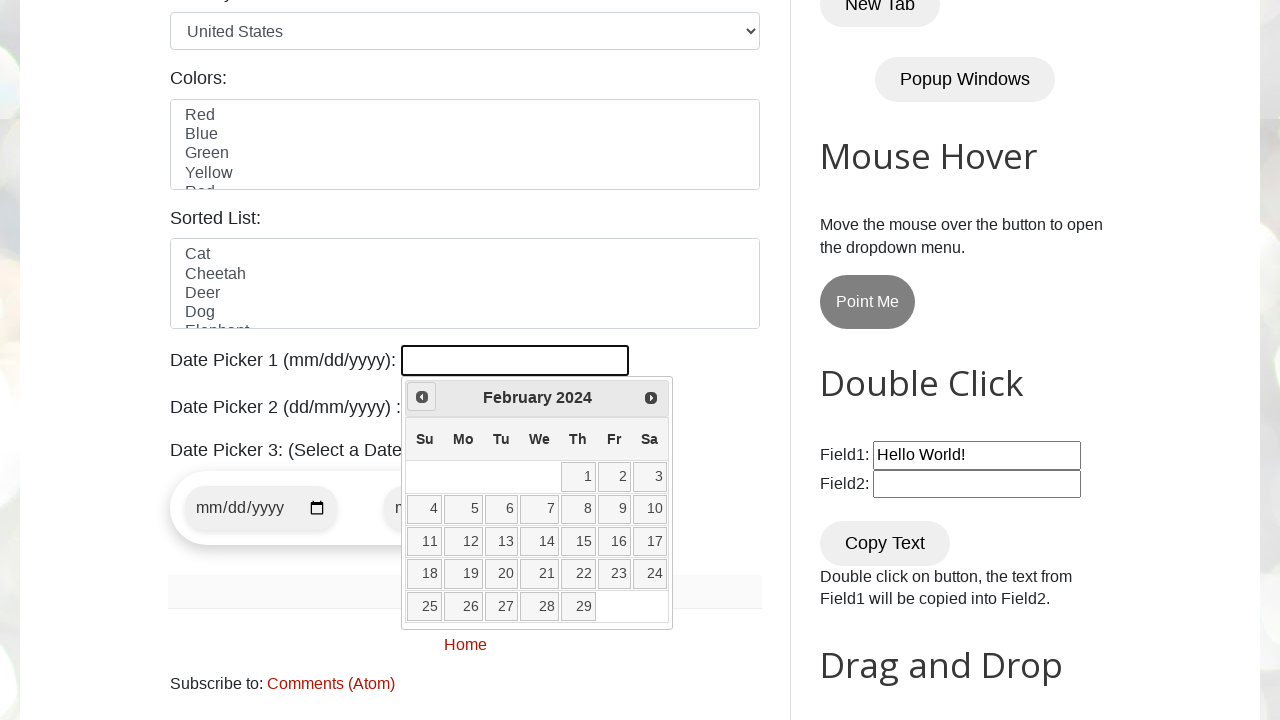

Clicked previous month button to navigate backwards at (422, 397) on span.ui-icon-circle-triangle-w
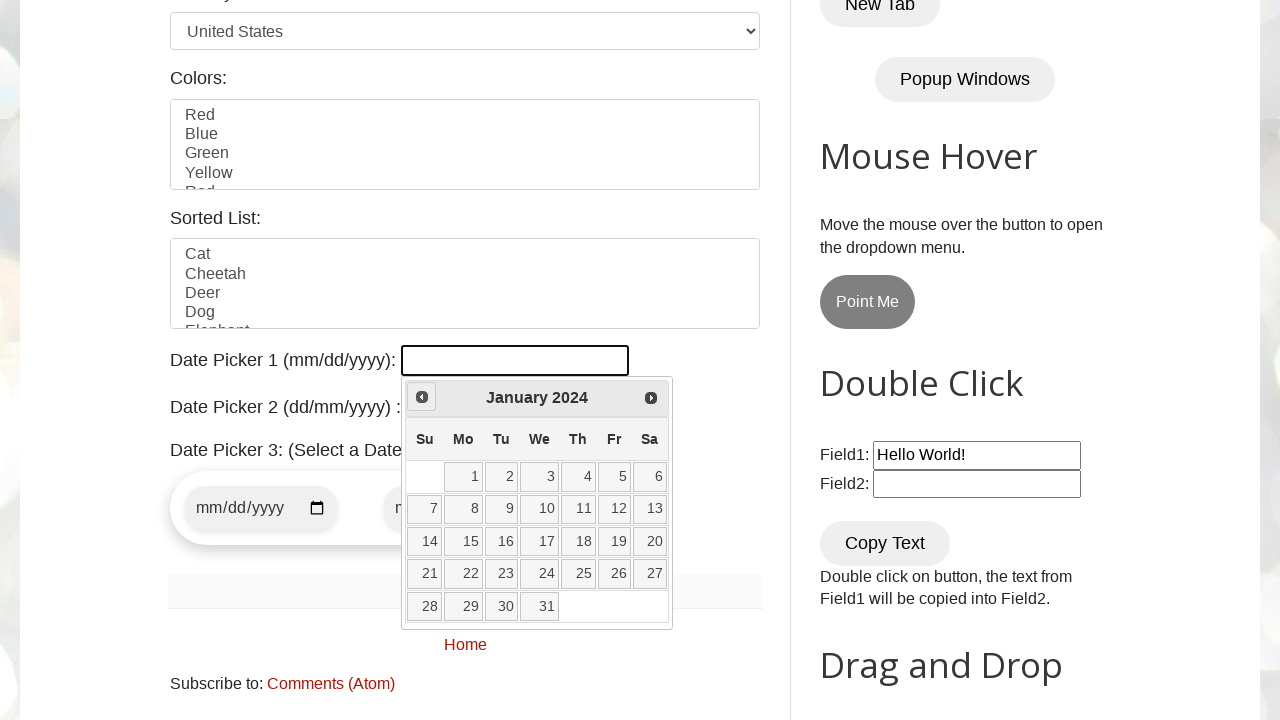

Waited for calendar to update after month navigation
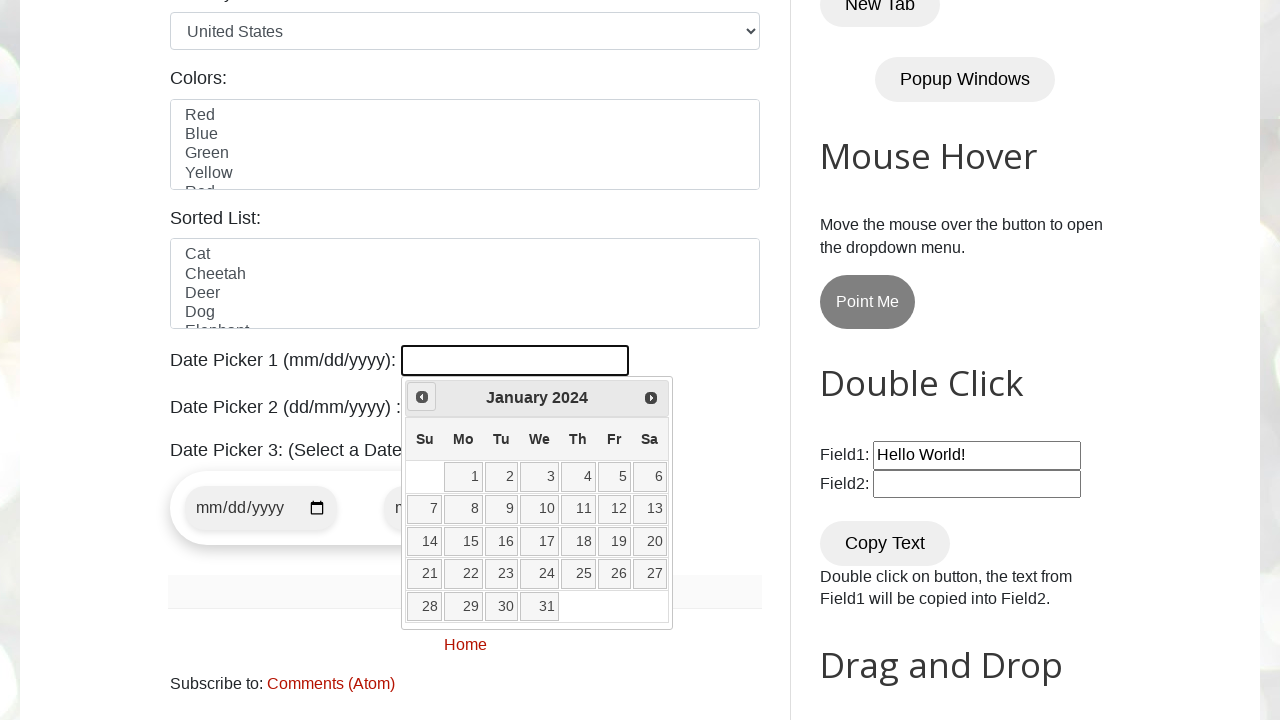

Read current calendar date: January 2024
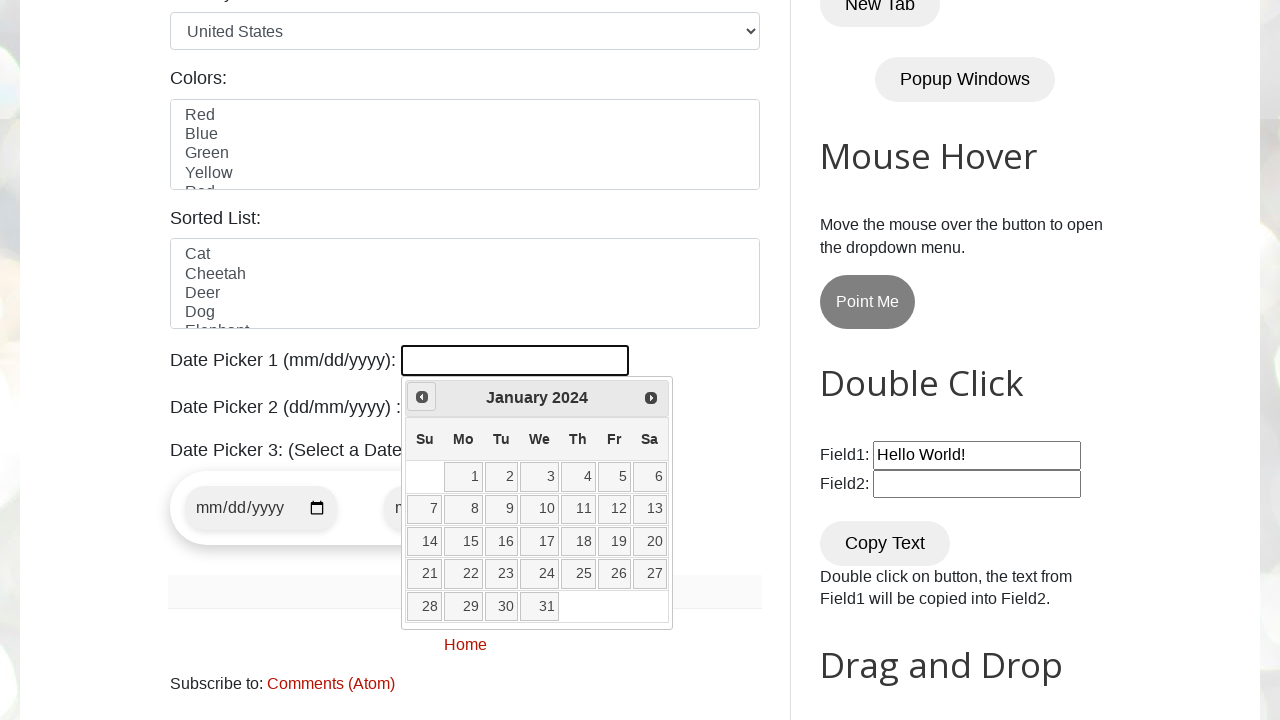

Clicked previous month button to navigate backwards at (422, 397) on span.ui-icon-circle-triangle-w
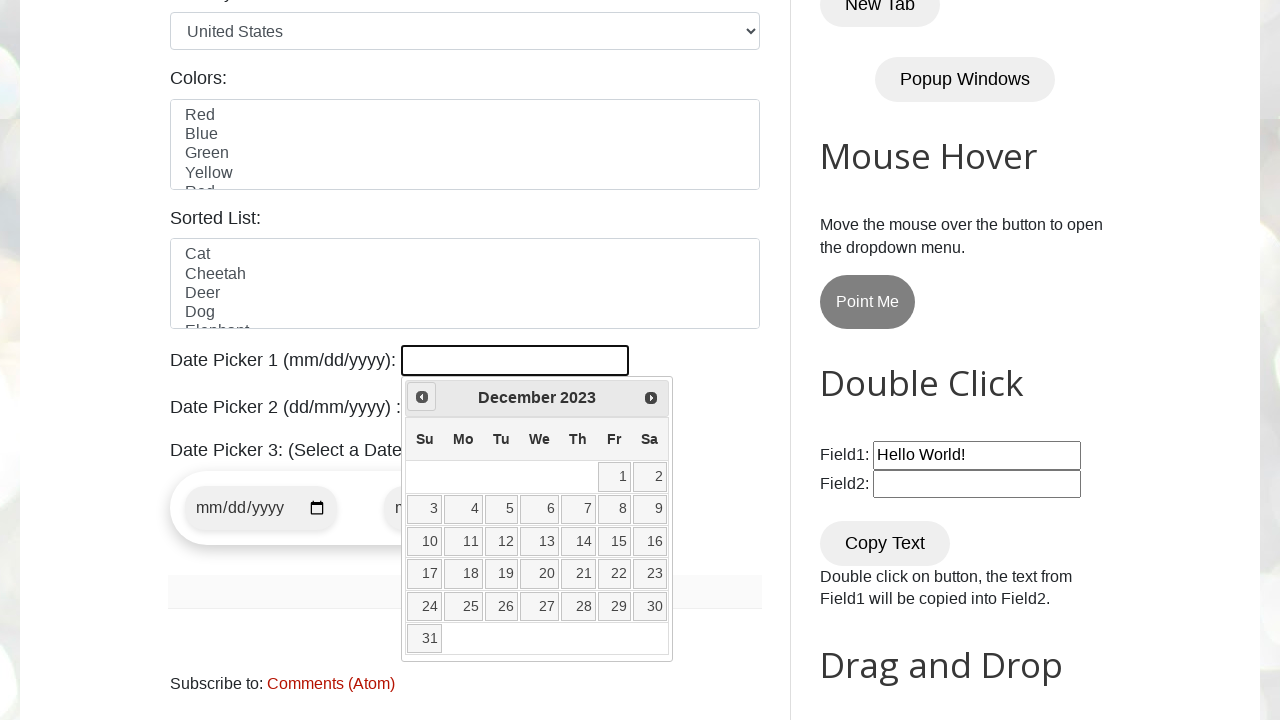

Waited for calendar to update after month navigation
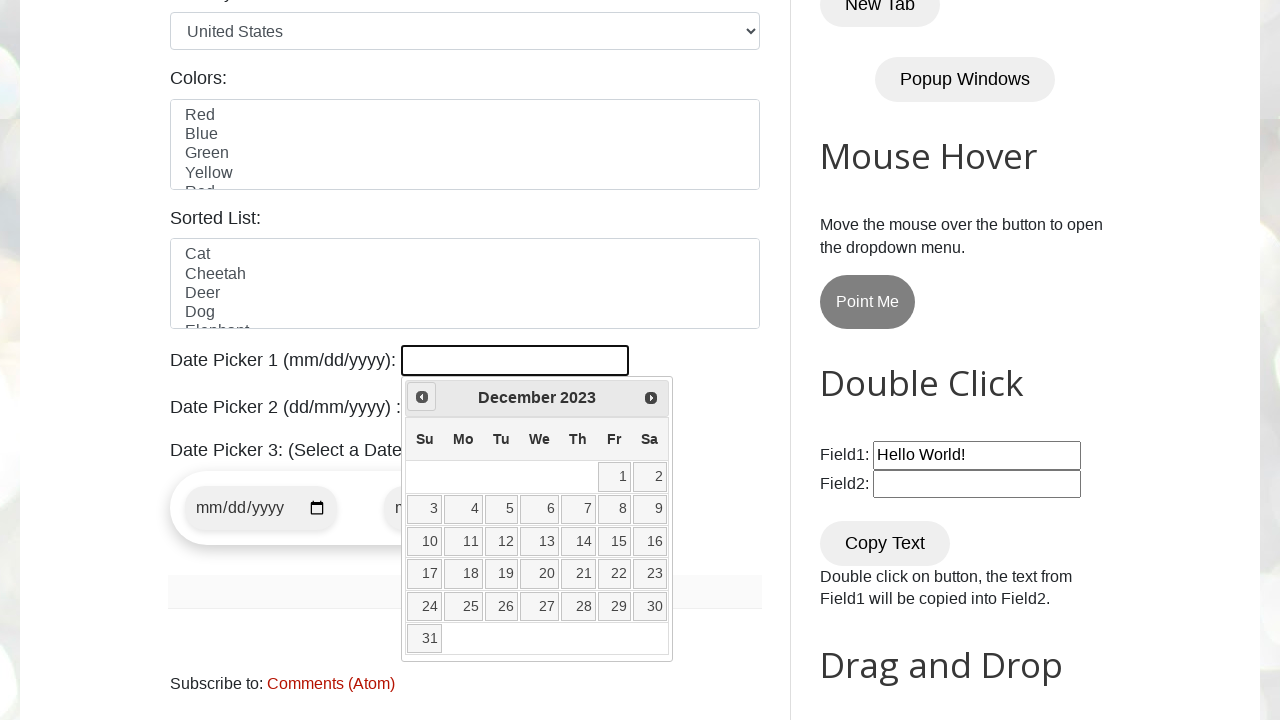

Read current calendar date: December 2023
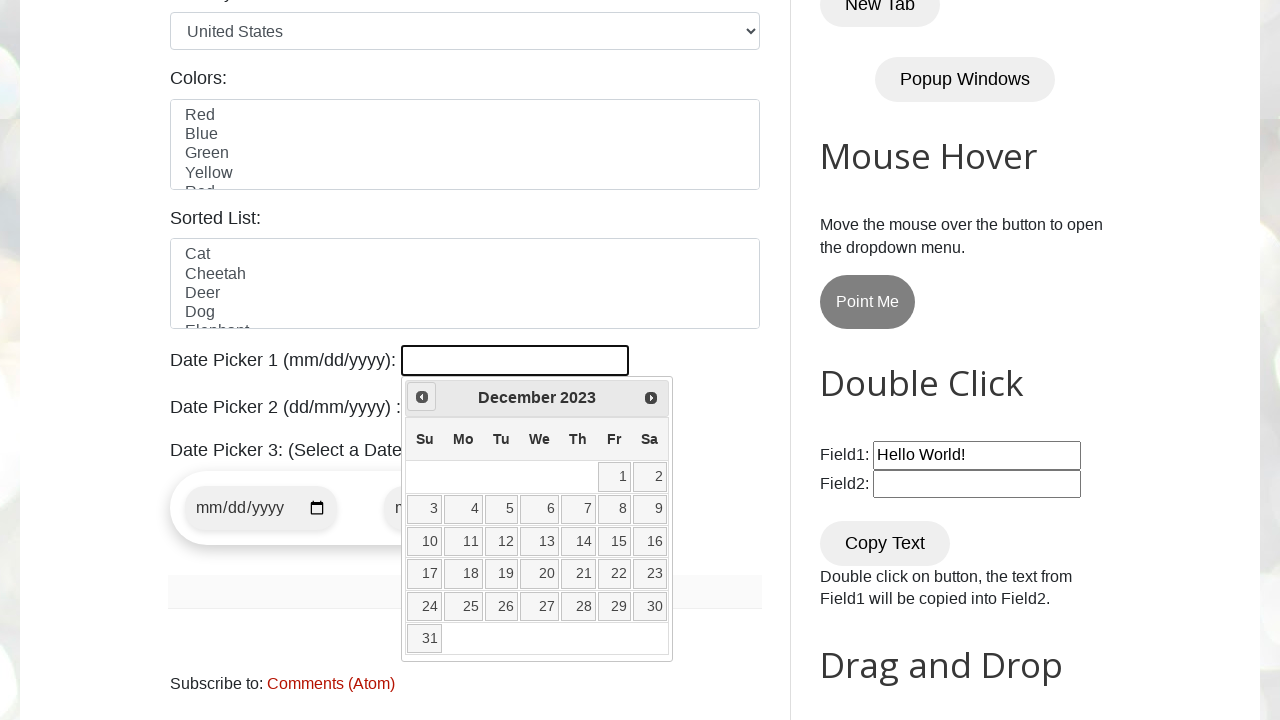

Clicked previous month button to navigate backwards at (422, 397) on span.ui-icon-circle-triangle-w
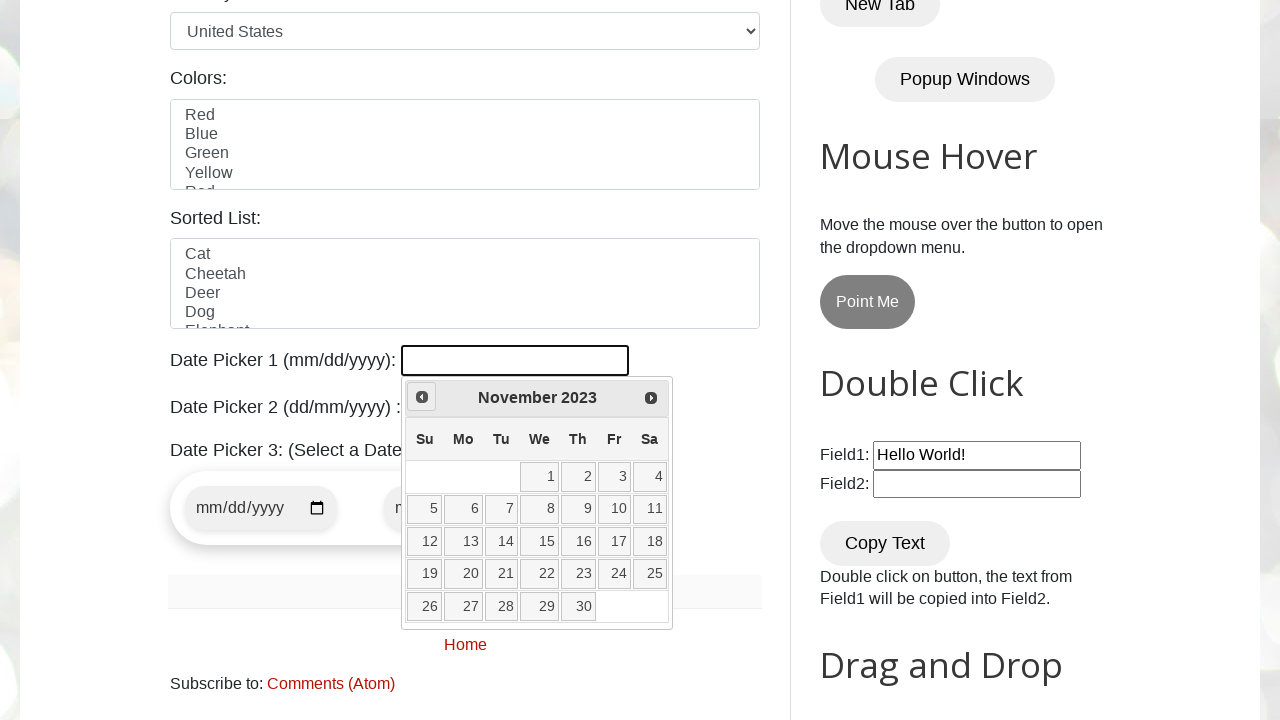

Waited for calendar to update after month navigation
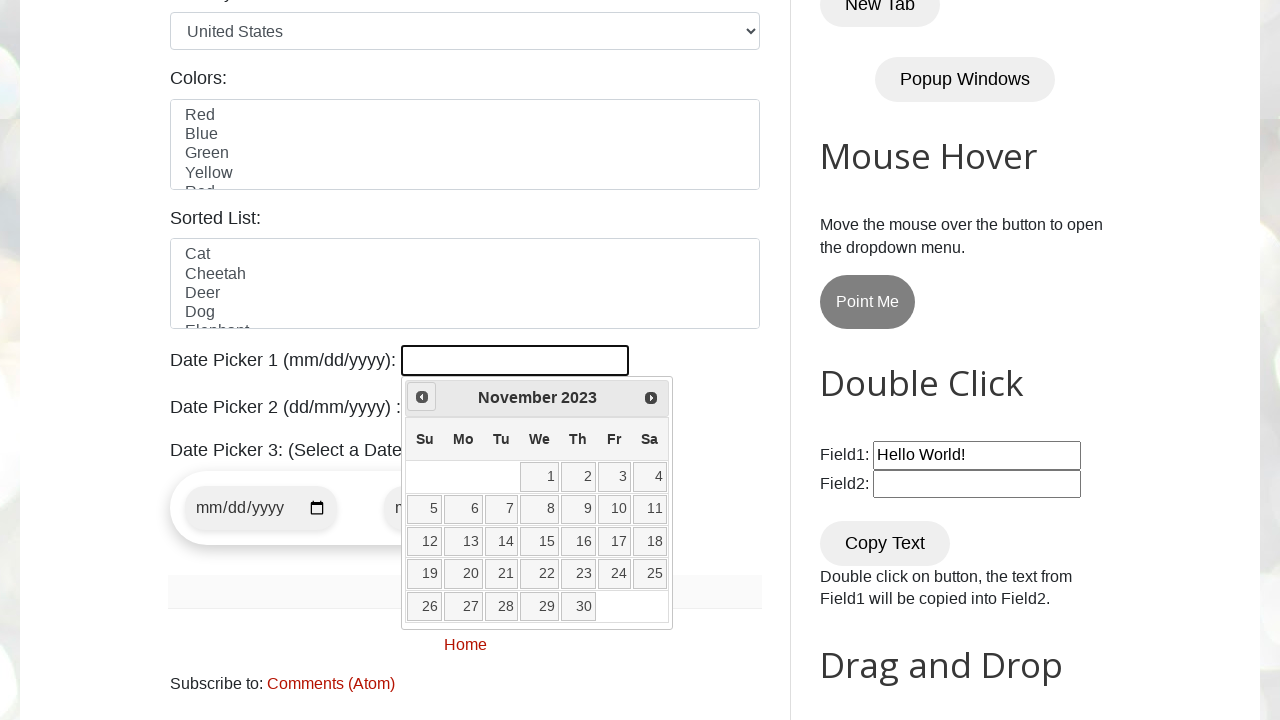

Read current calendar date: November 2023
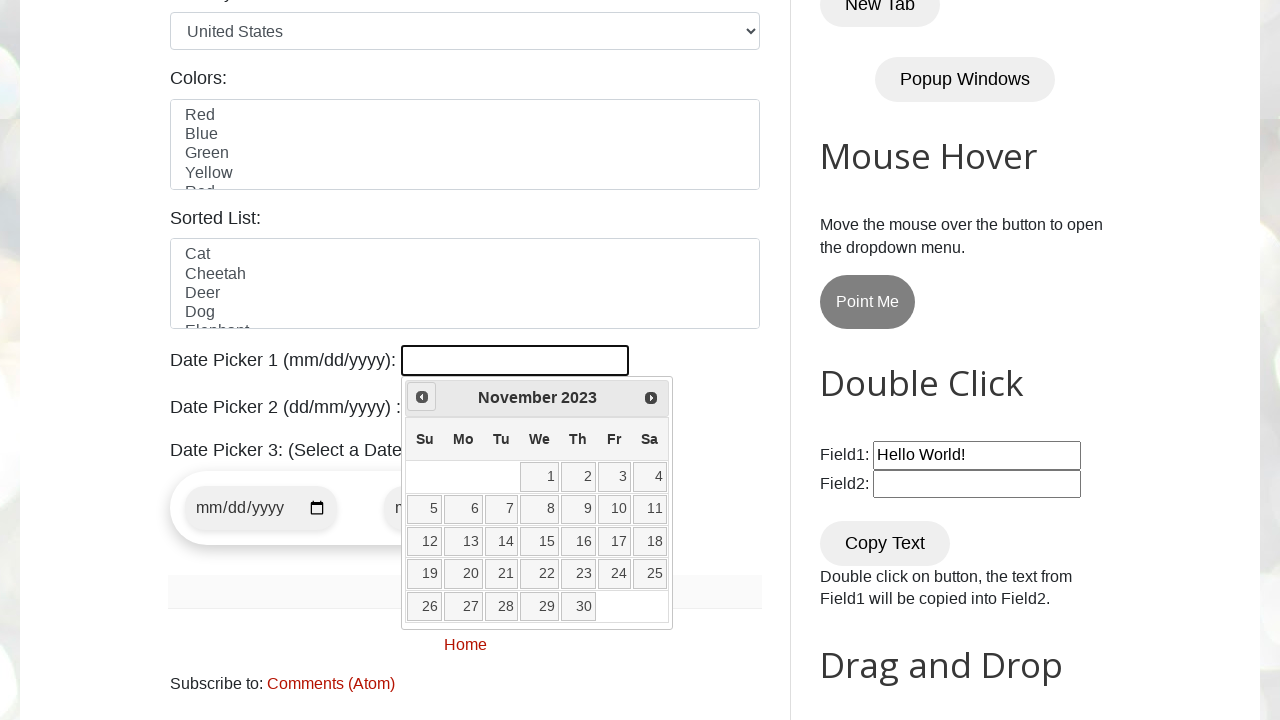

Clicked previous month button to navigate backwards at (422, 397) on span.ui-icon-circle-triangle-w
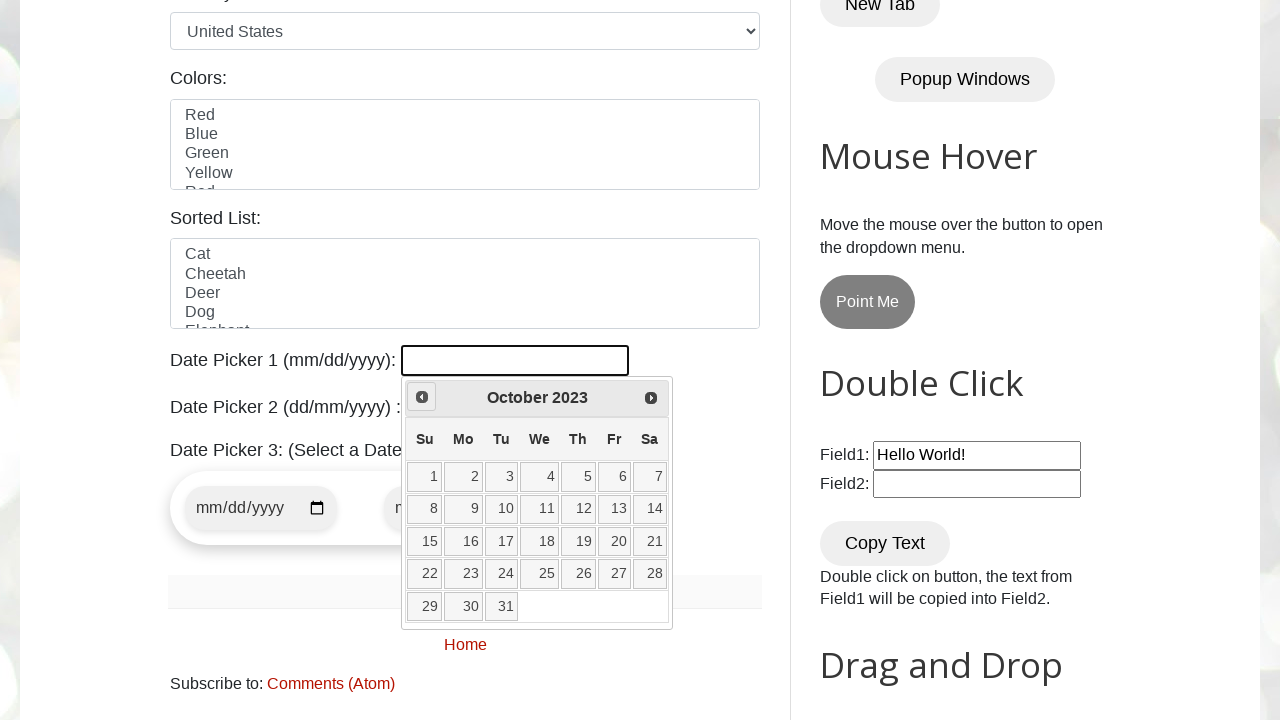

Waited for calendar to update after month navigation
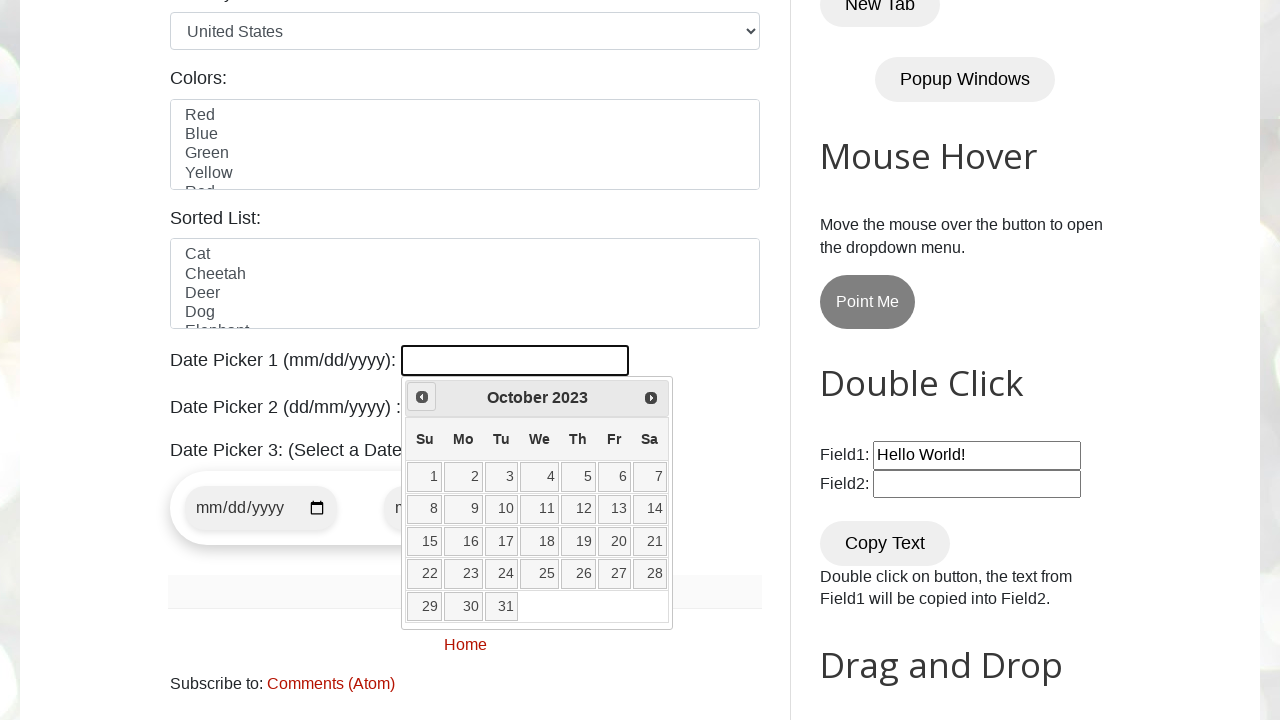

Read current calendar date: October 2023
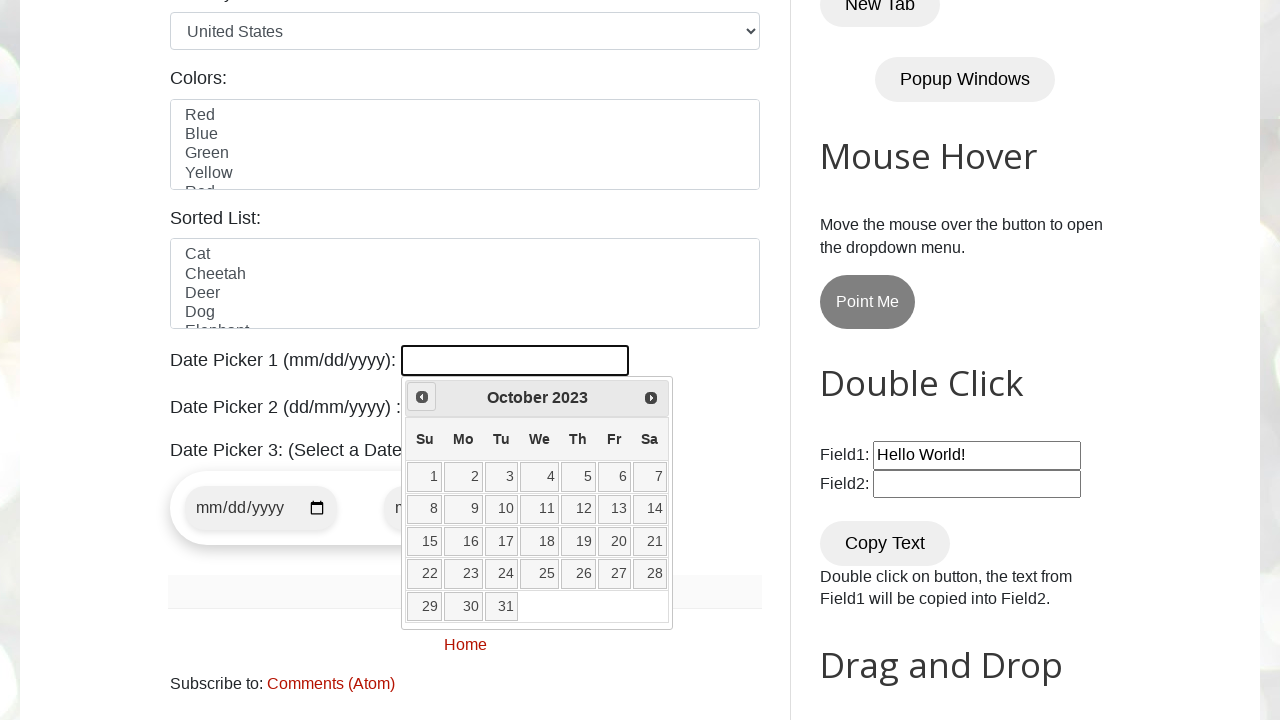

Clicked previous month button to navigate backwards at (422, 397) on span.ui-icon-circle-triangle-w
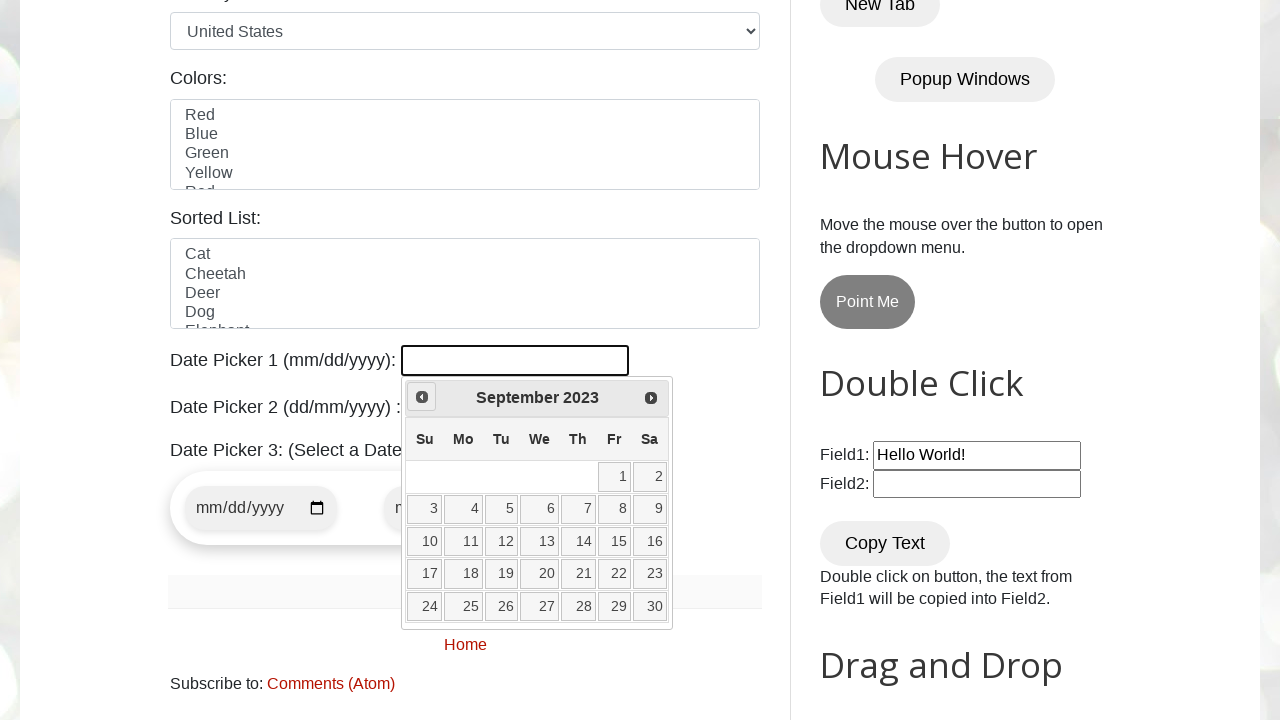

Waited for calendar to update after month navigation
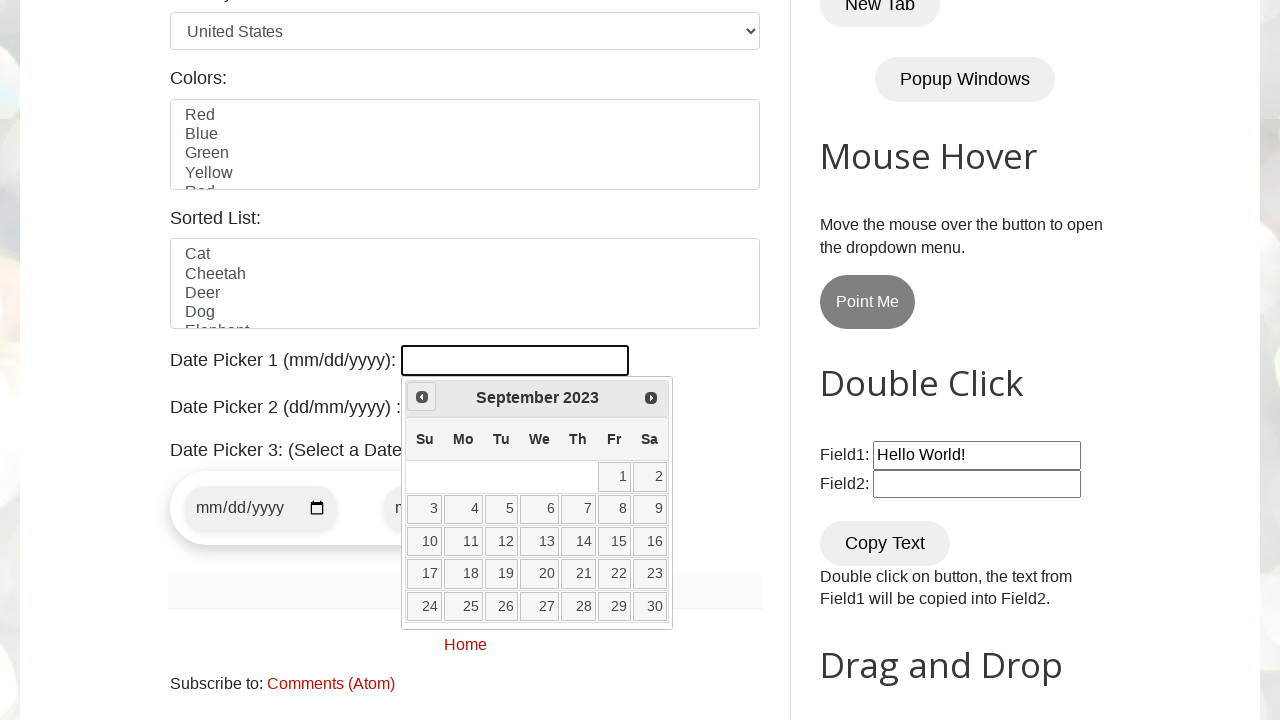

Read current calendar date: September 2023
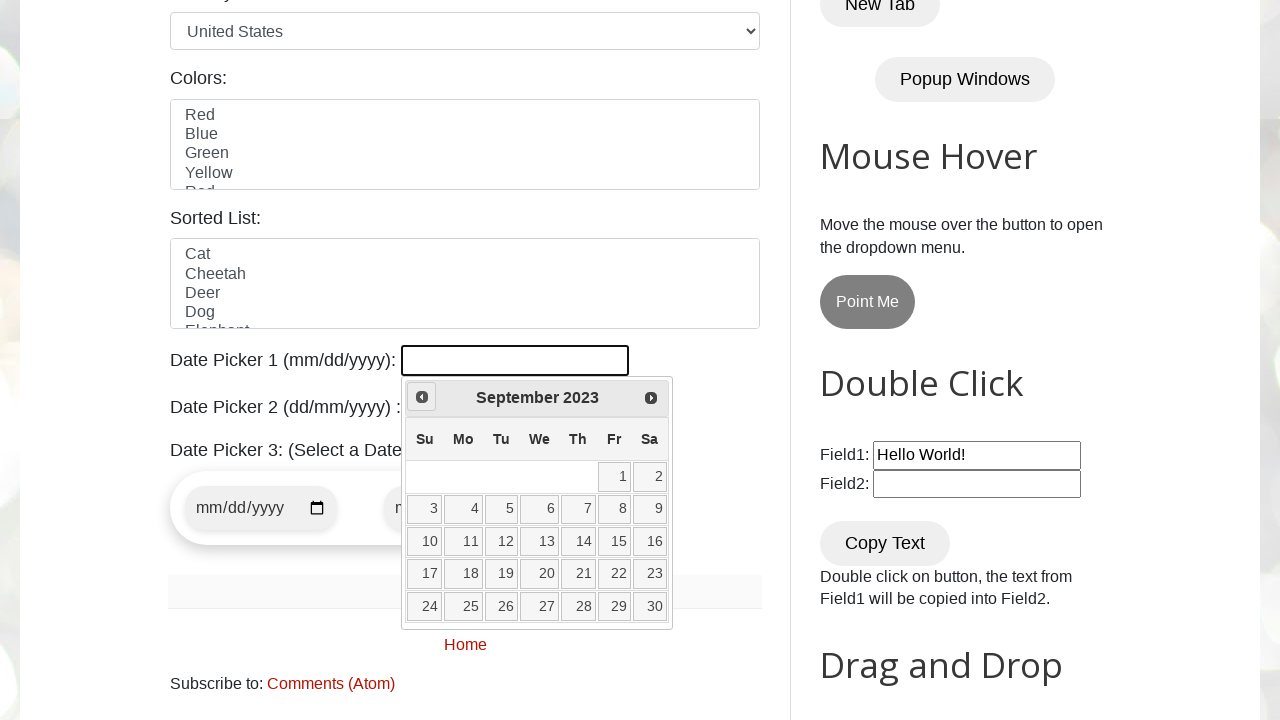

Clicked previous month button to navigate backwards at (422, 397) on span.ui-icon-circle-triangle-w
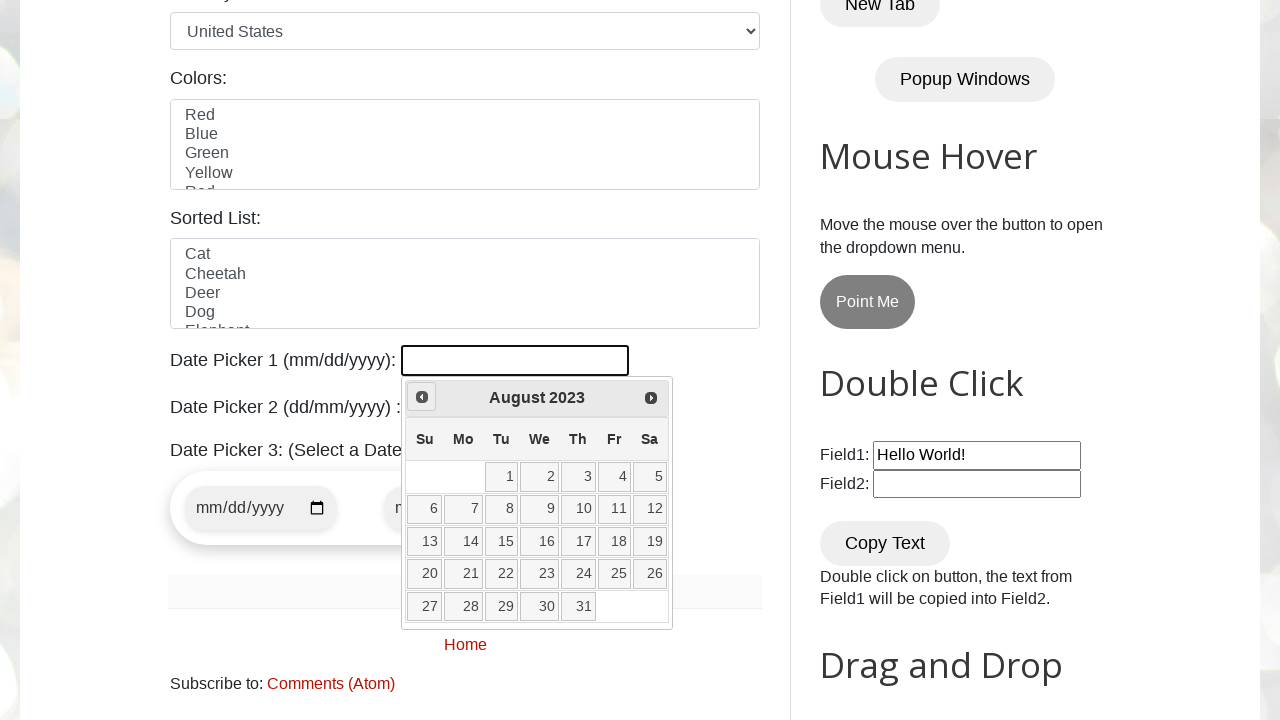

Waited for calendar to update after month navigation
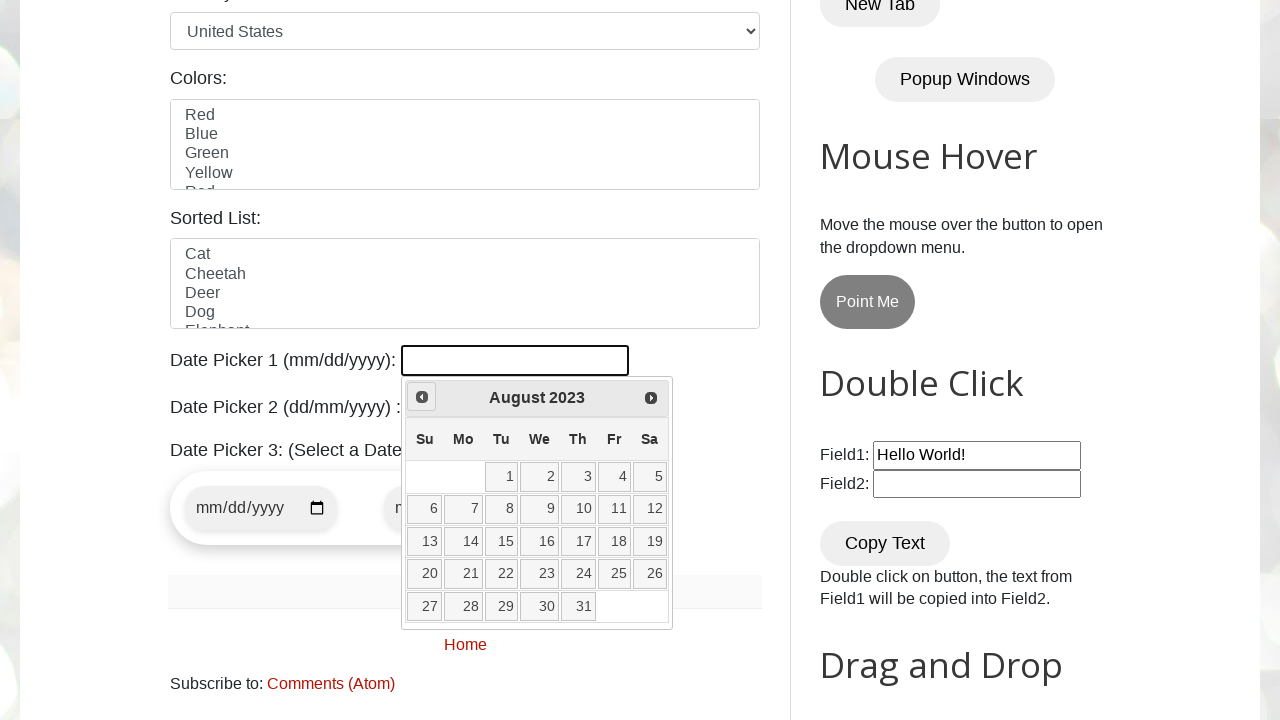

Read current calendar date: August 2023
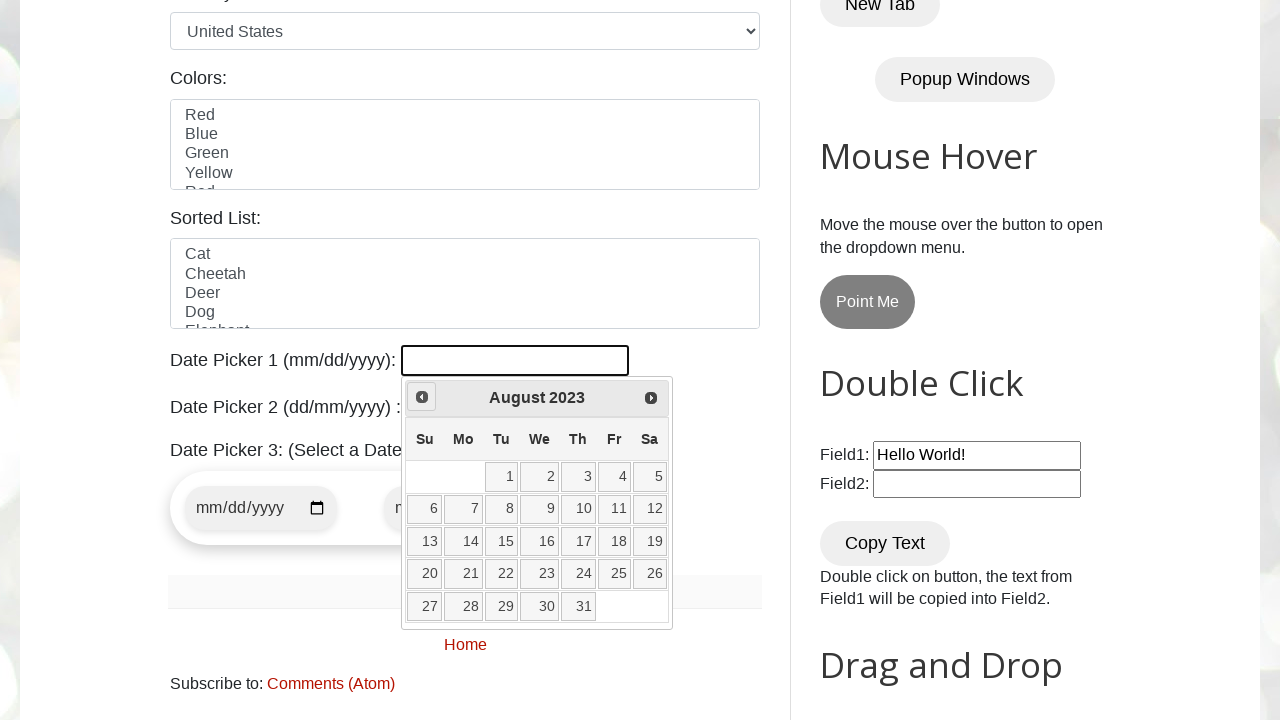

Clicked previous month button to navigate backwards at (422, 397) on span.ui-icon-circle-triangle-w
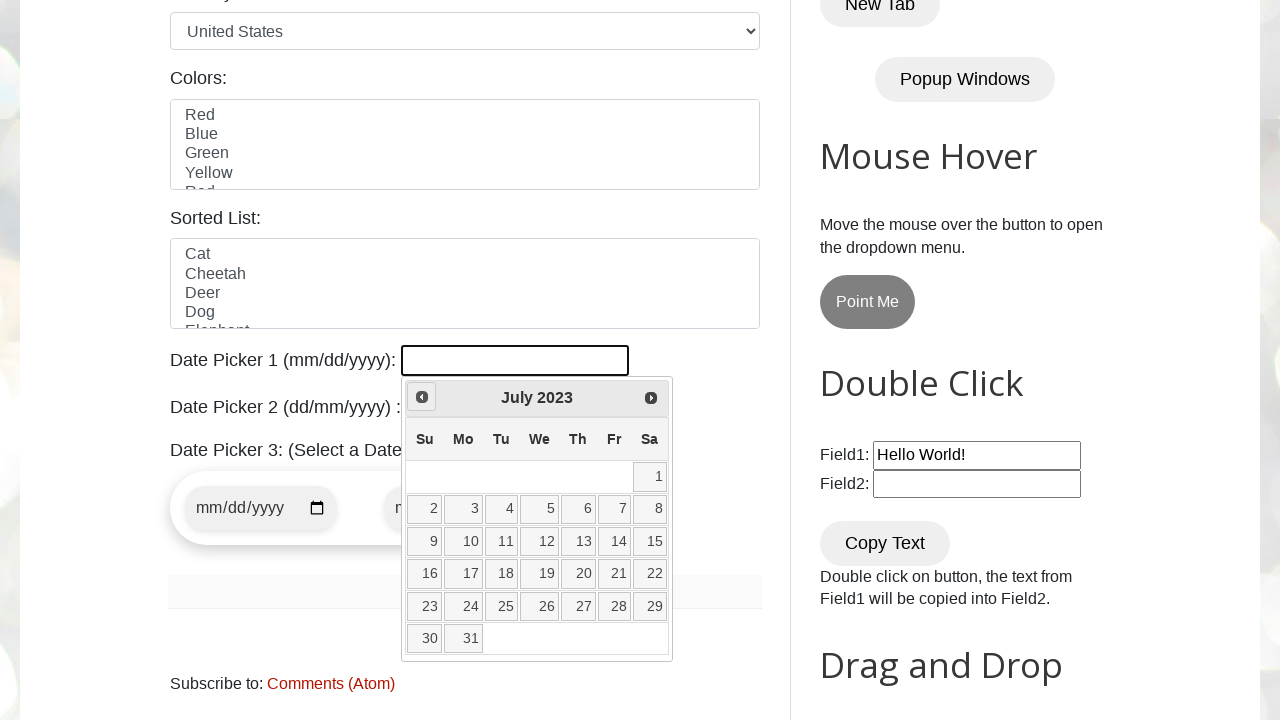

Waited for calendar to update after month navigation
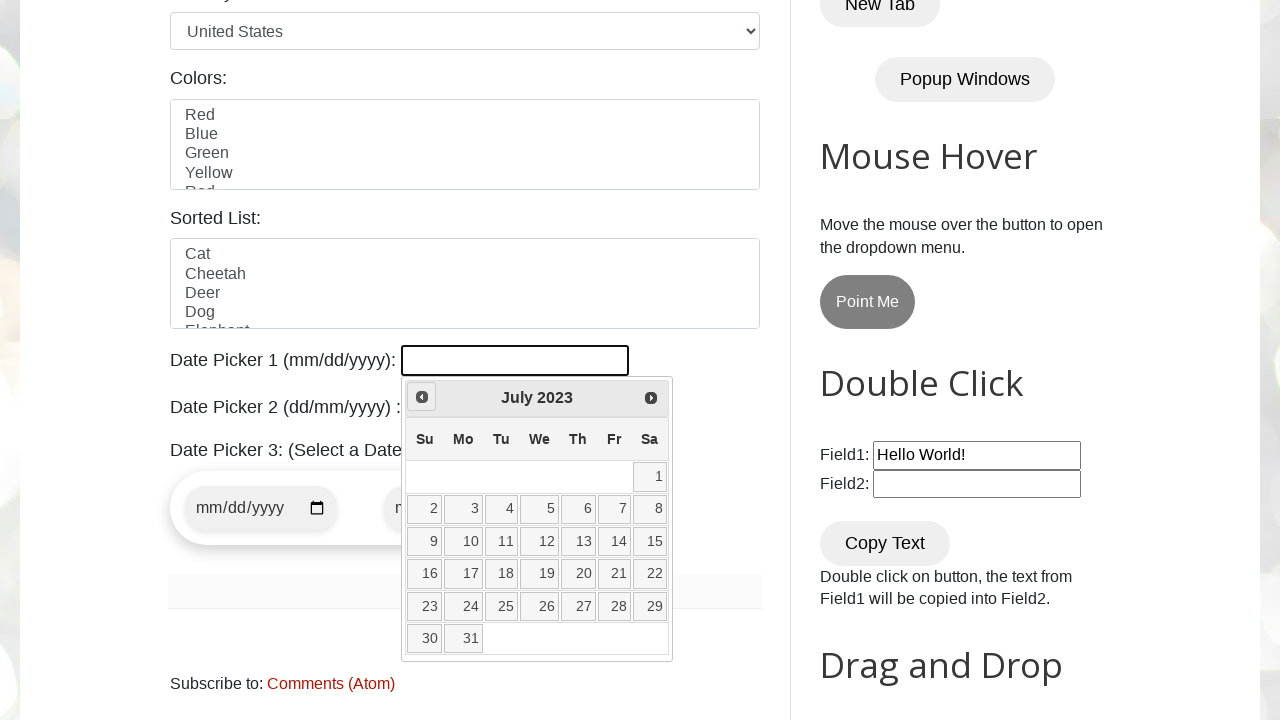

Read current calendar date: July 2023
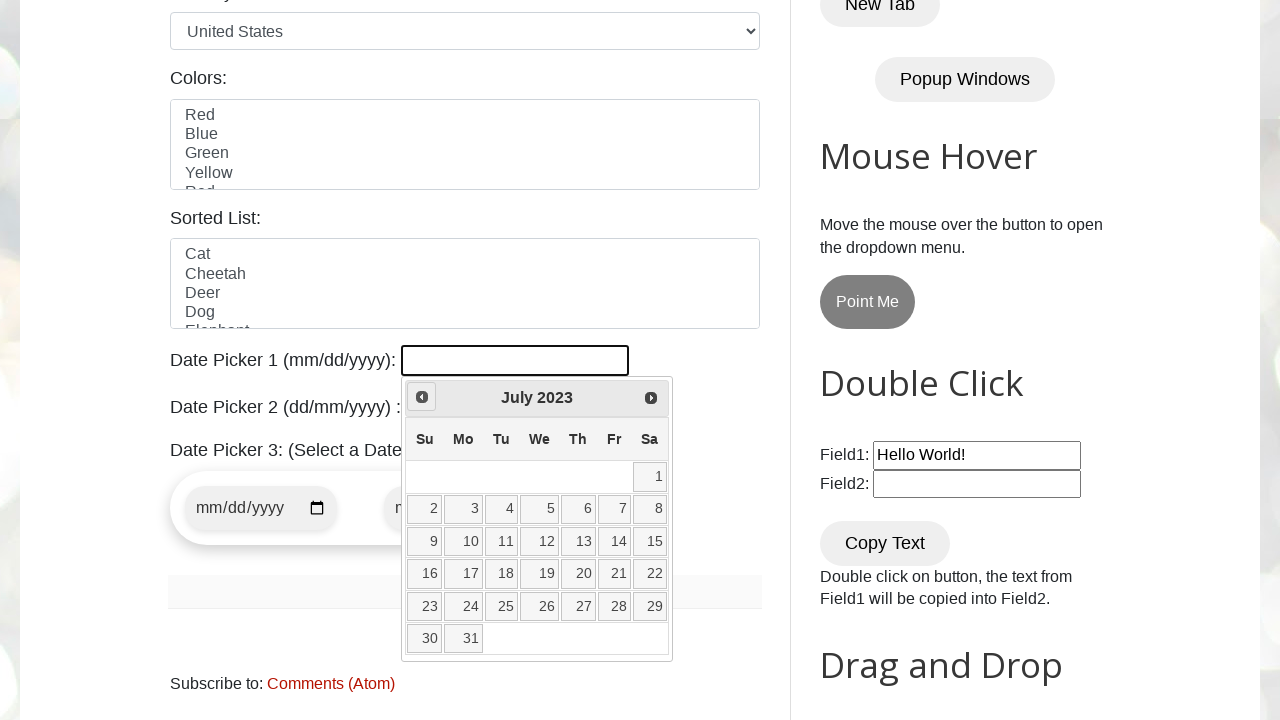

Clicked previous month button to navigate backwards at (422, 397) on span.ui-icon-circle-triangle-w
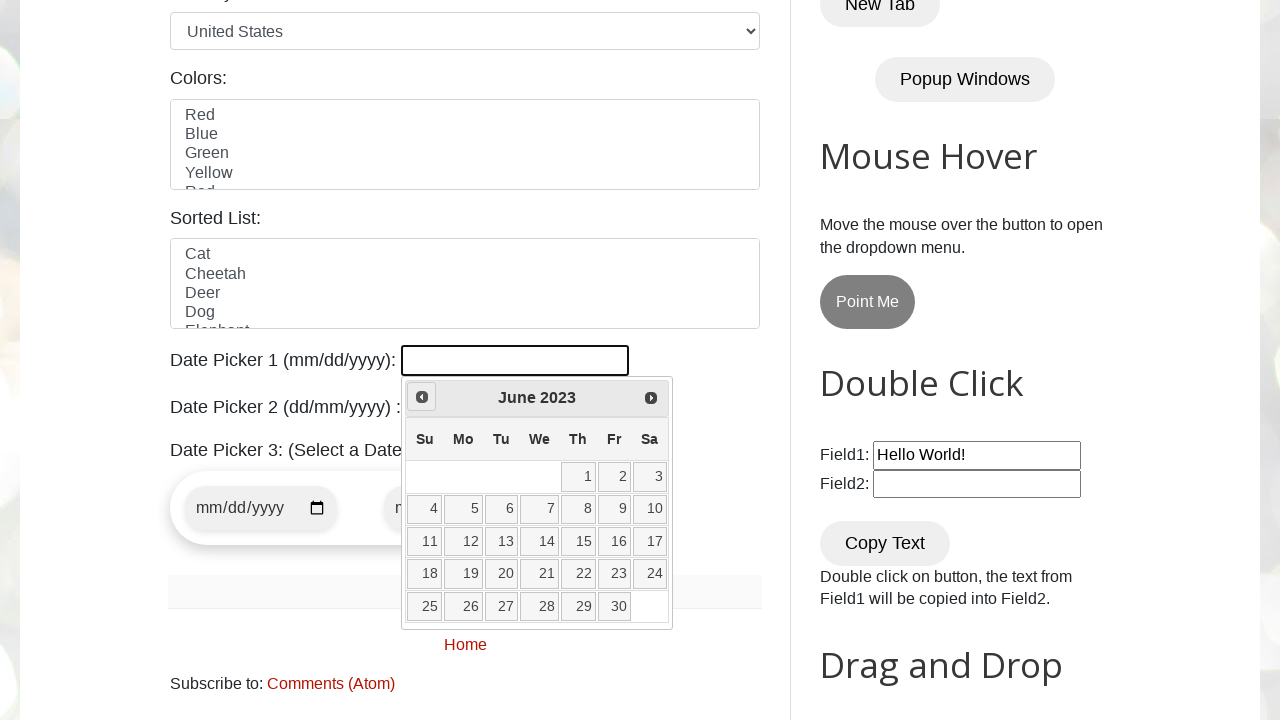

Waited for calendar to update after month navigation
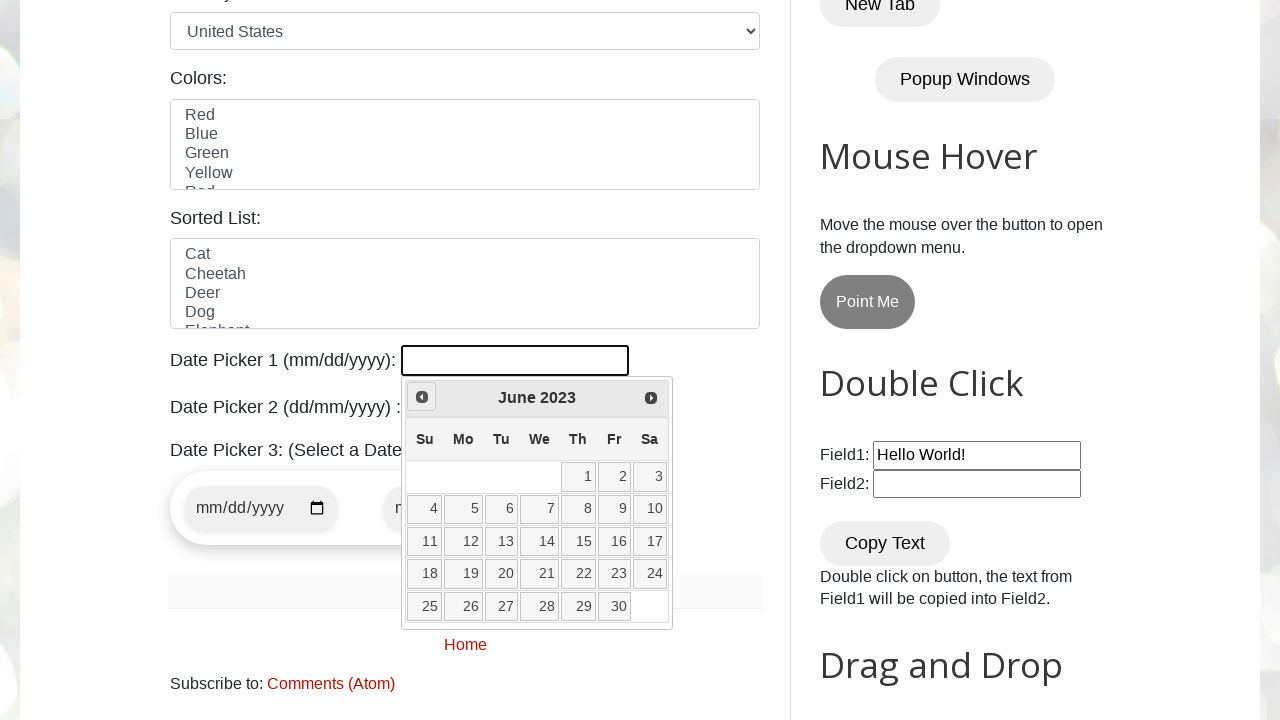

Read current calendar date: June 2023
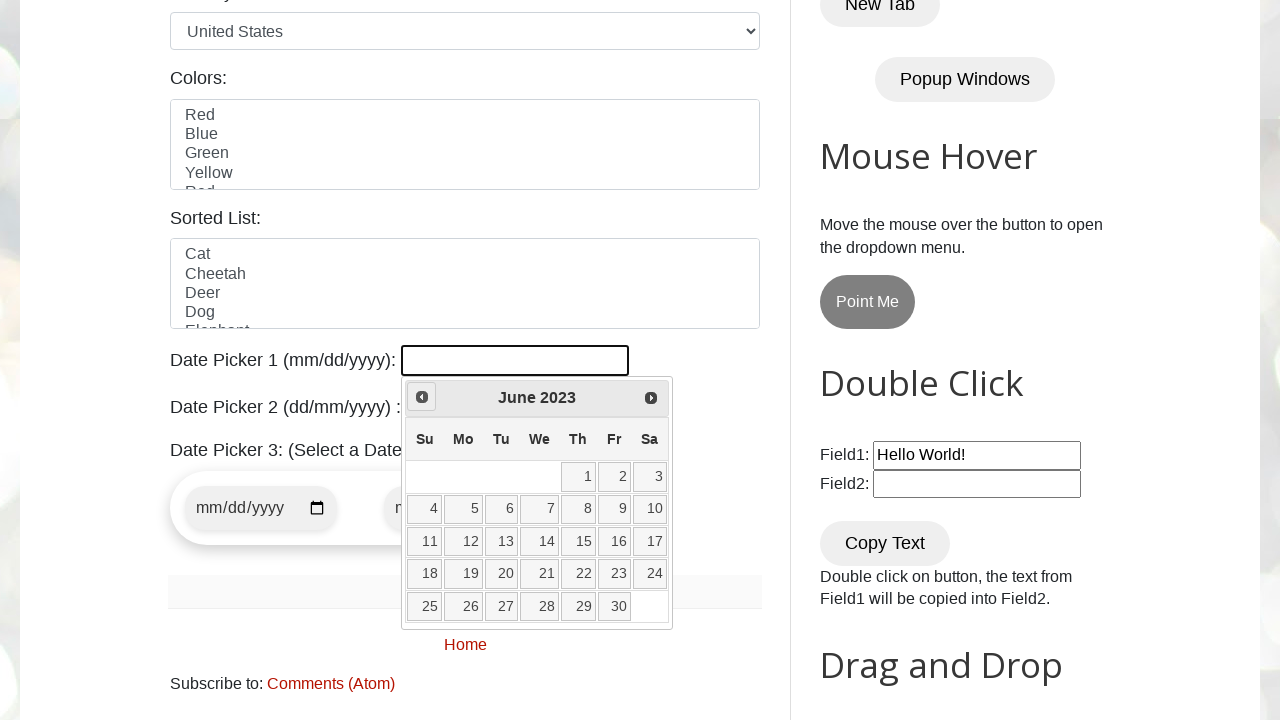

Clicked previous month button to navigate backwards at (422, 397) on span.ui-icon-circle-triangle-w
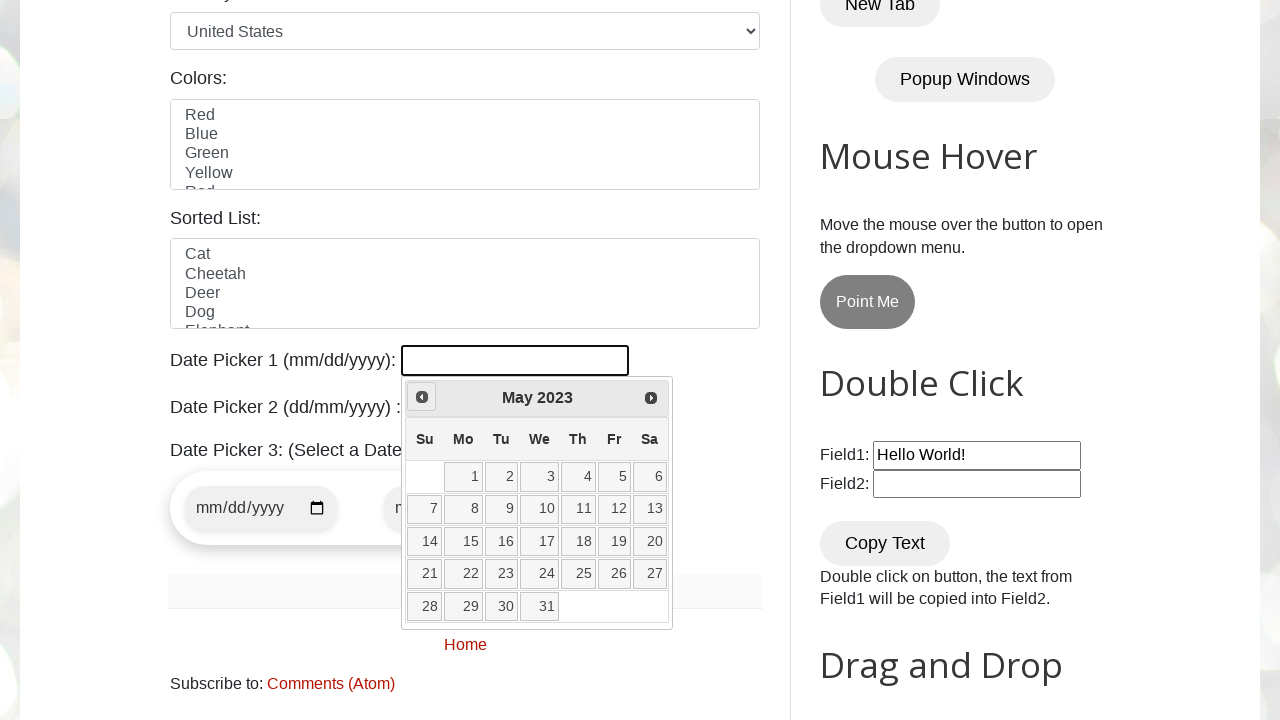

Waited for calendar to update after month navigation
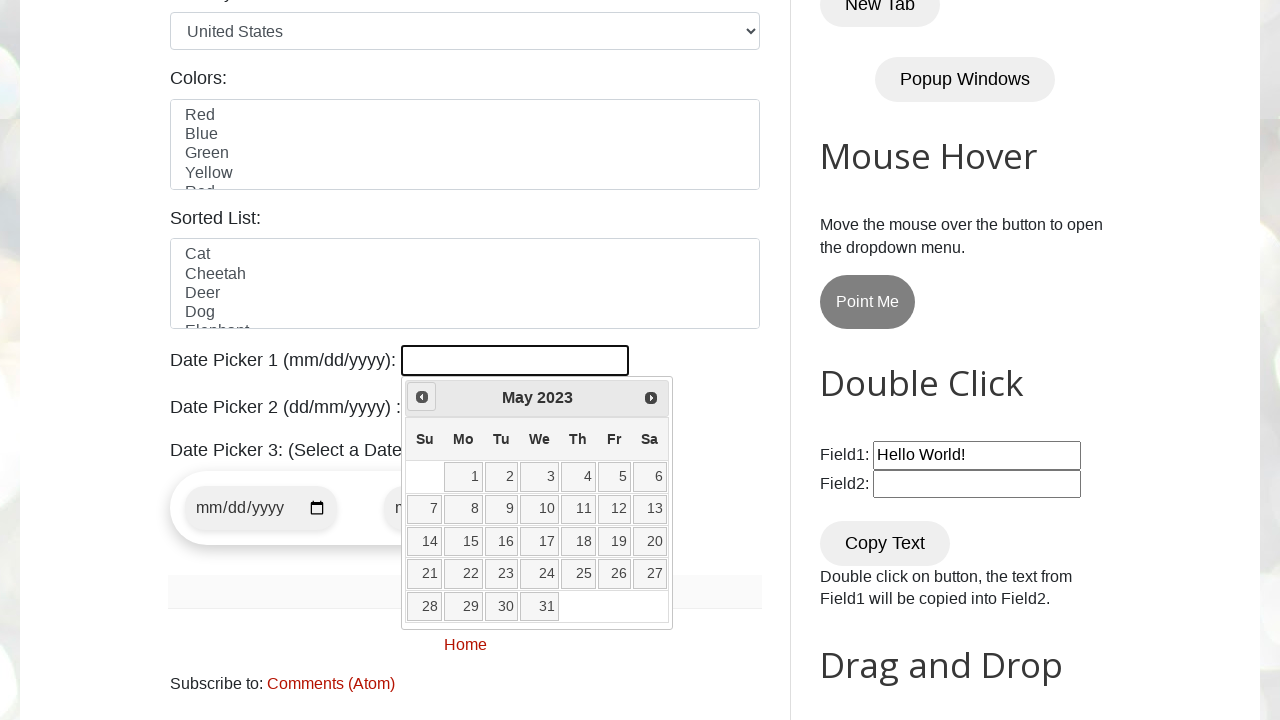

Read current calendar date: May 2023
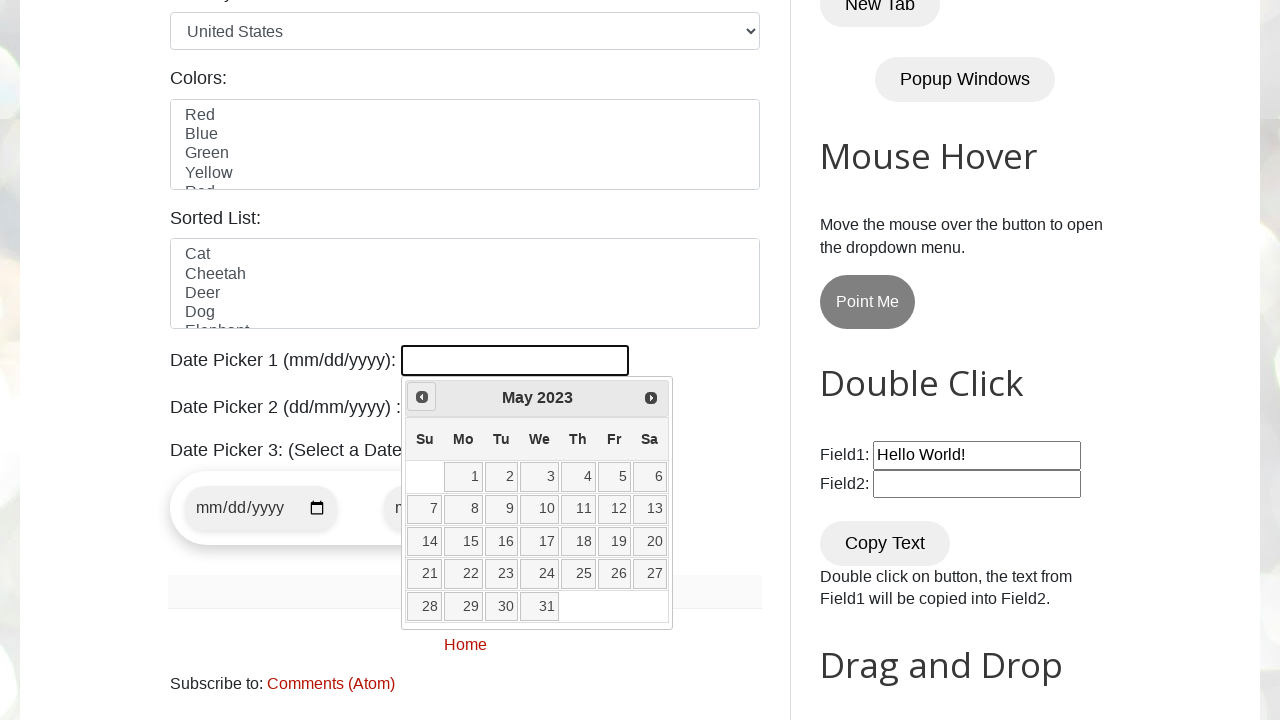

Clicked previous month button to navigate backwards at (422, 397) on span.ui-icon-circle-triangle-w
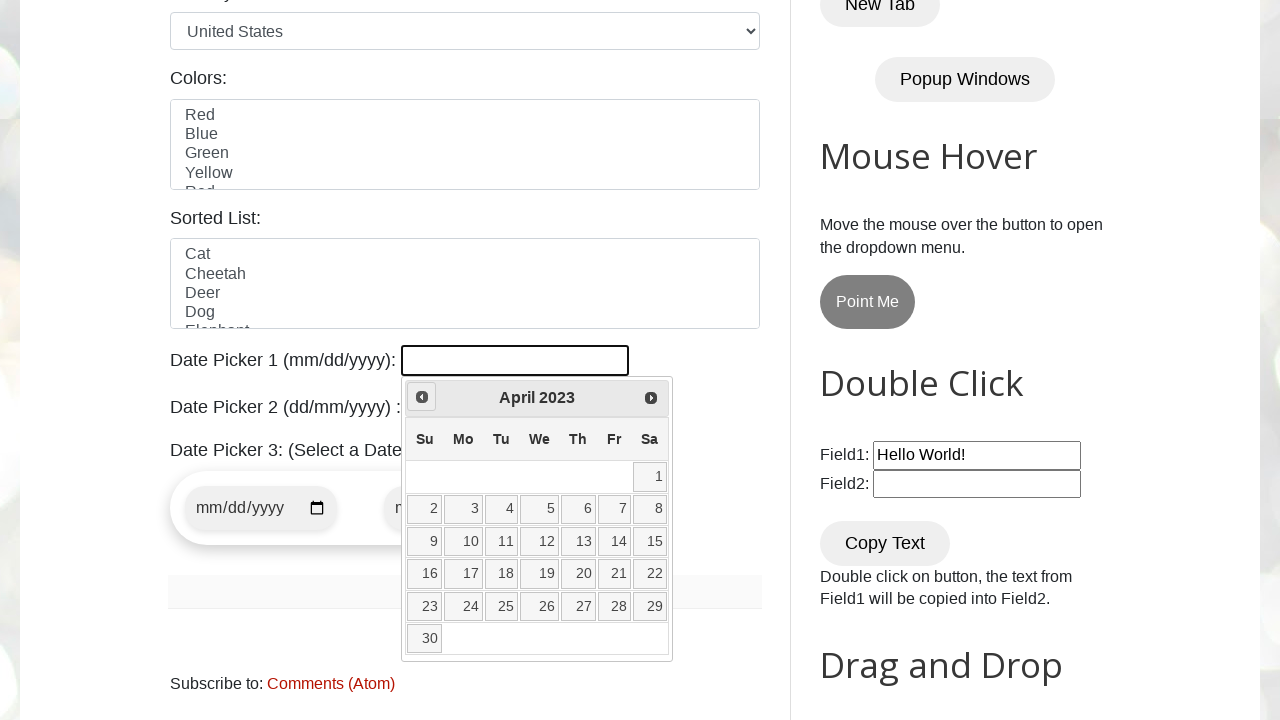

Waited for calendar to update after month navigation
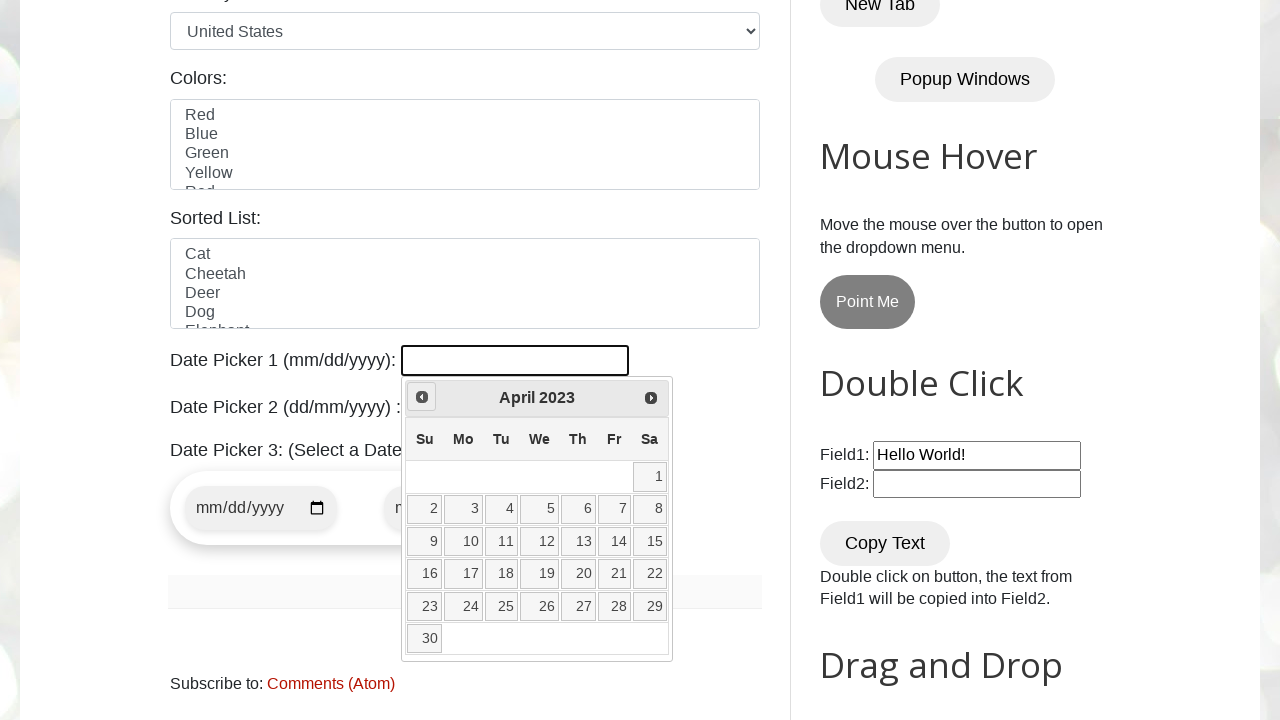

Read current calendar date: April 2023
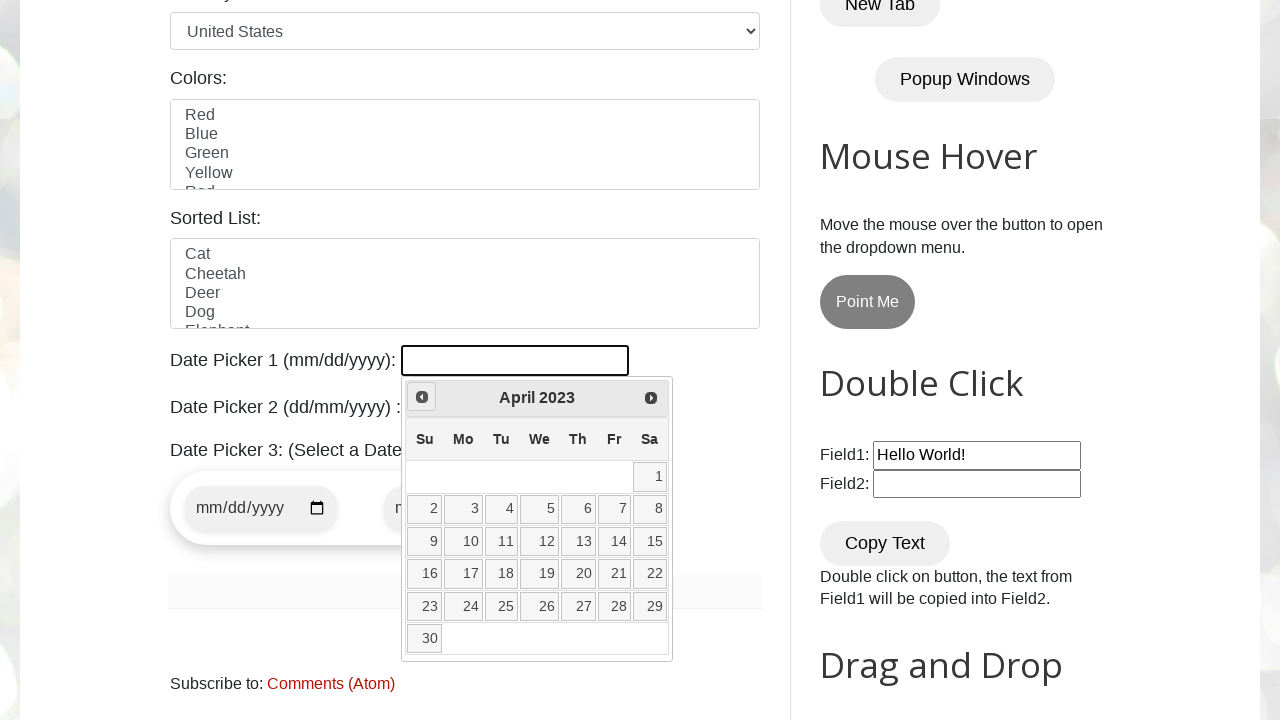

Clicked previous month button to navigate backwards at (422, 397) on span.ui-icon-circle-triangle-w
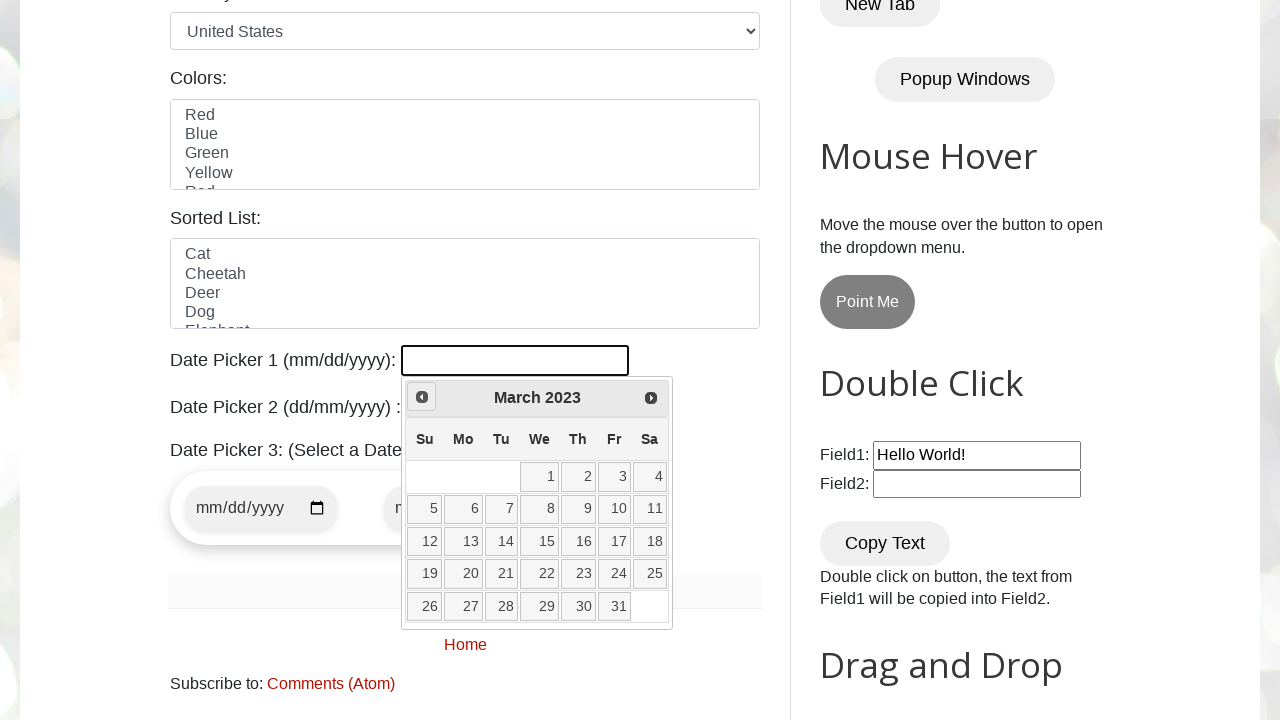

Waited for calendar to update after month navigation
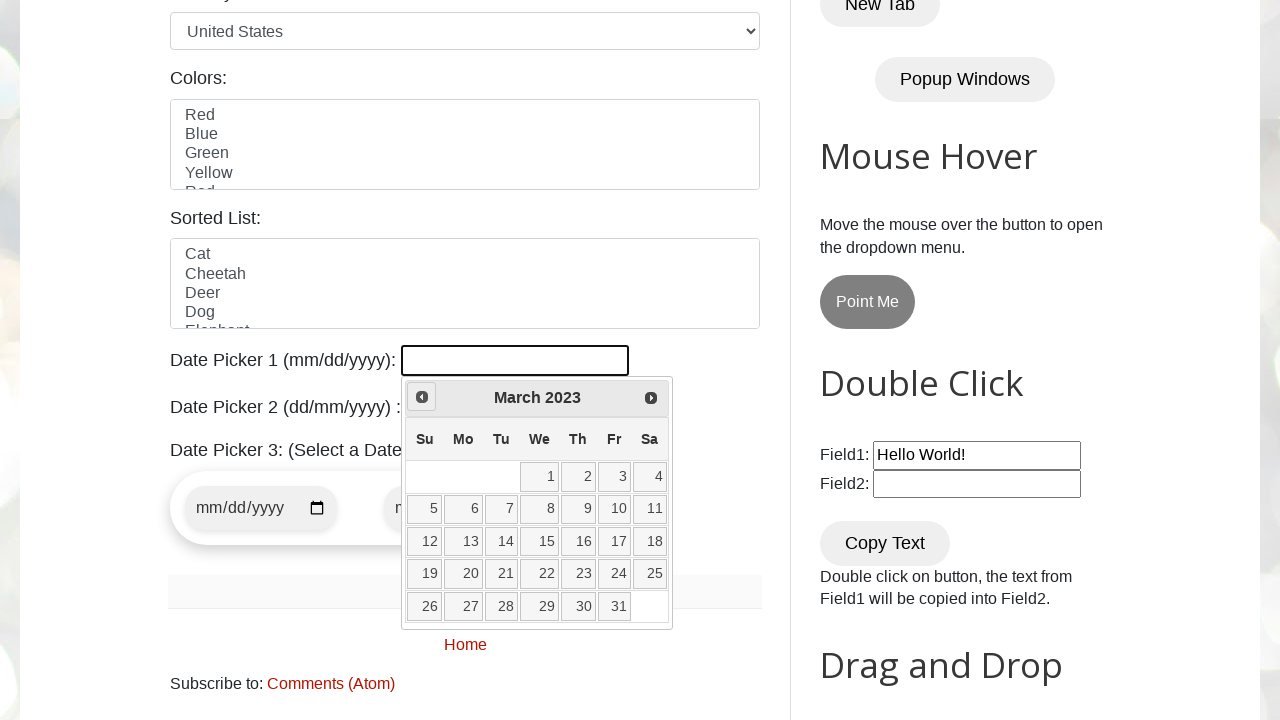

Read current calendar date: March 2023
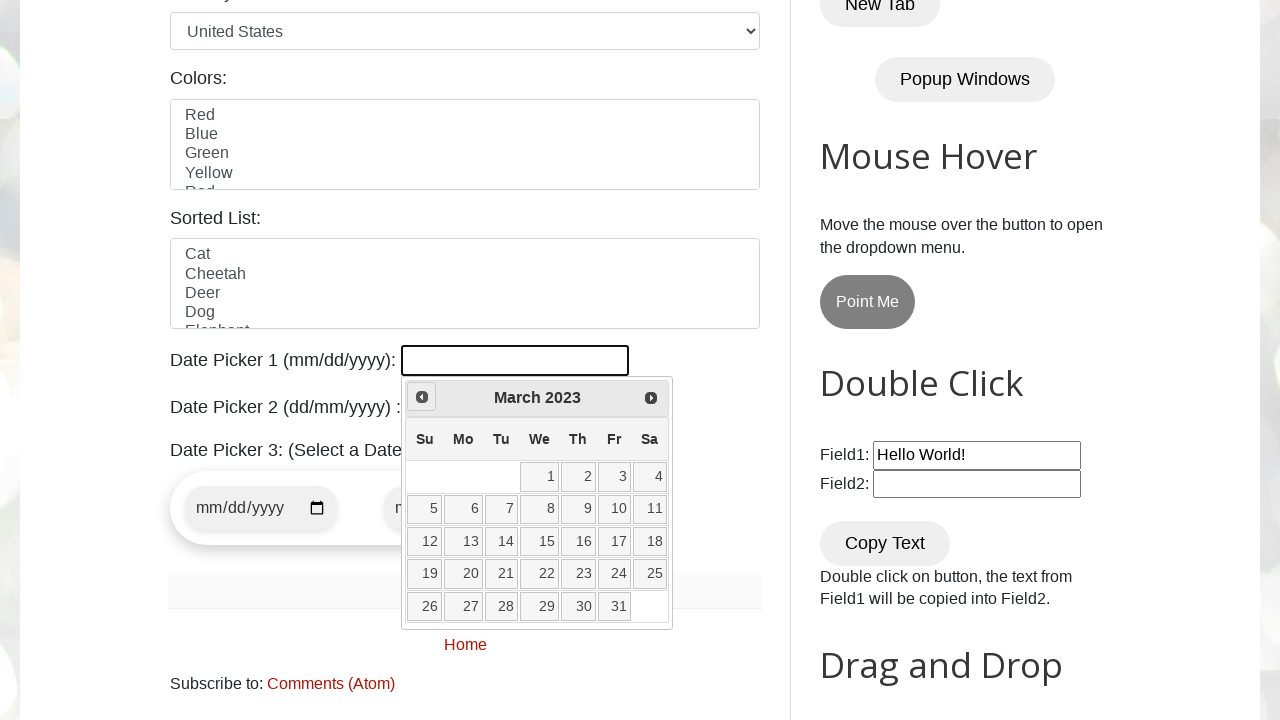

Clicked previous month button to navigate backwards at (422, 397) on span.ui-icon-circle-triangle-w
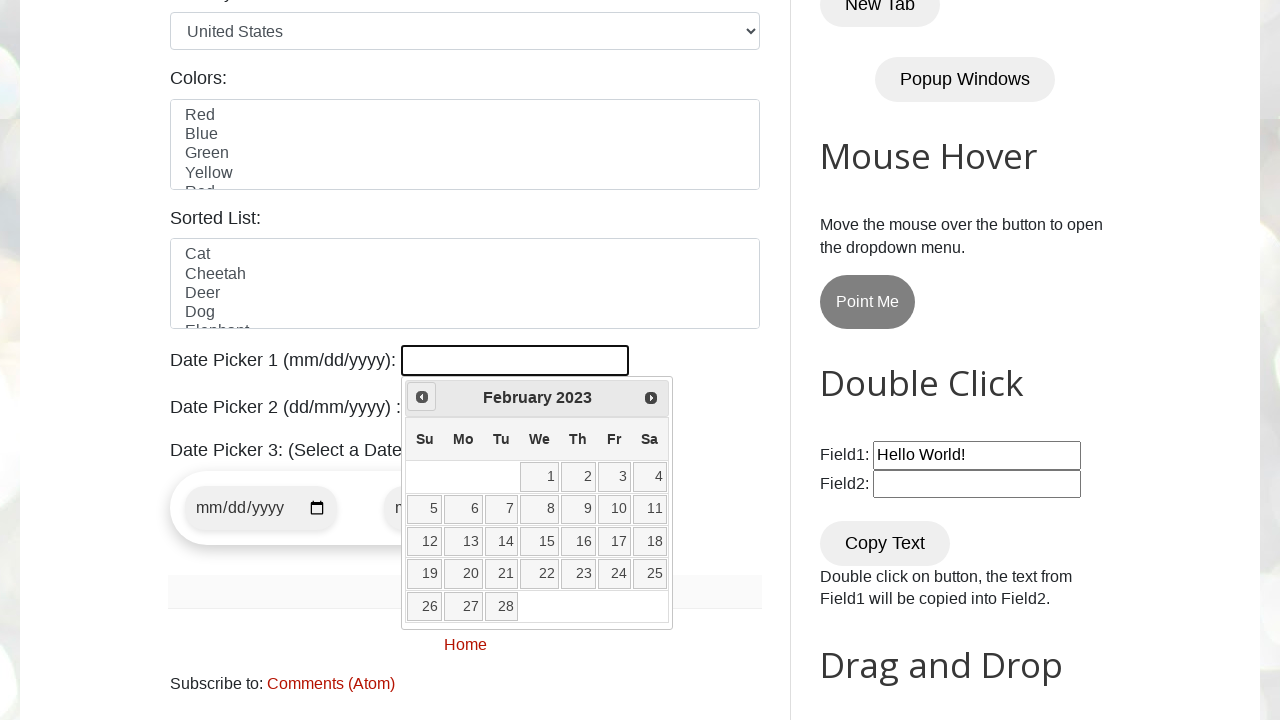

Waited for calendar to update after month navigation
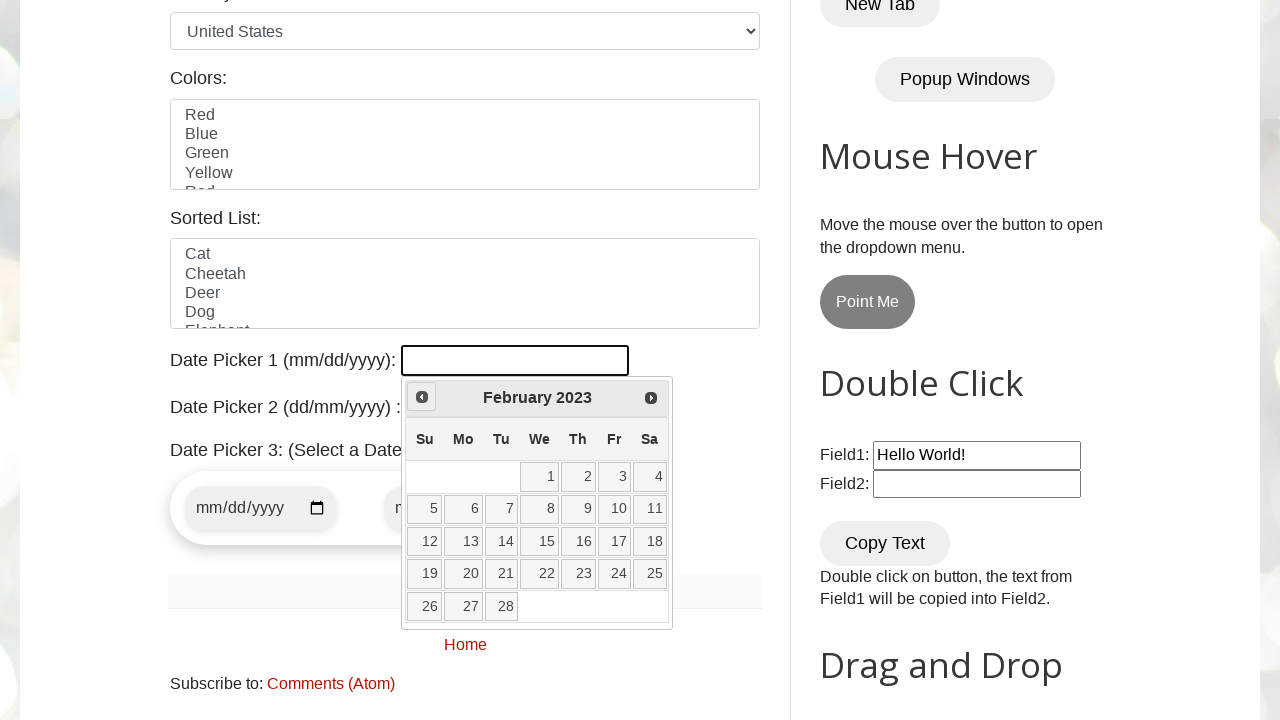

Read current calendar date: February 2023
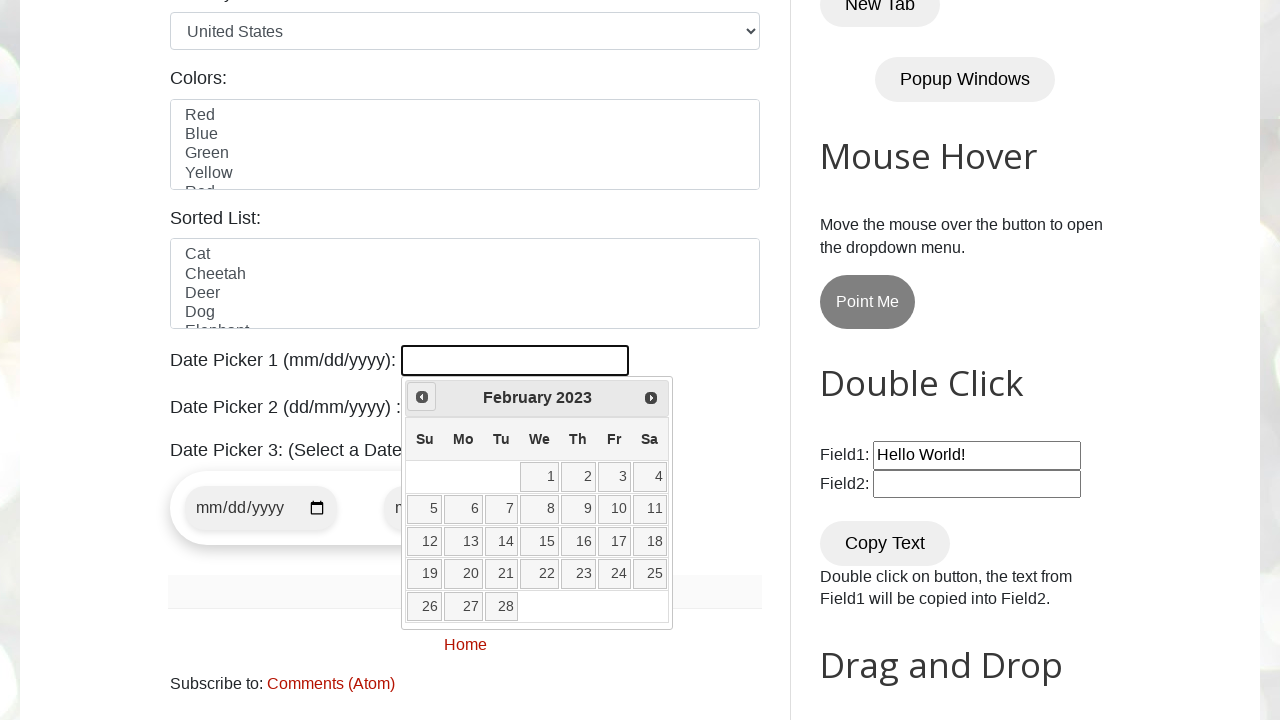

Clicked previous month button to navigate backwards at (422, 397) on span.ui-icon-circle-triangle-w
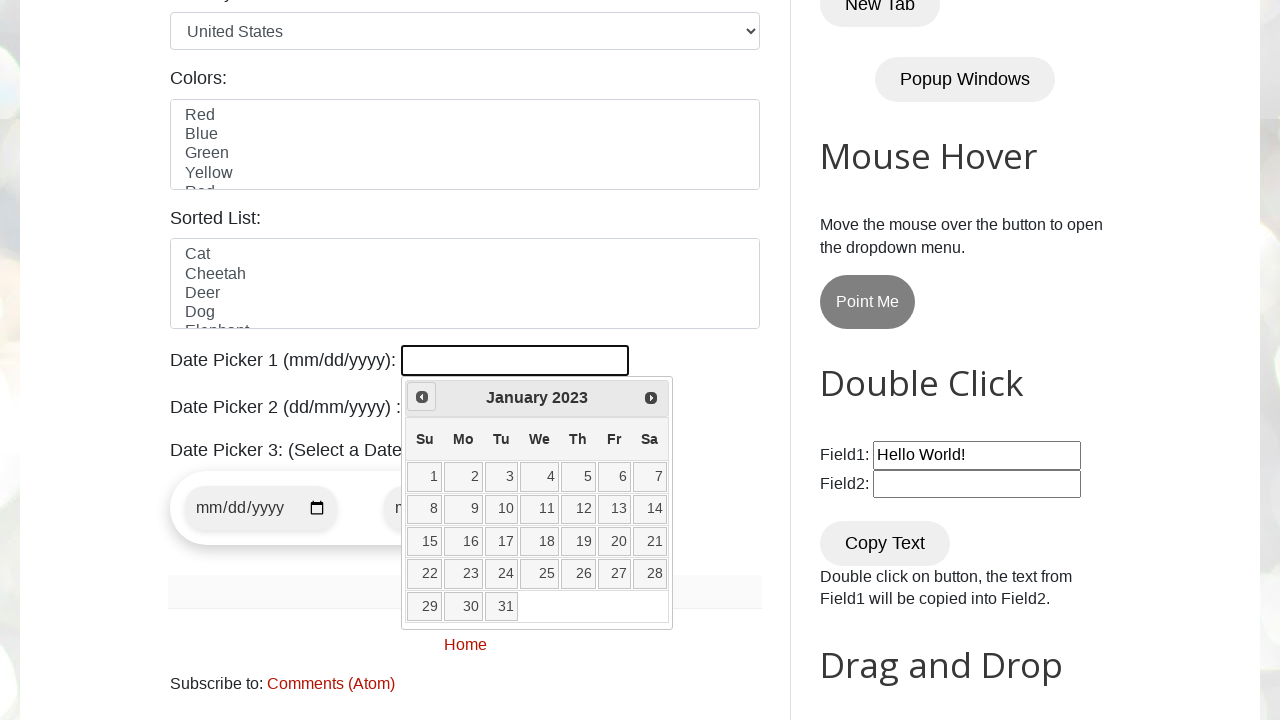

Waited for calendar to update after month navigation
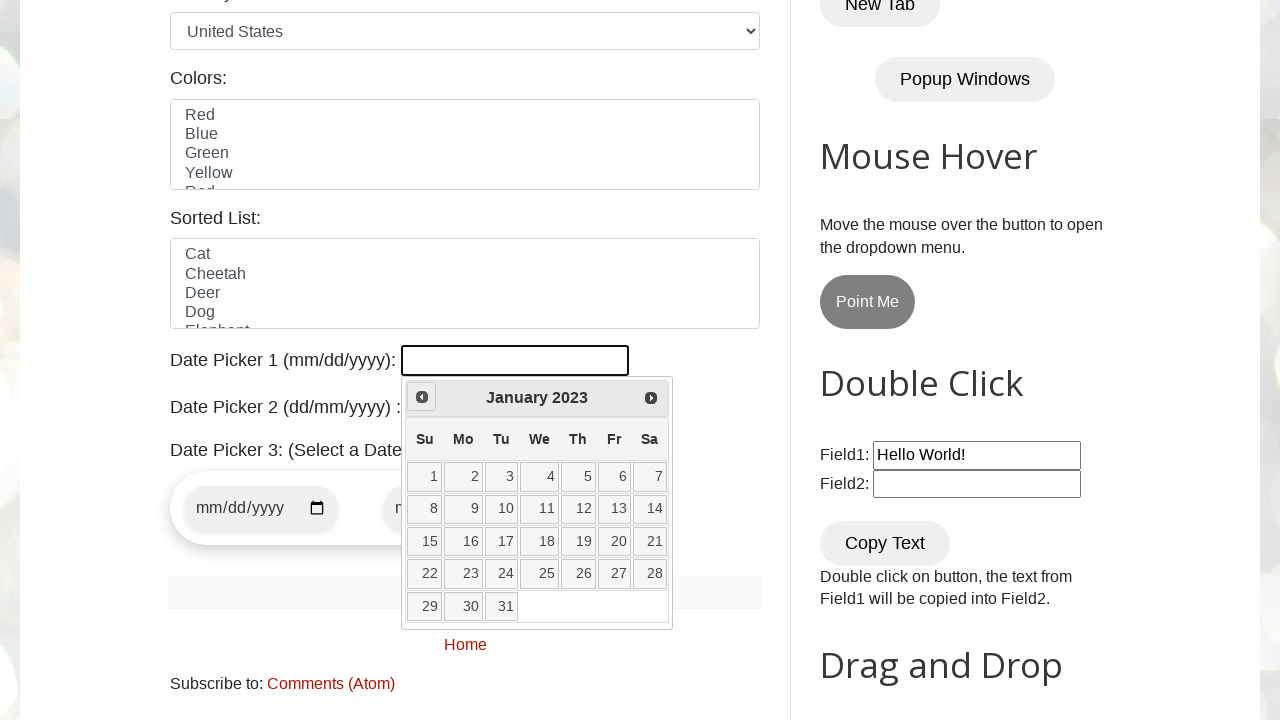

Read current calendar date: January 2023
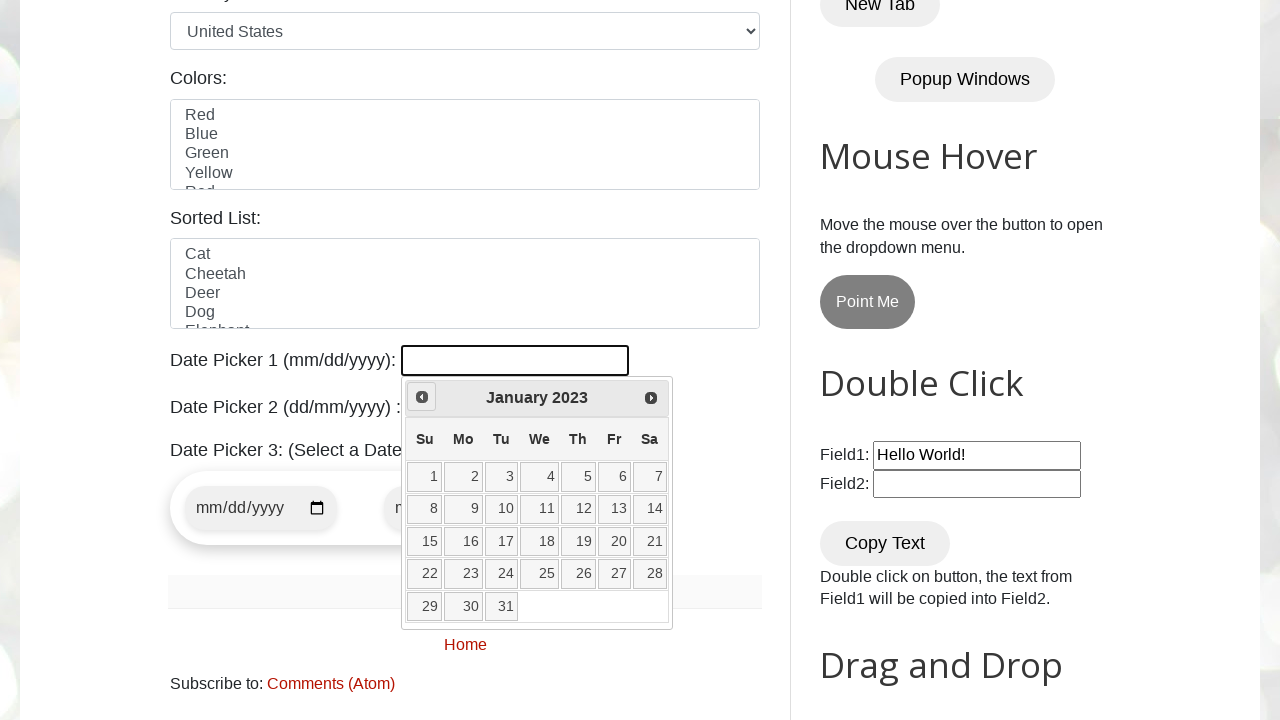

Clicked previous month button to navigate backwards at (422, 397) on span.ui-icon-circle-triangle-w
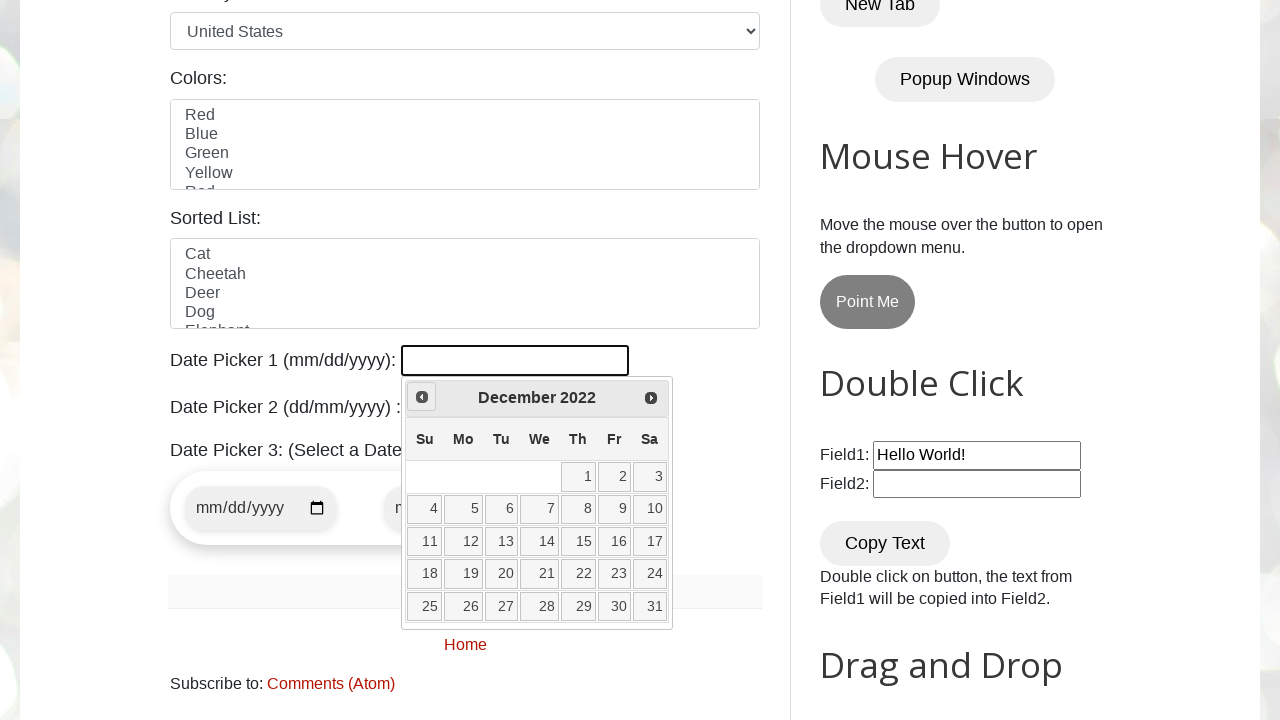

Waited for calendar to update after month navigation
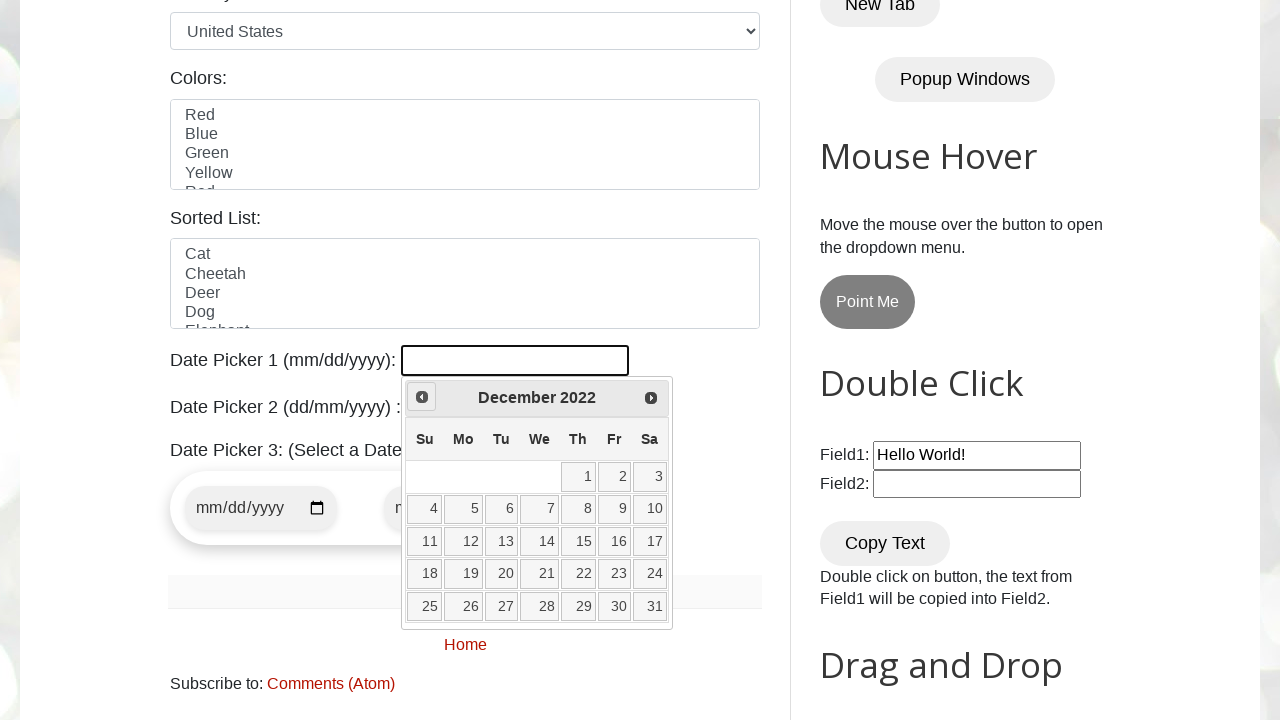

Read current calendar date: December 2022
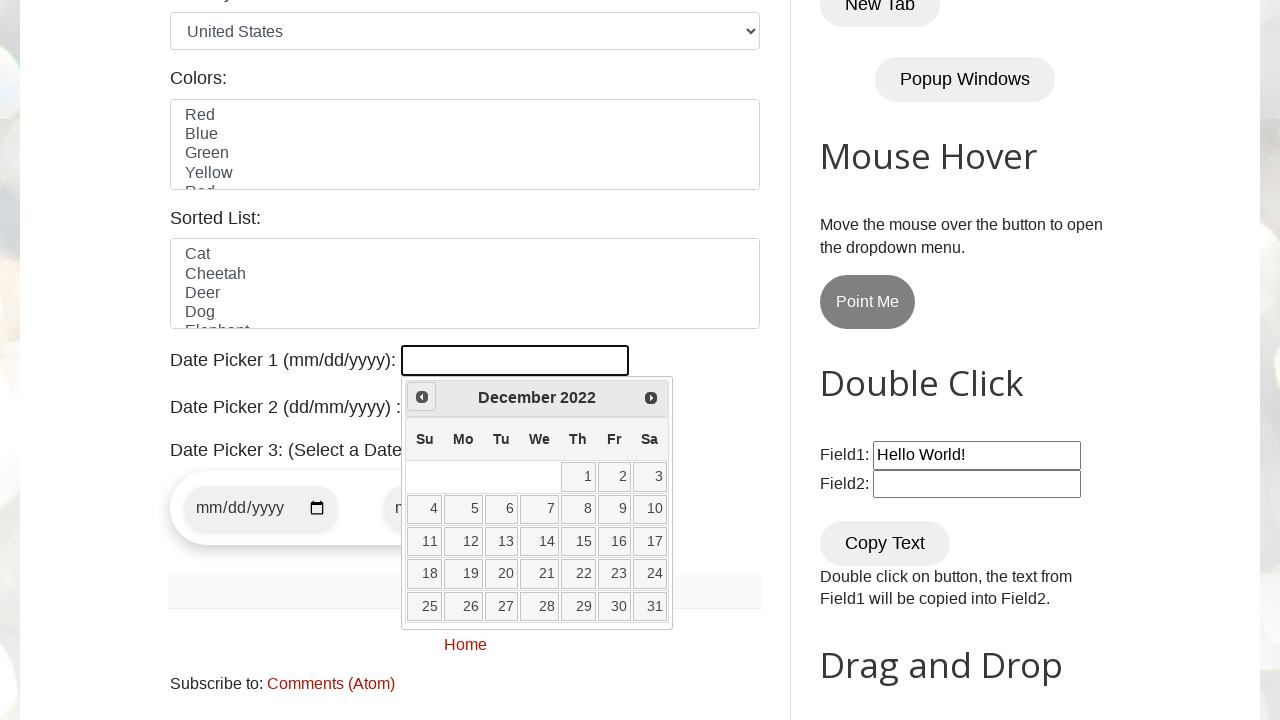

Clicked previous month button to navigate backwards at (422, 397) on span.ui-icon-circle-triangle-w
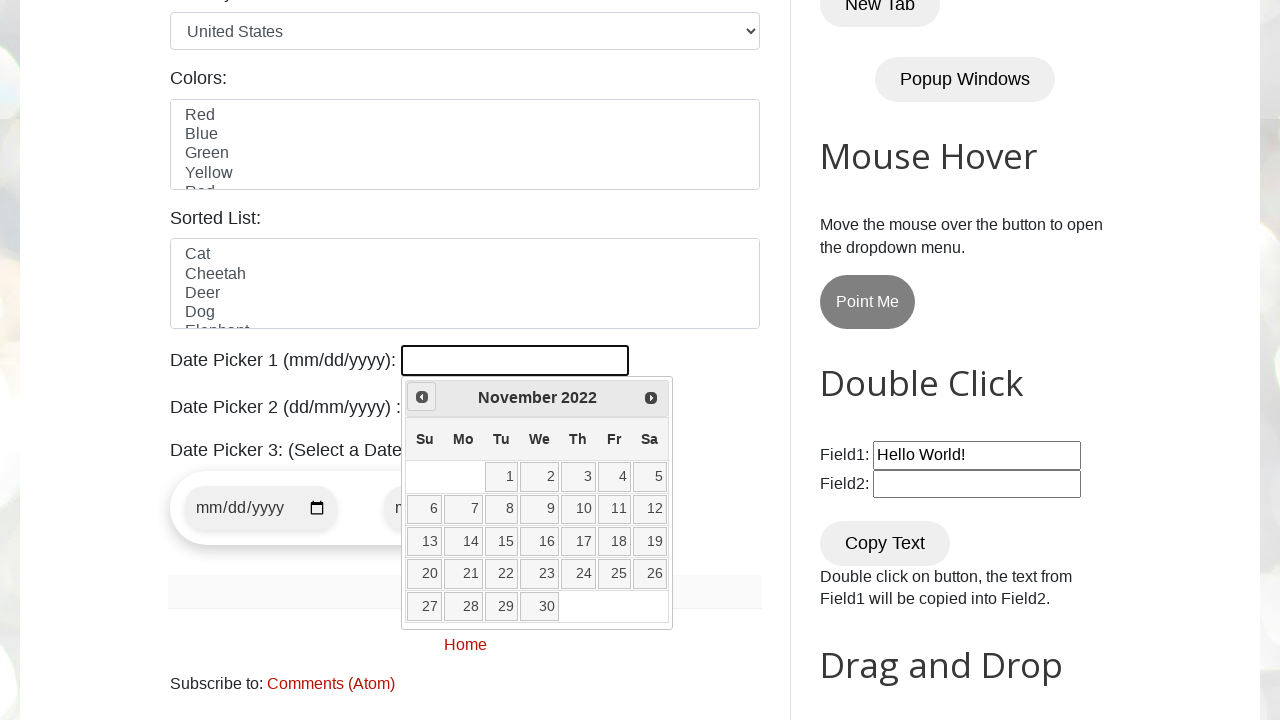

Waited for calendar to update after month navigation
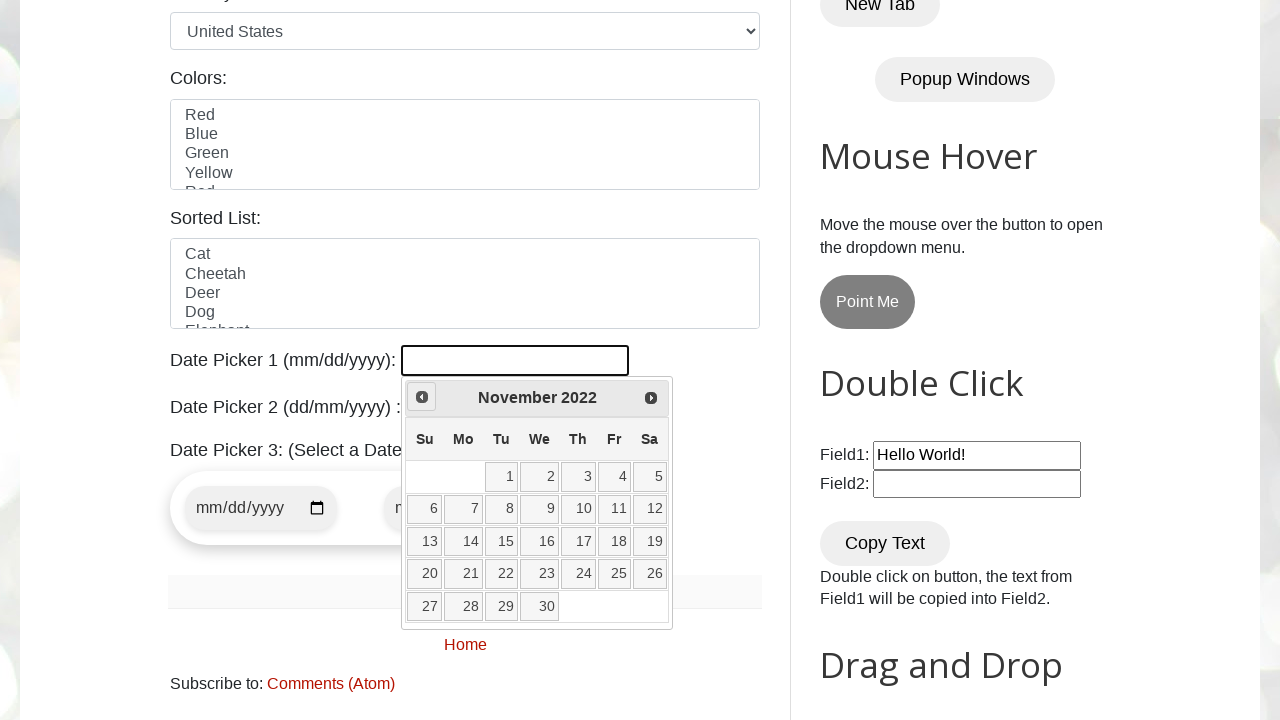

Read current calendar date: November 2022
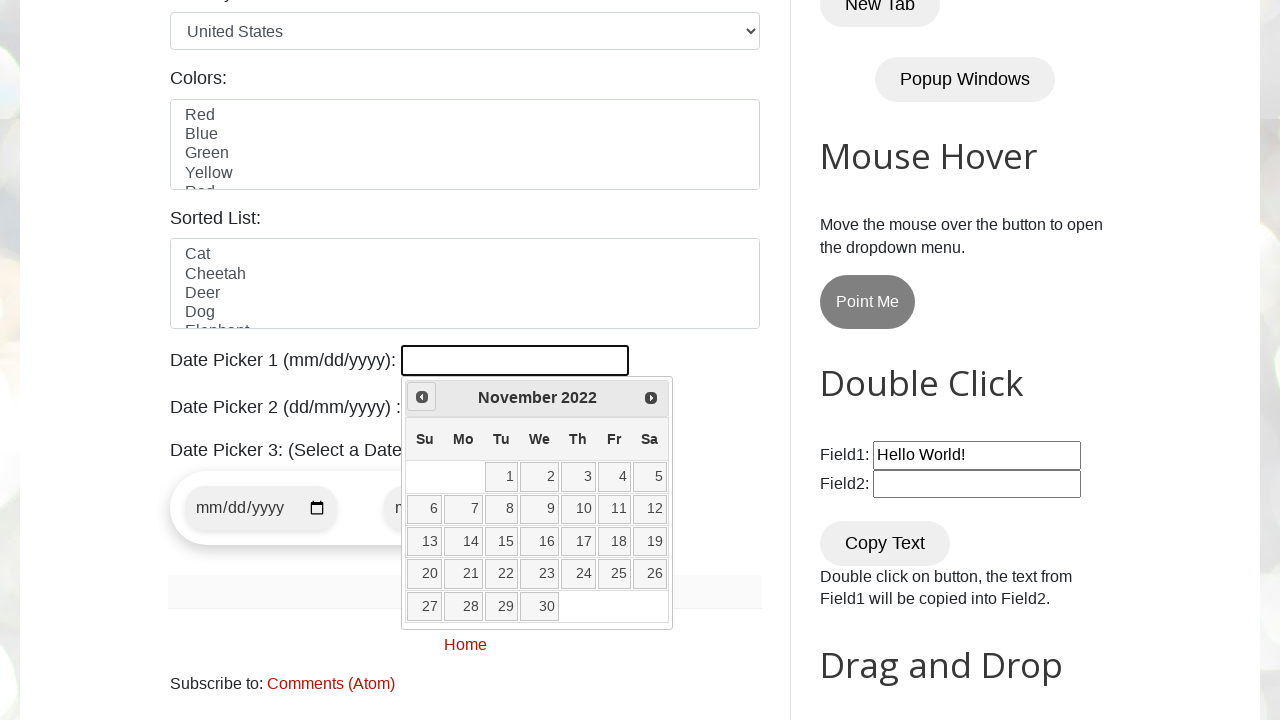

Clicked previous month button to navigate backwards at (422, 397) on span.ui-icon-circle-triangle-w
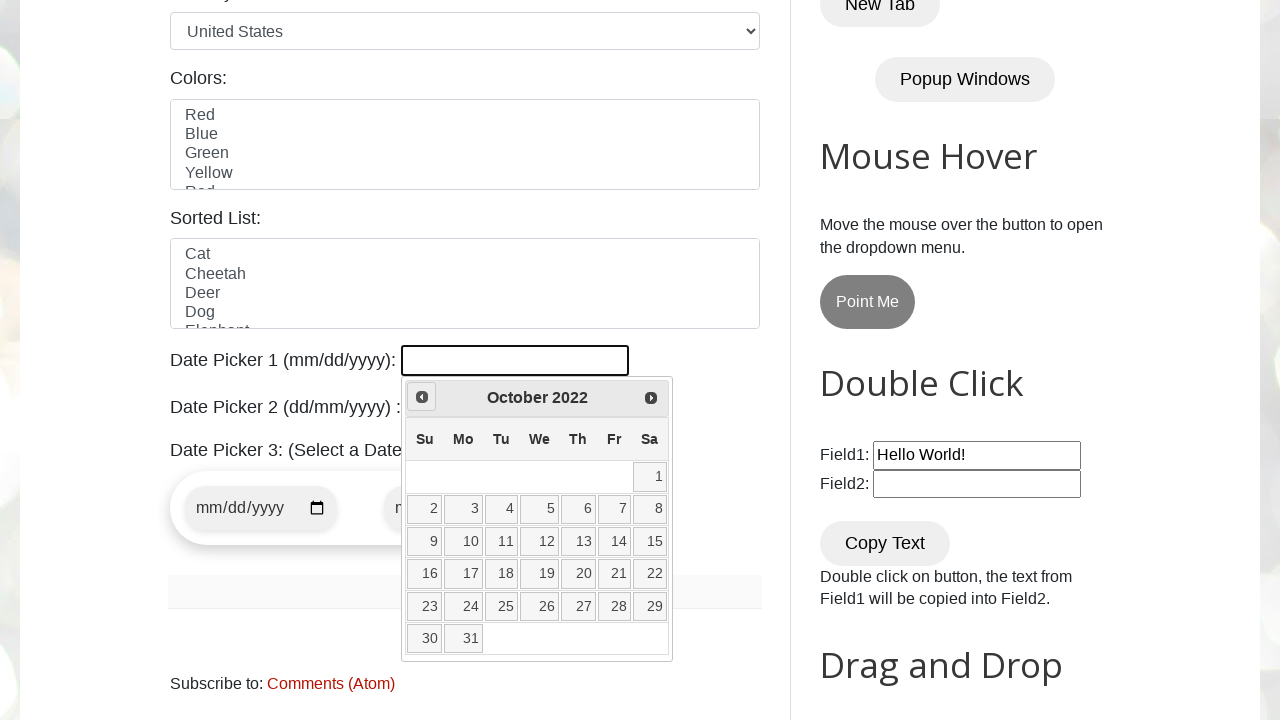

Waited for calendar to update after month navigation
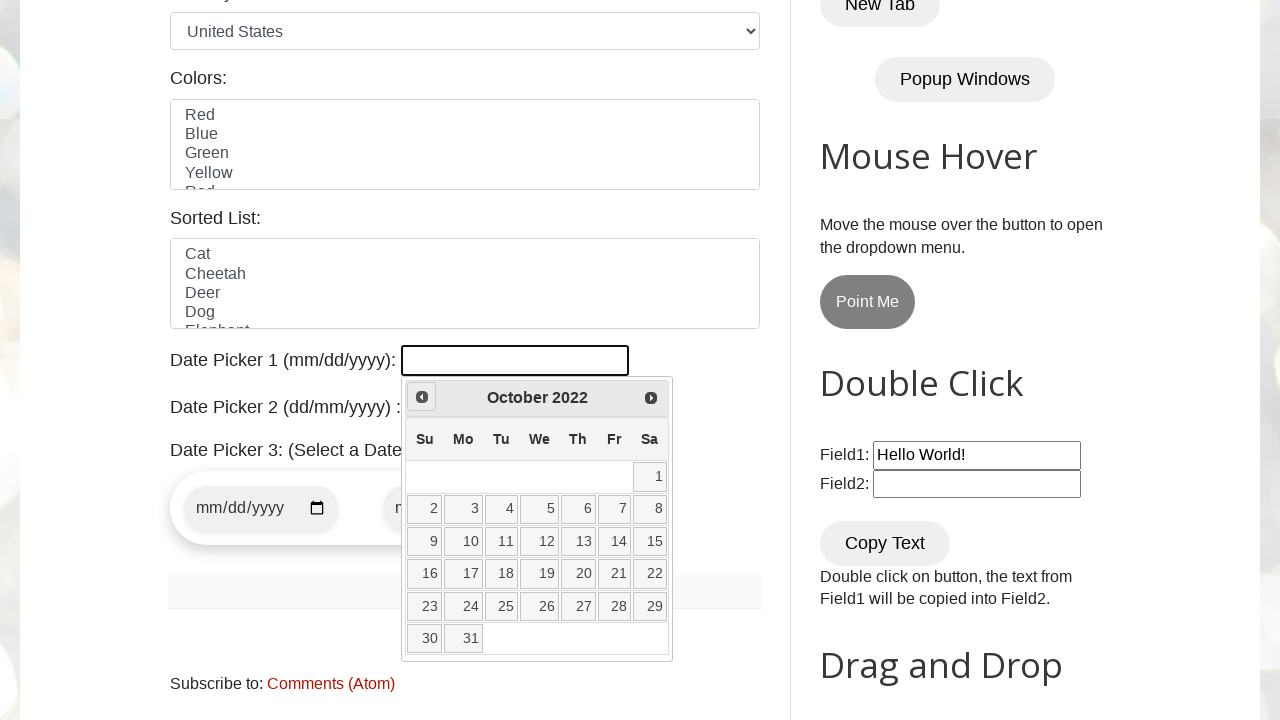

Read current calendar date: October 2022
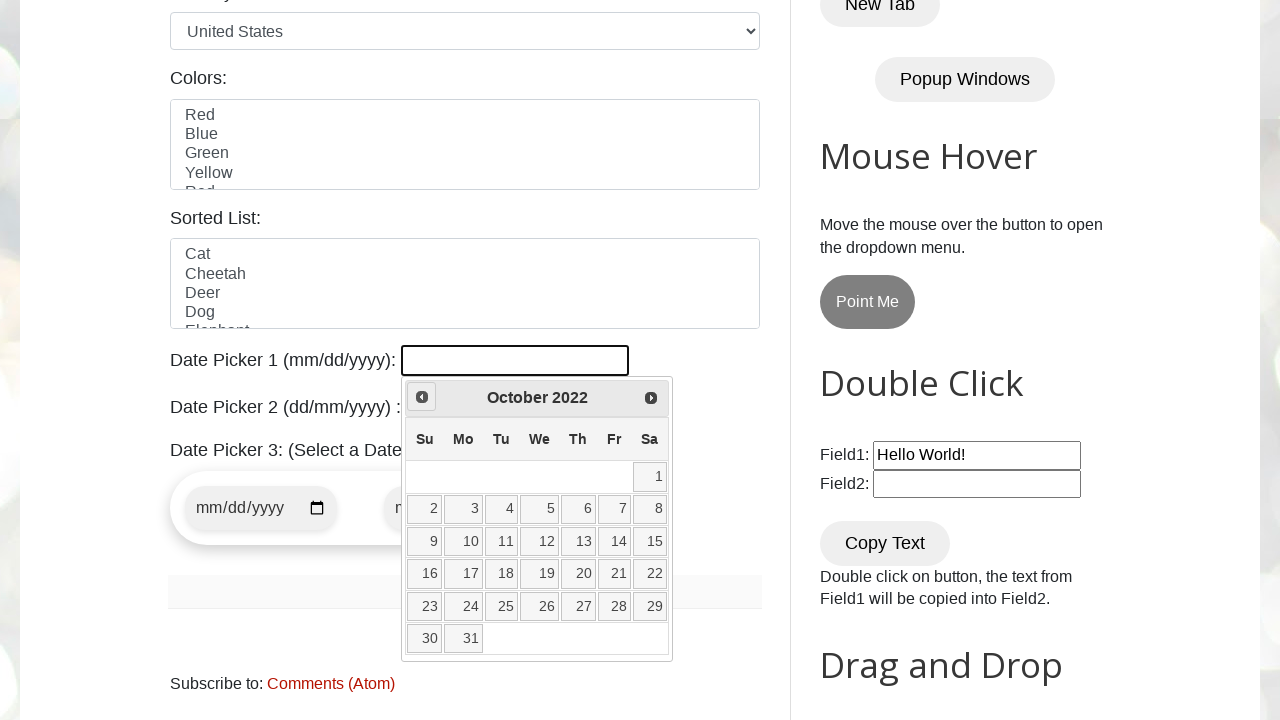

Clicked previous month button to navigate backwards at (422, 397) on span.ui-icon-circle-triangle-w
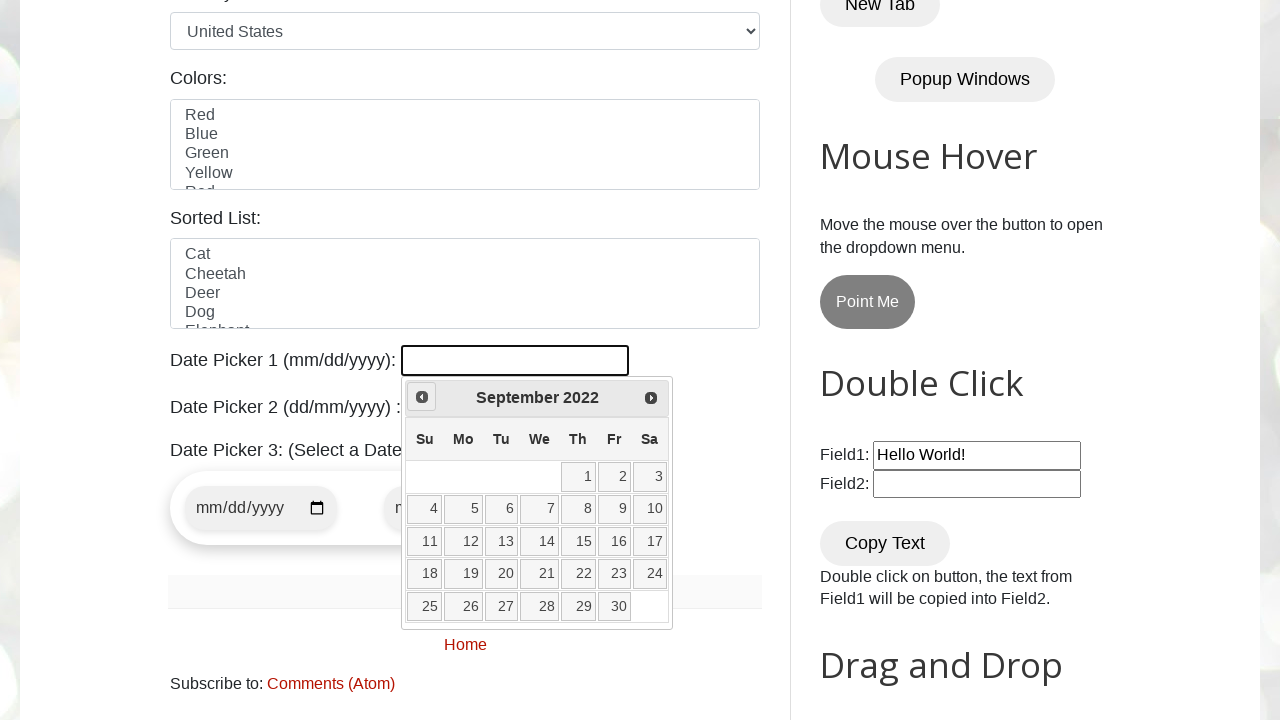

Waited for calendar to update after month navigation
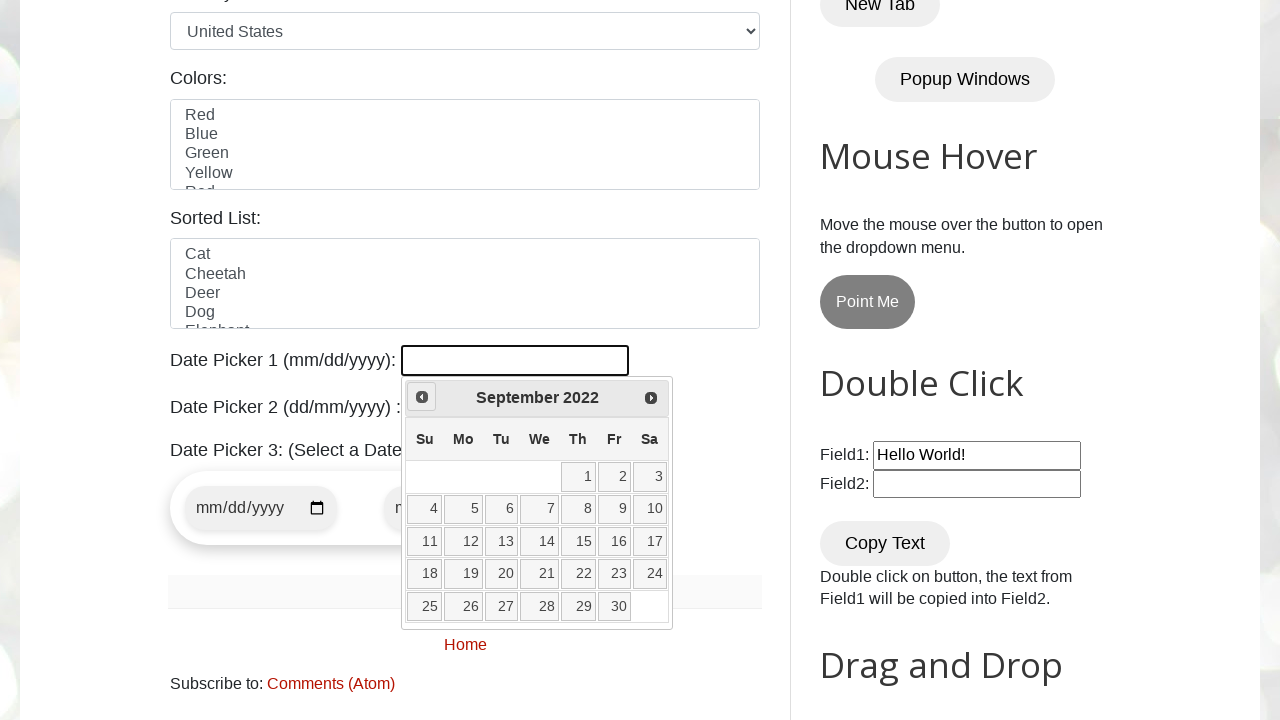

Read current calendar date: September 2022
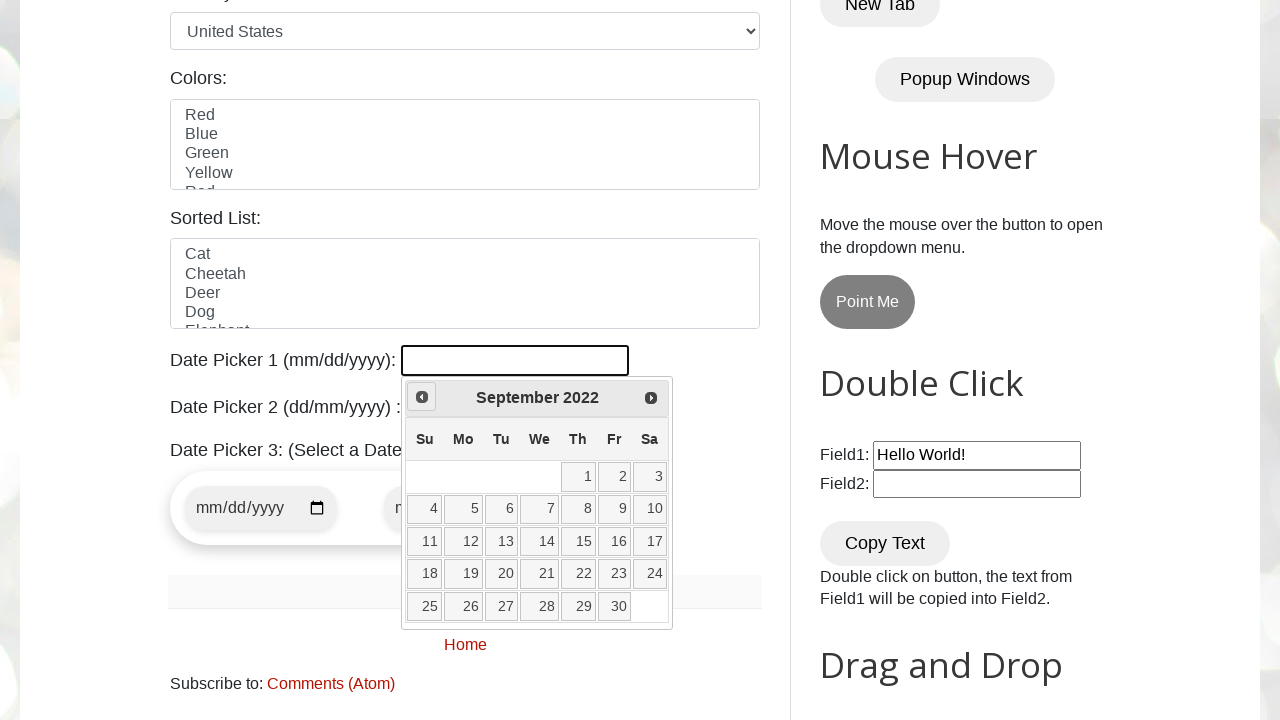

Clicked previous month button to navigate backwards at (422, 397) on span.ui-icon-circle-triangle-w
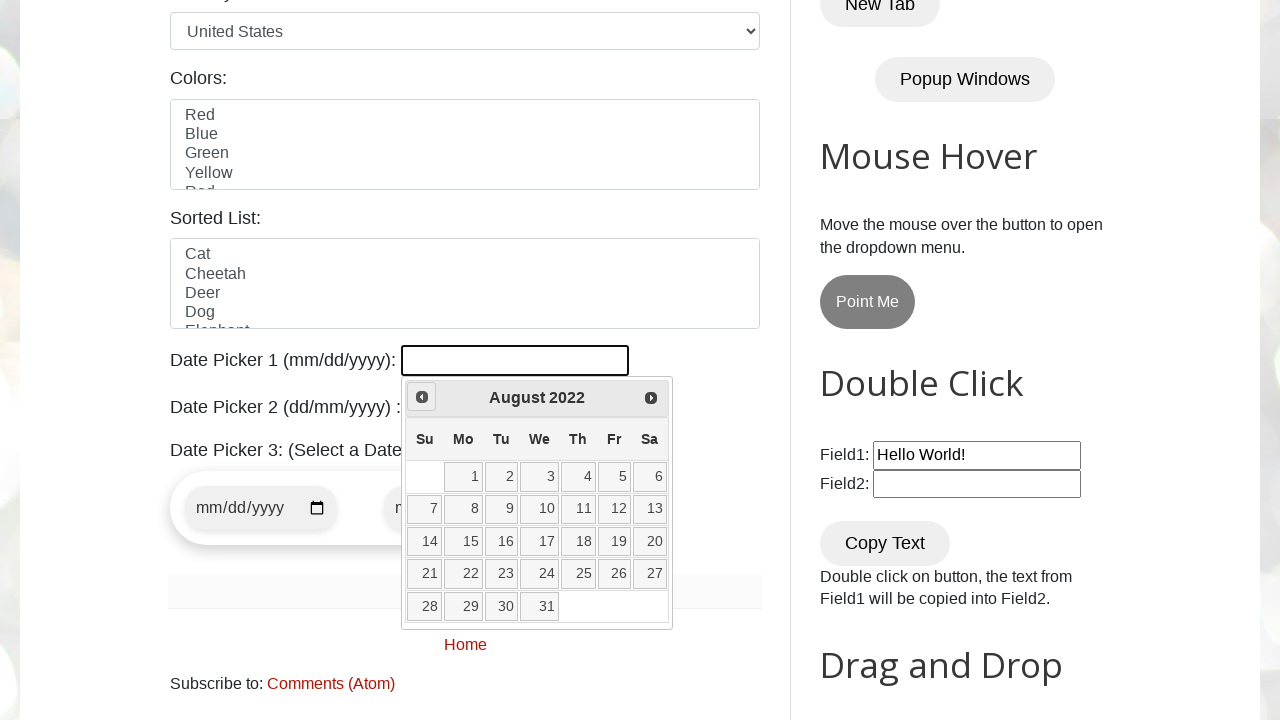

Waited for calendar to update after month navigation
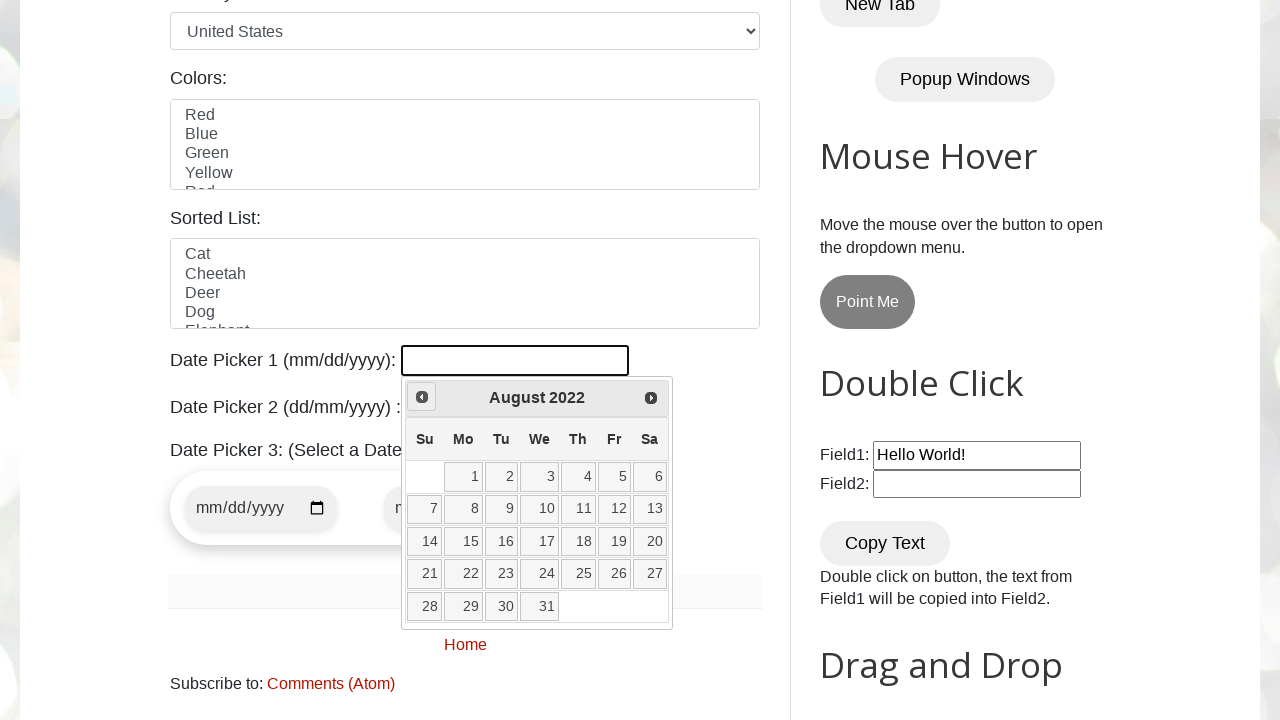

Read current calendar date: August 2022
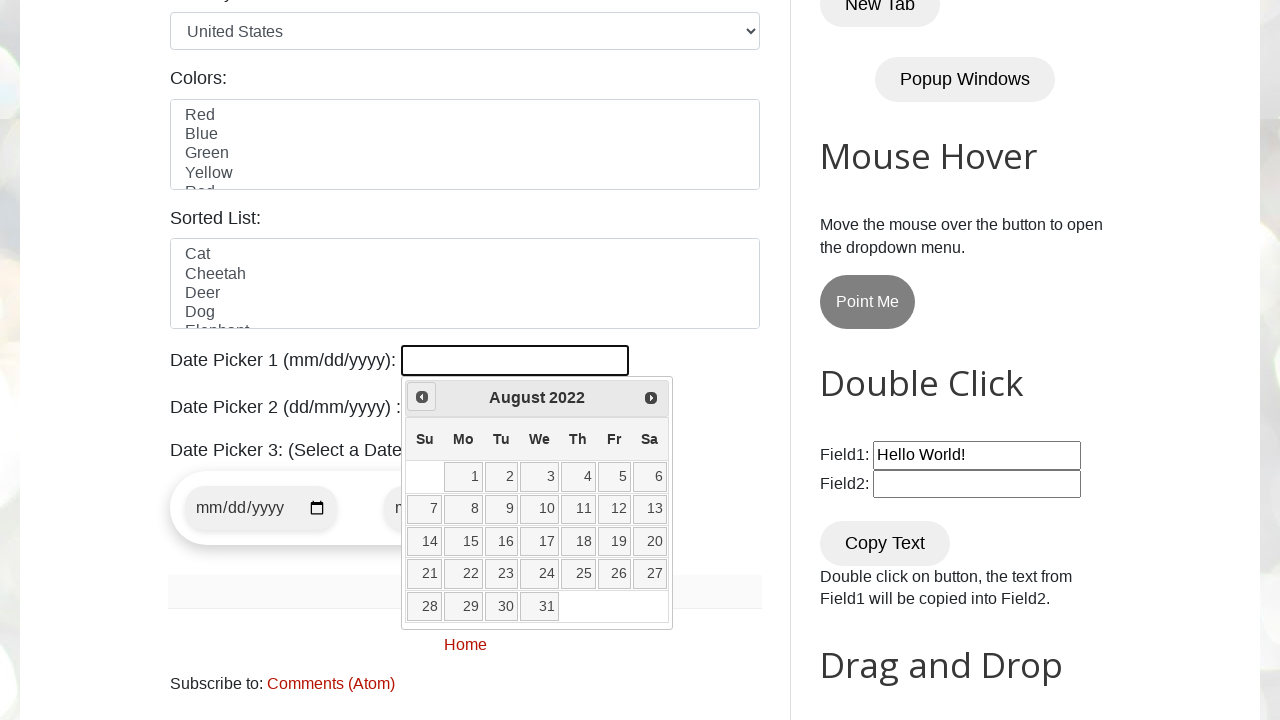

Clicked previous month button to navigate backwards at (422, 397) on span.ui-icon-circle-triangle-w
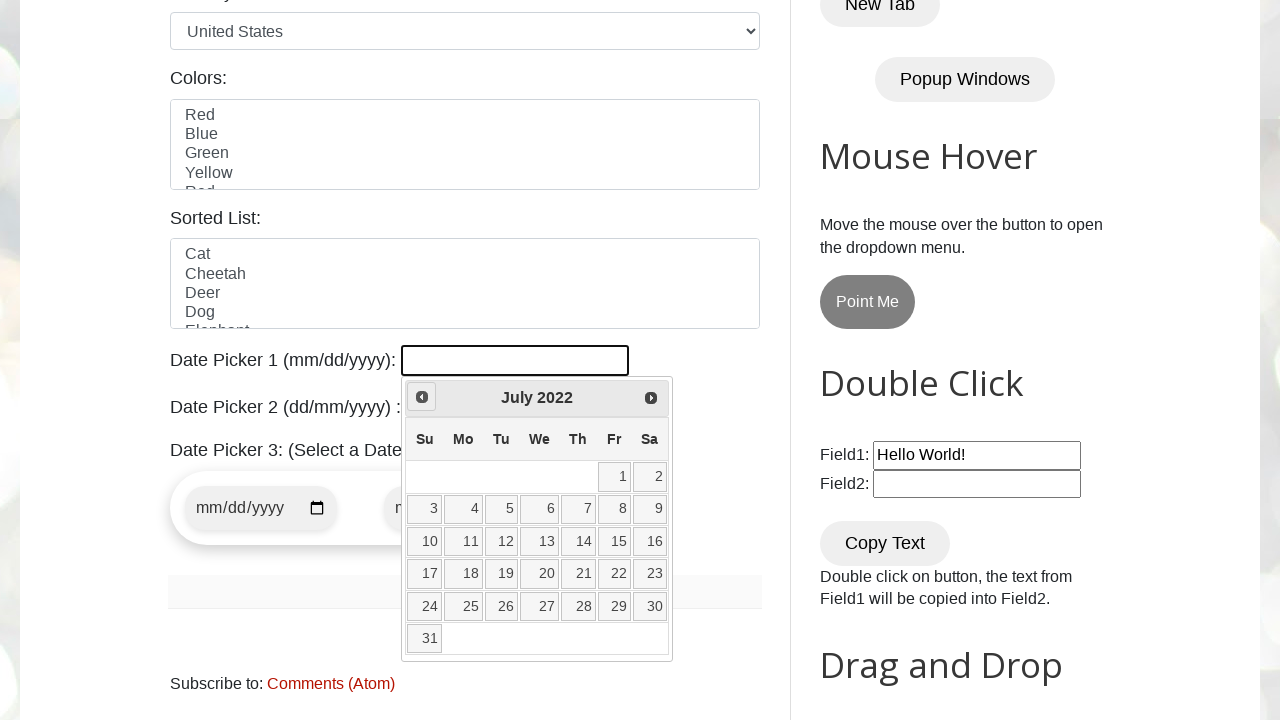

Waited for calendar to update after month navigation
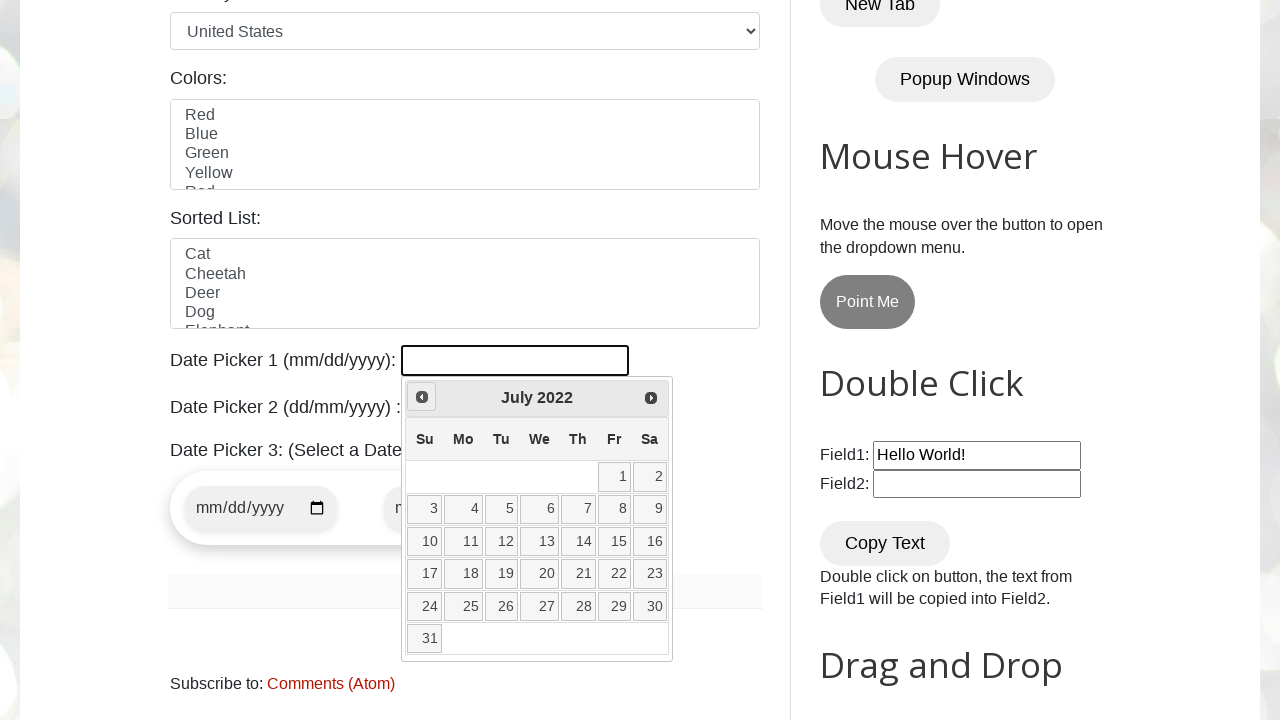

Read current calendar date: July 2022
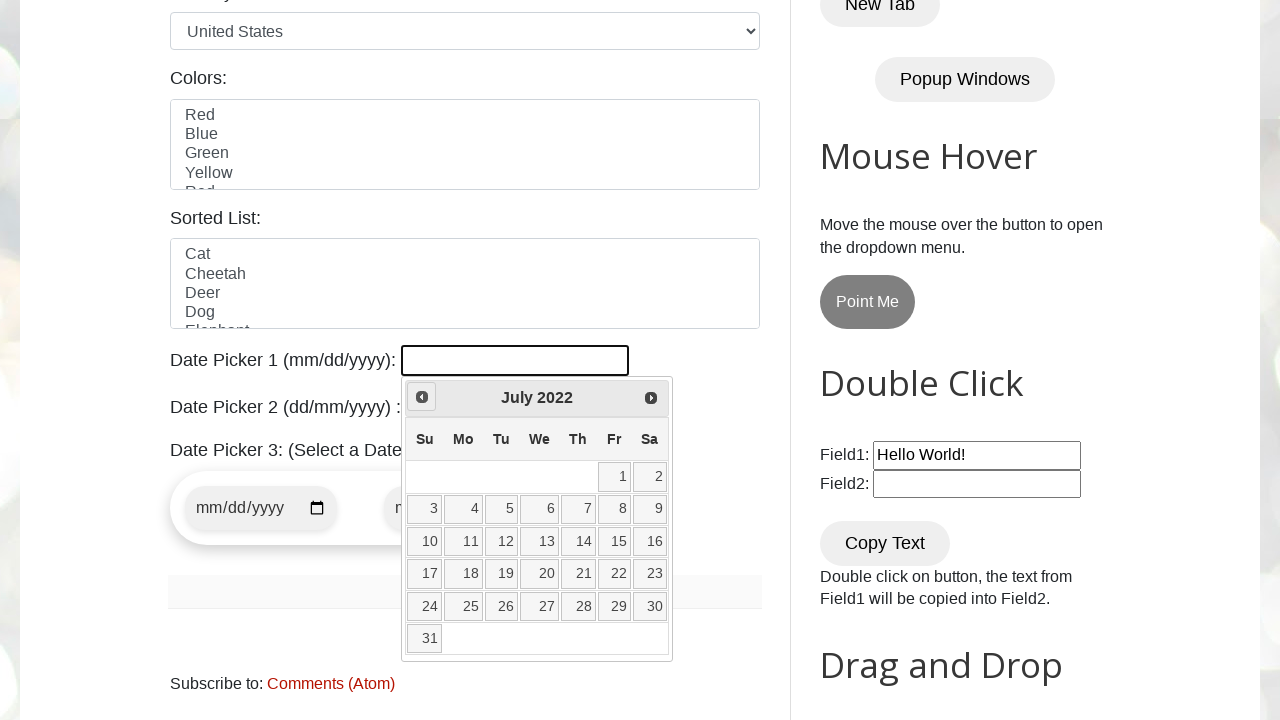

Clicked previous month button to navigate backwards at (422, 397) on span.ui-icon-circle-triangle-w
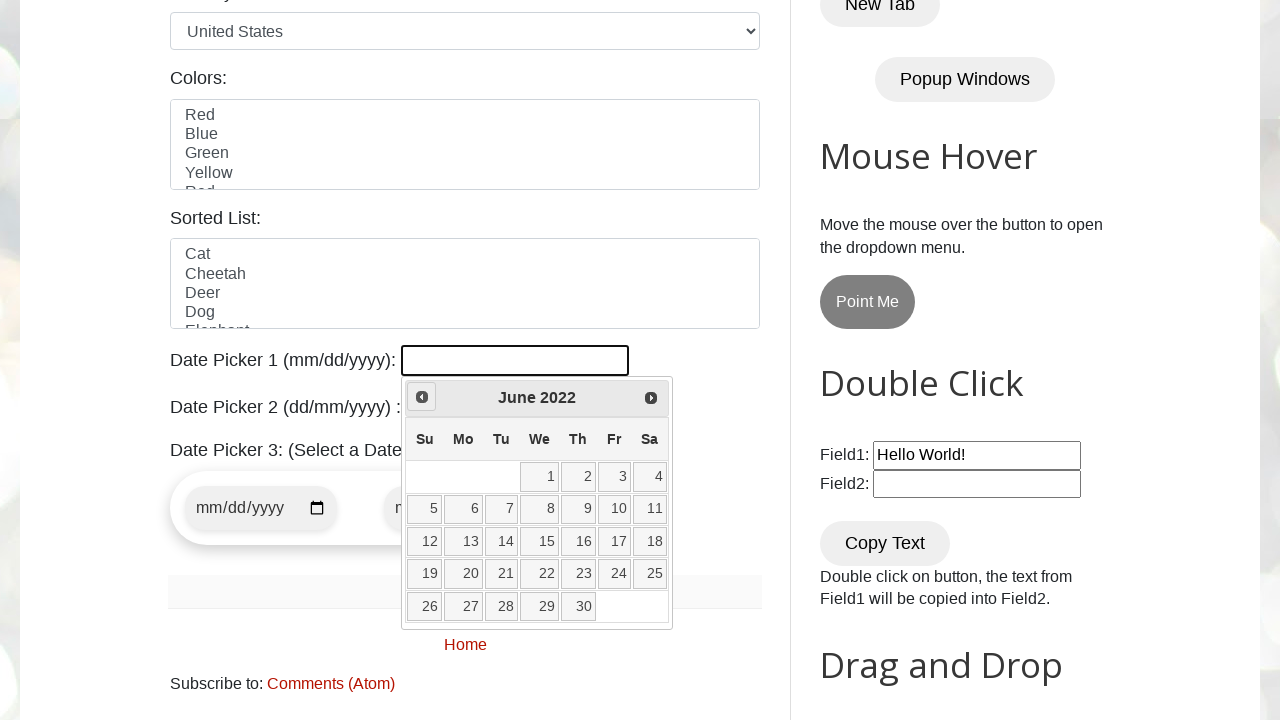

Waited for calendar to update after month navigation
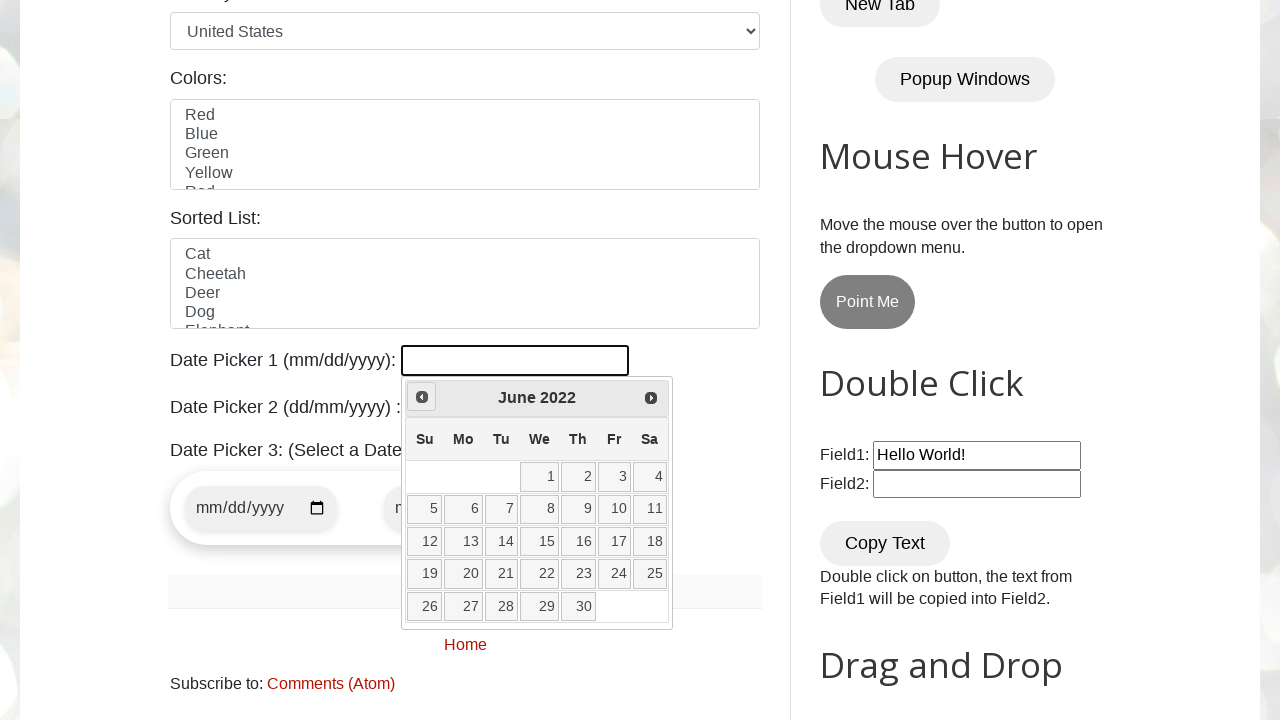

Read current calendar date: June 2022
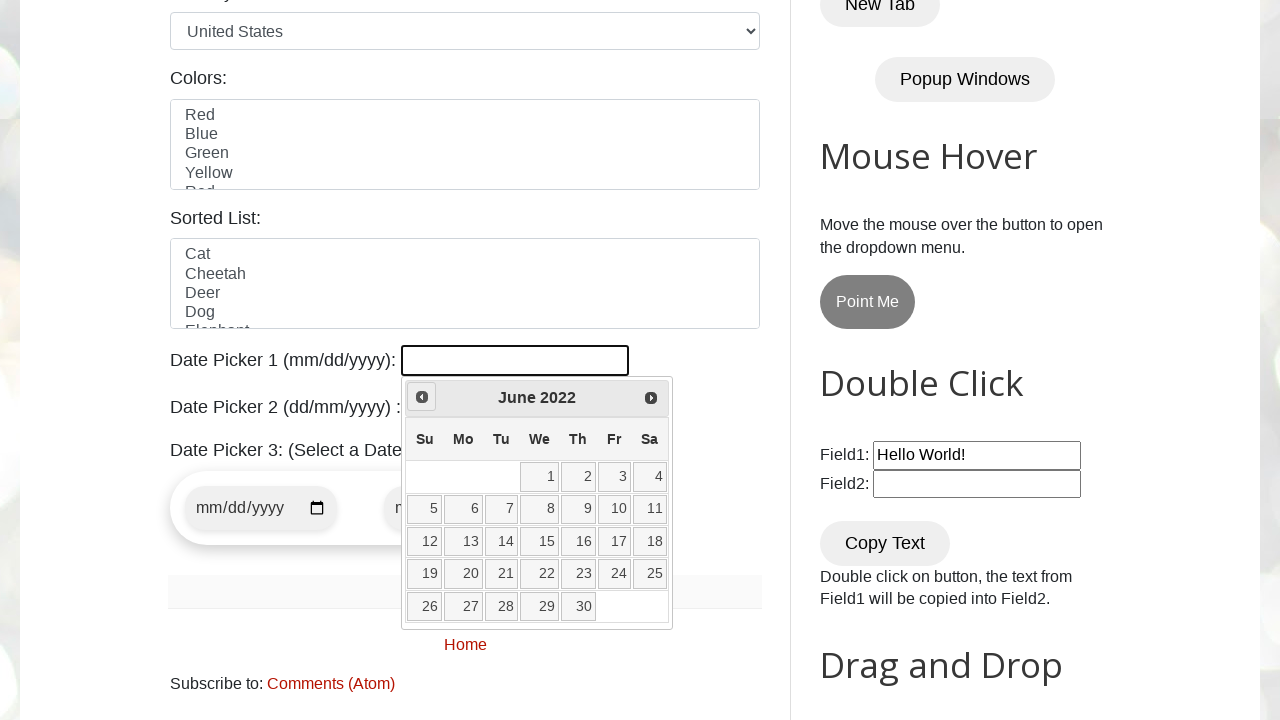

Clicked previous month button to navigate backwards at (422, 397) on span.ui-icon-circle-triangle-w
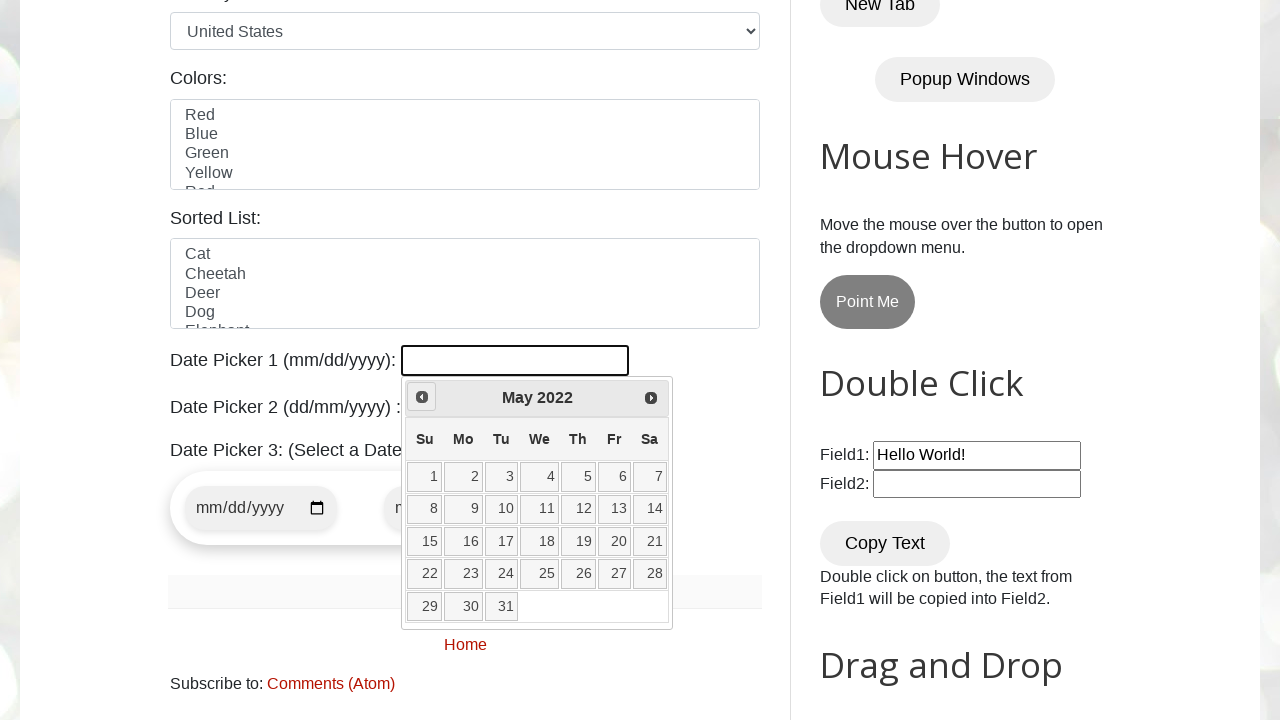

Waited for calendar to update after month navigation
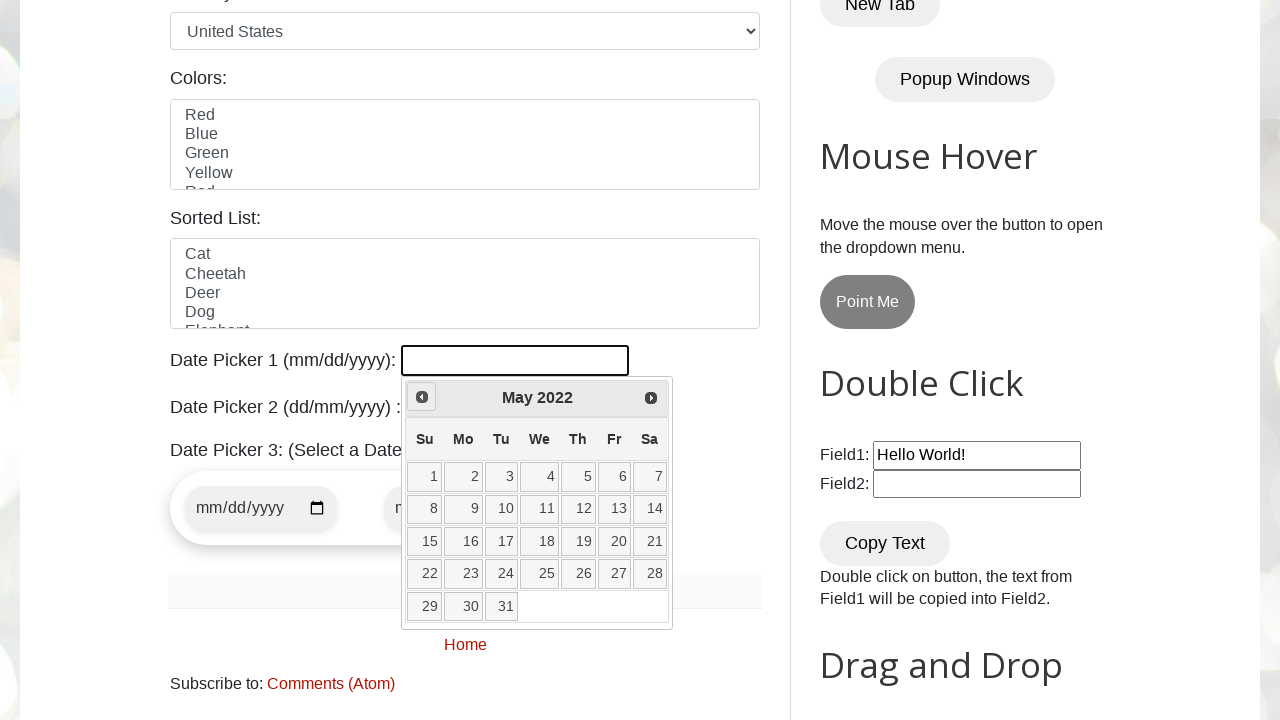

Read current calendar date: May 2022
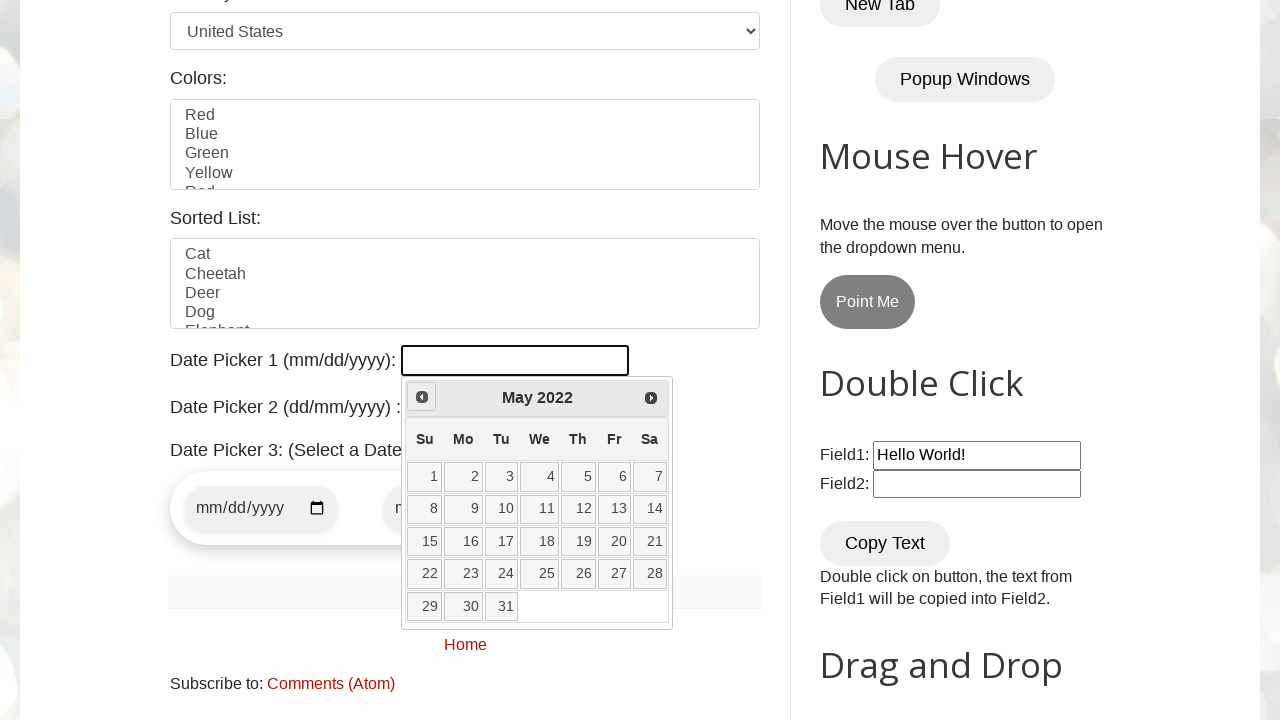

Clicked previous month button to navigate backwards at (422, 397) on span.ui-icon-circle-triangle-w
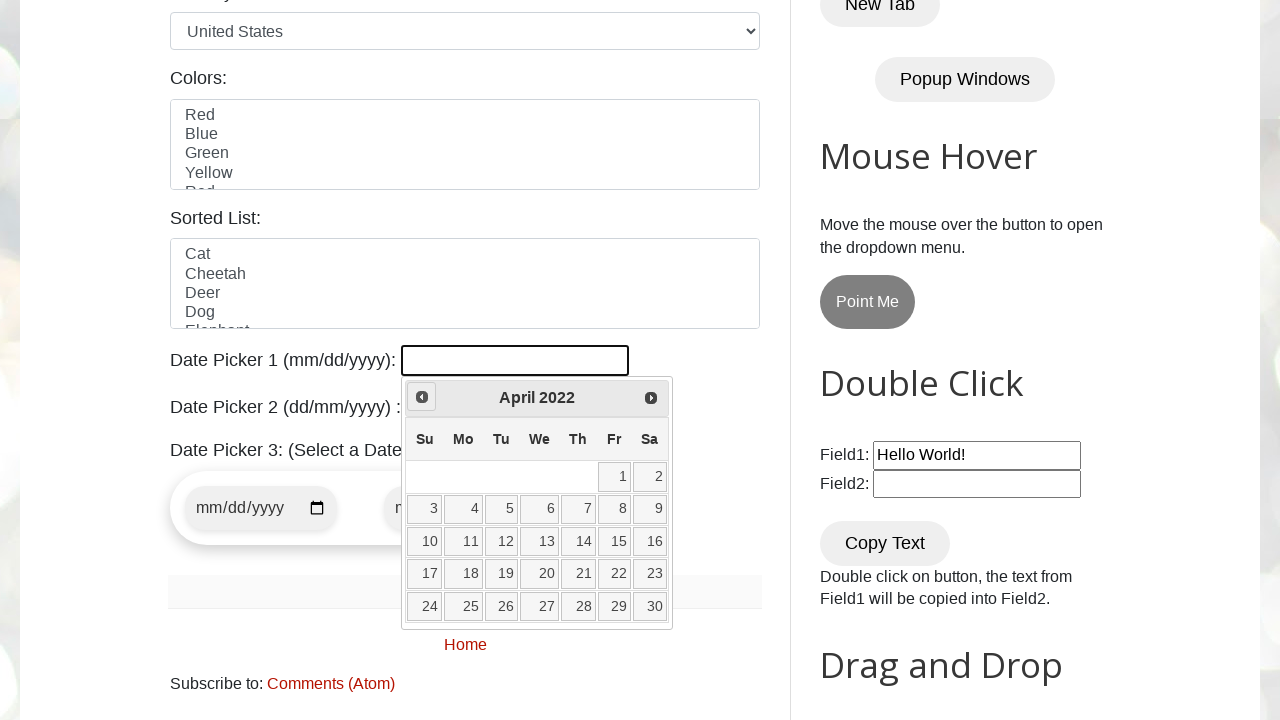

Waited for calendar to update after month navigation
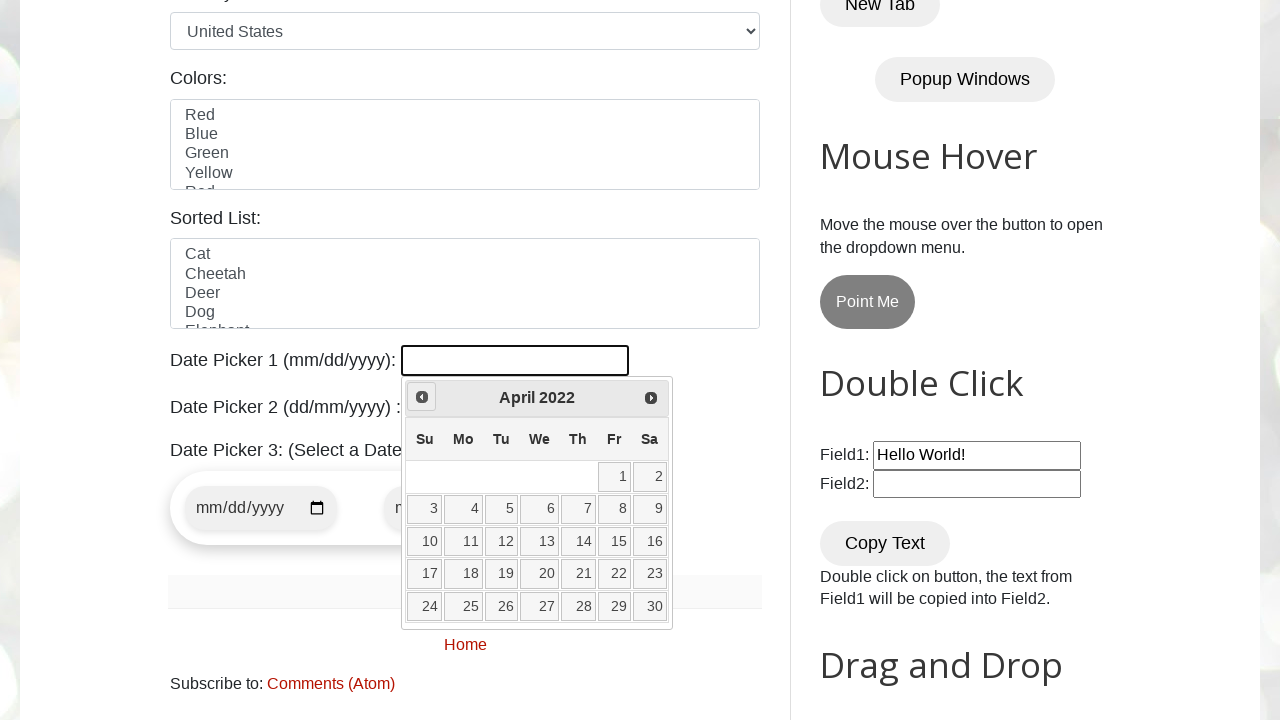

Read current calendar date: April 2022
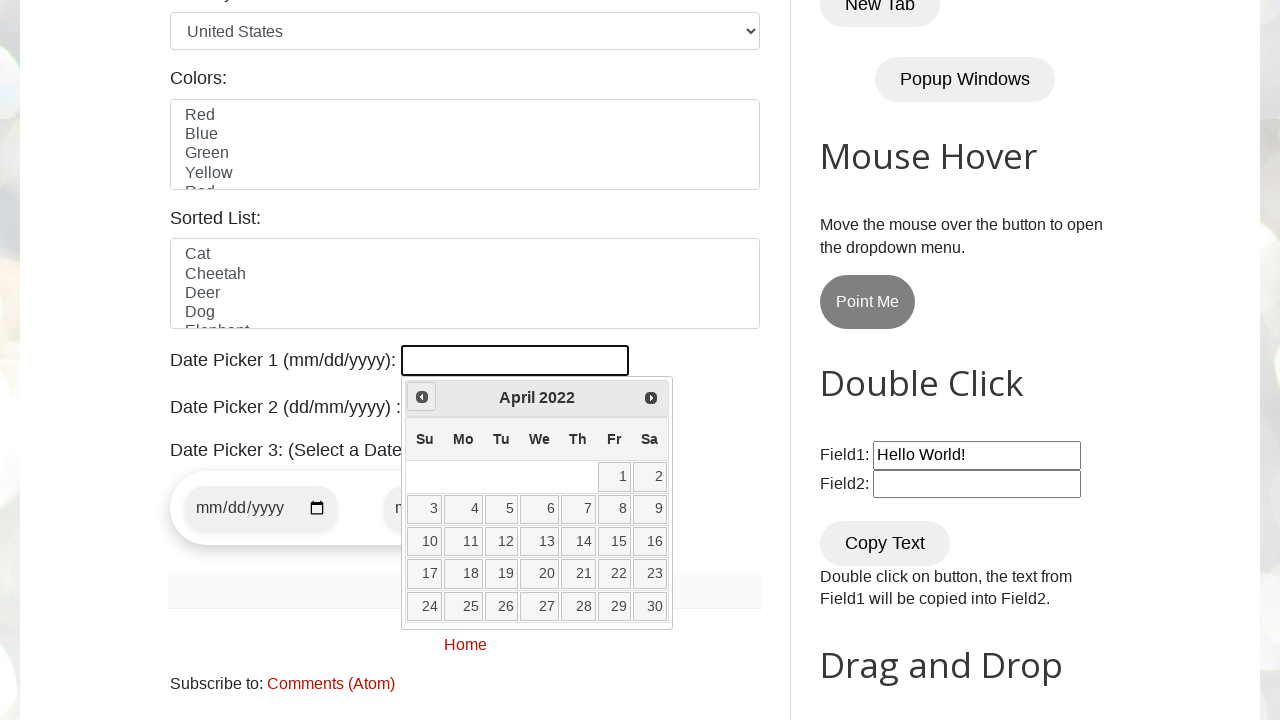

Clicked previous month button to navigate backwards at (422, 397) on span.ui-icon-circle-triangle-w
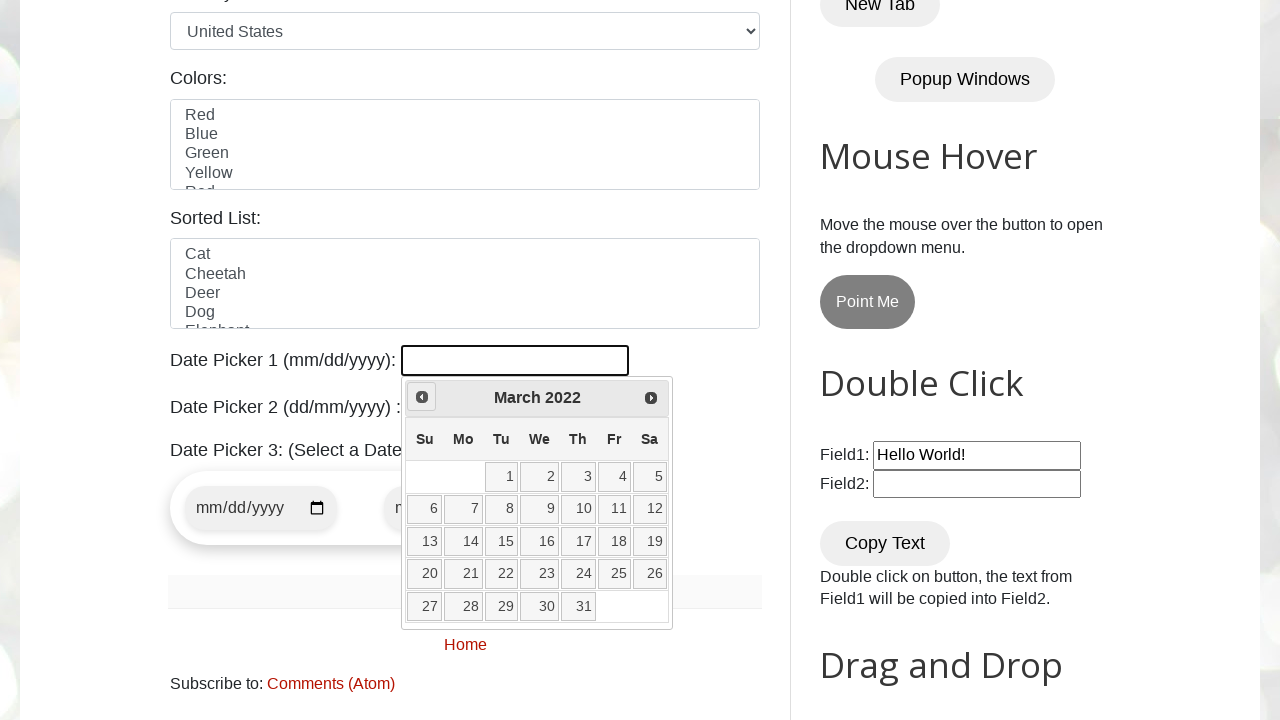

Waited for calendar to update after month navigation
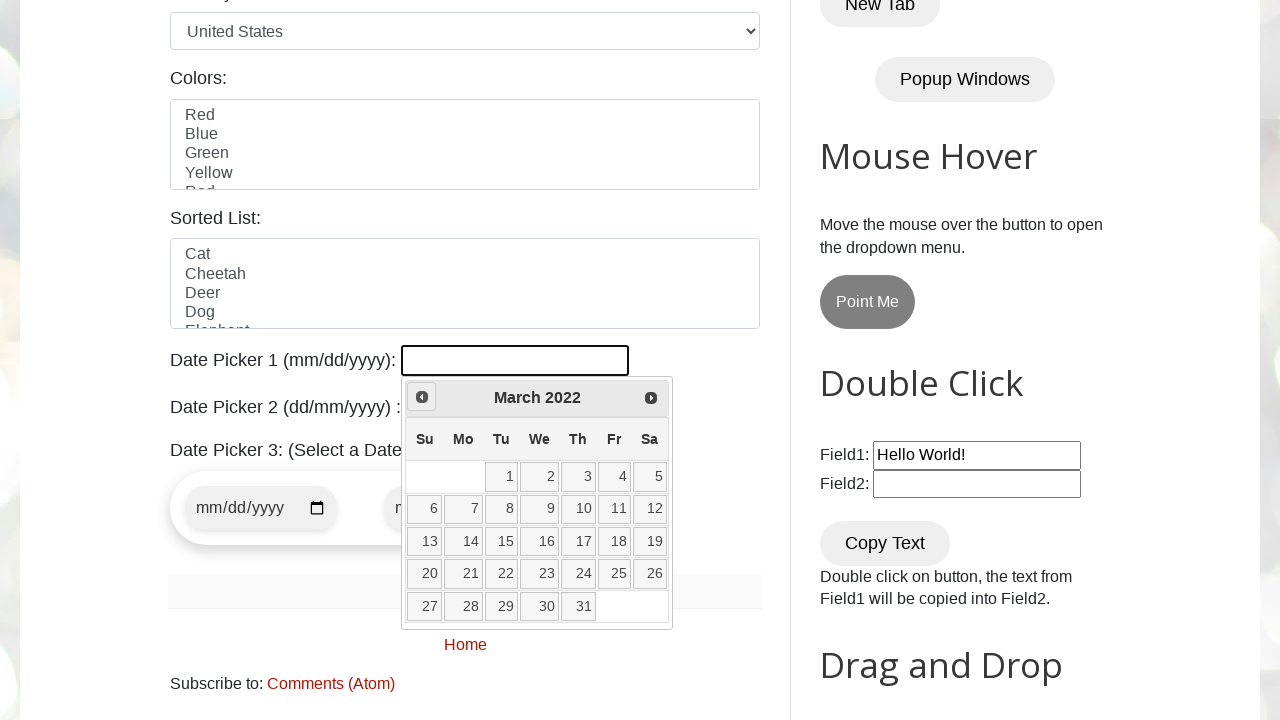

Read current calendar date: March 2022
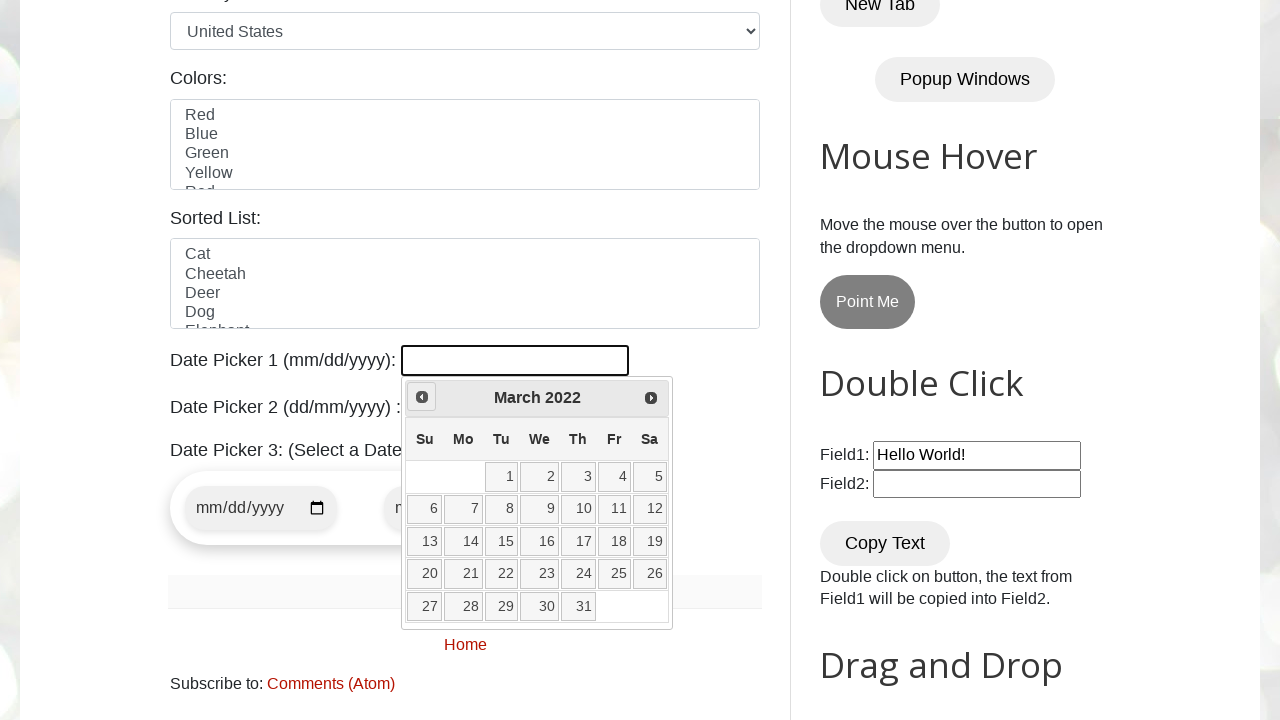

Clicked previous month button to navigate backwards at (422, 397) on span.ui-icon-circle-triangle-w
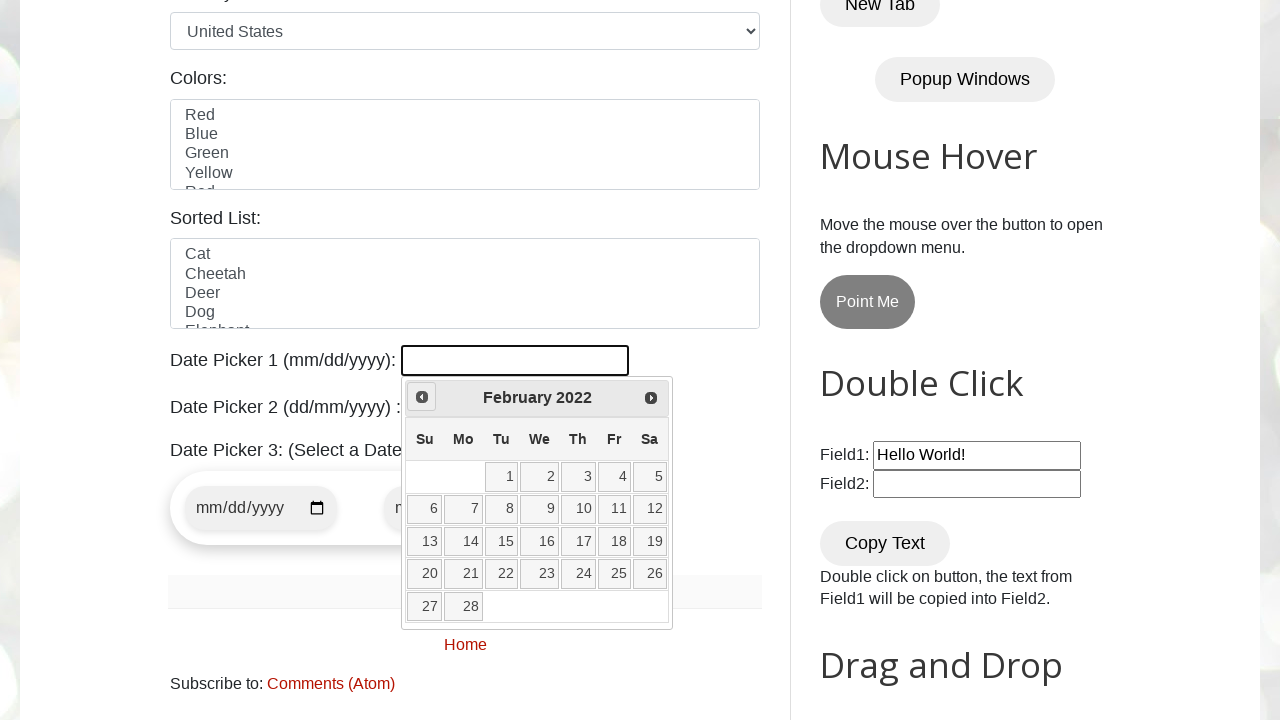

Waited for calendar to update after month navigation
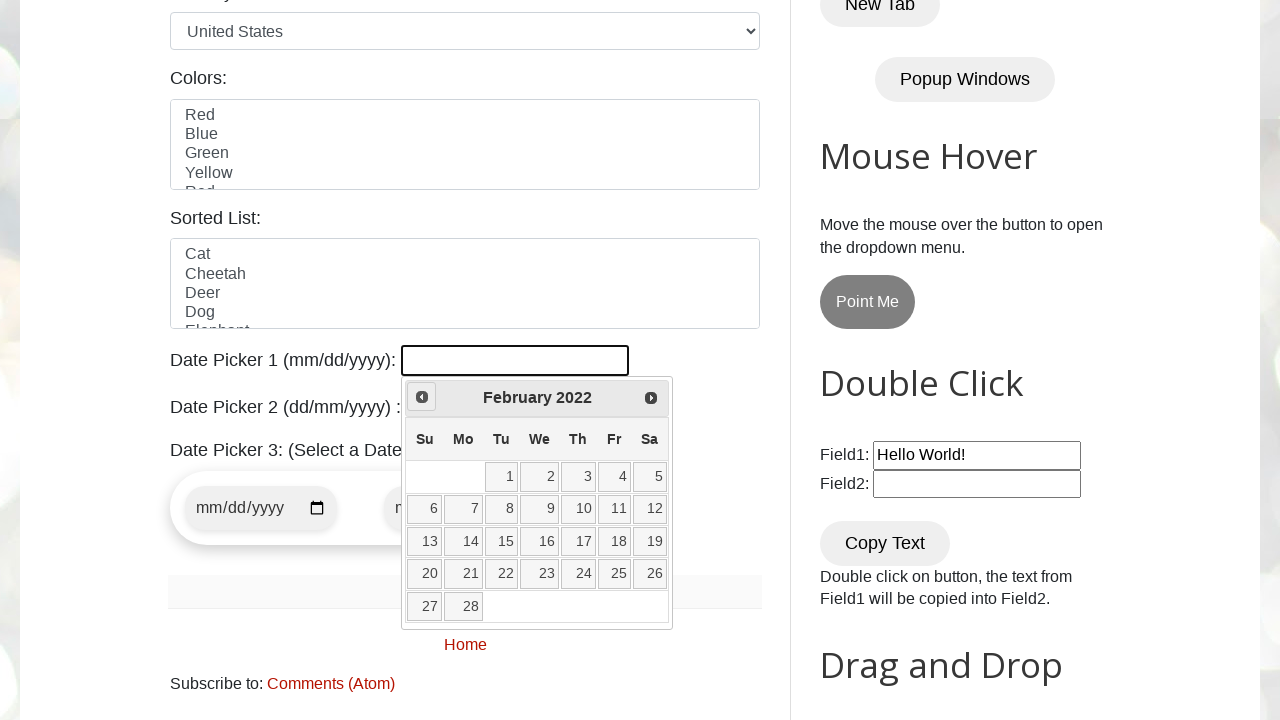

Read current calendar date: February 2022
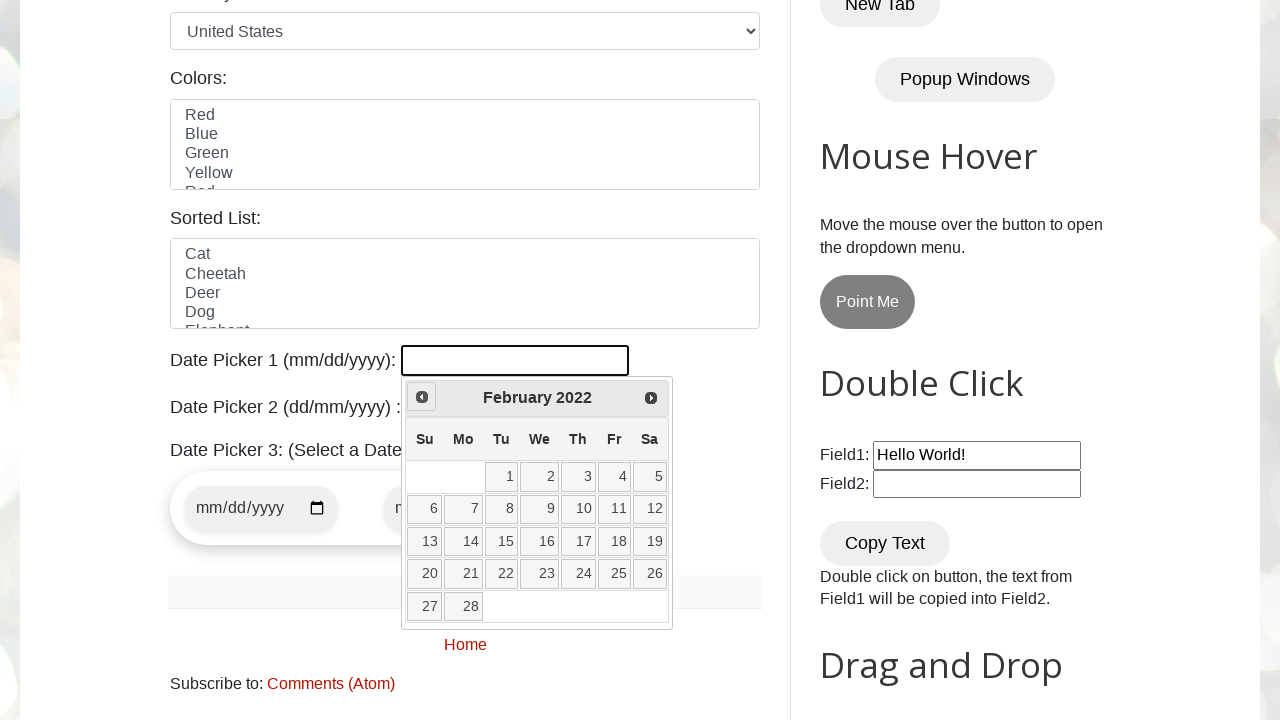

Clicked previous month button to navigate backwards at (422, 397) on span.ui-icon-circle-triangle-w
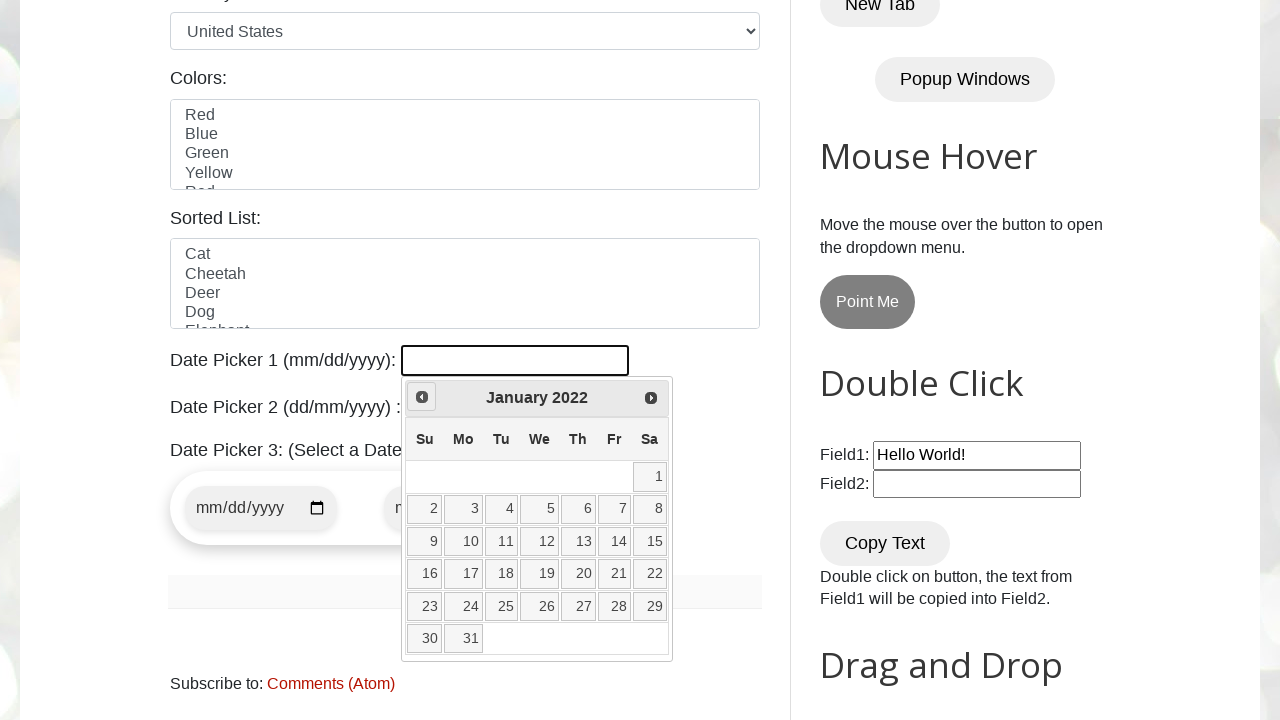

Waited for calendar to update after month navigation
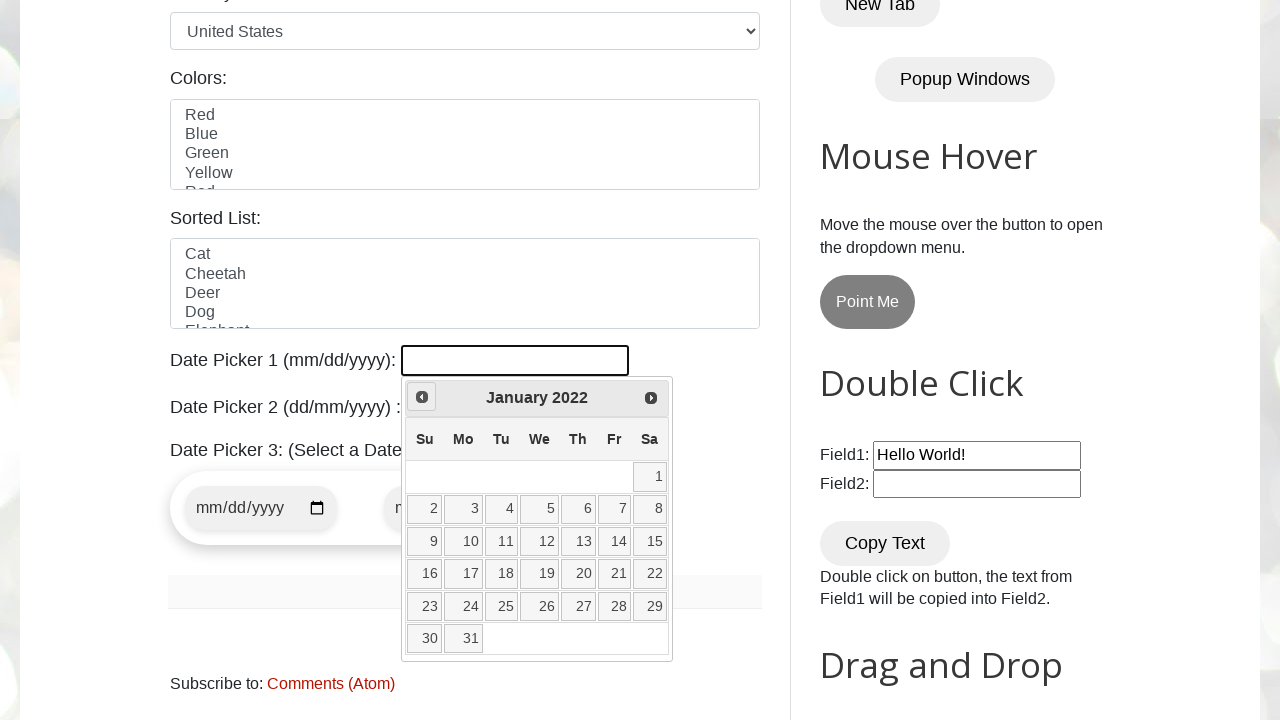

Read current calendar date: January 2022
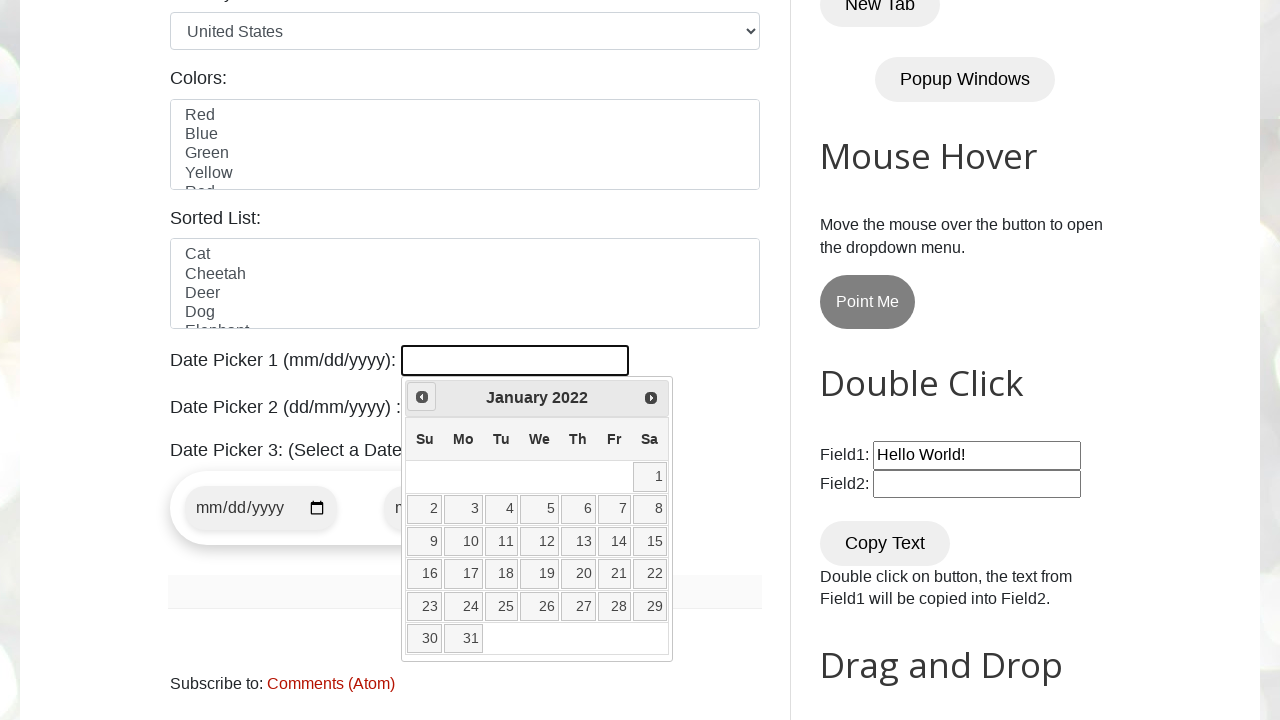

Clicked previous month button to navigate backwards at (422, 397) on span.ui-icon-circle-triangle-w
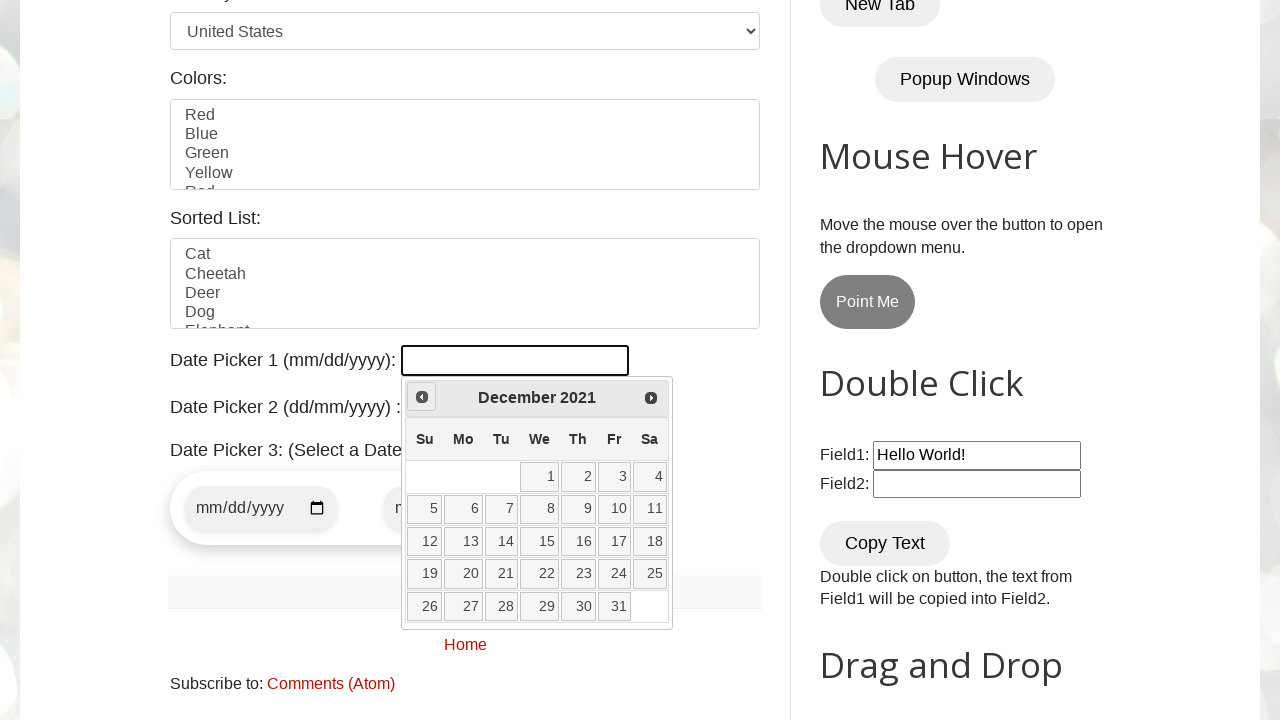

Waited for calendar to update after month navigation
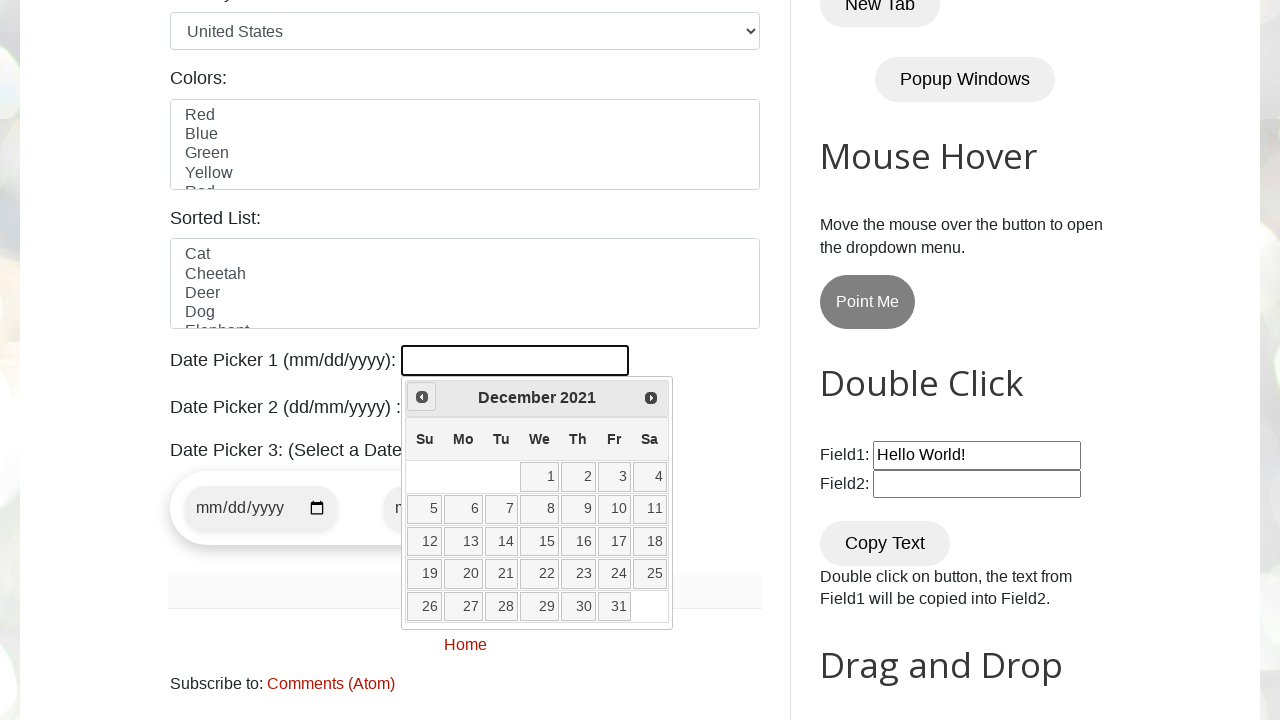

Read current calendar date: December 2021
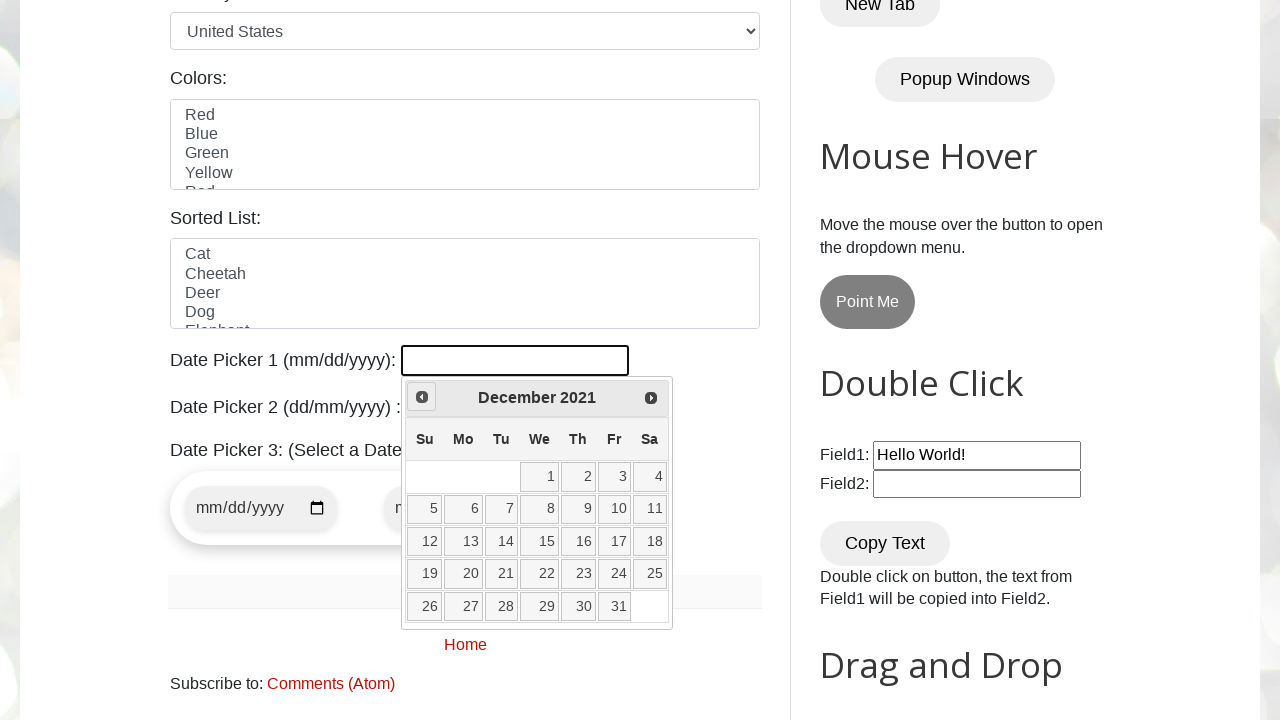

Clicked previous month button to navigate backwards at (422, 397) on span.ui-icon-circle-triangle-w
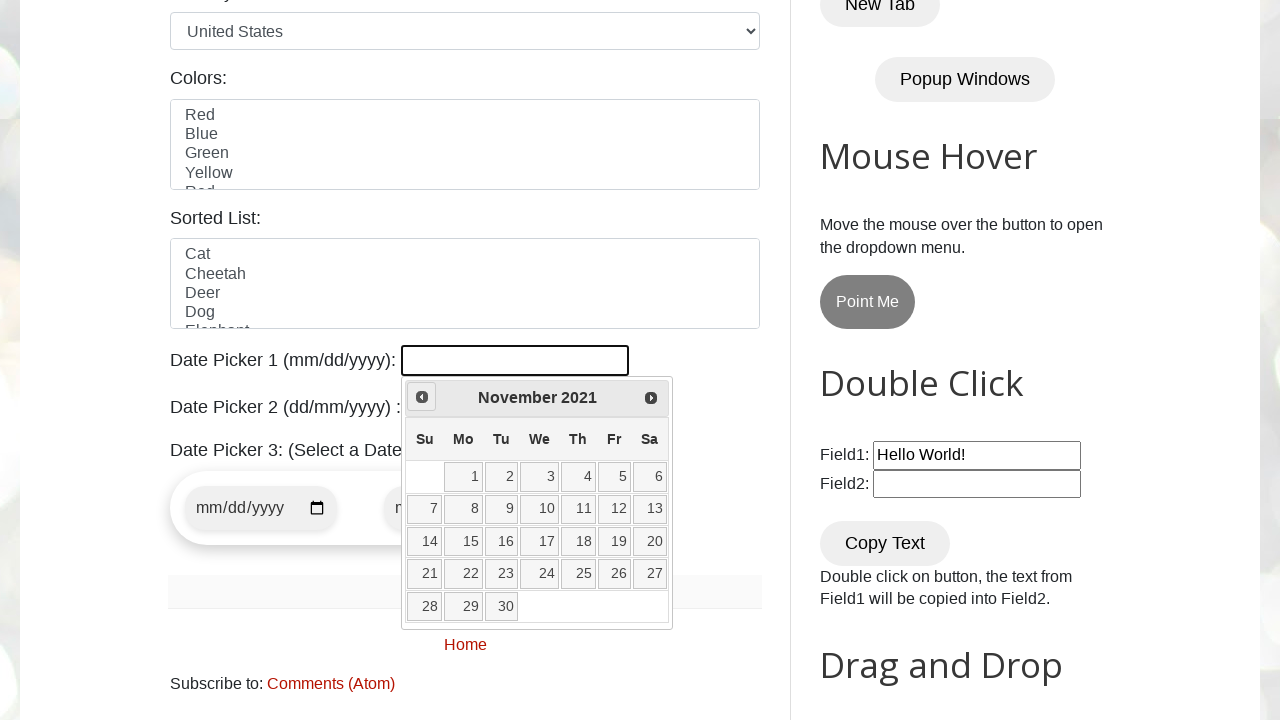

Waited for calendar to update after month navigation
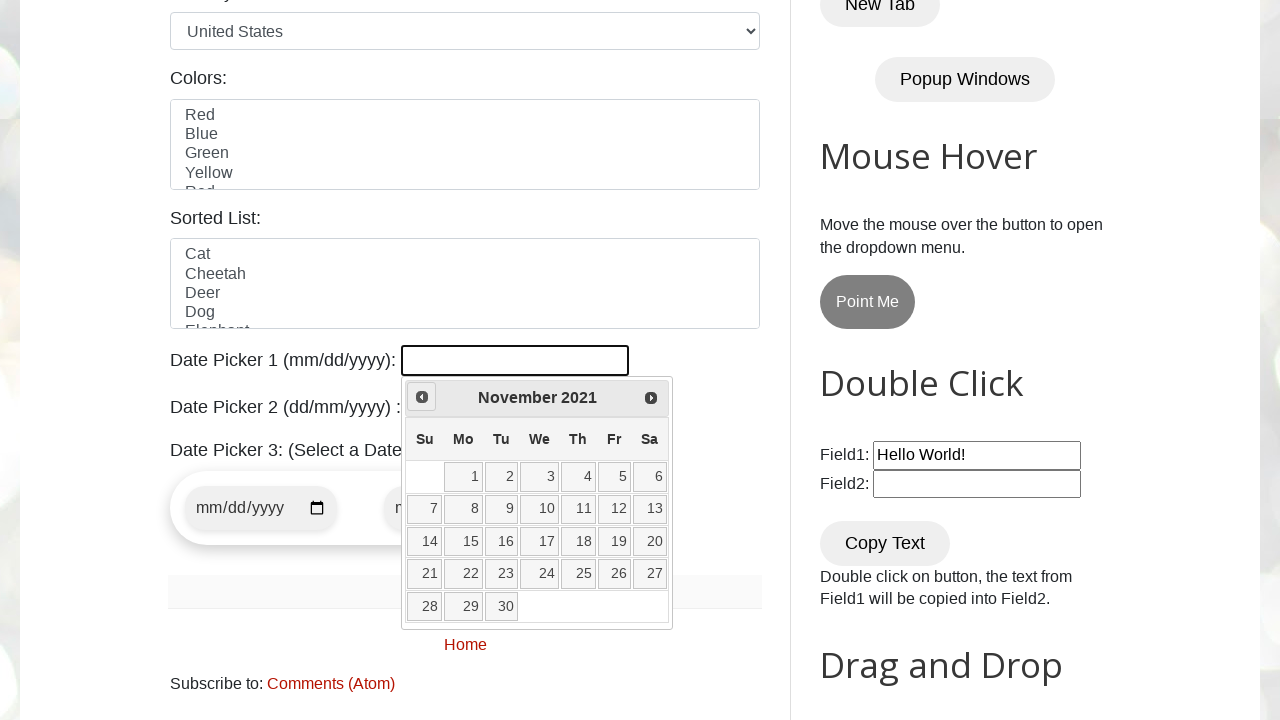

Read current calendar date: November 2021
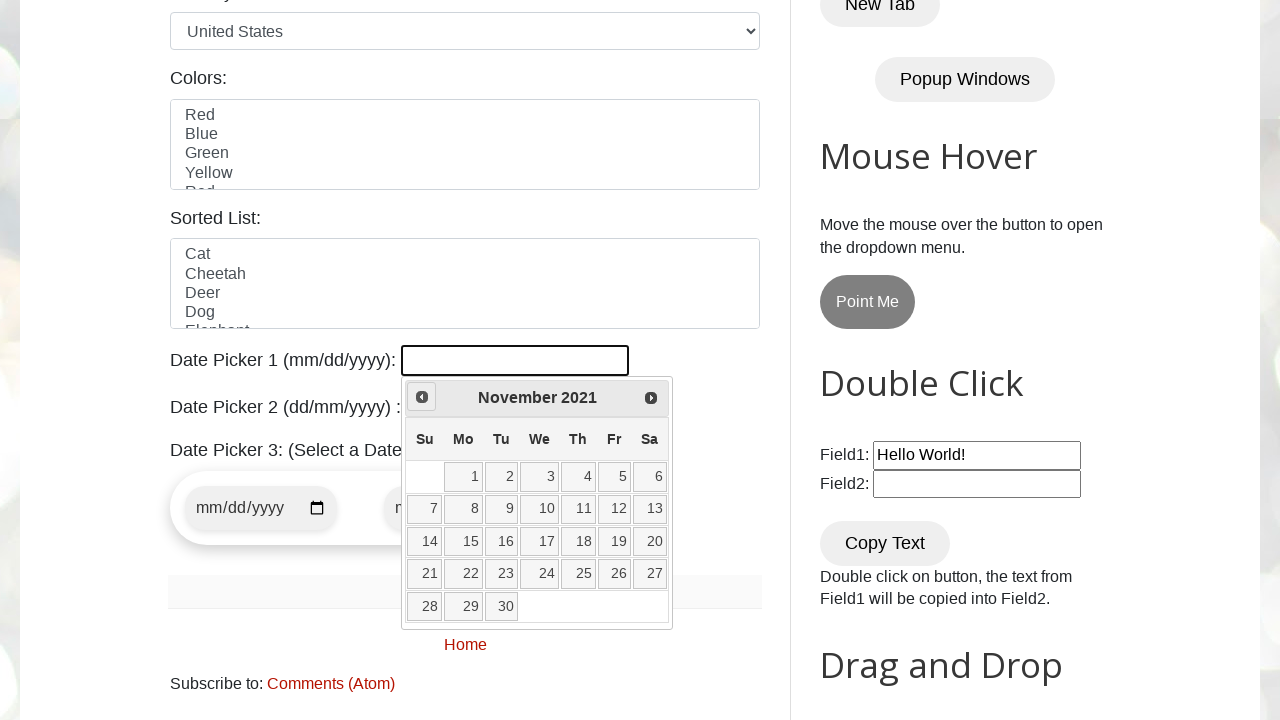

Clicked previous month button to navigate backwards at (422, 397) on span.ui-icon-circle-triangle-w
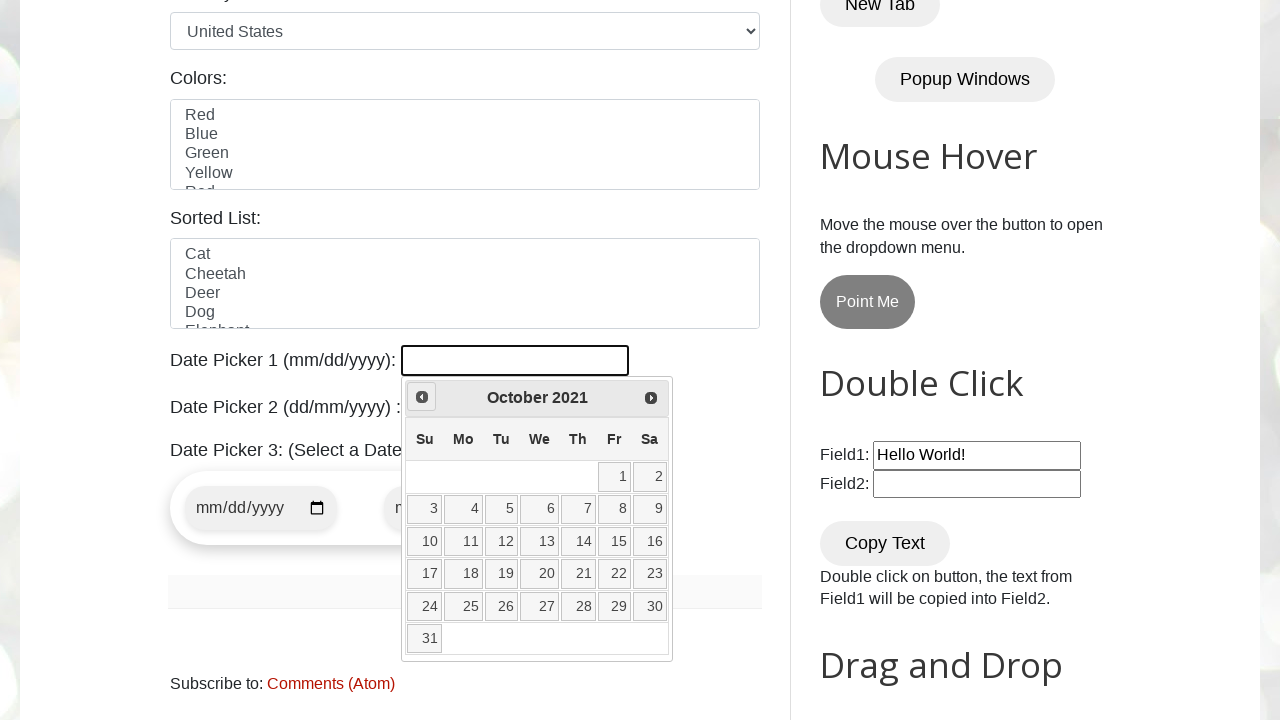

Waited for calendar to update after month navigation
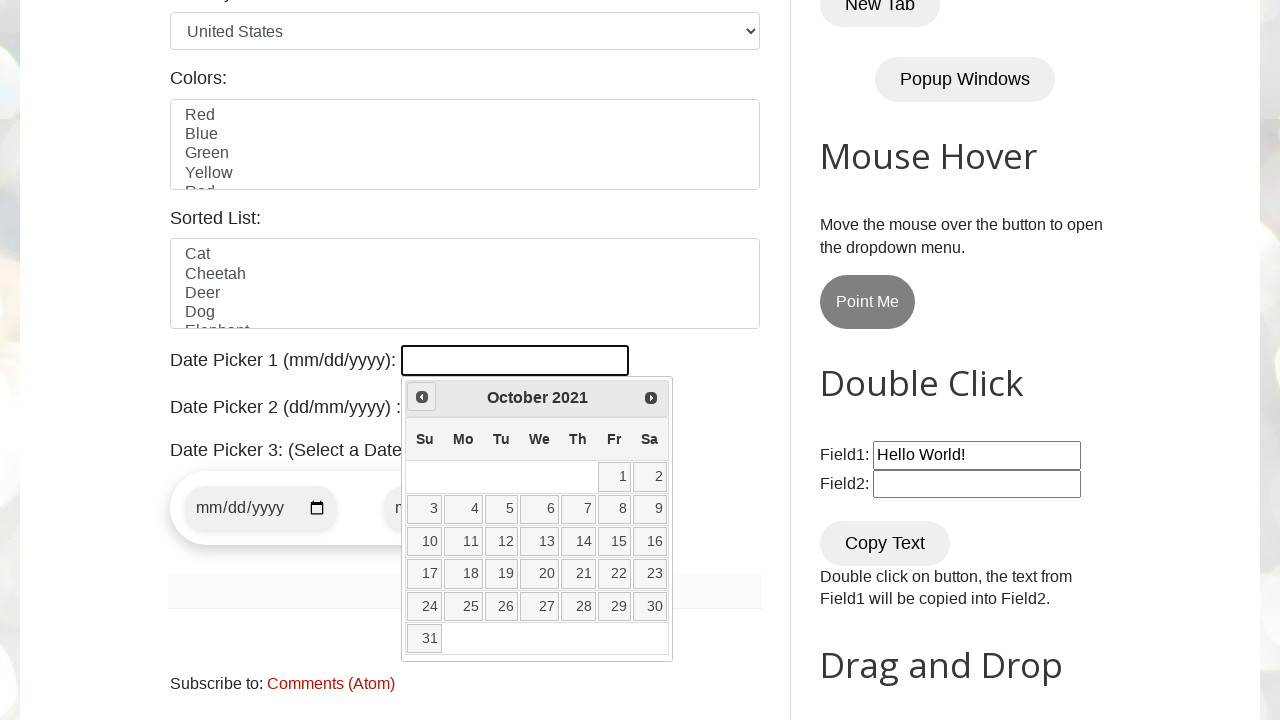

Read current calendar date: October 2021
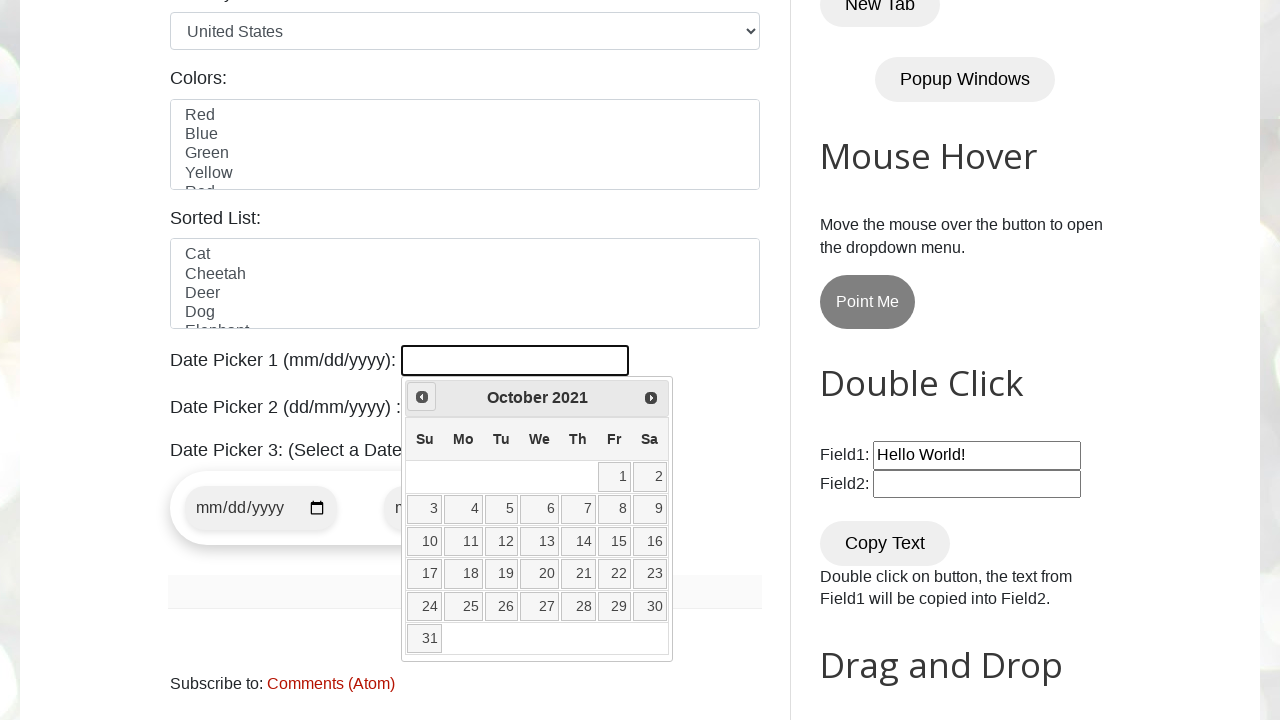

Clicked previous month button to navigate backwards at (422, 397) on span.ui-icon-circle-triangle-w
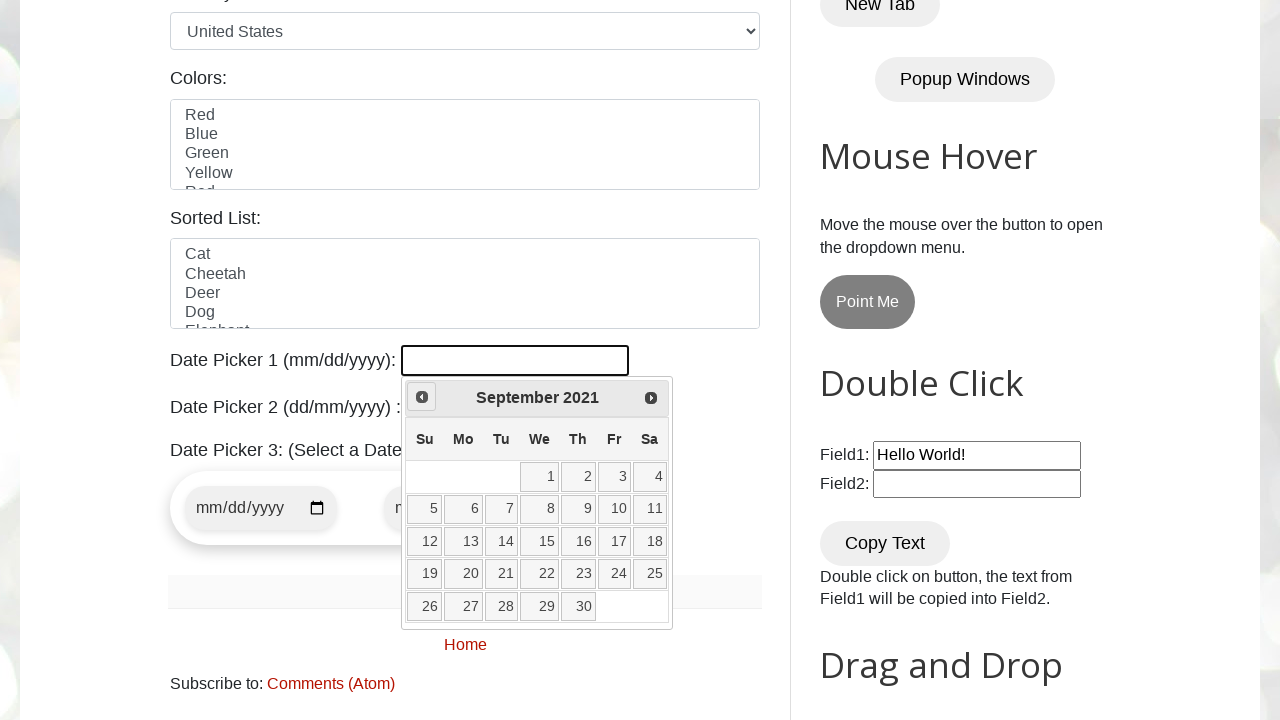

Waited for calendar to update after month navigation
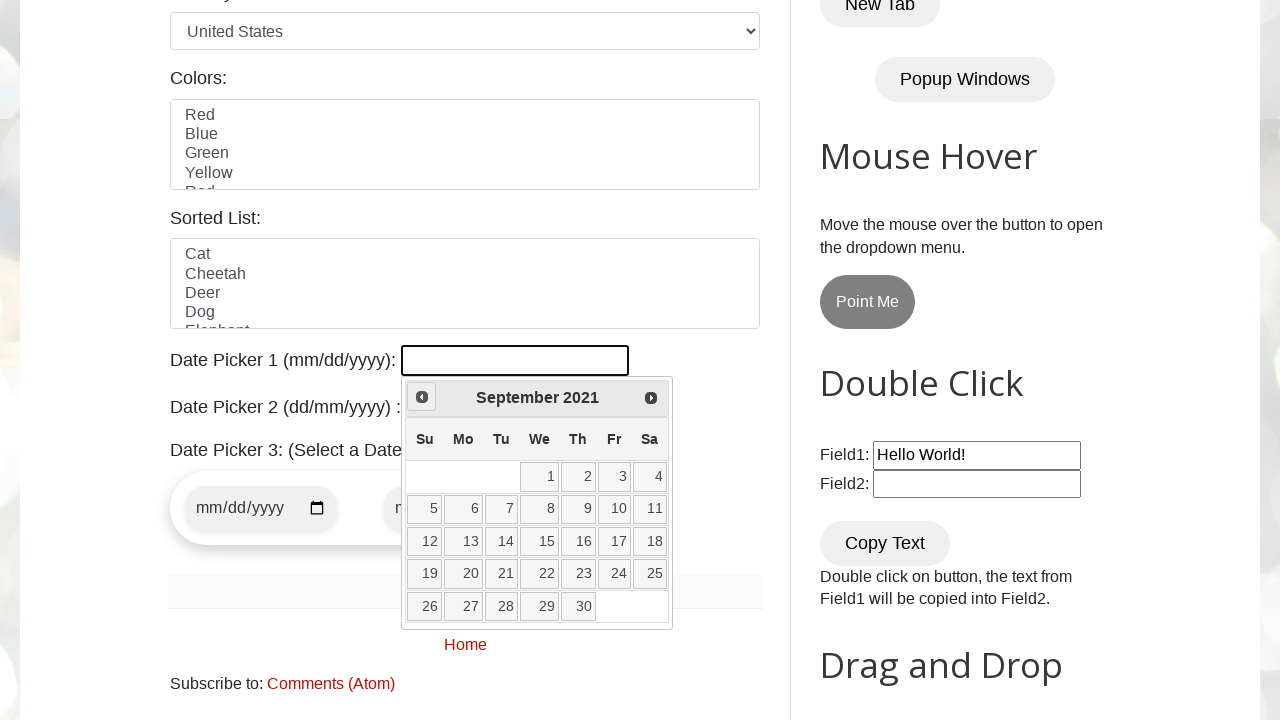

Read current calendar date: September 2021
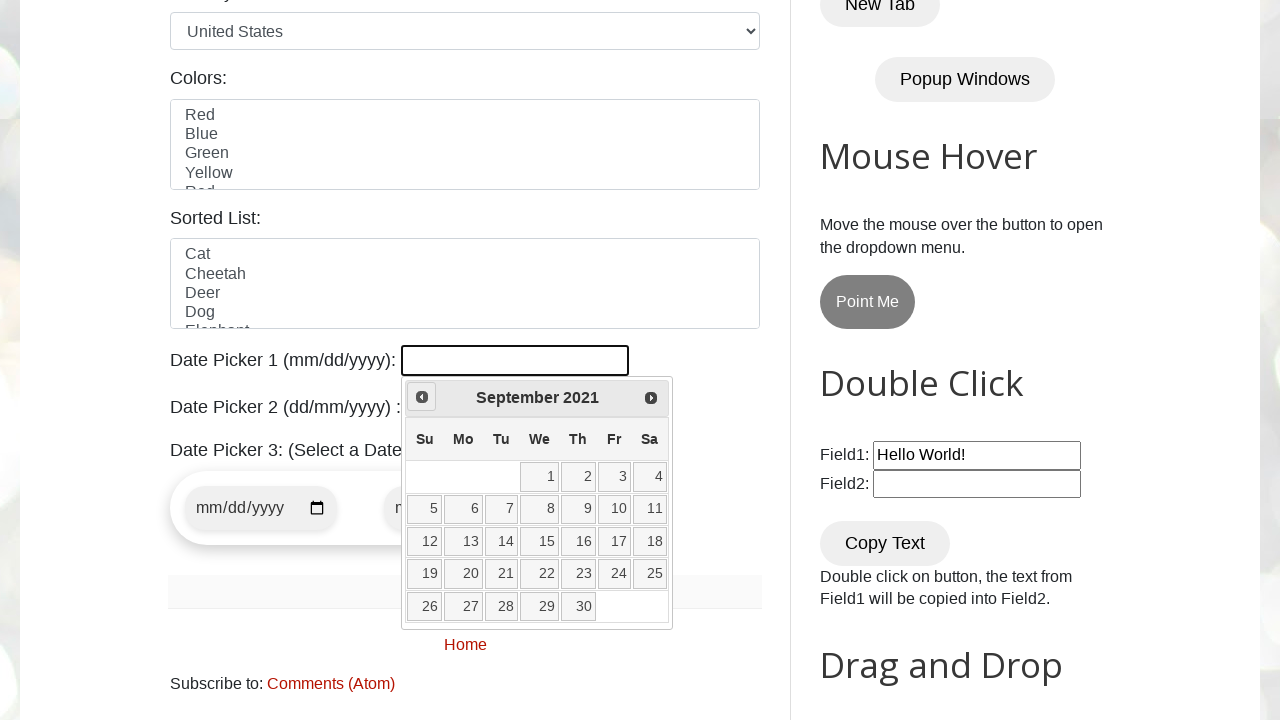

Clicked previous month button to navigate backwards at (422, 397) on span.ui-icon-circle-triangle-w
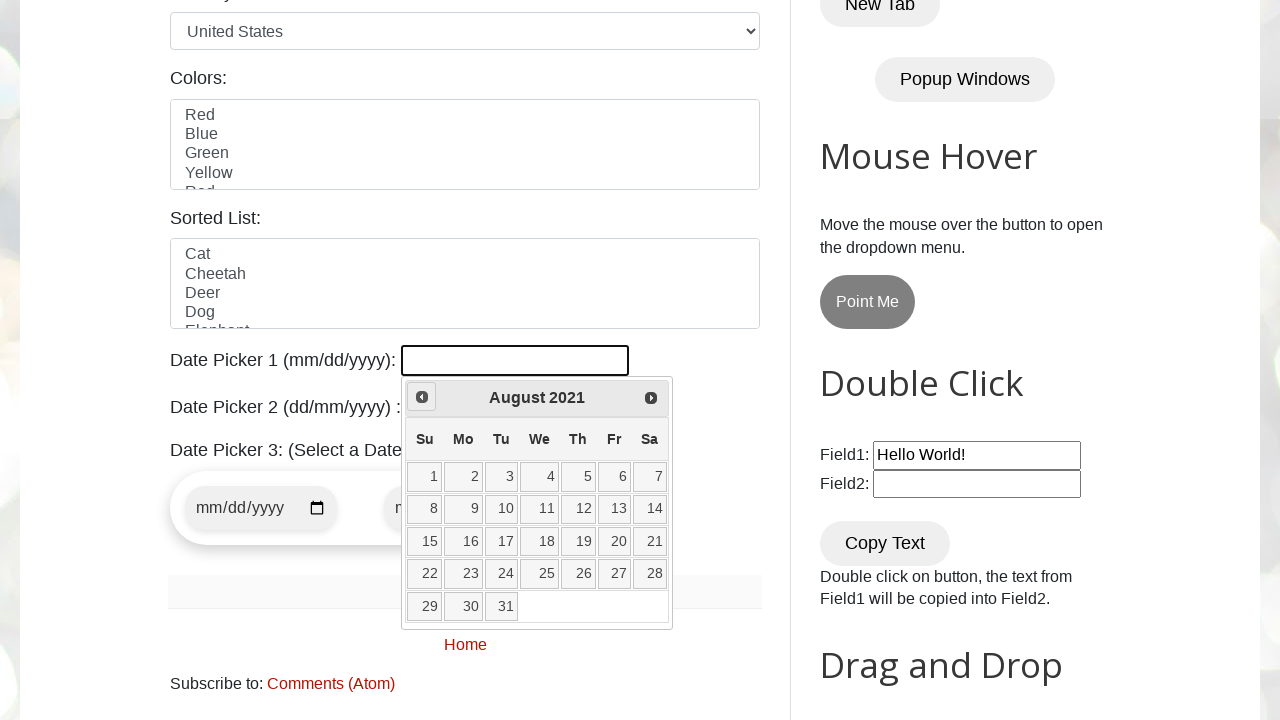

Waited for calendar to update after month navigation
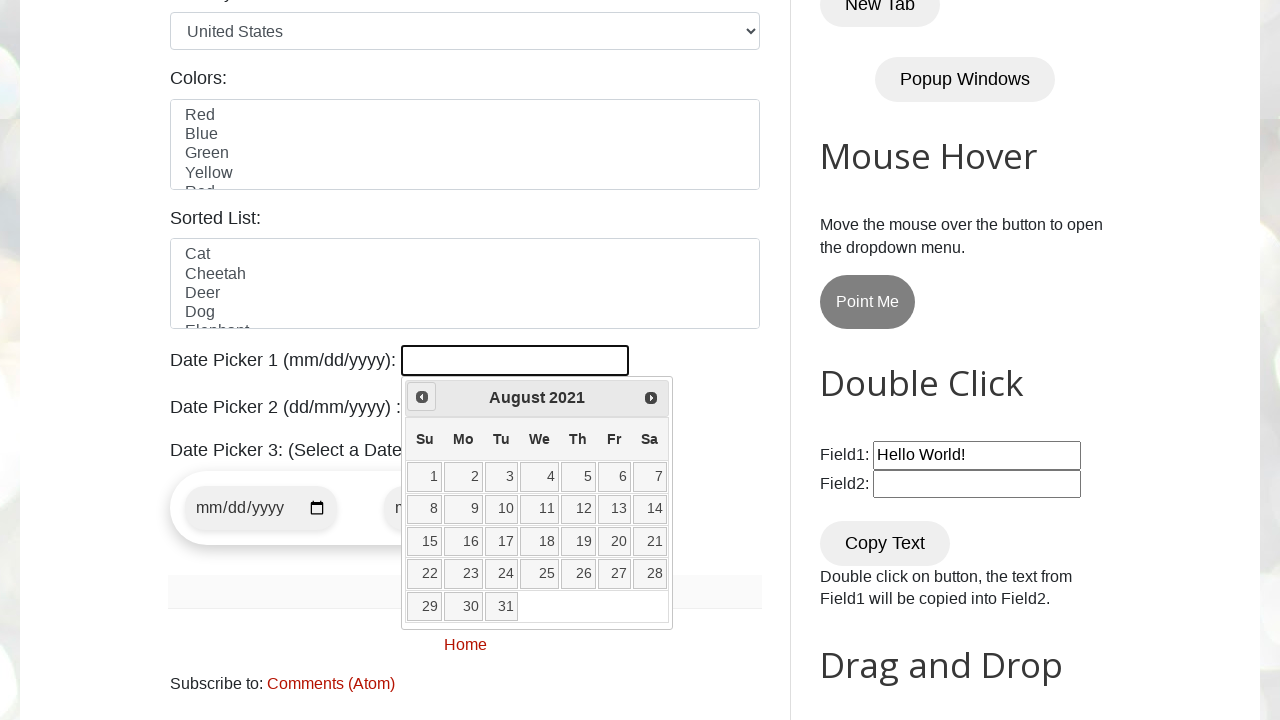

Read current calendar date: August 2021
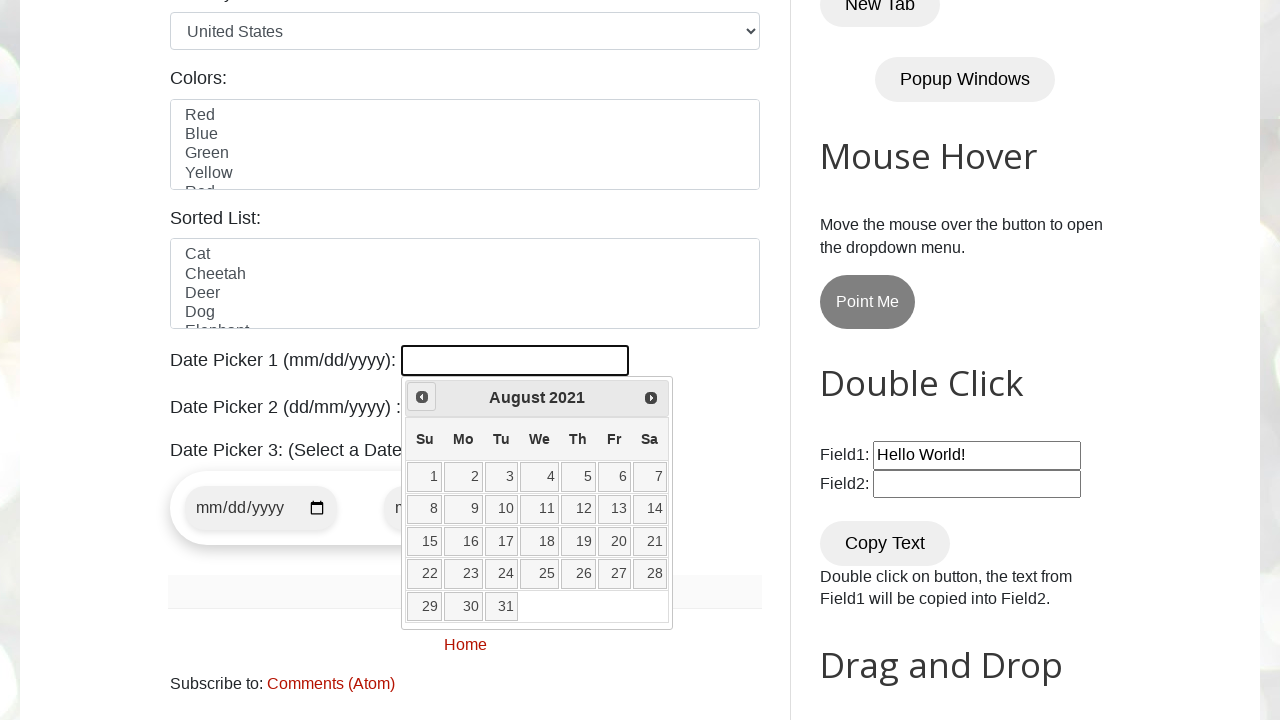

Clicked previous month button to navigate backwards at (422, 397) on span.ui-icon-circle-triangle-w
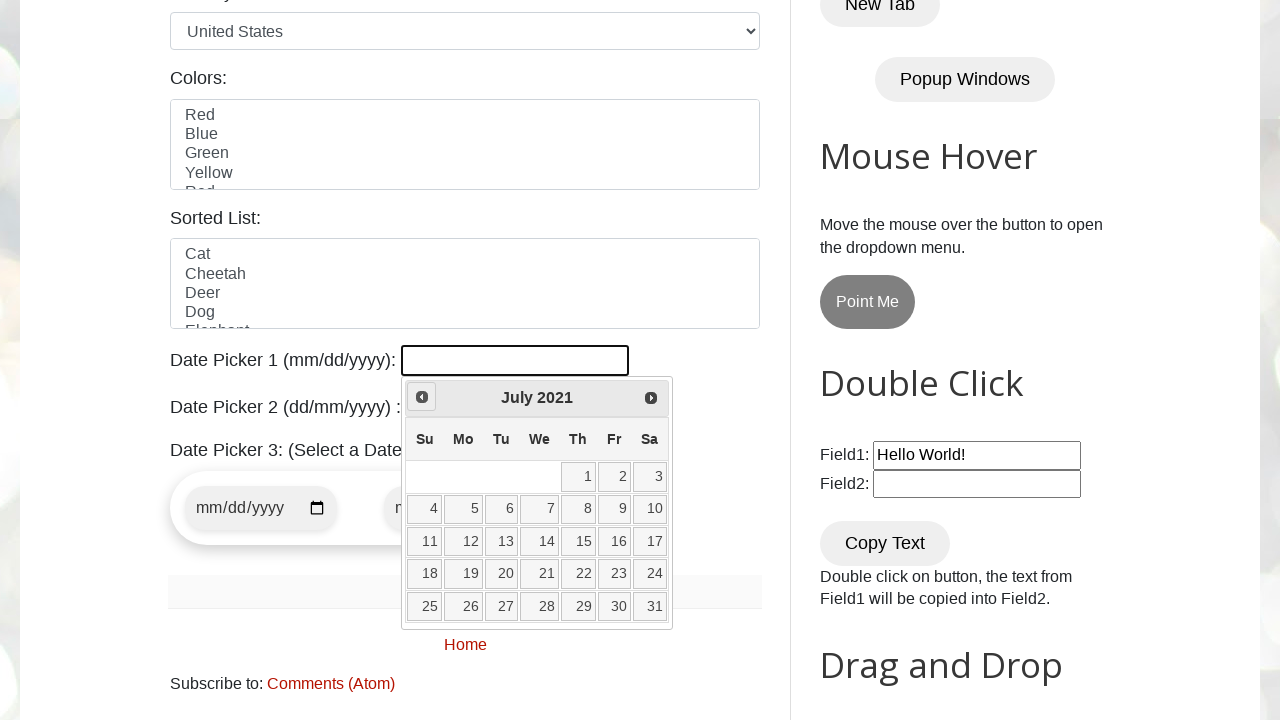

Waited for calendar to update after month navigation
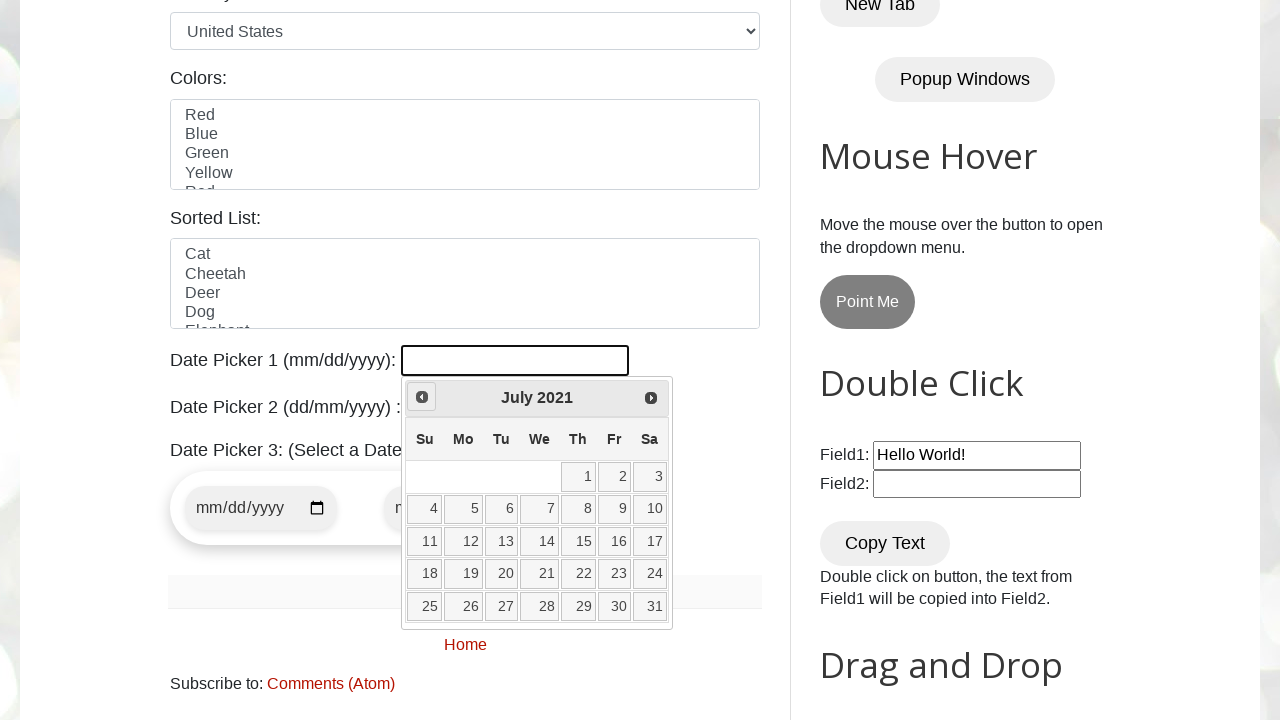

Read current calendar date: July 2021
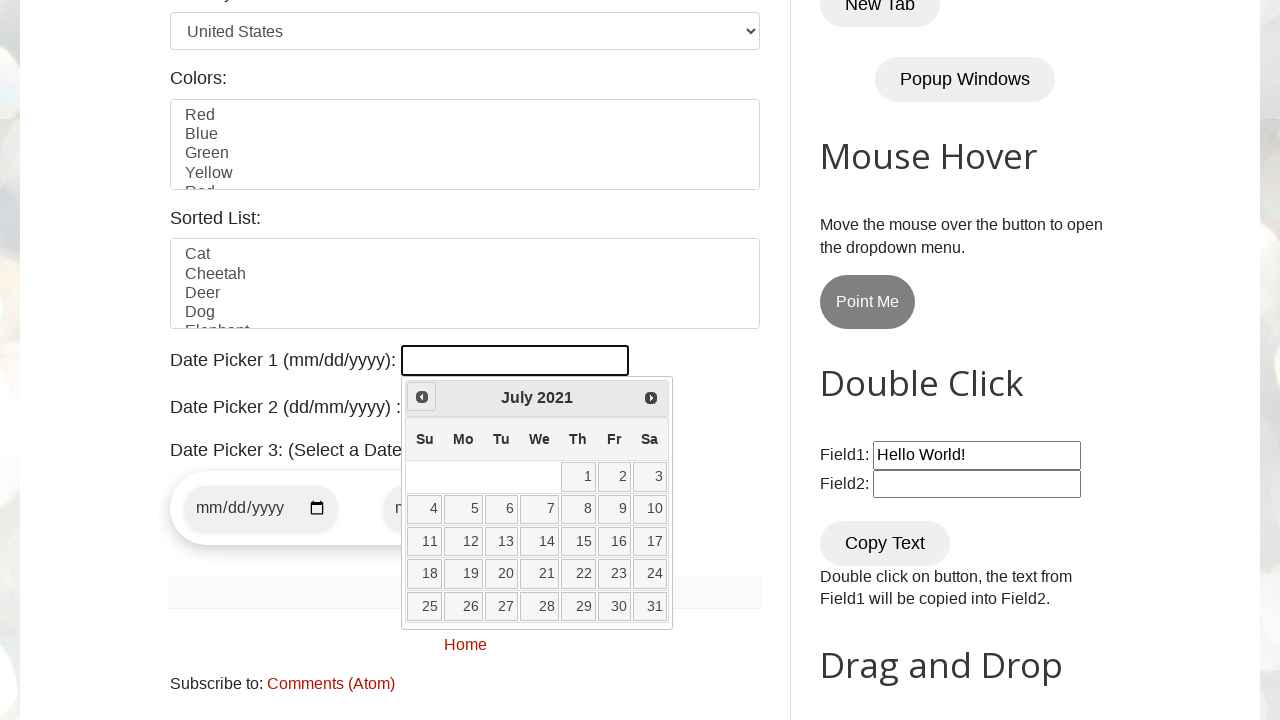

Clicked previous month button to navigate backwards at (422, 397) on span.ui-icon-circle-triangle-w
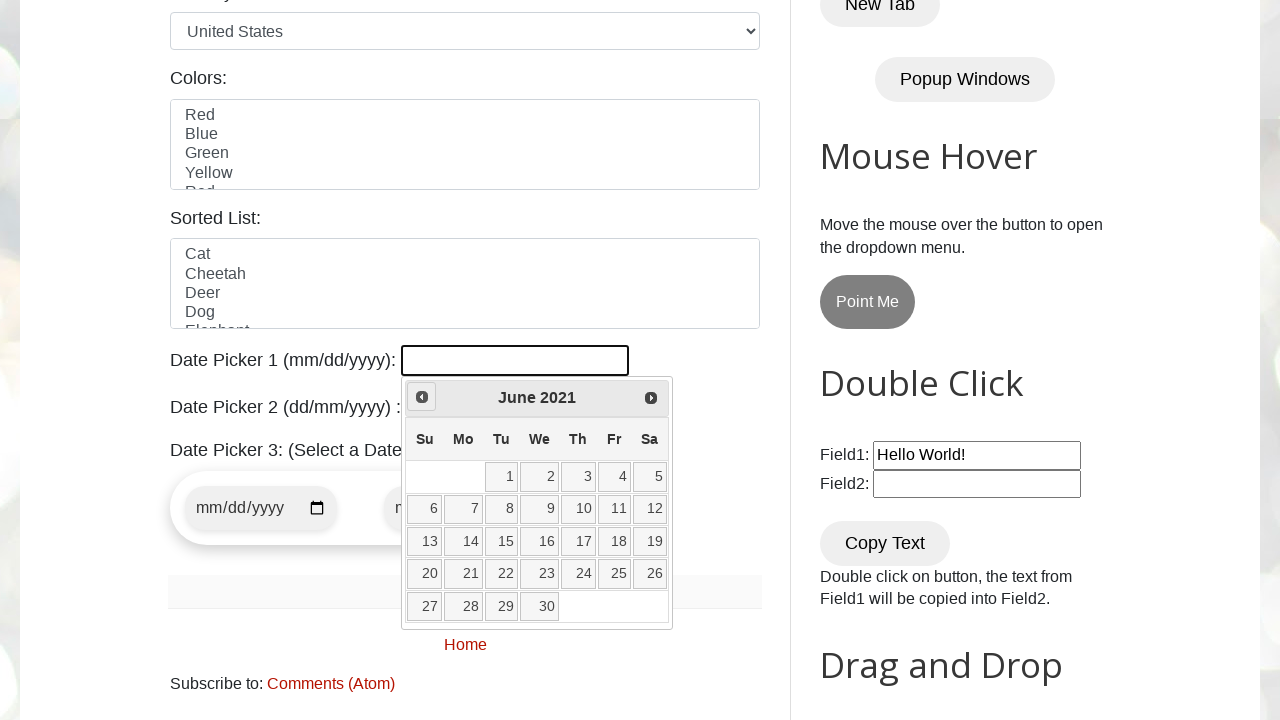

Waited for calendar to update after month navigation
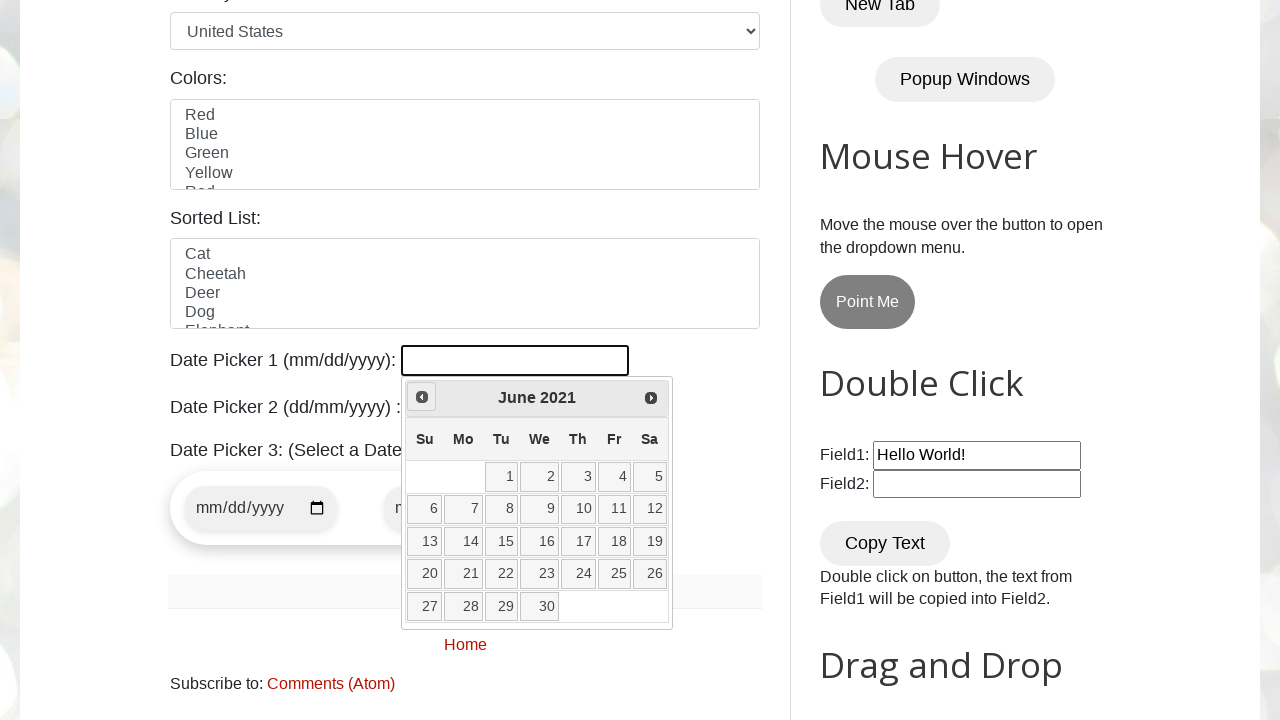

Read current calendar date: June 2021
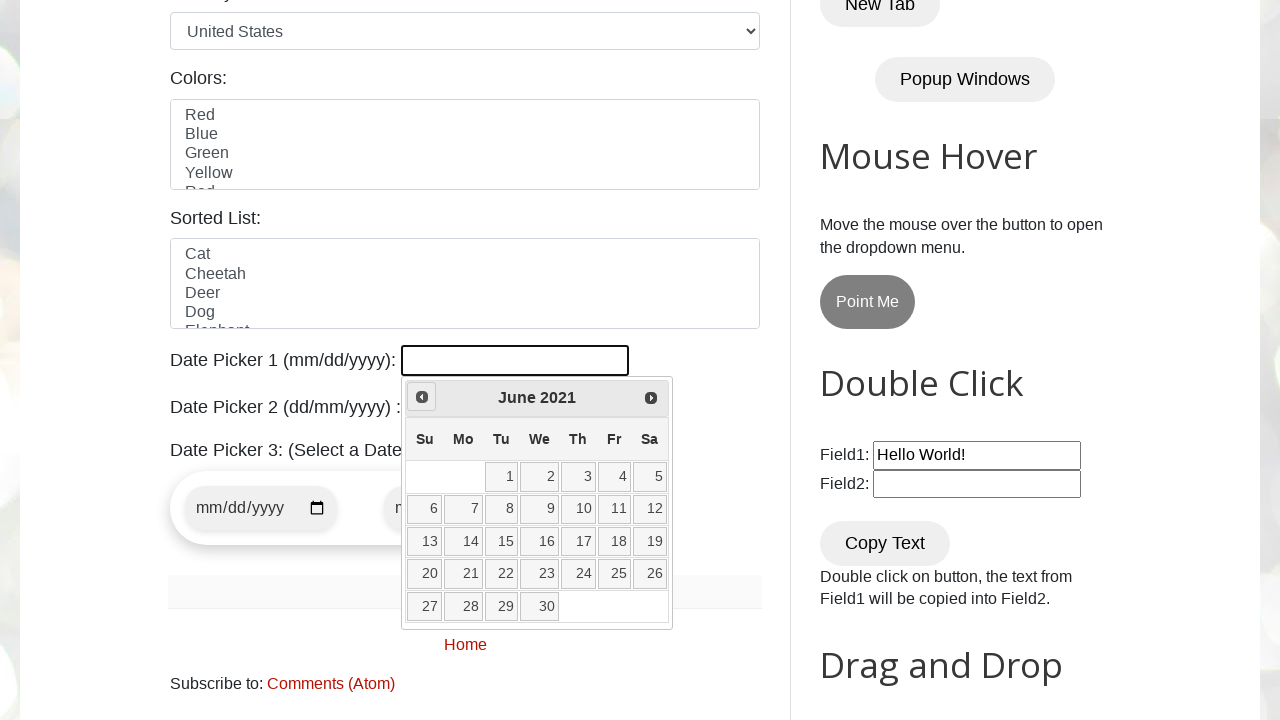

Clicked previous month button to navigate backwards at (422, 397) on span.ui-icon-circle-triangle-w
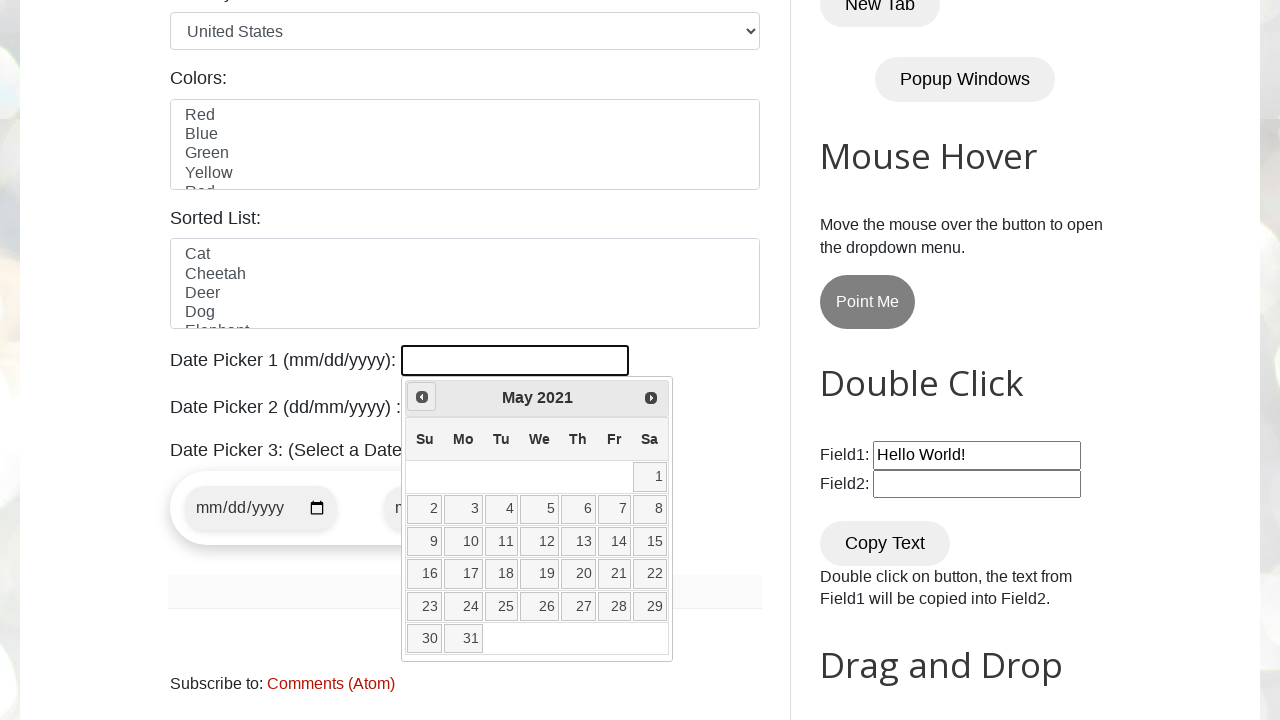

Waited for calendar to update after month navigation
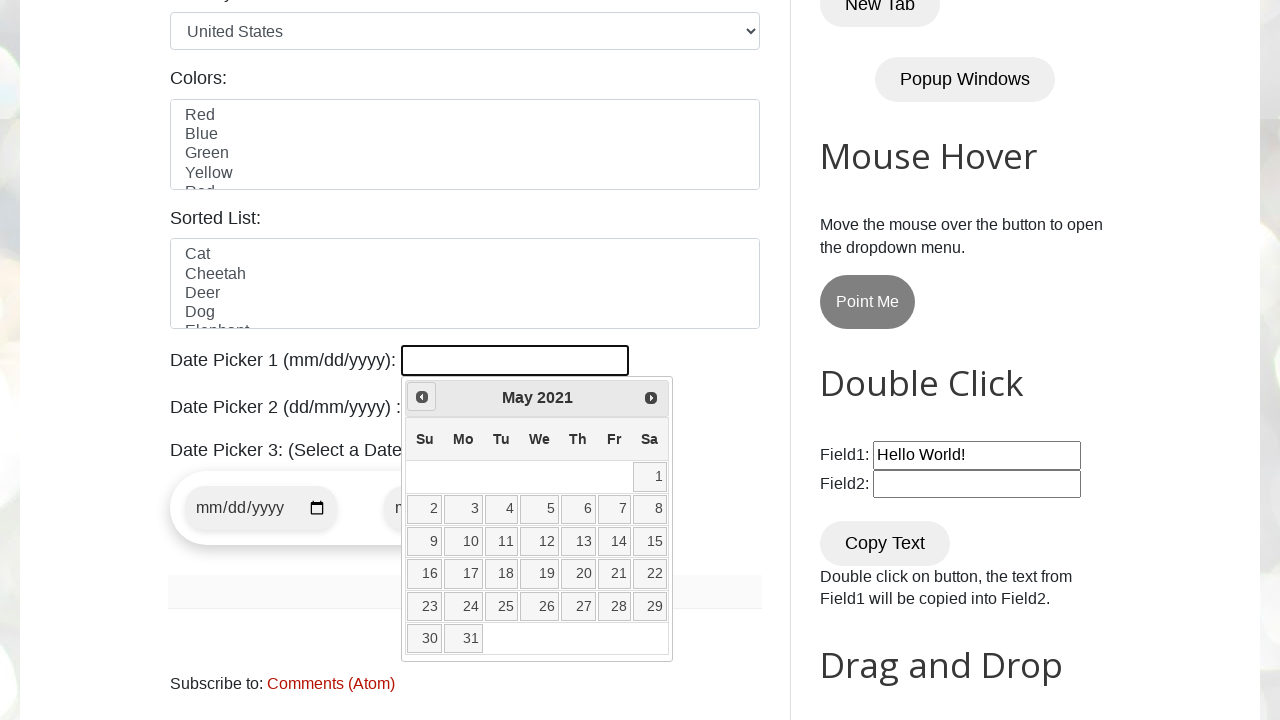

Read current calendar date: May 2021
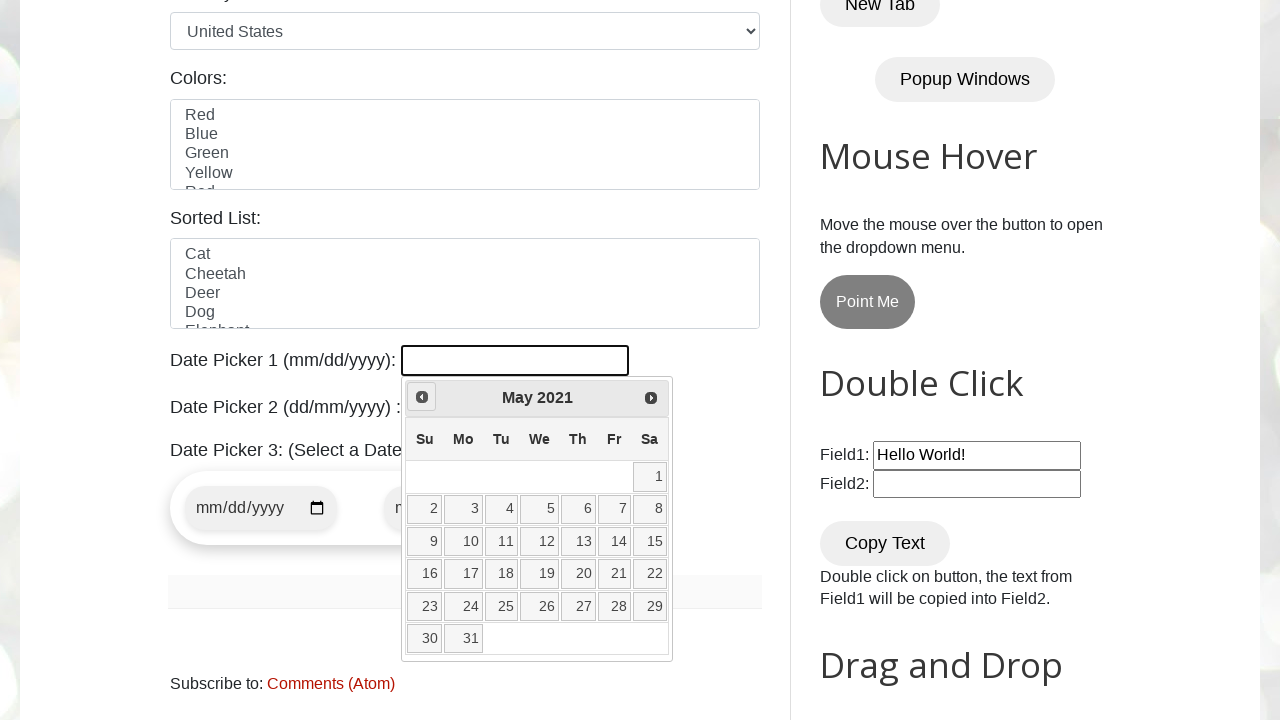

Clicked previous month button to navigate backwards at (422, 397) on span.ui-icon-circle-triangle-w
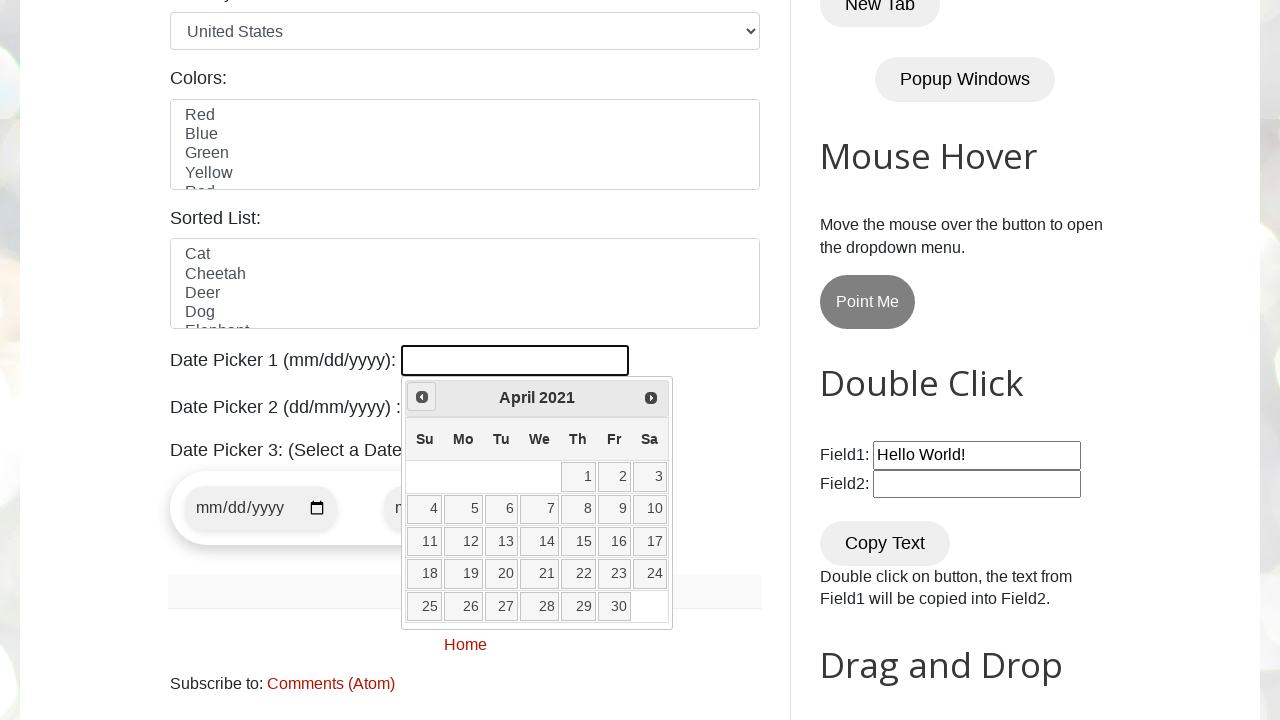

Waited for calendar to update after month navigation
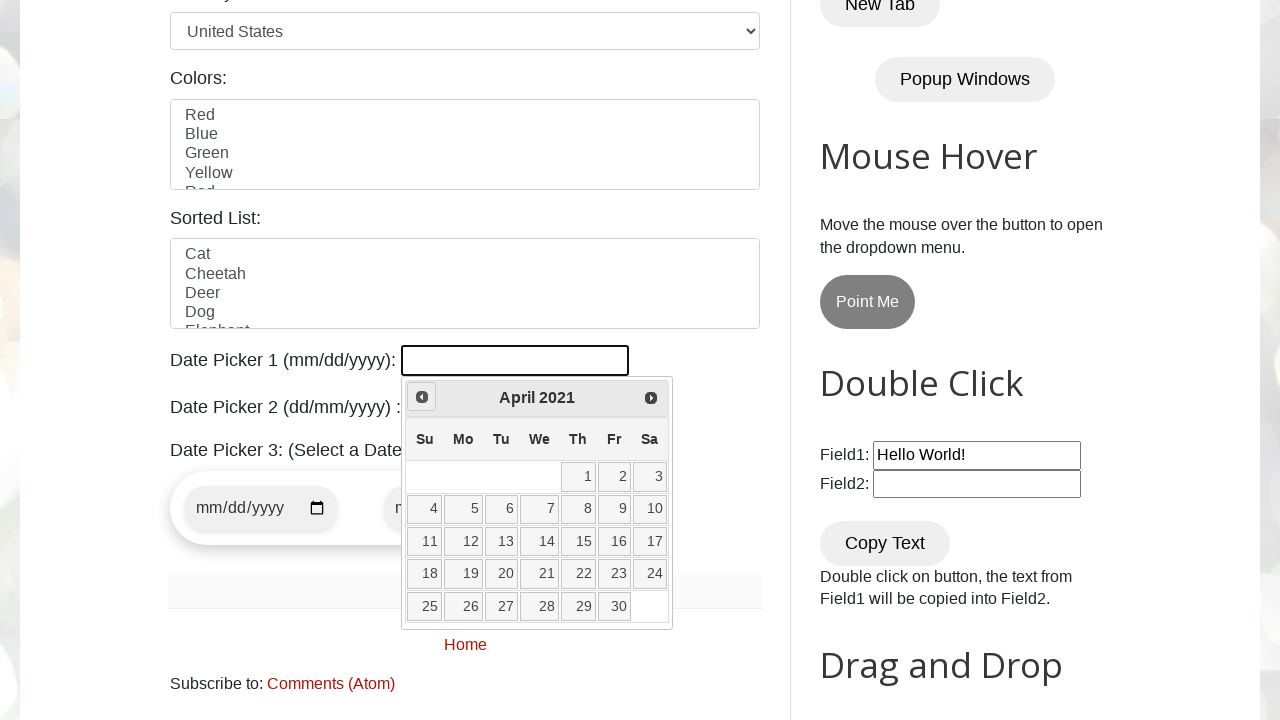

Read current calendar date: April 2021
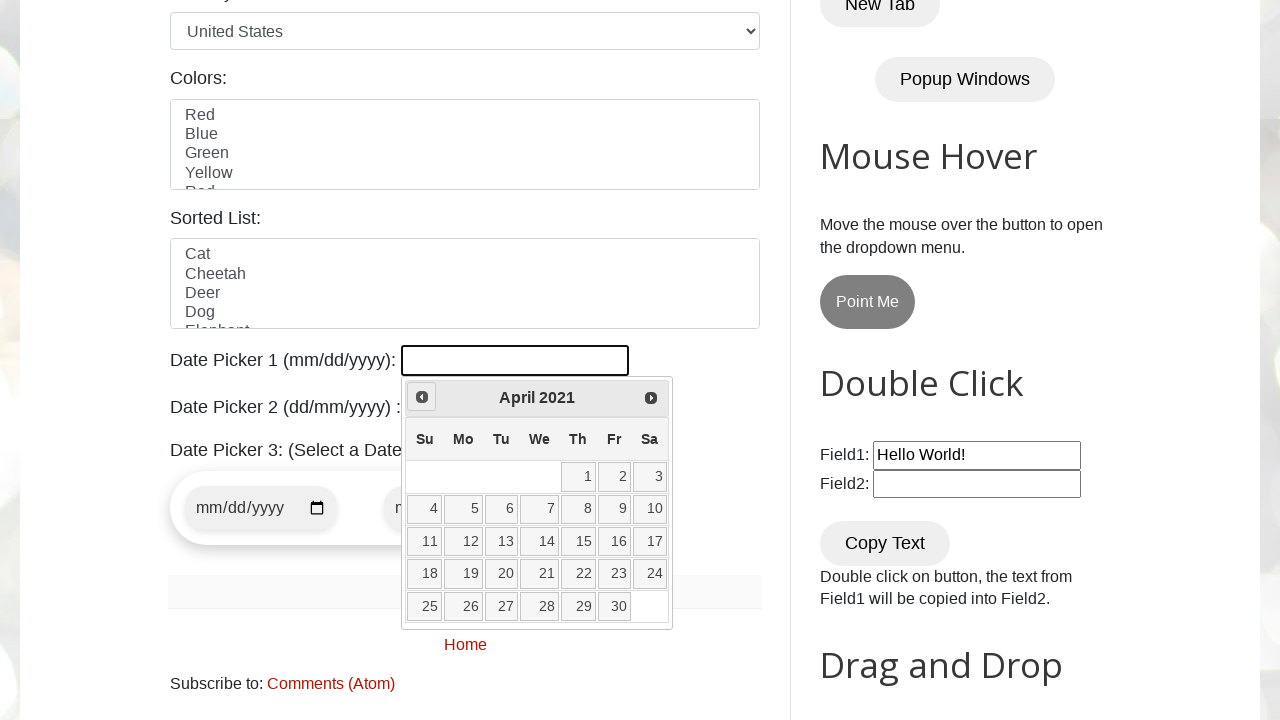

Clicked previous month button to navigate backwards at (422, 397) on span.ui-icon-circle-triangle-w
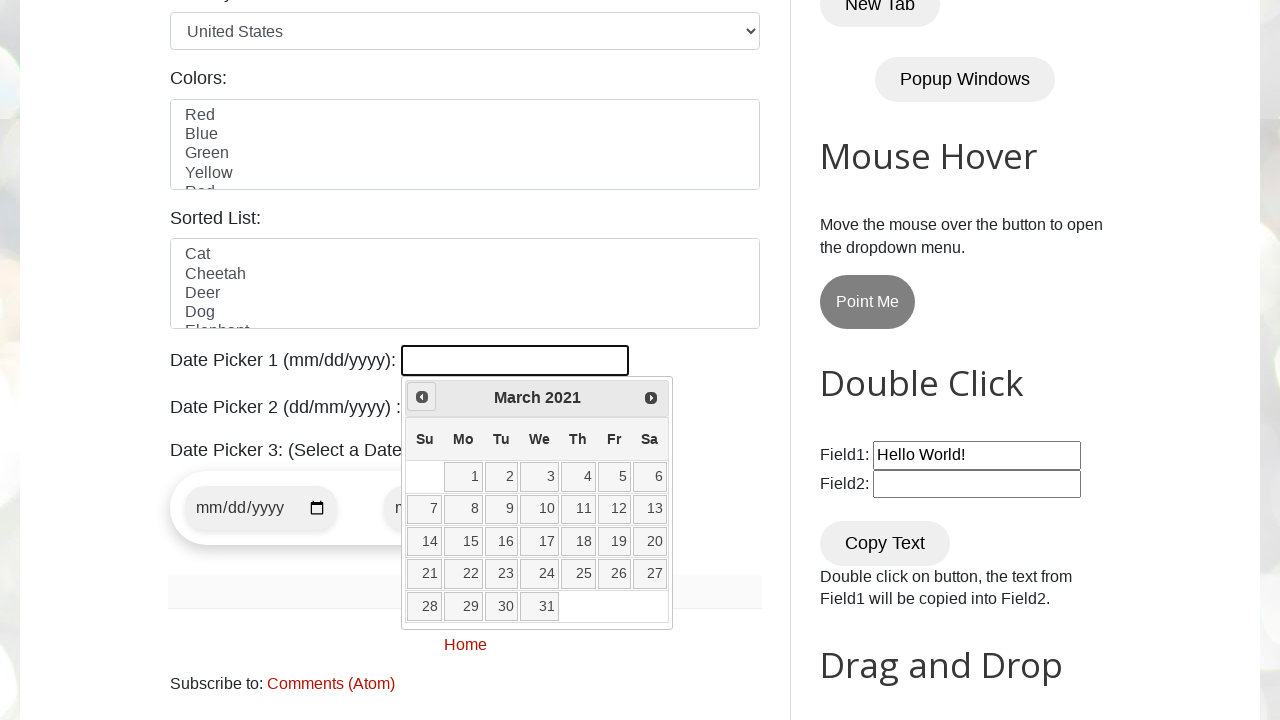

Waited for calendar to update after month navigation
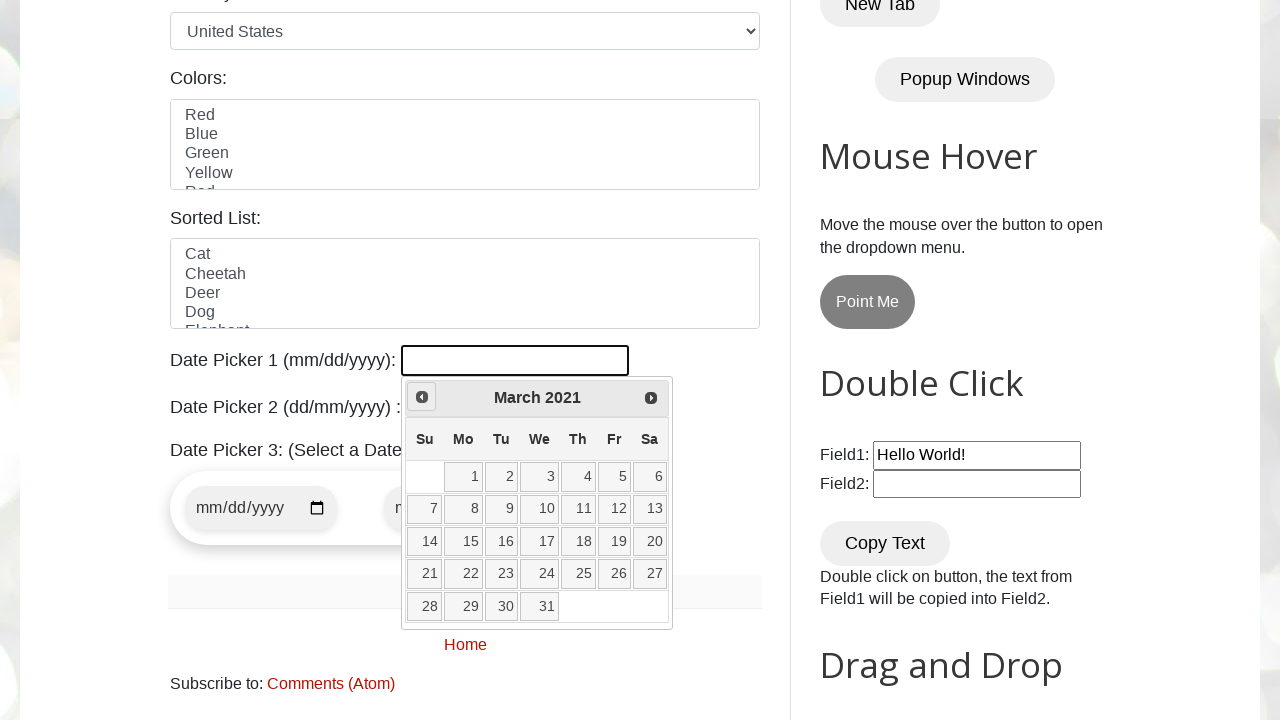

Read current calendar date: March 2021
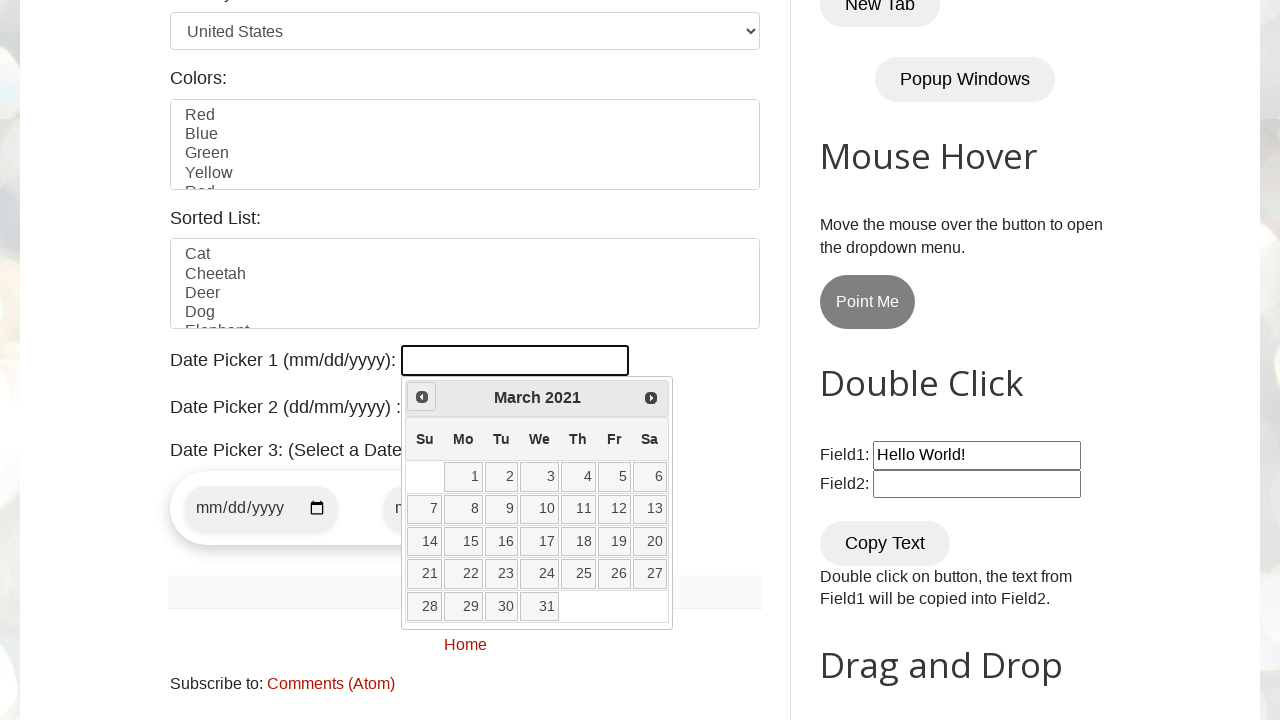

Clicked previous month button to navigate backwards at (422, 397) on span.ui-icon-circle-triangle-w
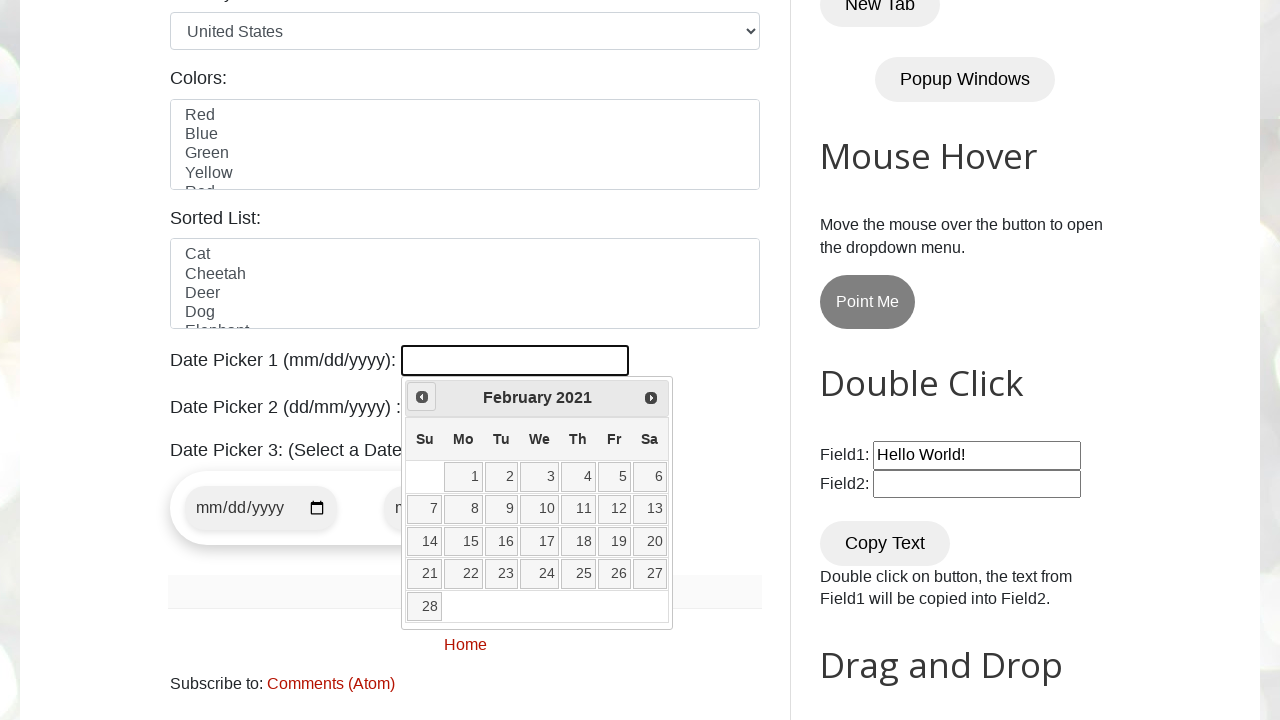

Waited for calendar to update after month navigation
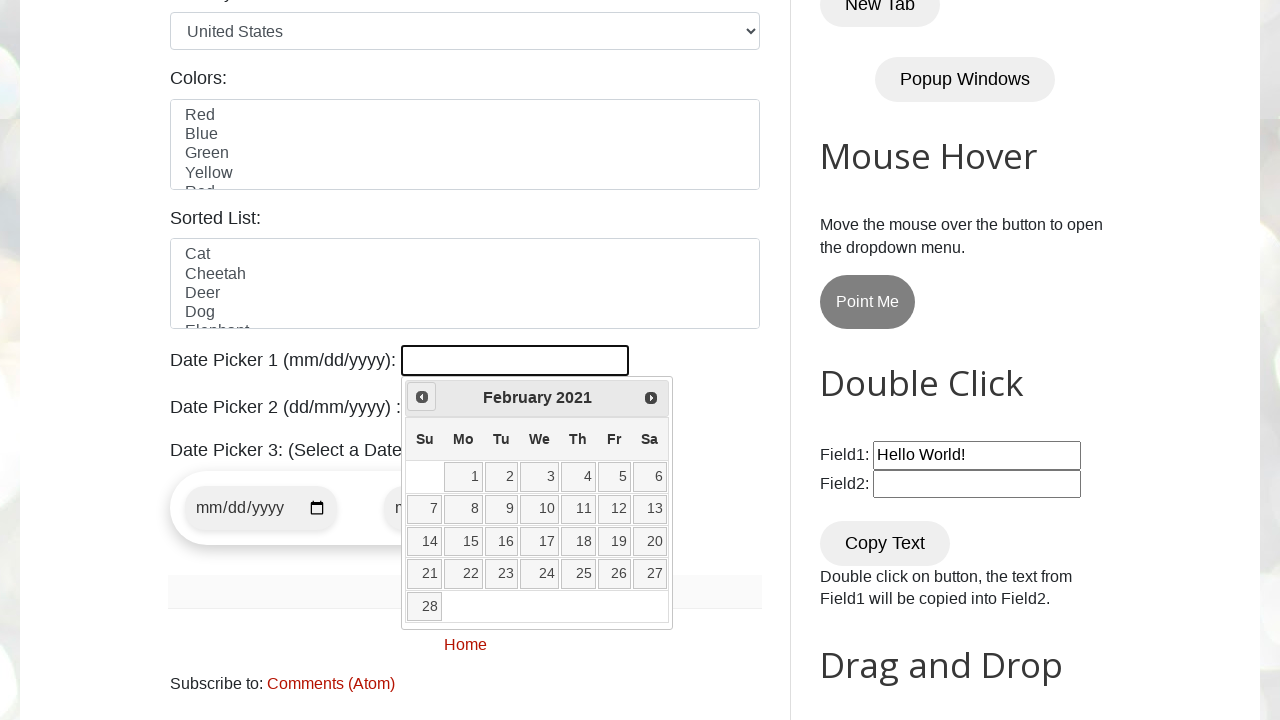

Read current calendar date: February 2021
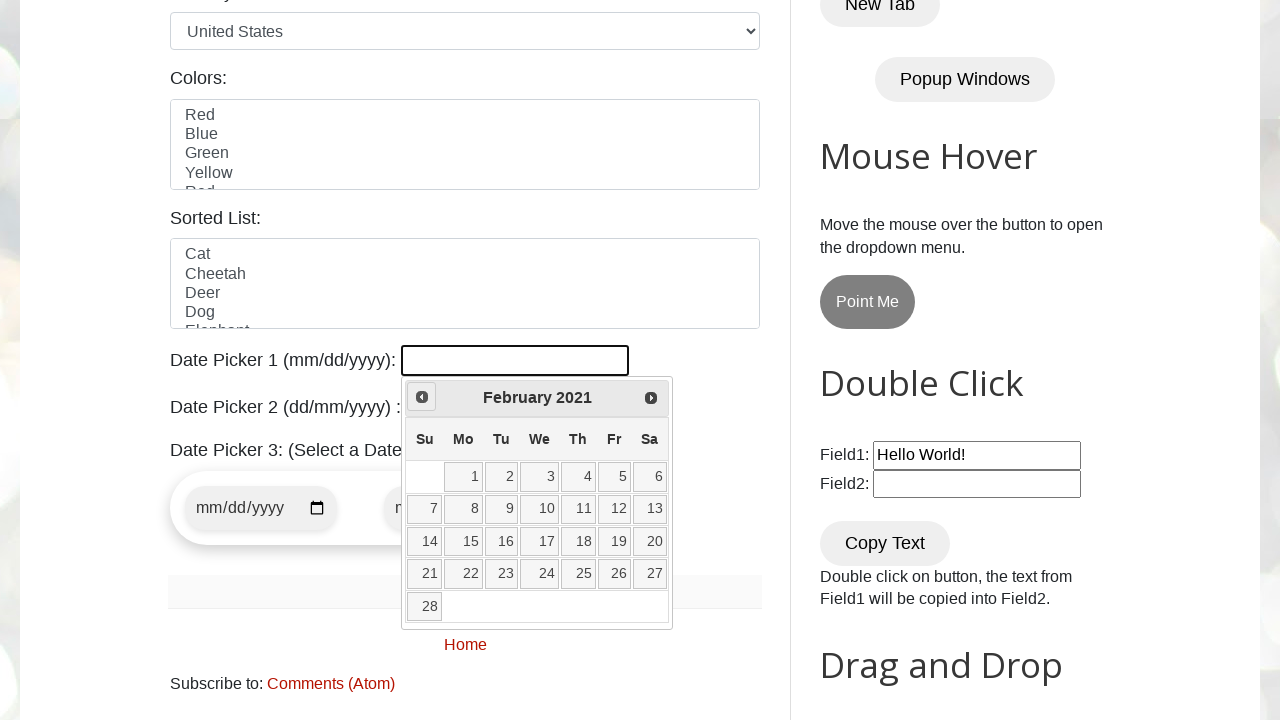

Clicked previous month button to navigate backwards at (422, 397) on span.ui-icon-circle-triangle-w
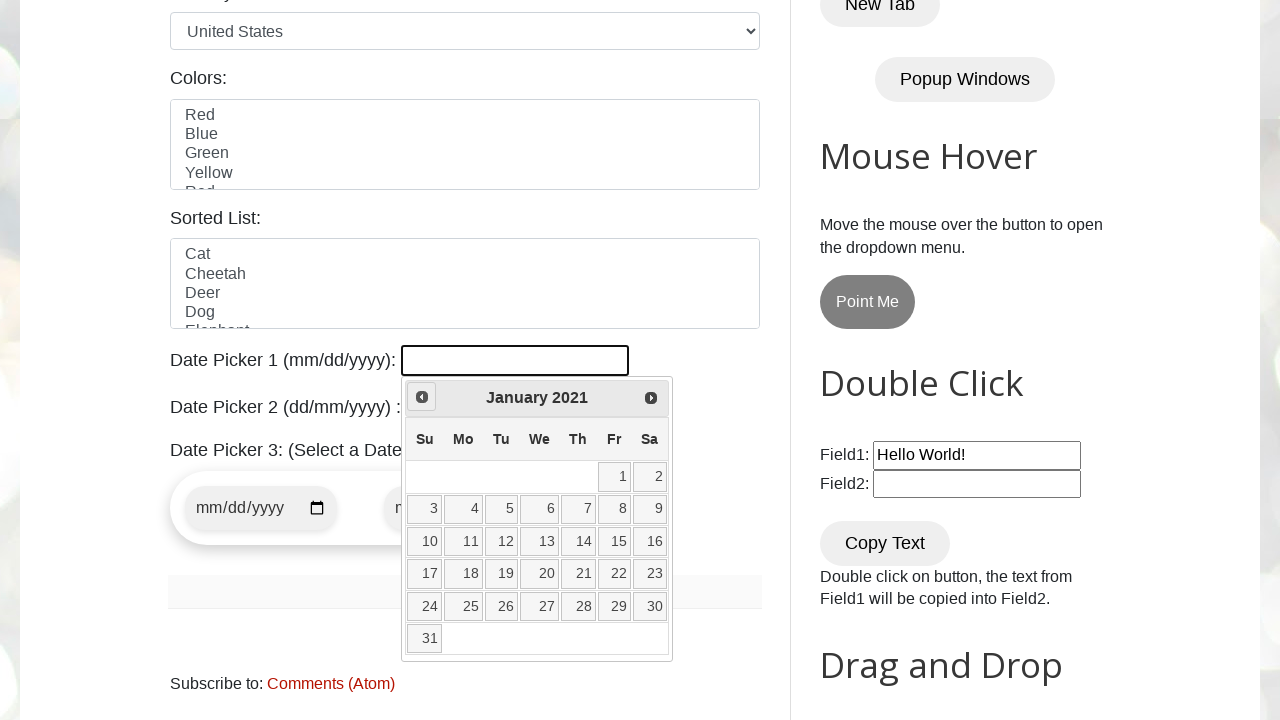

Waited for calendar to update after month navigation
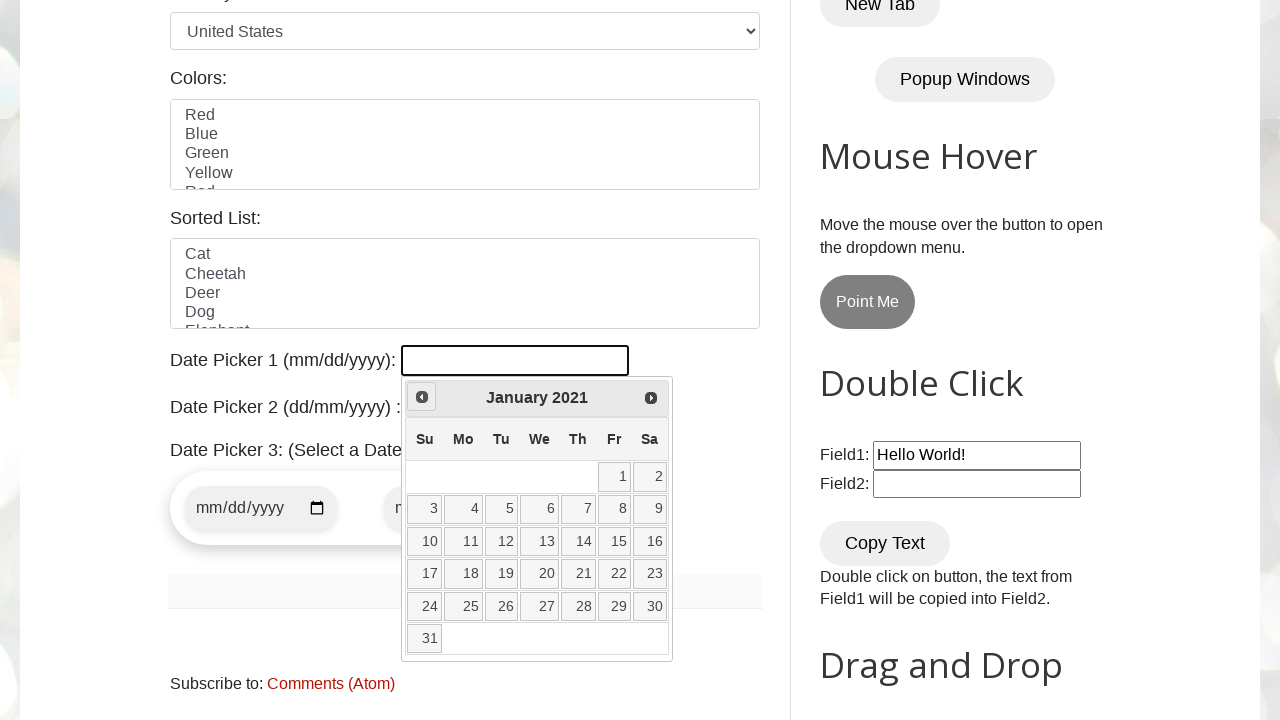

Read current calendar date: January 2021
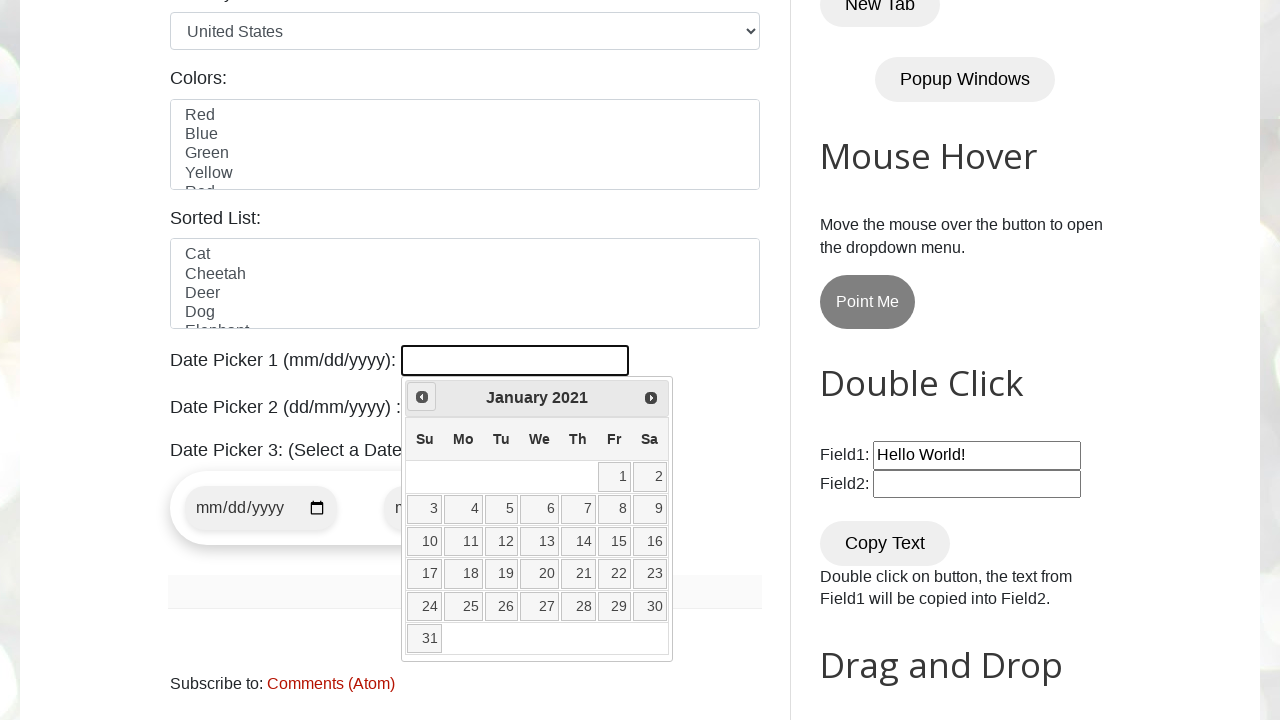

Clicked previous month button to navigate backwards at (422, 397) on span.ui-icon-circle-triangle-w
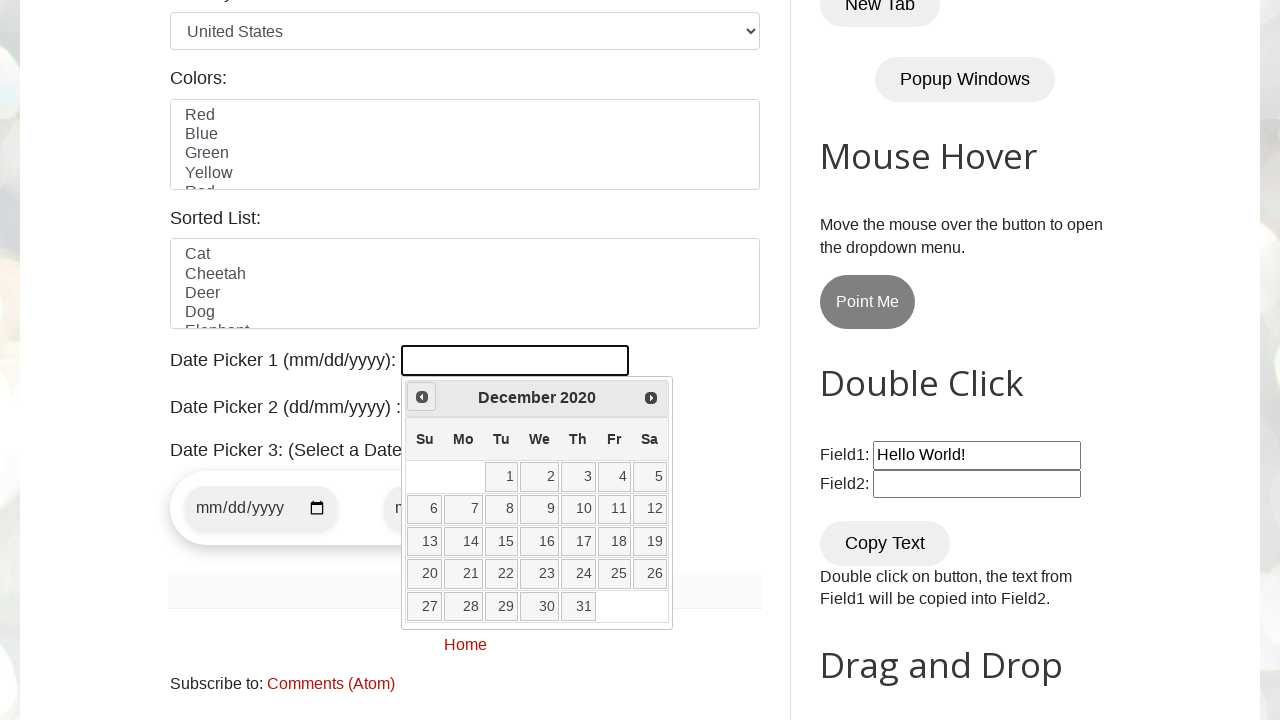

Waited for calendar to update after month navigation
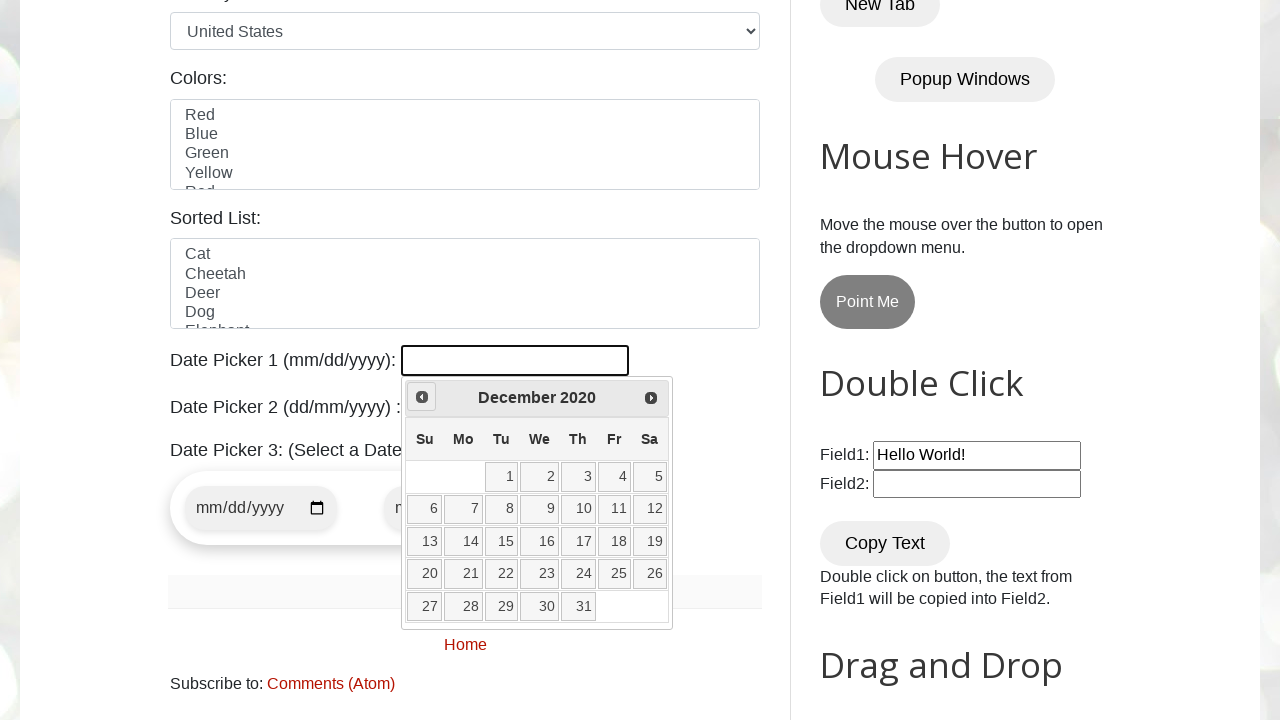

Read current calendar date: December 2020
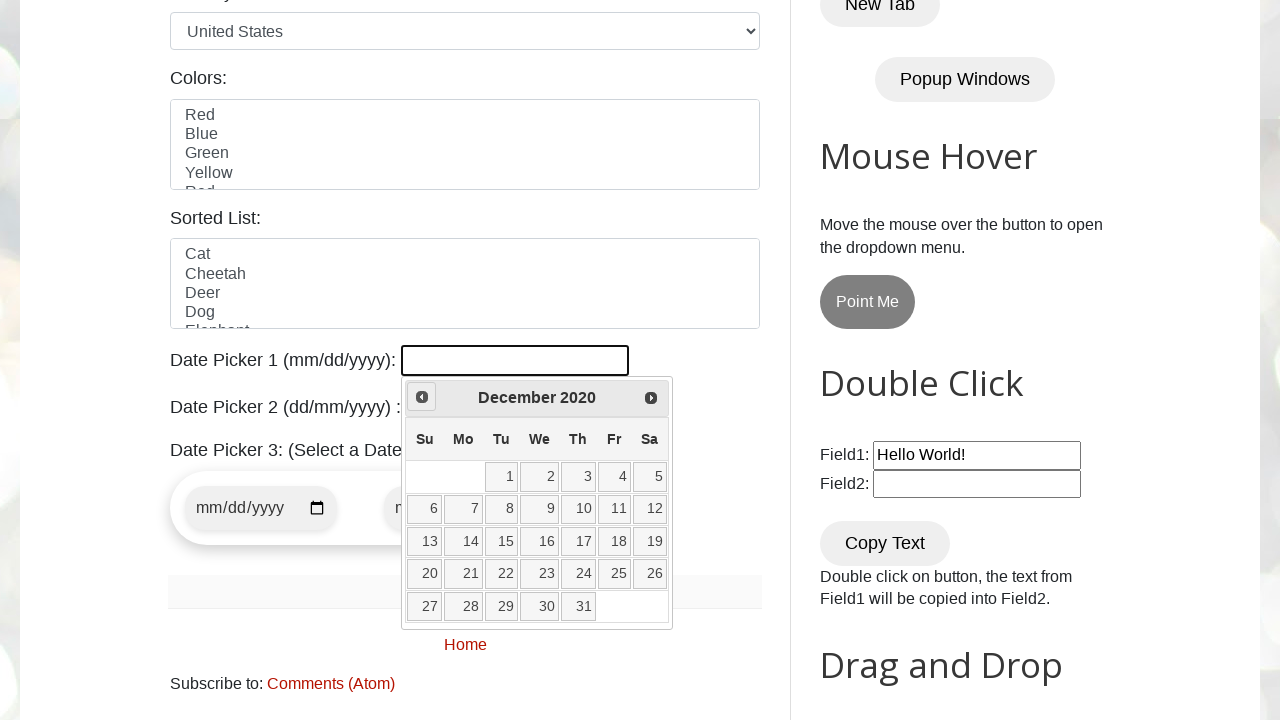

Clicked previous month button to navigate backwards at (422, 397) on span.ui-icon-circle-triangle-w
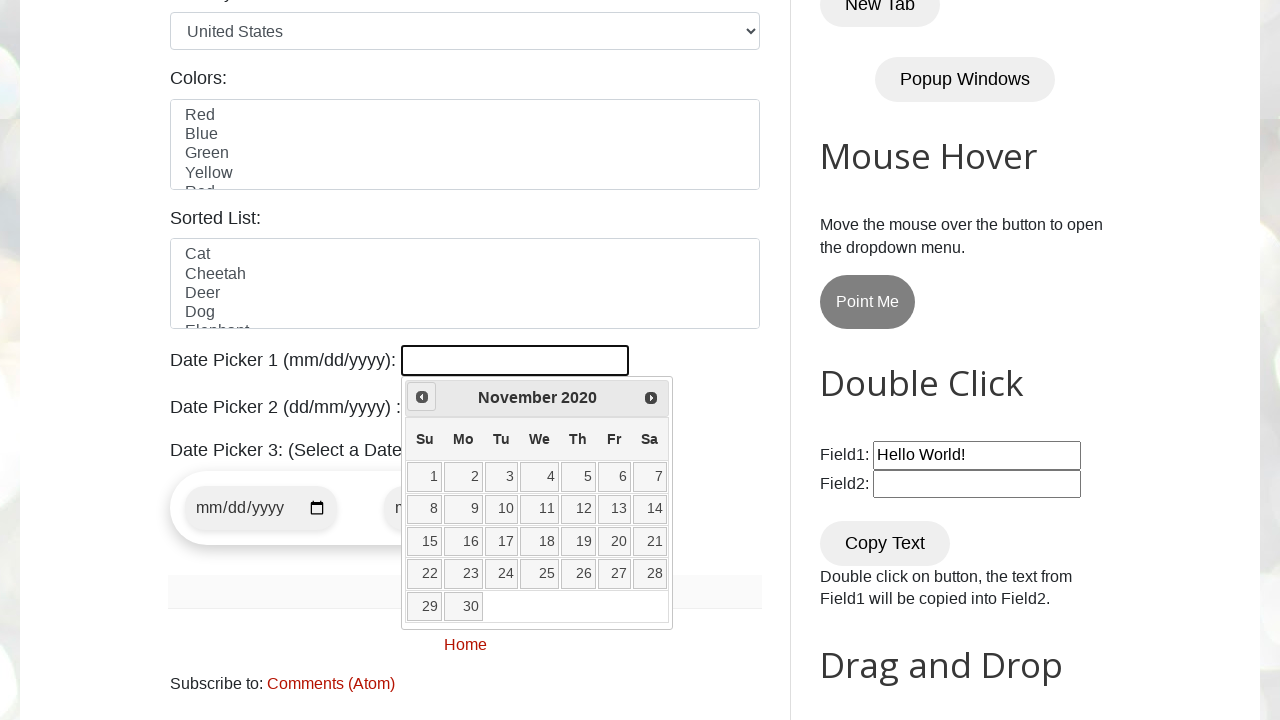

Waited for calendar to update after month navigation
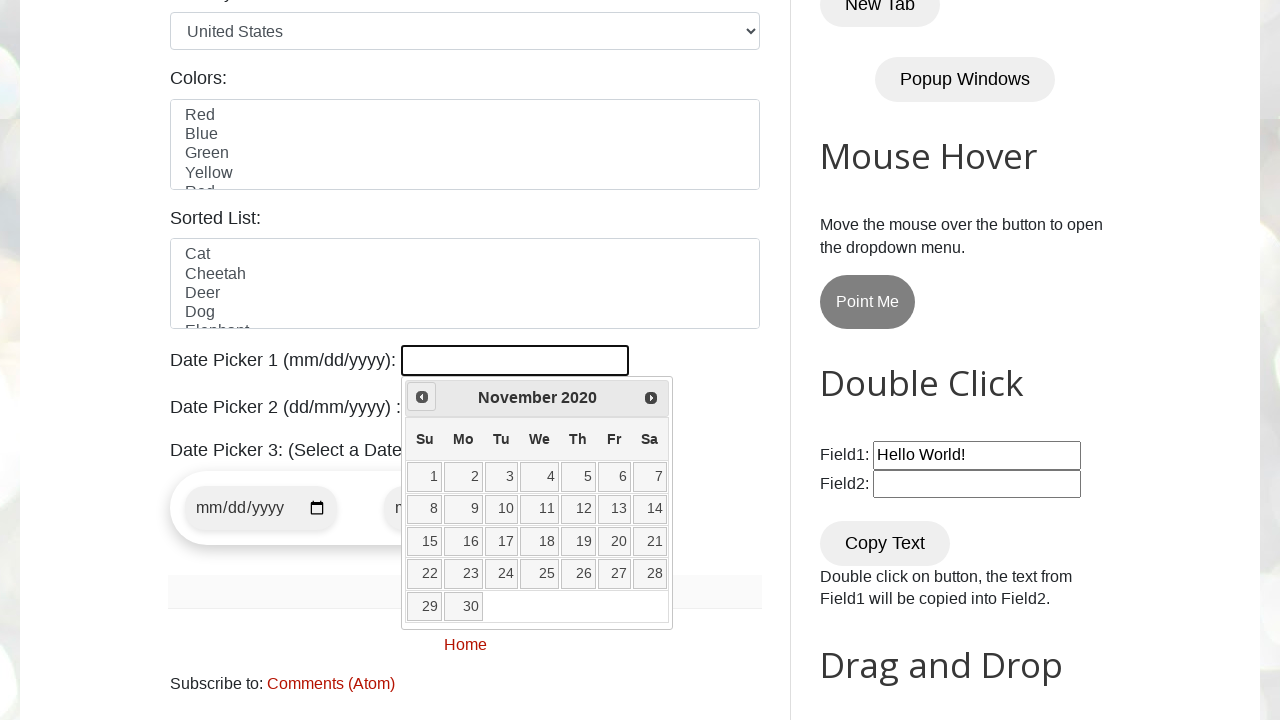

Read current calendar date: November 2020
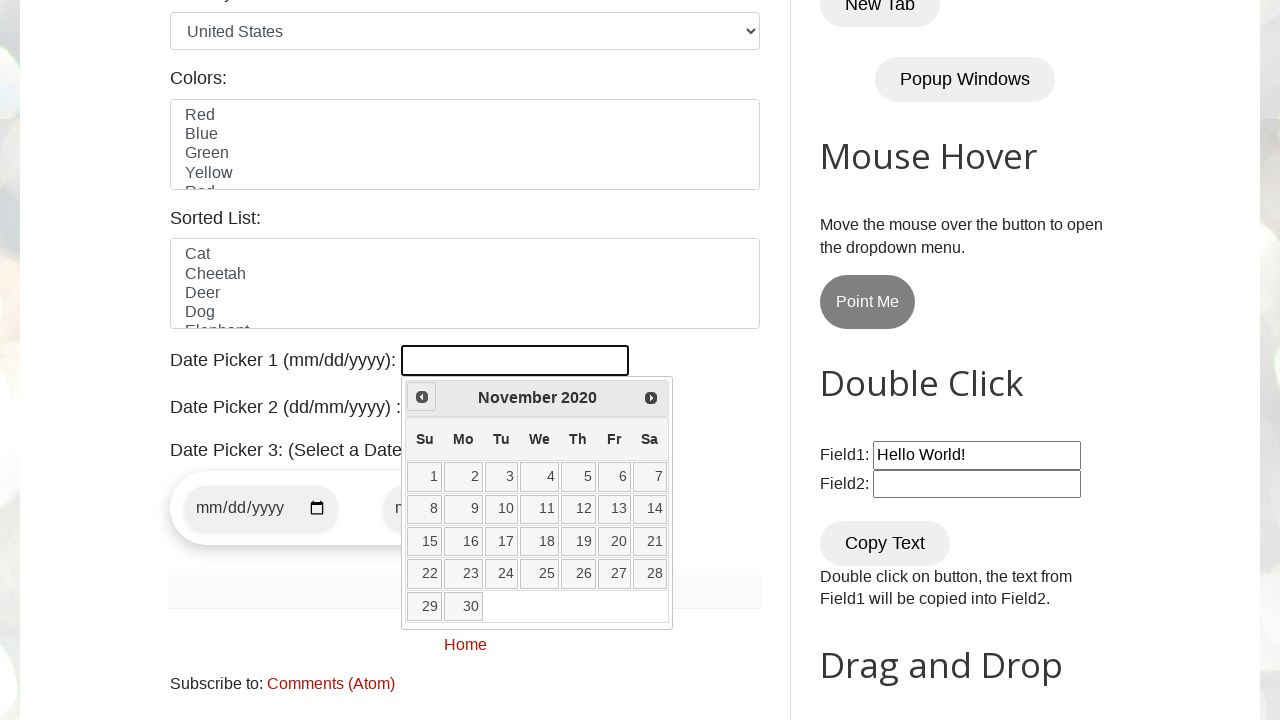

Clicked previous month button to navigate backwards at (422, 397) on span.ui-icon-circle-triangle-w
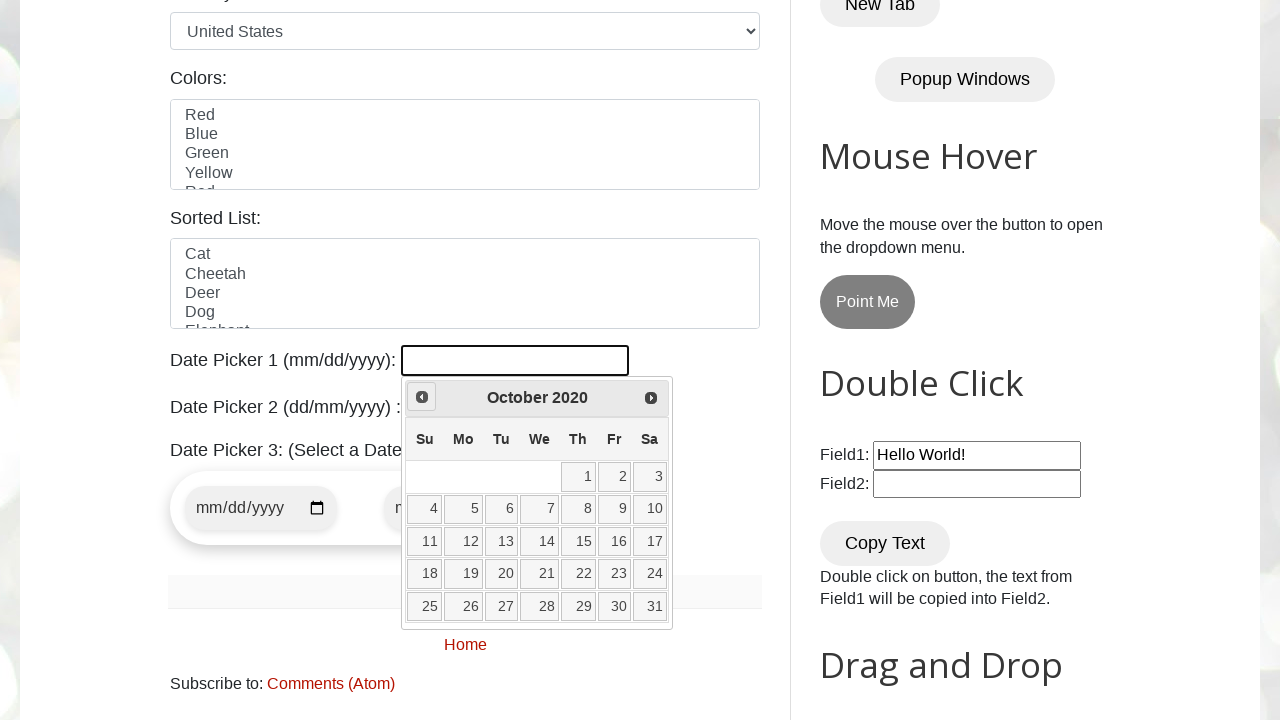

Waited for calendar to update after month navigation
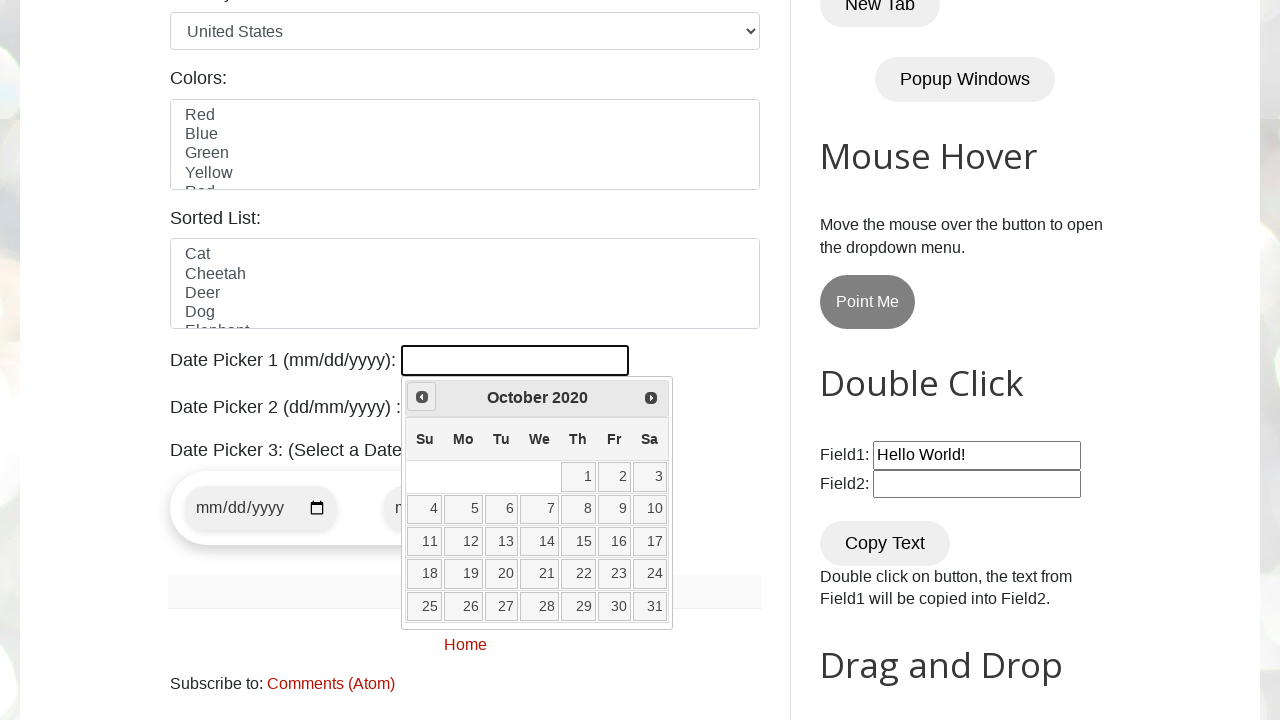

Read current calendar date: October 2020
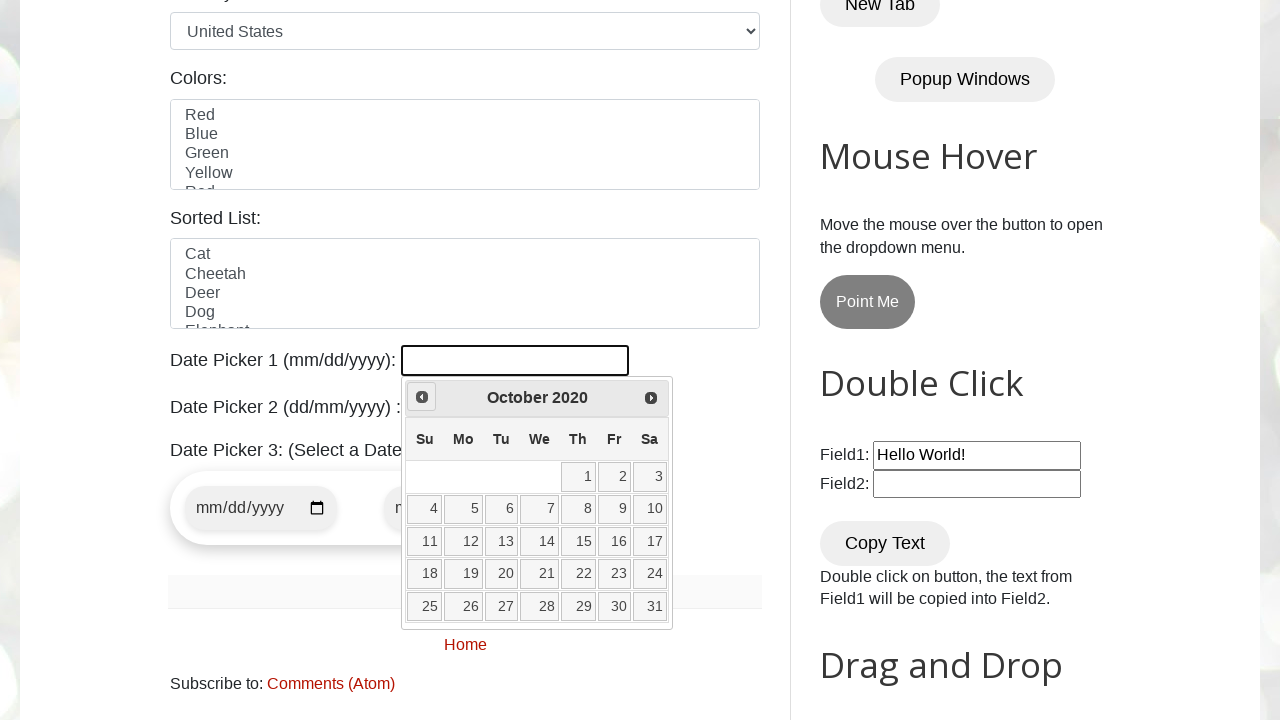

Clicked previous month button to navigate backwards at (422, 397) on span.ui-icon-circle-triangle-w
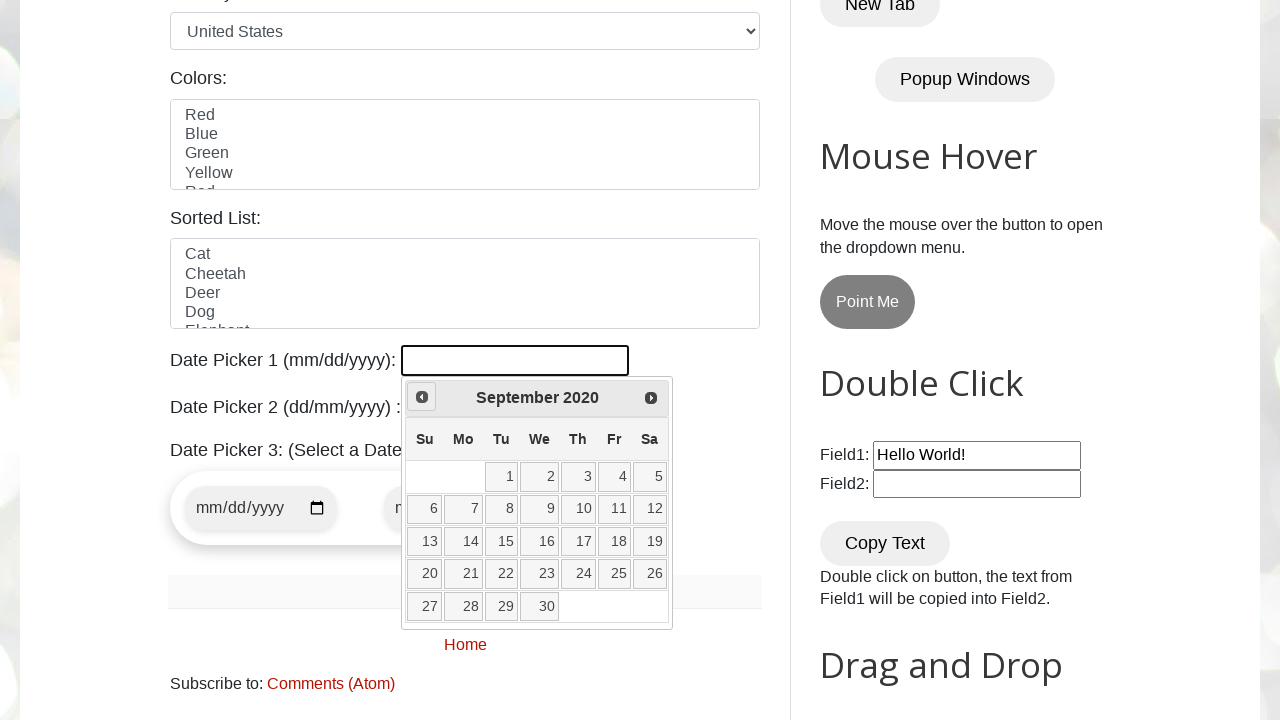

Waited for calendar to update after month navigation
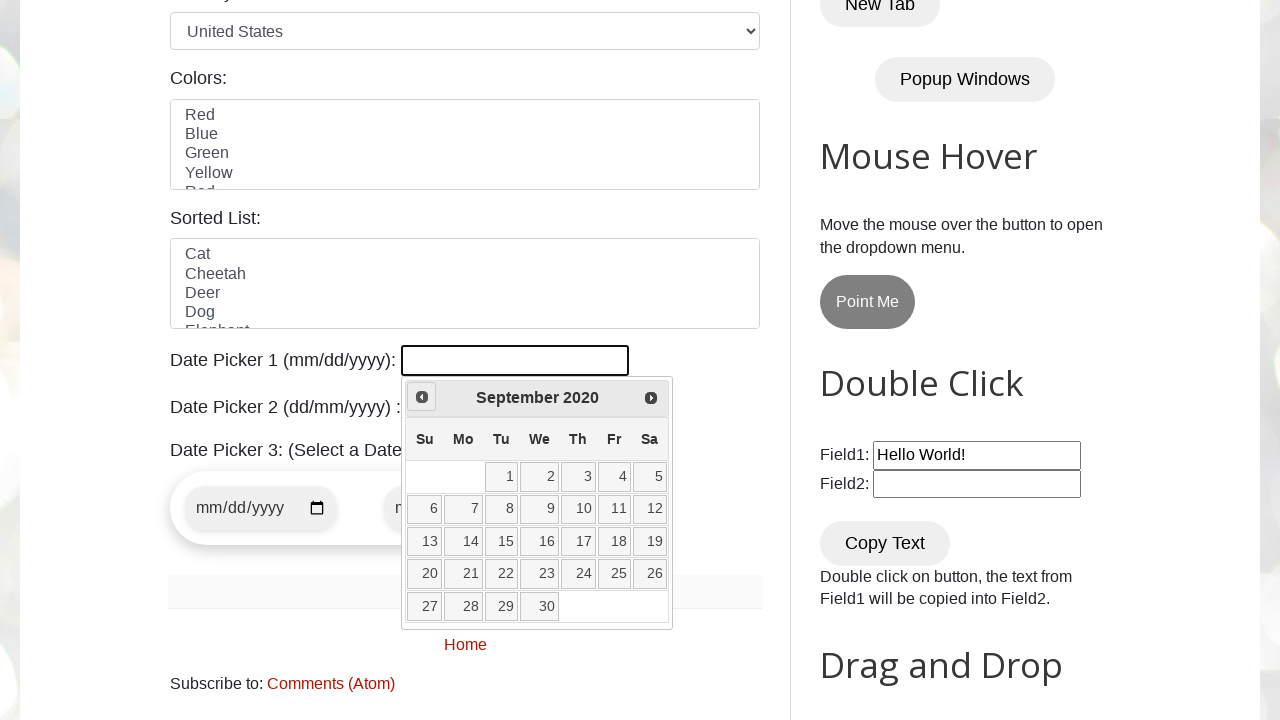

Read current calendar date: September 2020
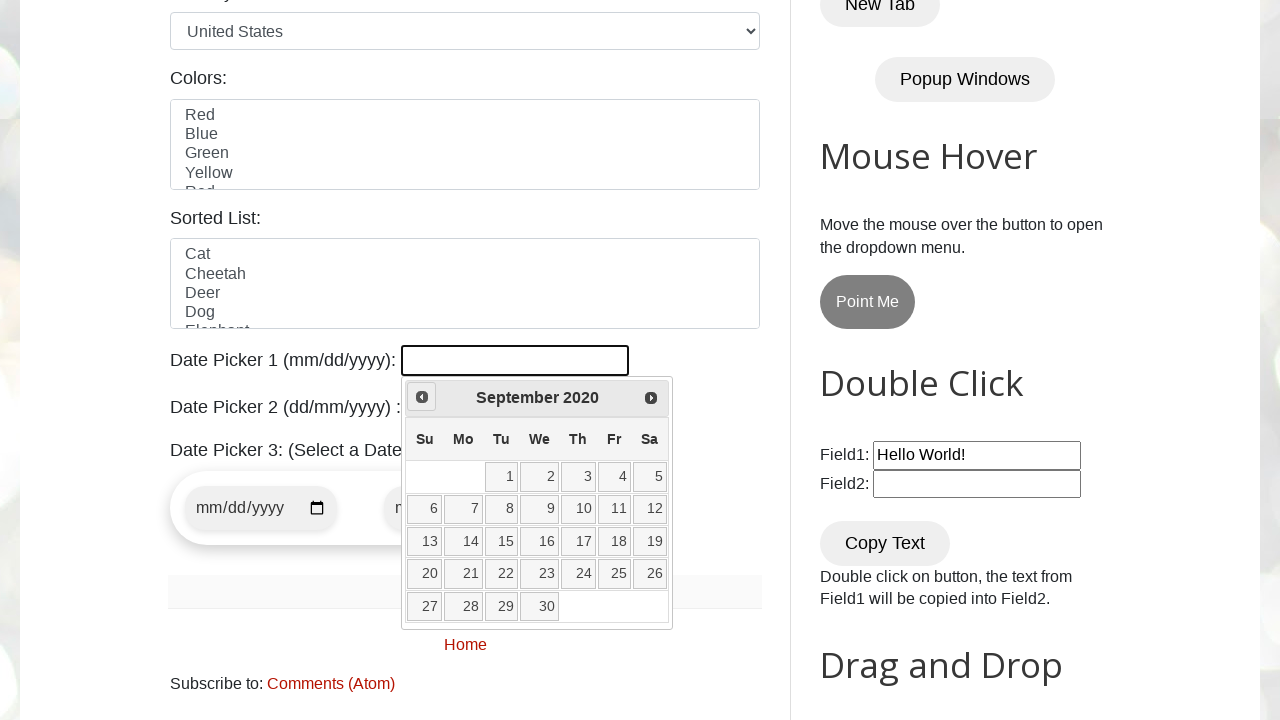

Clicked previous month button to navigate backwards at (422, 397) on span.ui-icon-circle-triangle-w
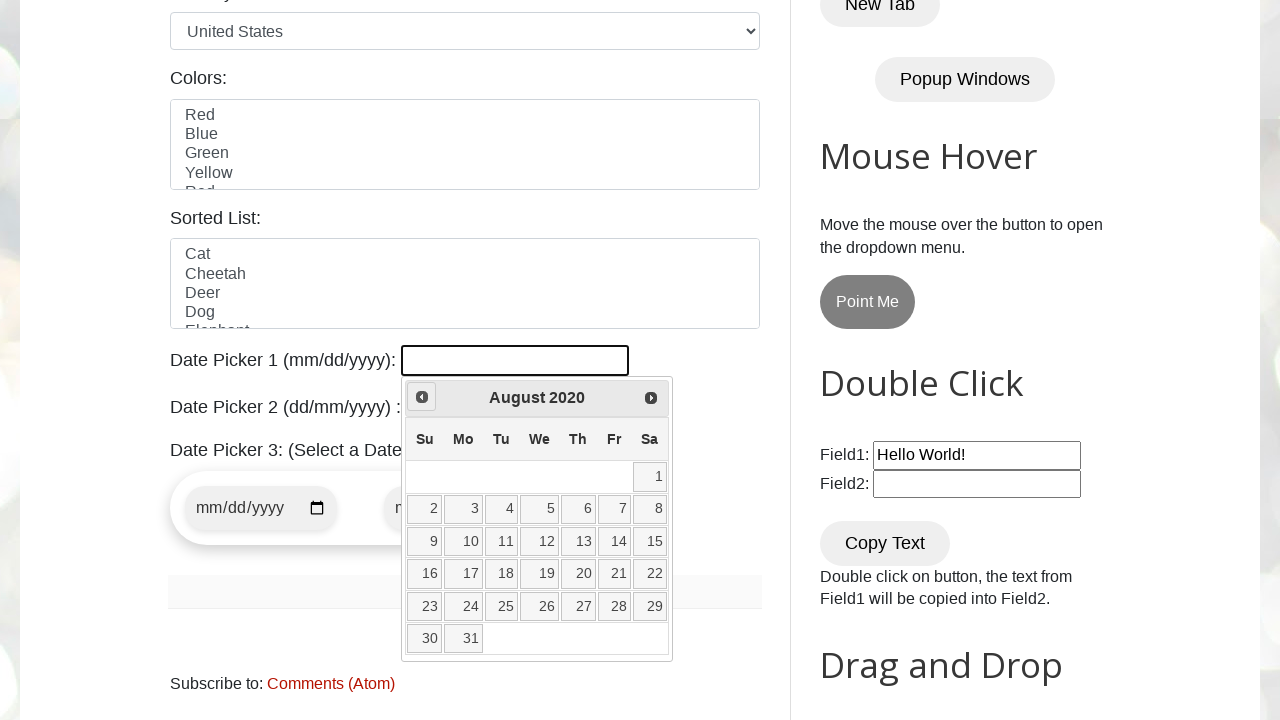

Waited for calendar to update after month navigation
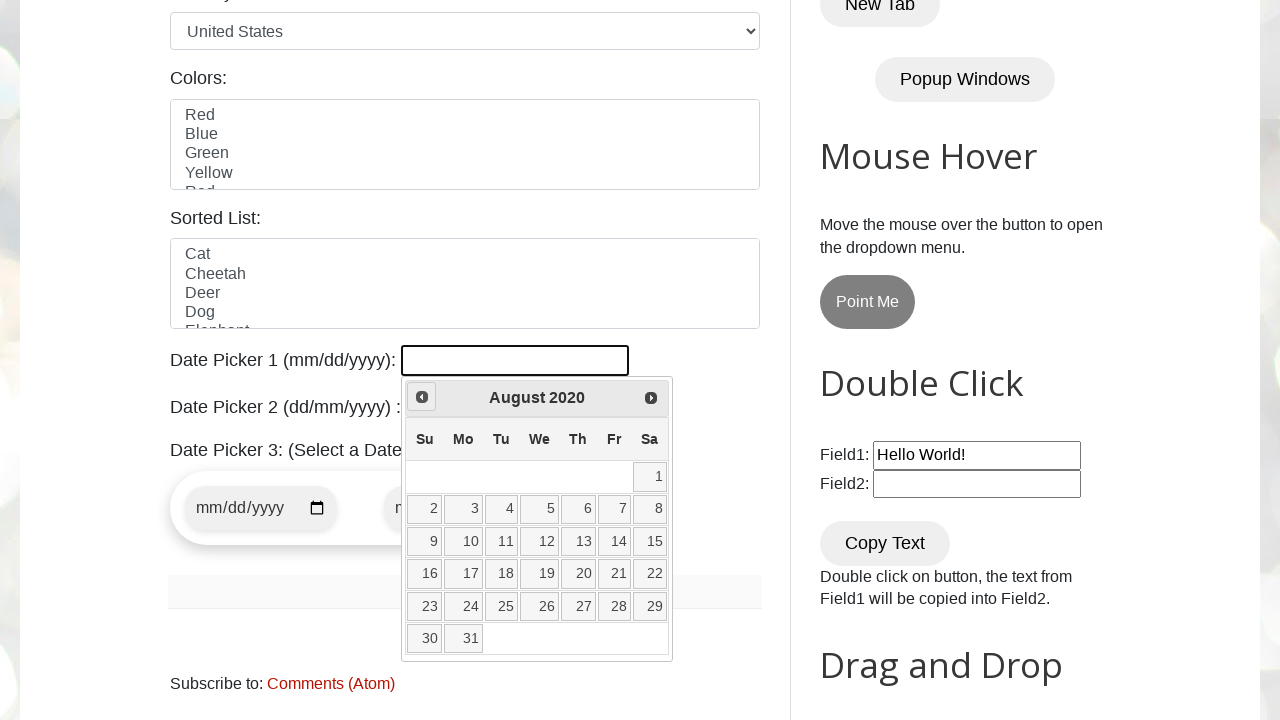

Read current calendar date: August 2020
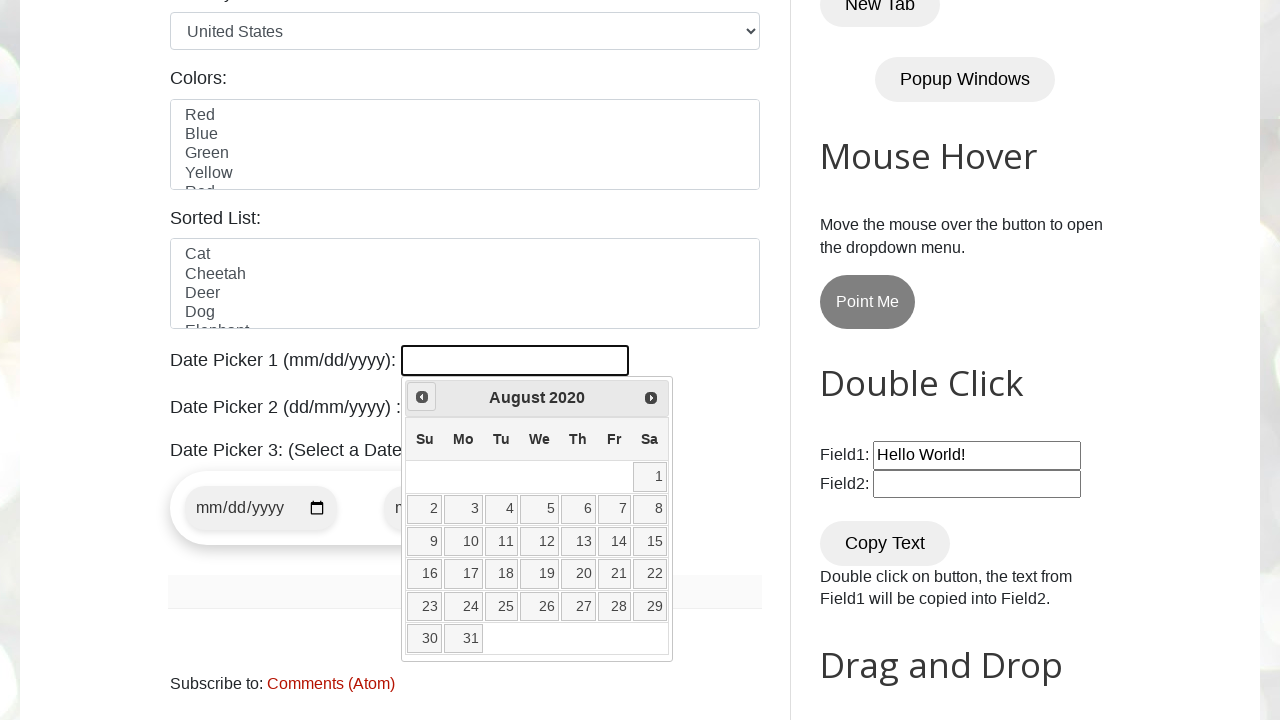

Clicked previous month button to navigate backwards at (422, 397) on span.ui-icon-circle-triangle-w
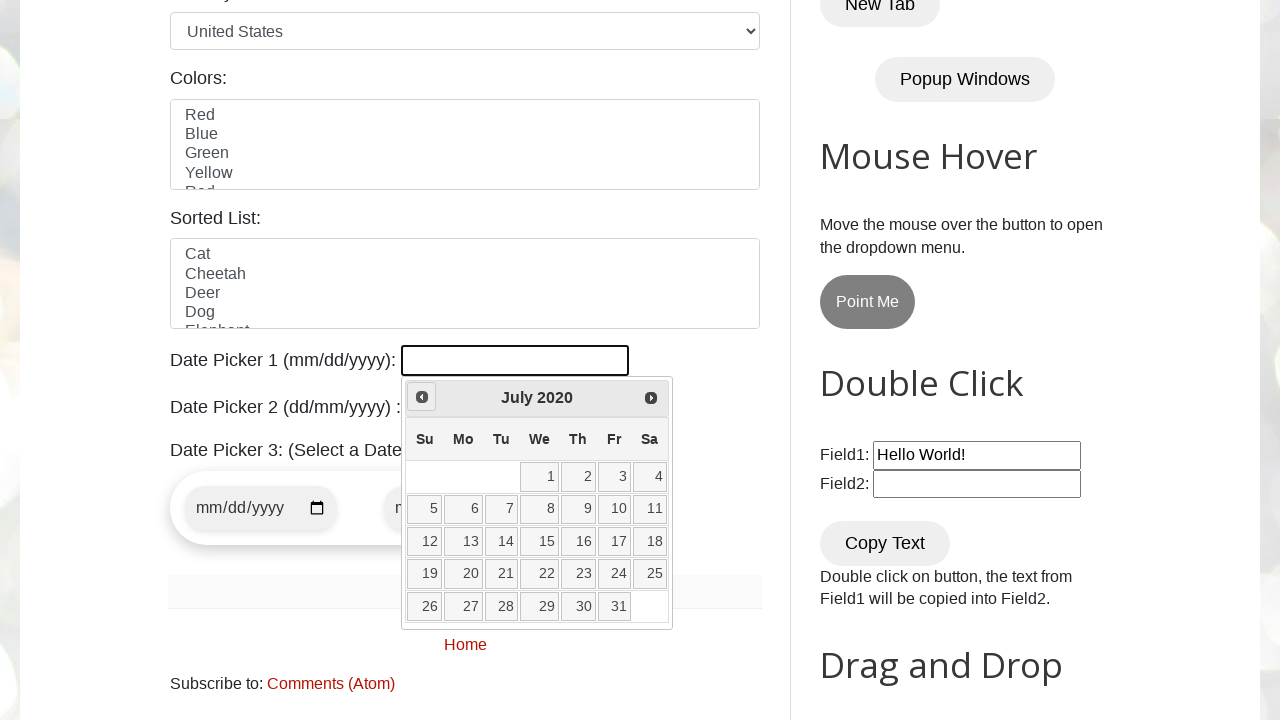

Waited for calendar to update after month navigation
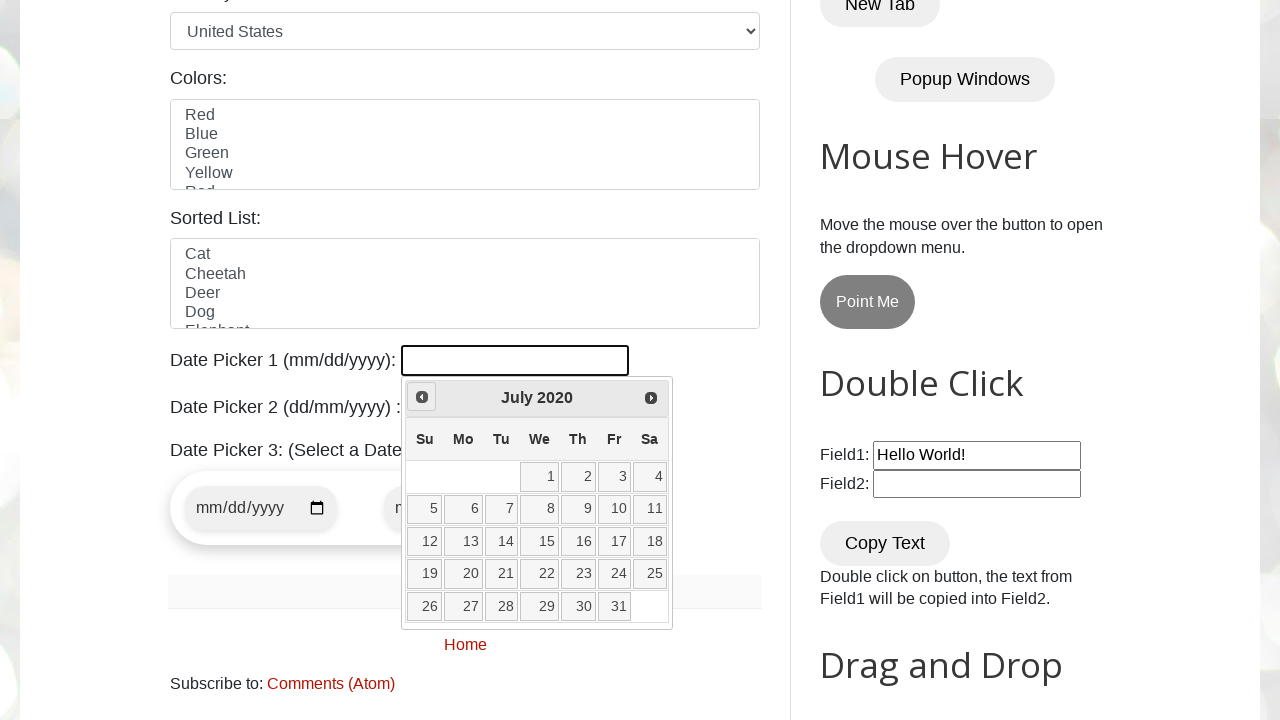

Read current calendar date: July 2020
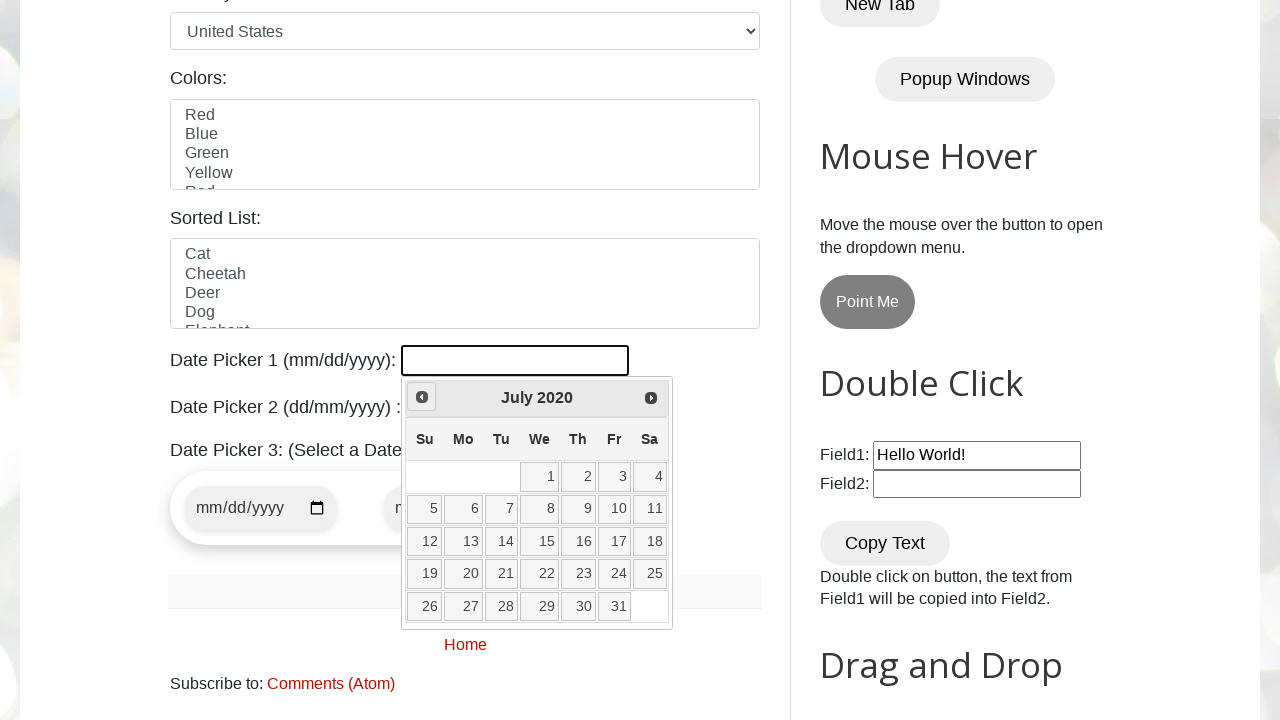

Clicked previous month button to navigate backwards at (422, 397) on span.ui-icon-circle-triangle-w
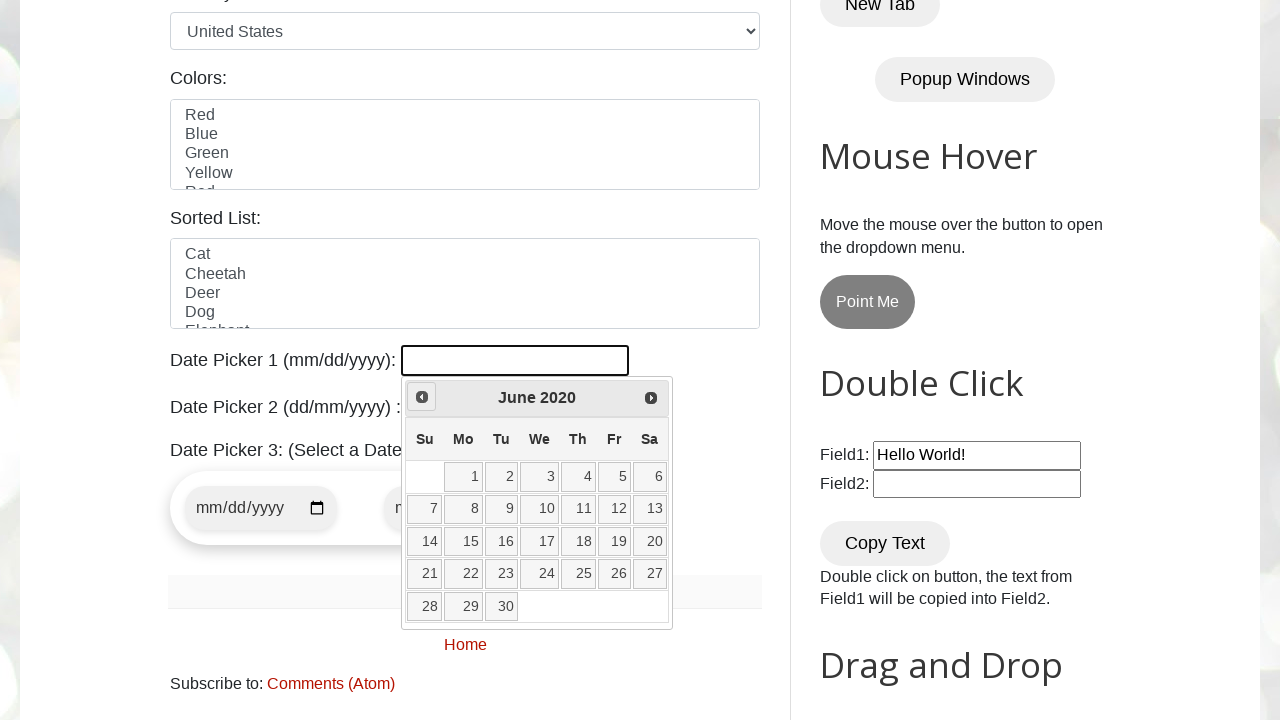

Waited for calendar to update after month navigation
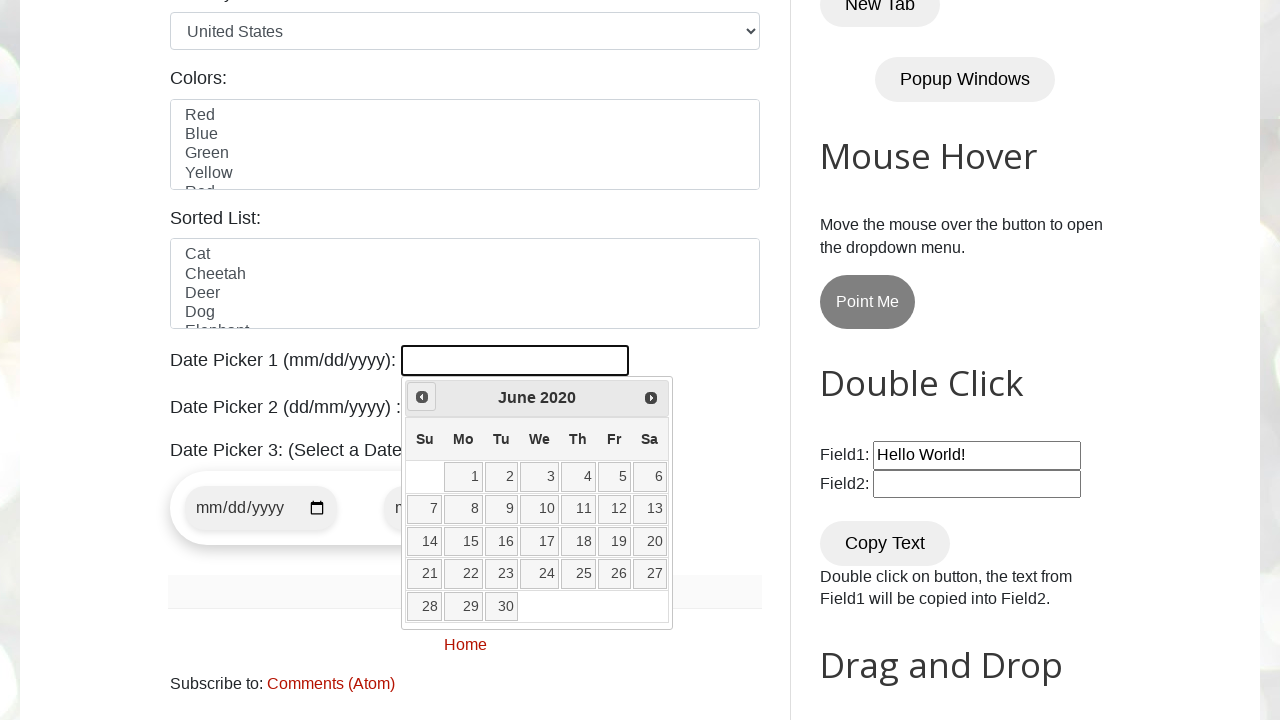

Read current calendar date: June 2020
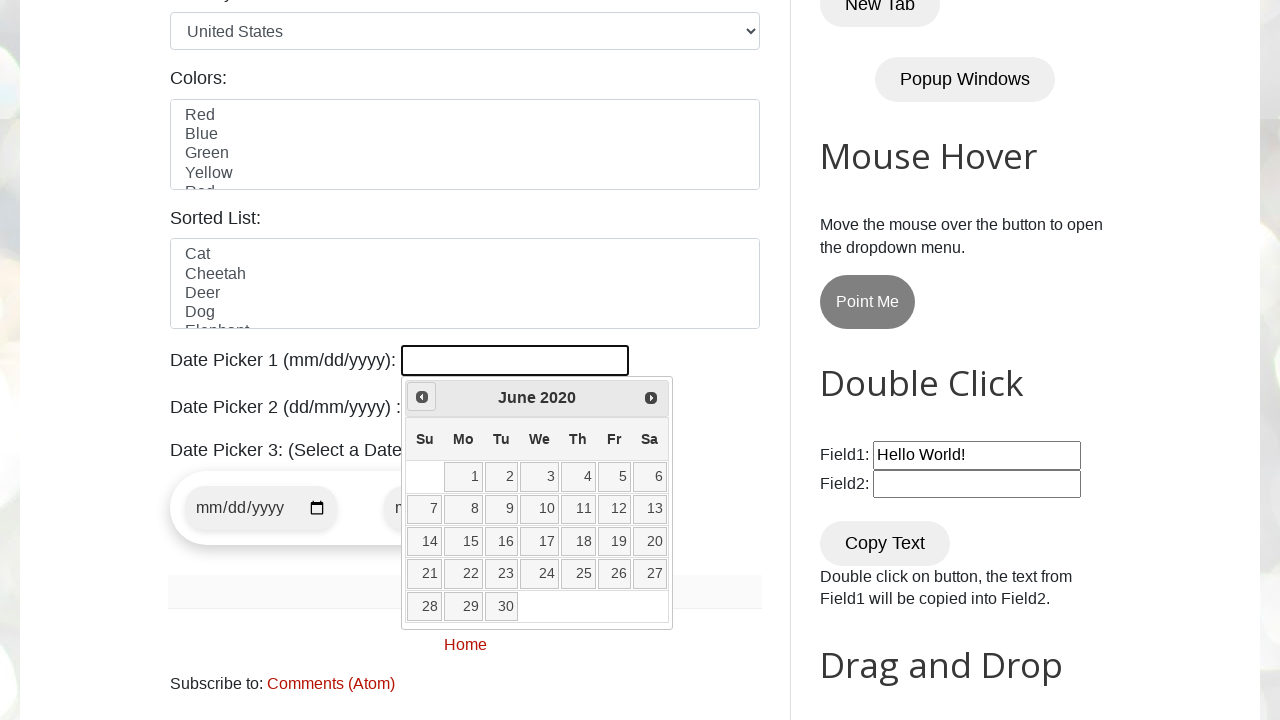

Target month/year June 2020 reached, breaking loop
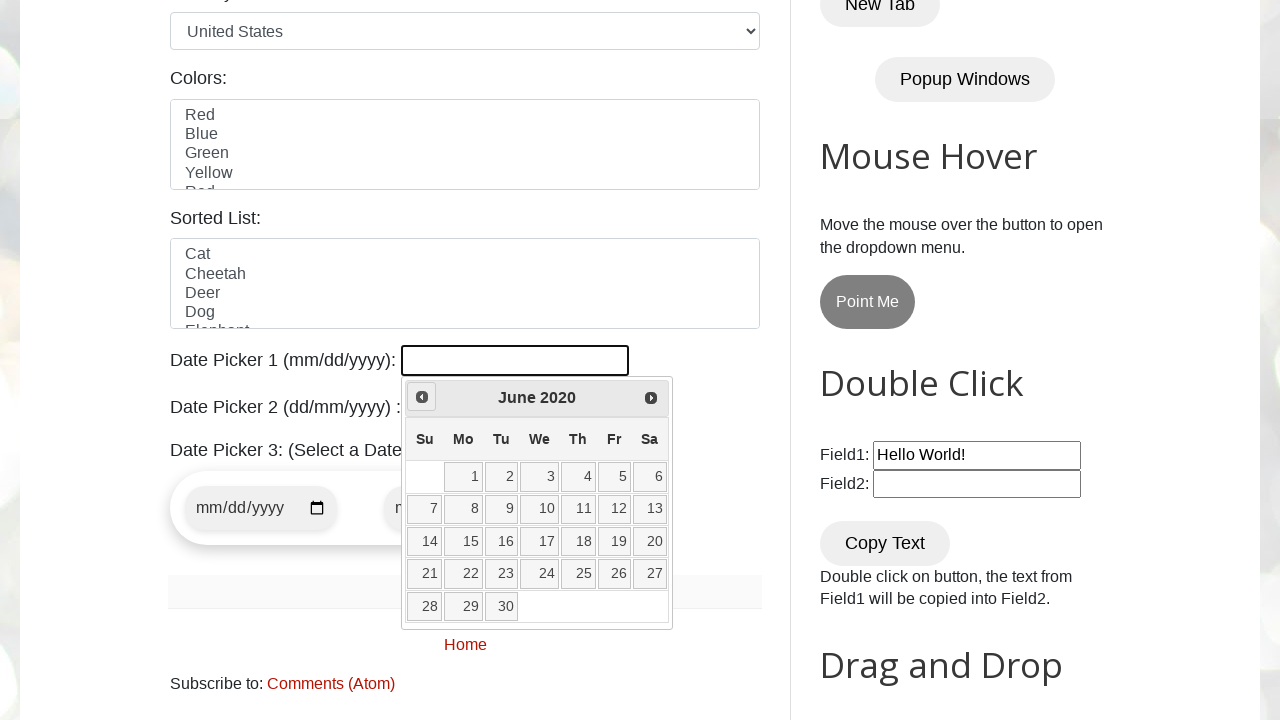

Clicked date 22 to select June 22, 2020 at (463, 574) on //a[text()='22']
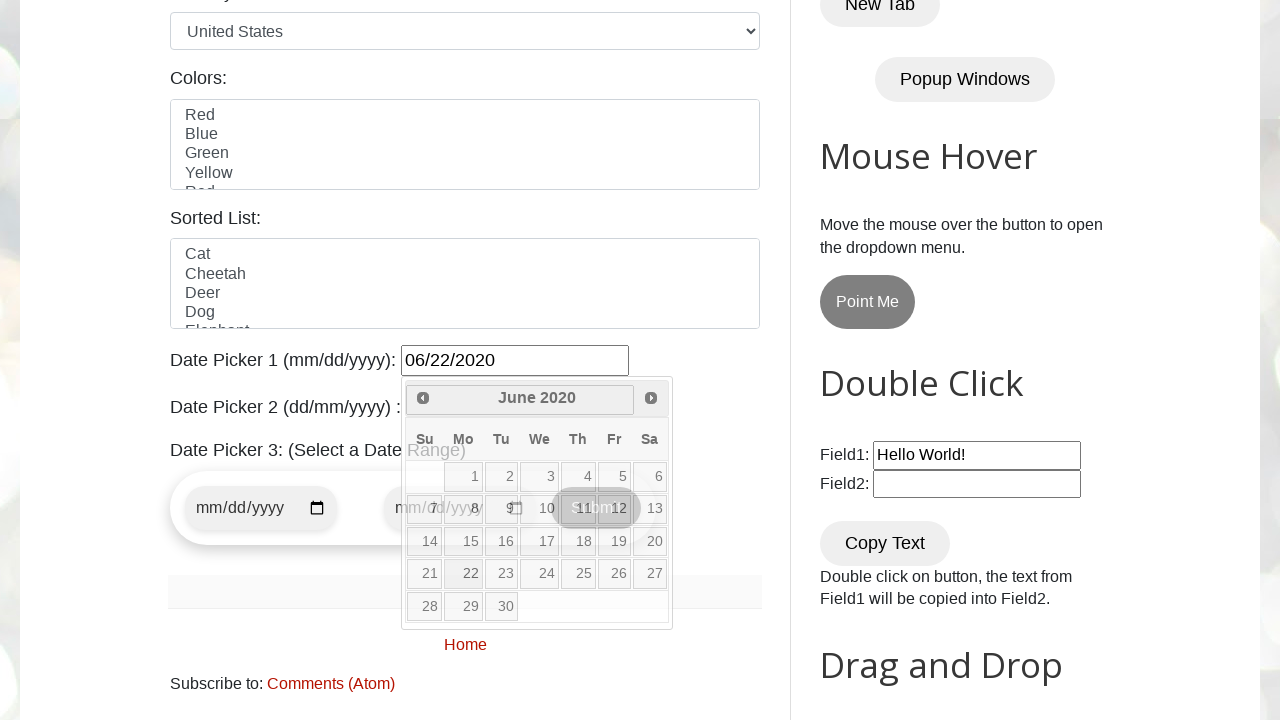

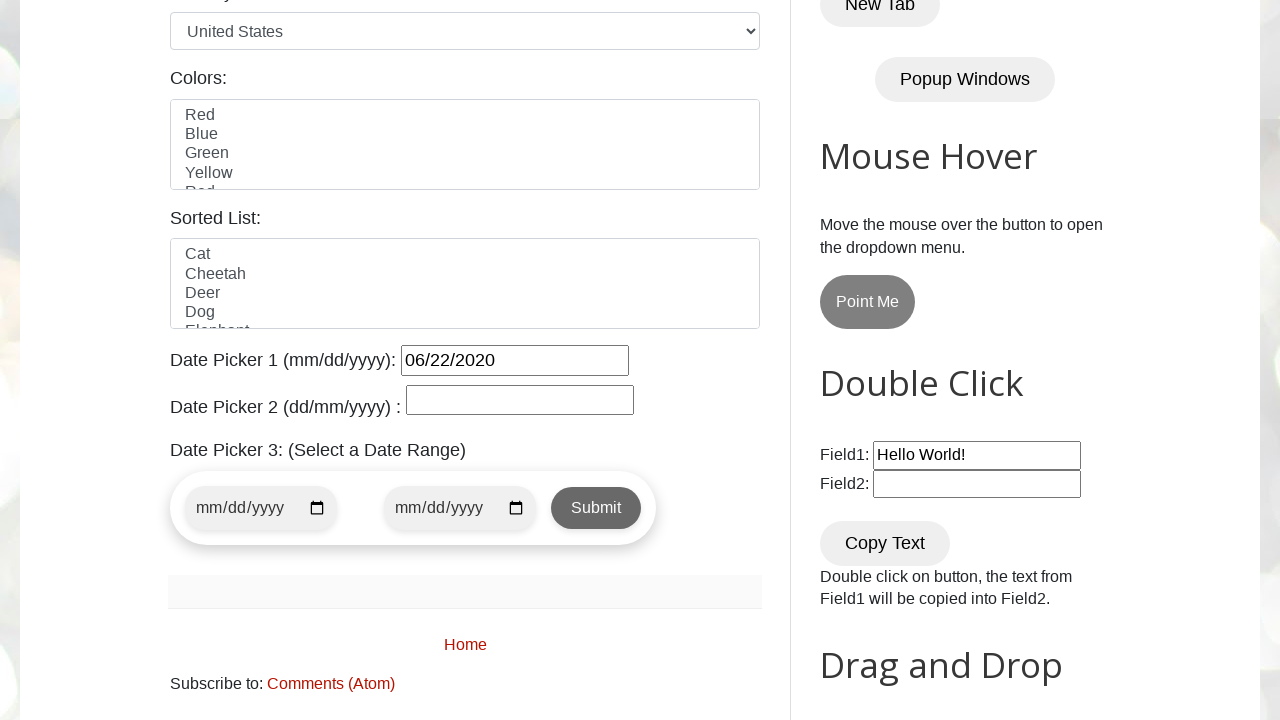